Tests jQuery UI date picker functionality by opening the date picker, navigating to a past month/year (February 2020), and selecting a specific date (29th).

Starting URL: https://jqueryui.com/datepicker/

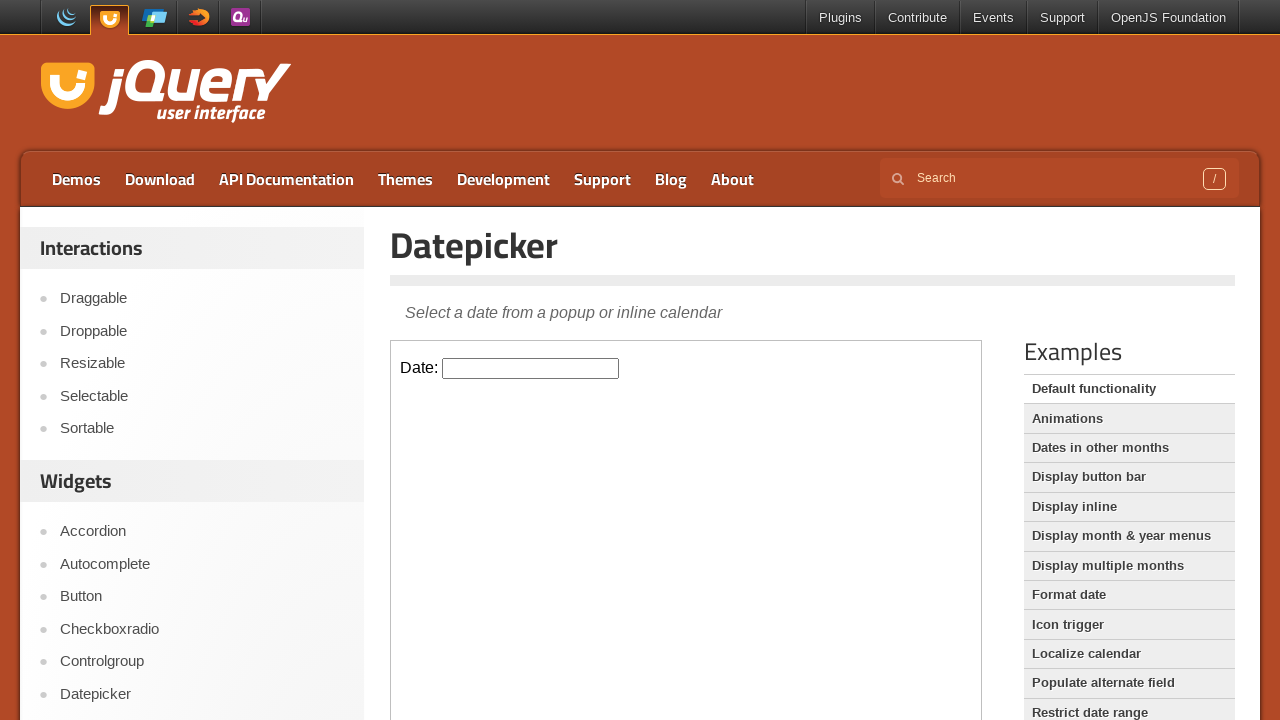

Located iframe containing the datepicker
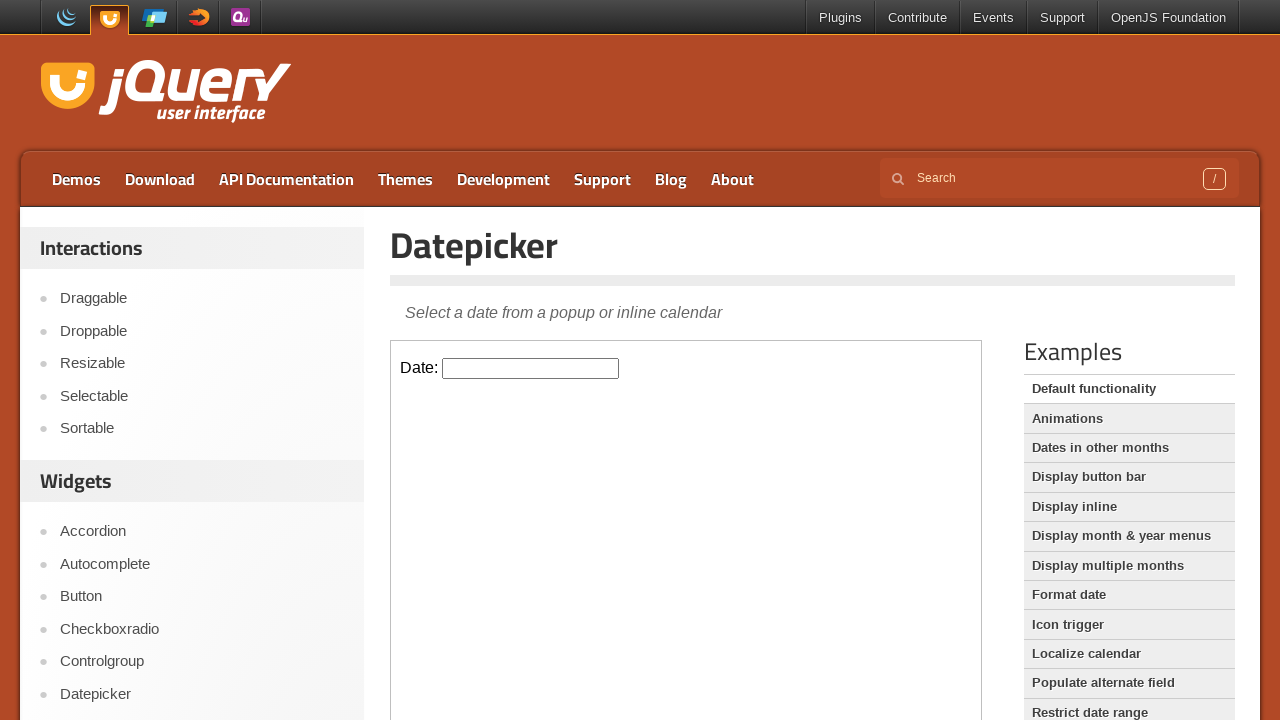

Clicked on datepicker input to open calendar at (531, 368) on iframe.demo-frame >> internal:control=enter-frame >> #datepicker
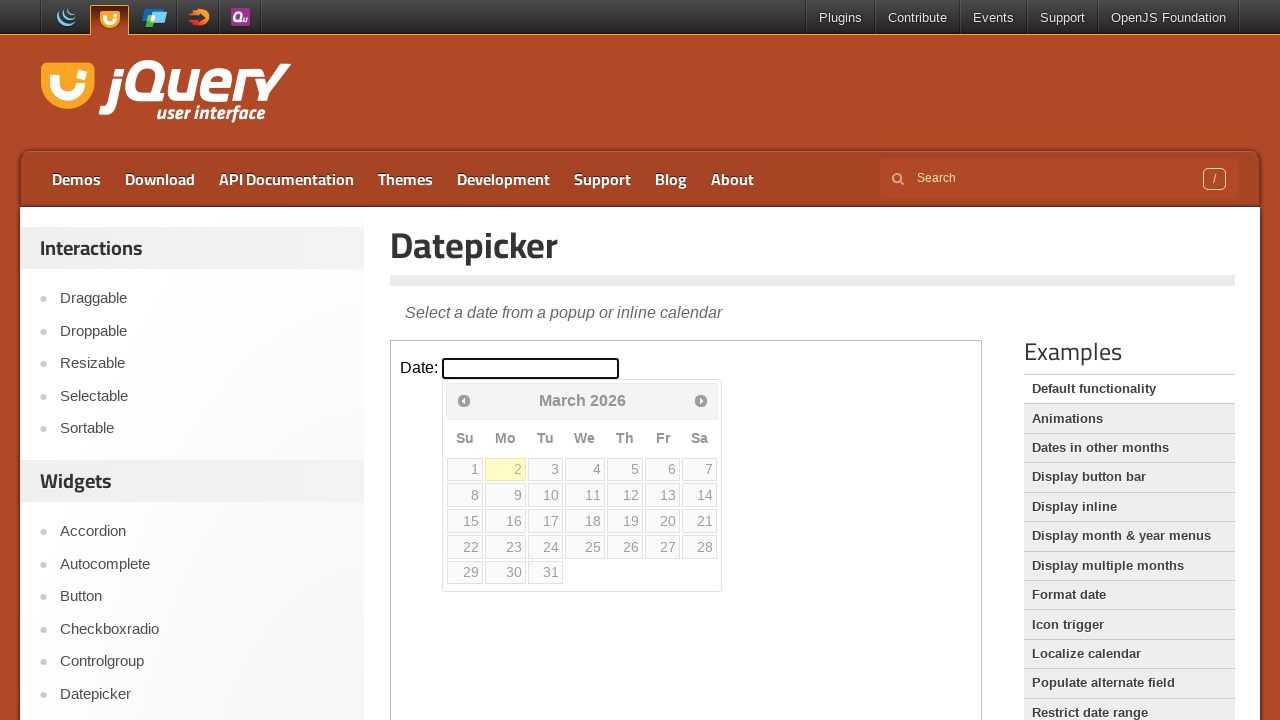

Retrieved current month 'March' and year '2026'
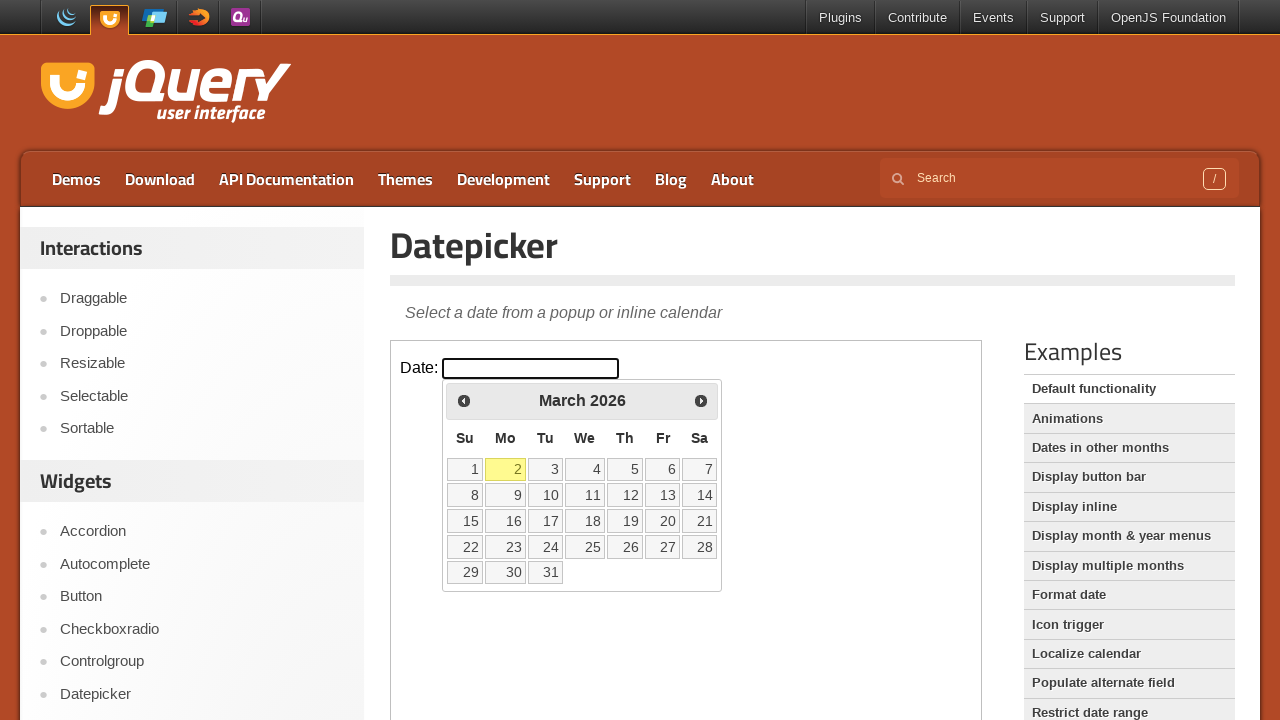

Clicked previous month button to navigate backwards at (464, 400) on iframe.demo-frame >> internal:control=enter-frame >> span.ui-icon-circle-triangl
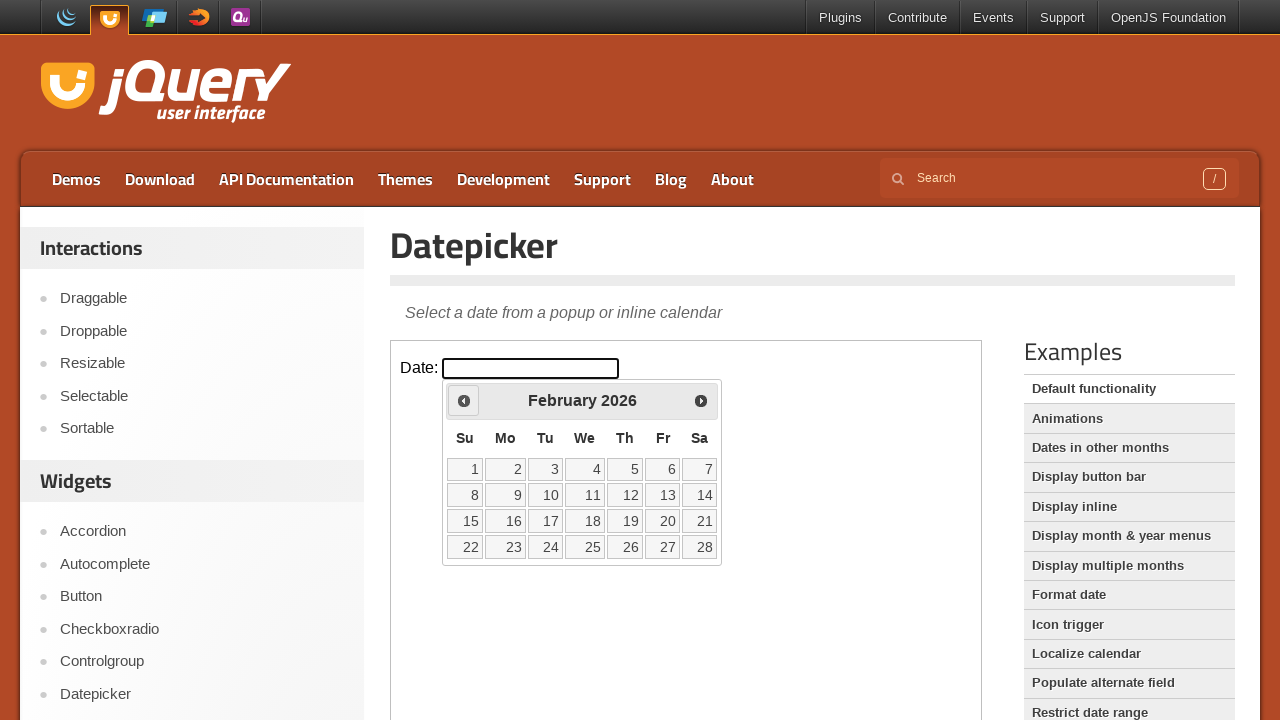

Waited 200ms for calendar to update after navigation
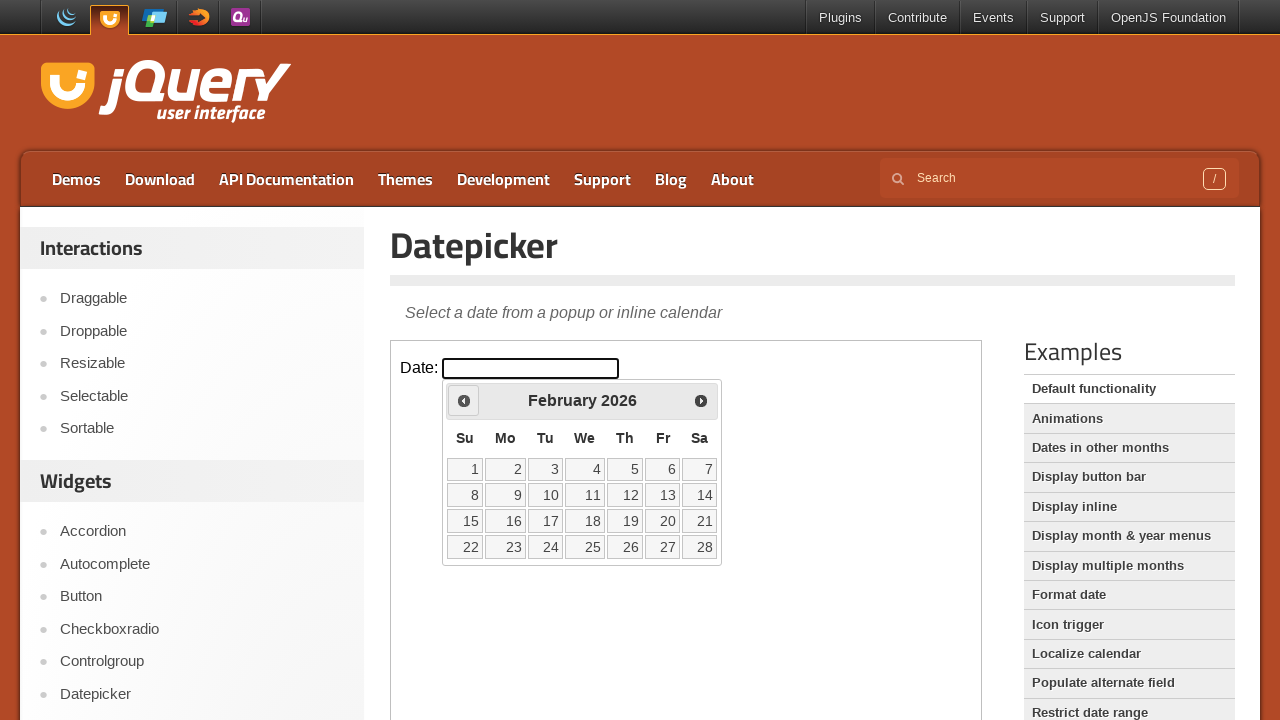

Retrieved current month 'February' and year '2026'
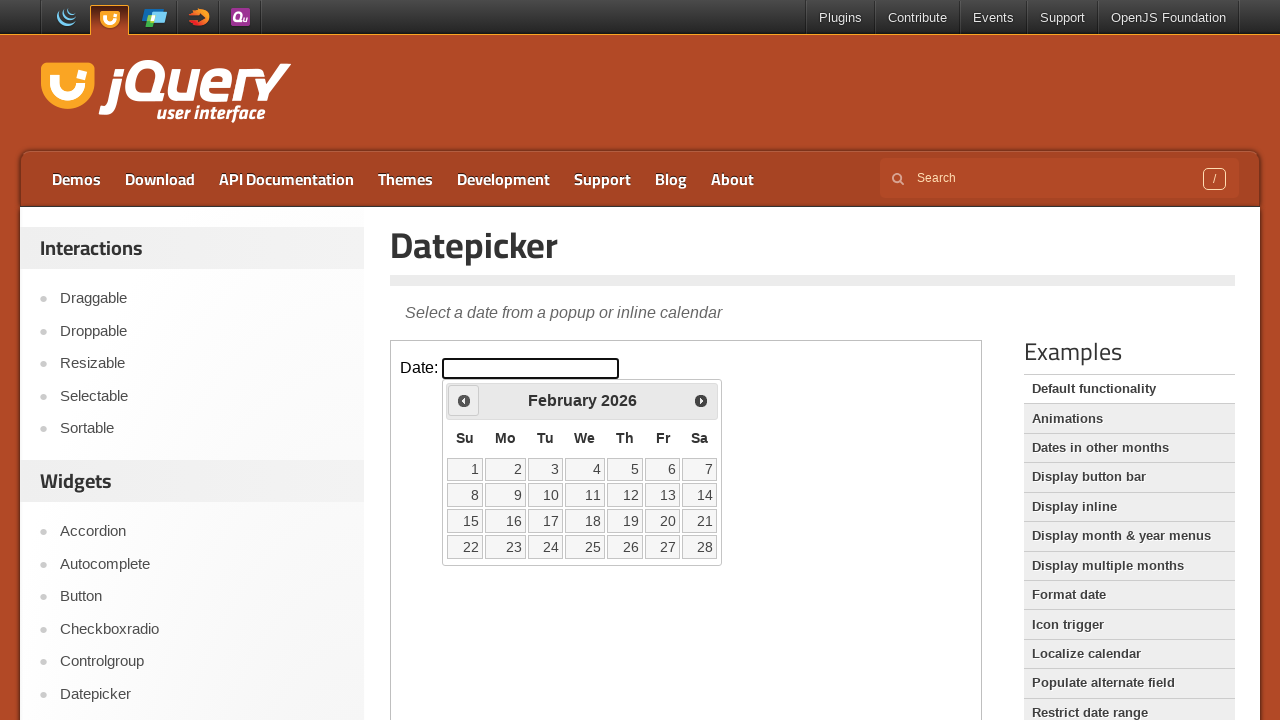

Clicked previous month button to navigate backwards at (464, 400) on iframe.demo-frame >> internal:control=enter-frame >> span.ui-icon-circle-triangl
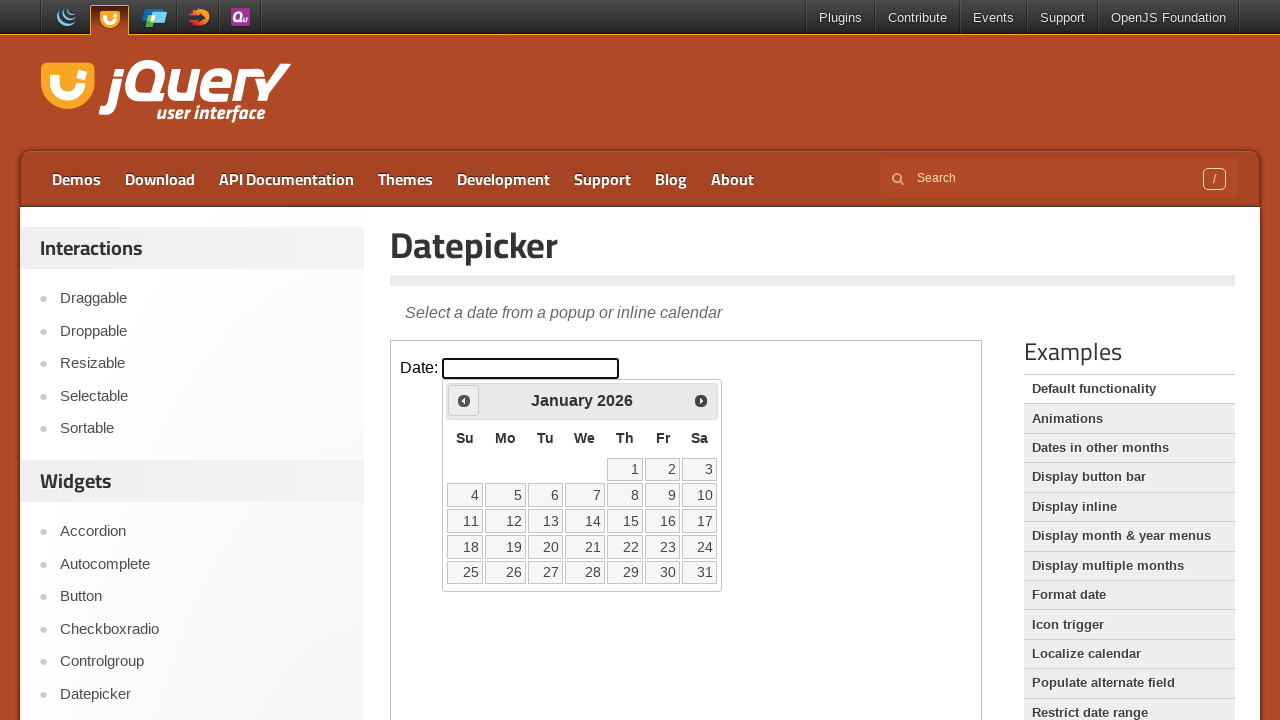

Waited 200ms for calendar to update after navigation
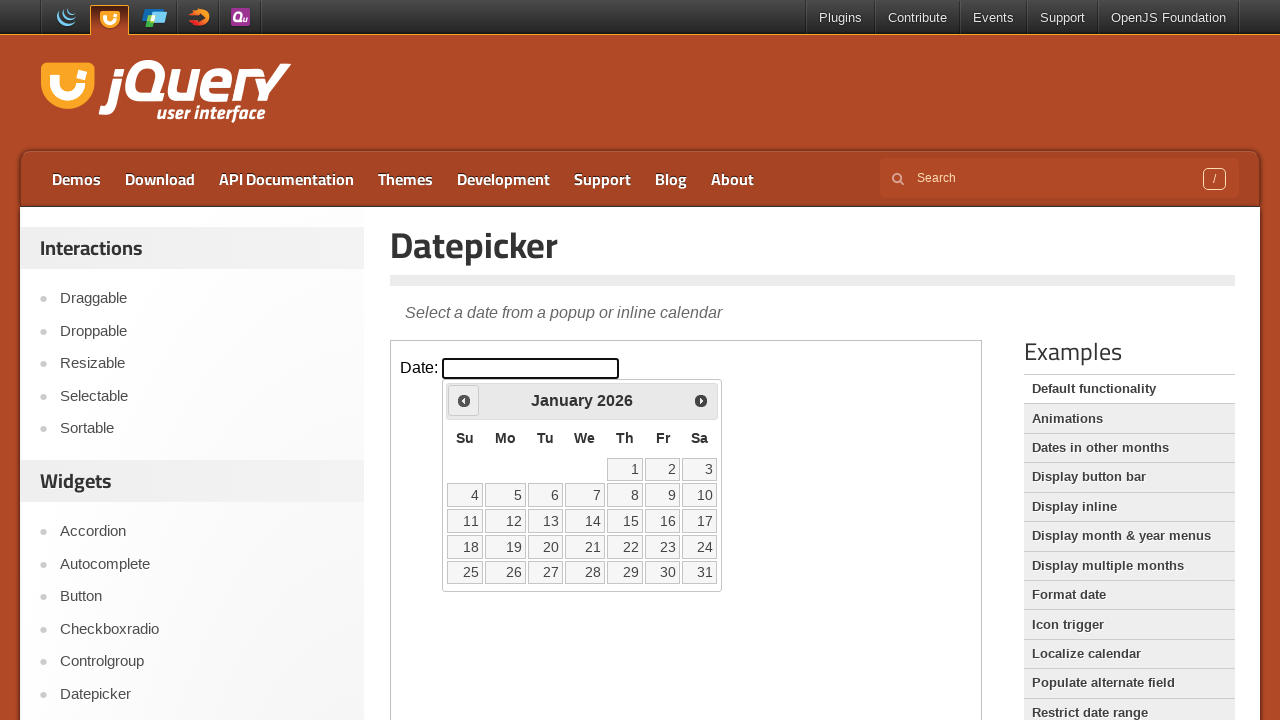

Retrieved current month 'January' and year '2026'
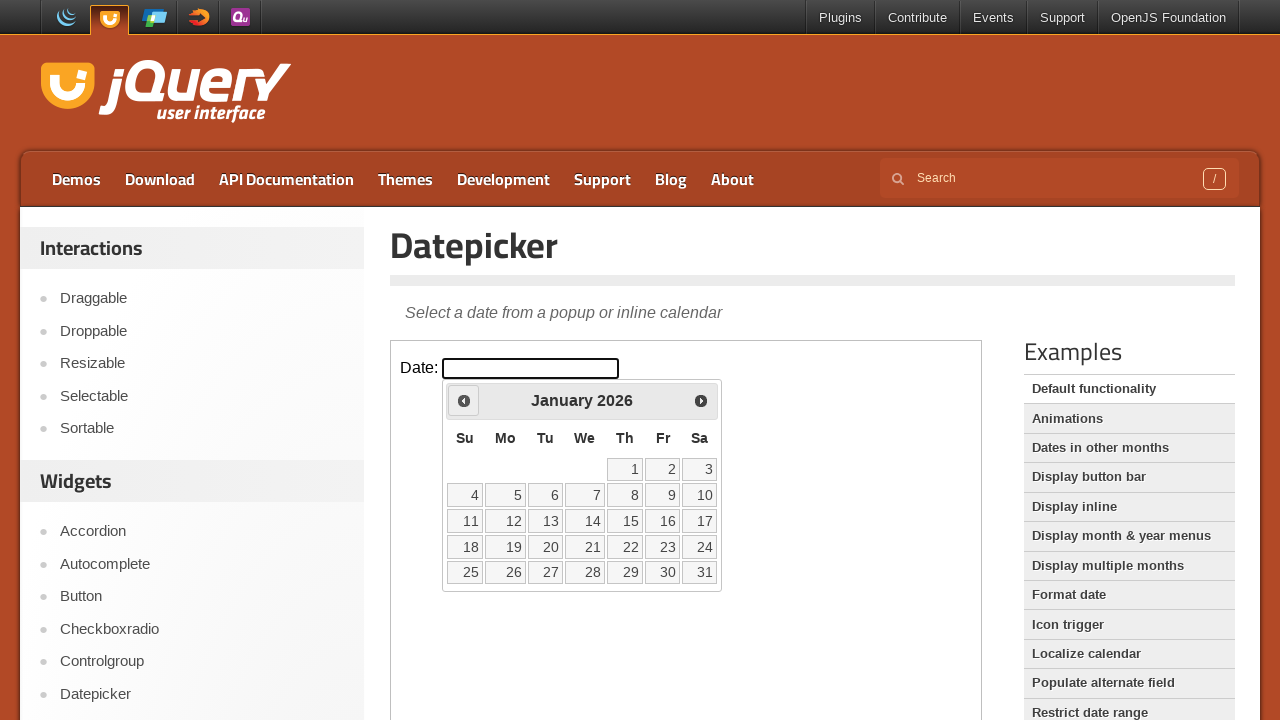

Clicked previous month button to navigate backwards at (464, 400) on iframe.demo-frame >> internal:control=enter-frame >> span.ui-icon-circle-triangl
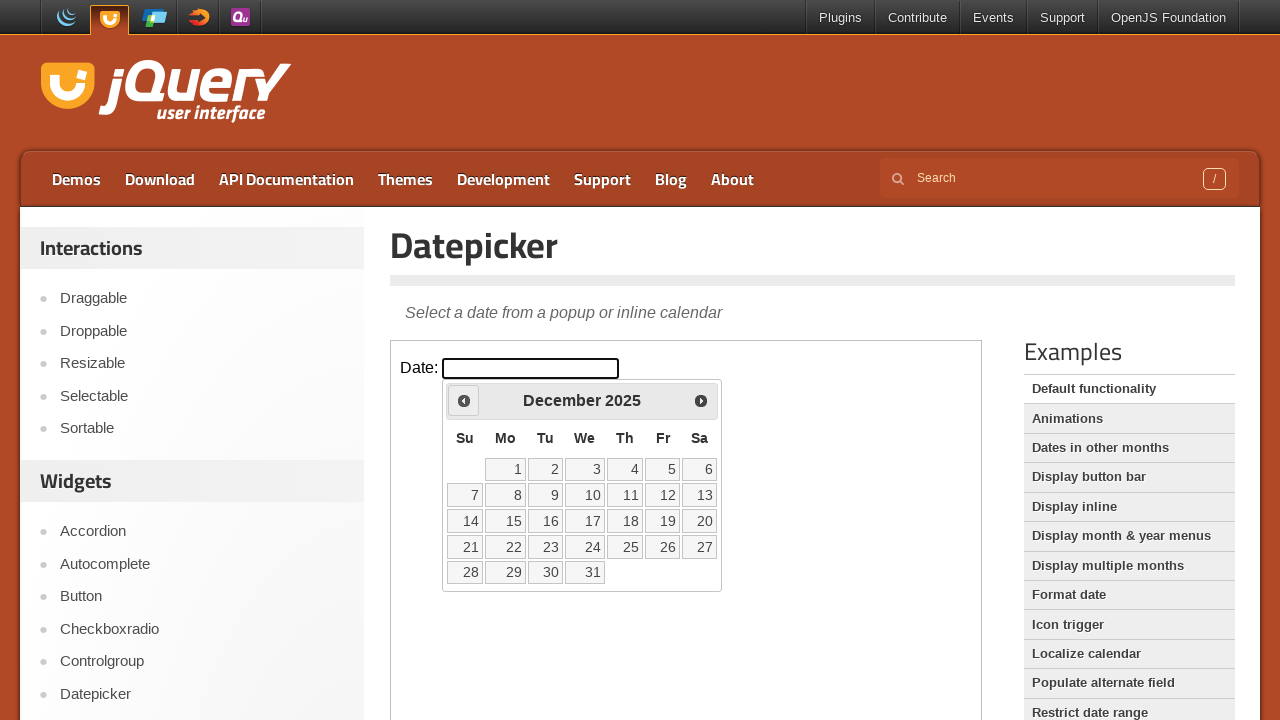

Waited 200ms for calendar to update after navigation
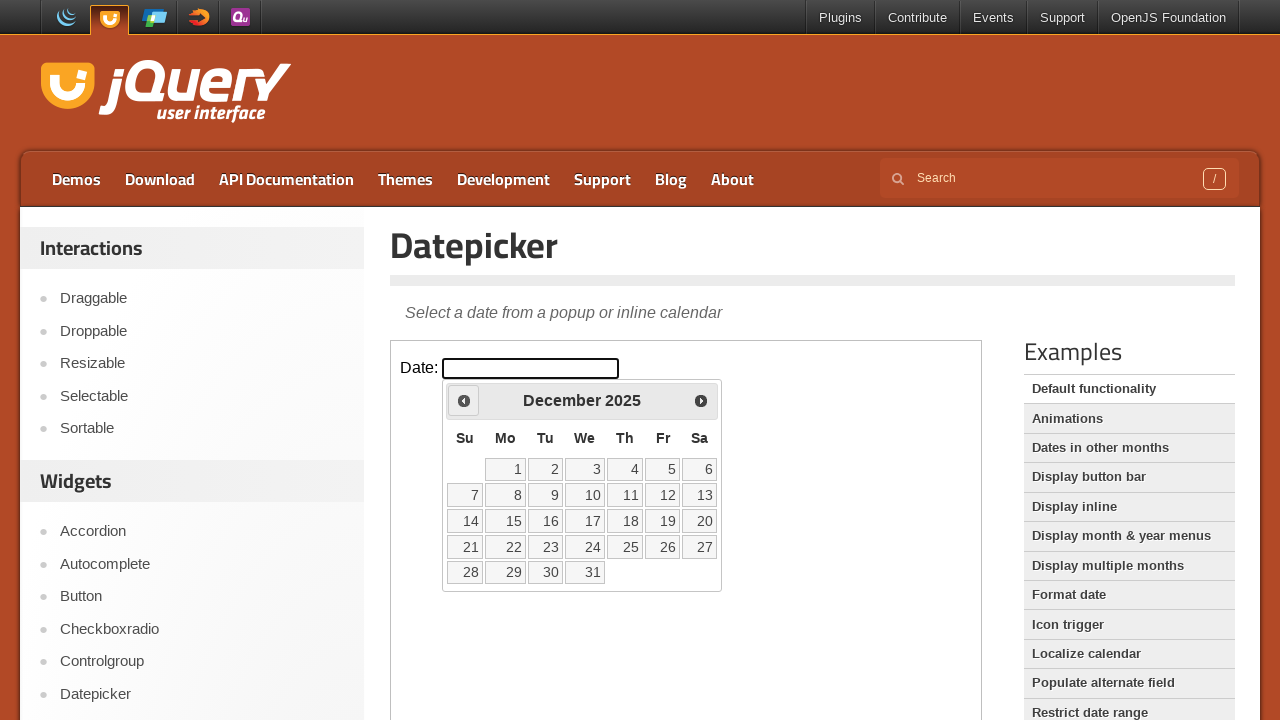

Retrieved current month 'December' and year '2025'
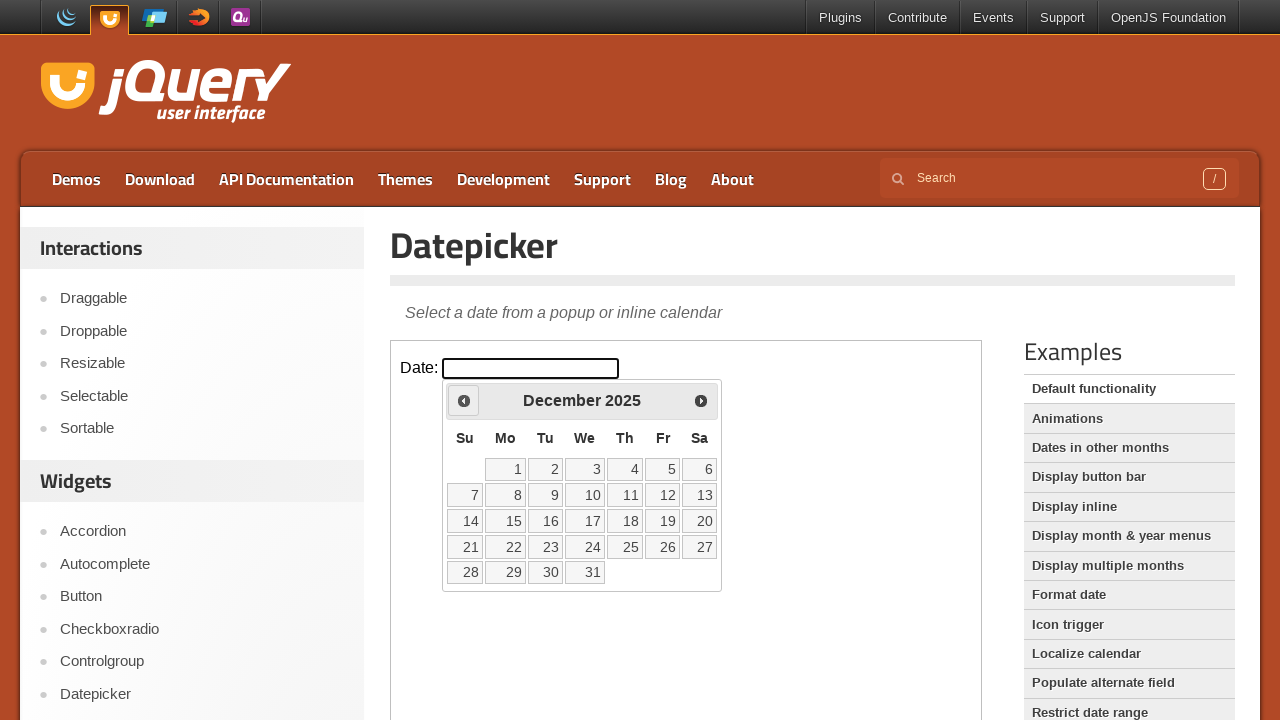

Clicked previous month button to navigate backwards at (464, 400) on iframe.demo-frame >> internal:control=enter-frame >> span.ui-icon-circle-triangl
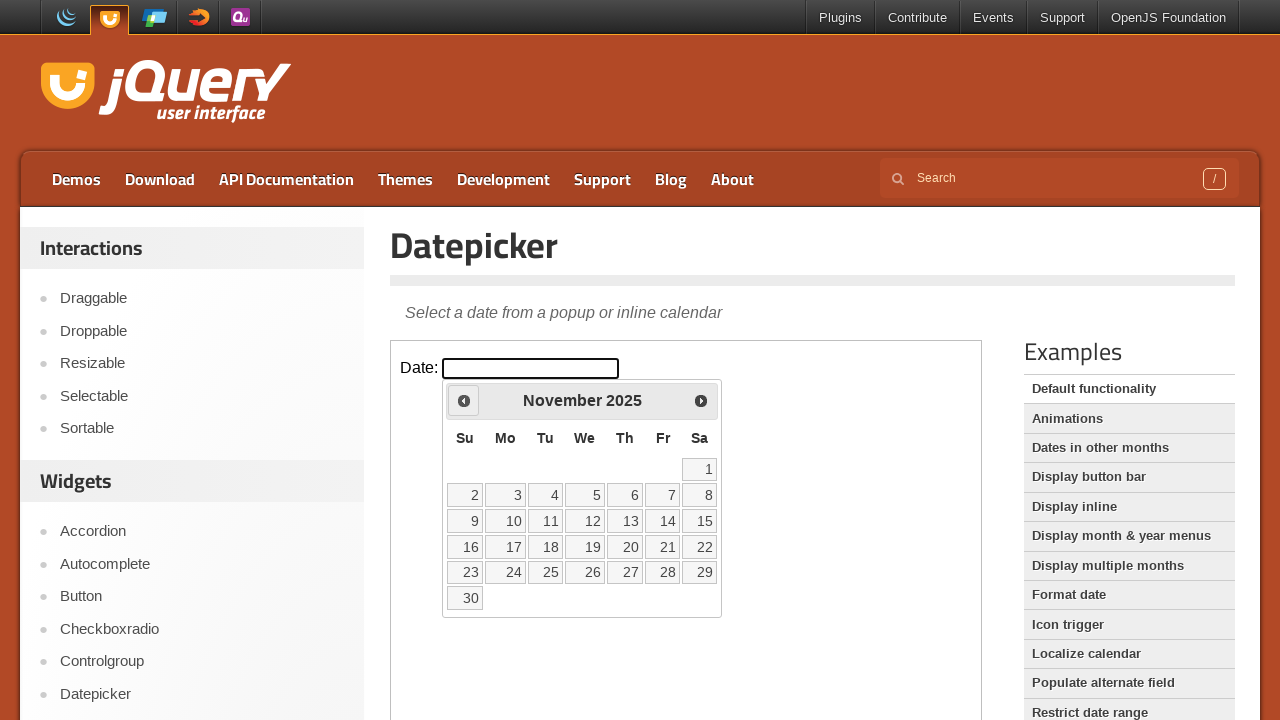

Waited 200ms for calendar to update after navigation
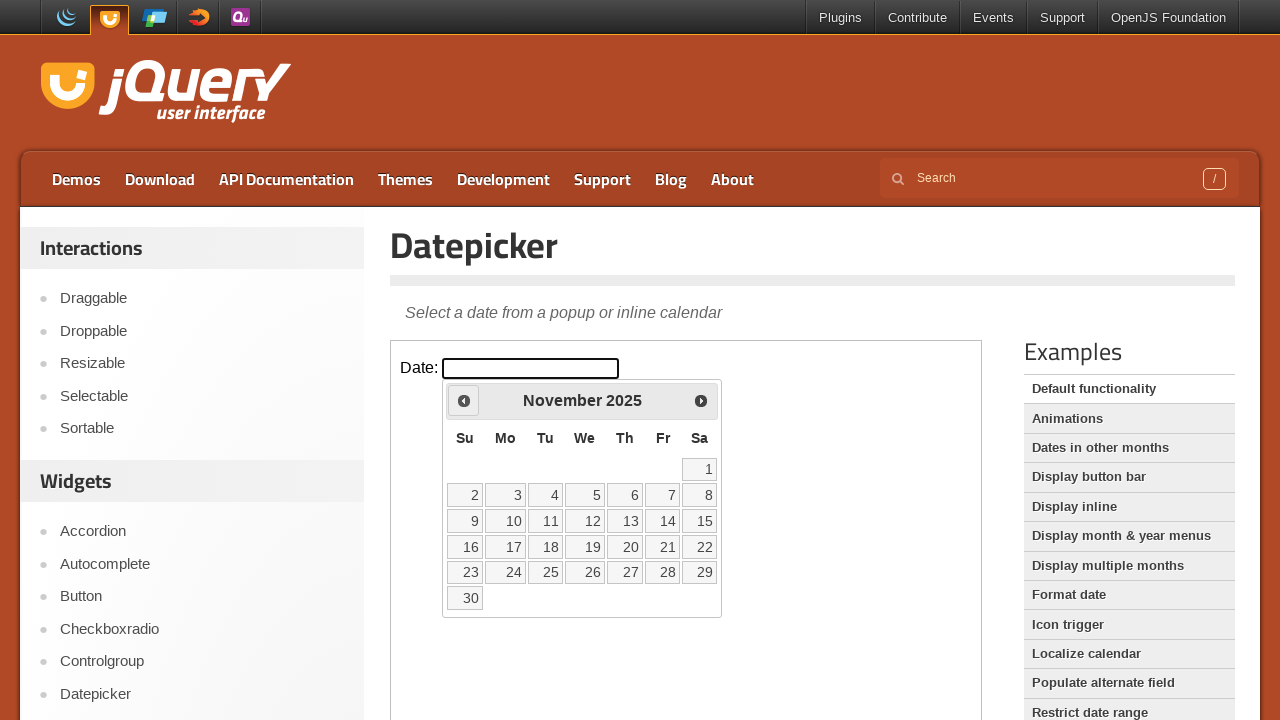

Retrieved current month 'November' and year '2025'
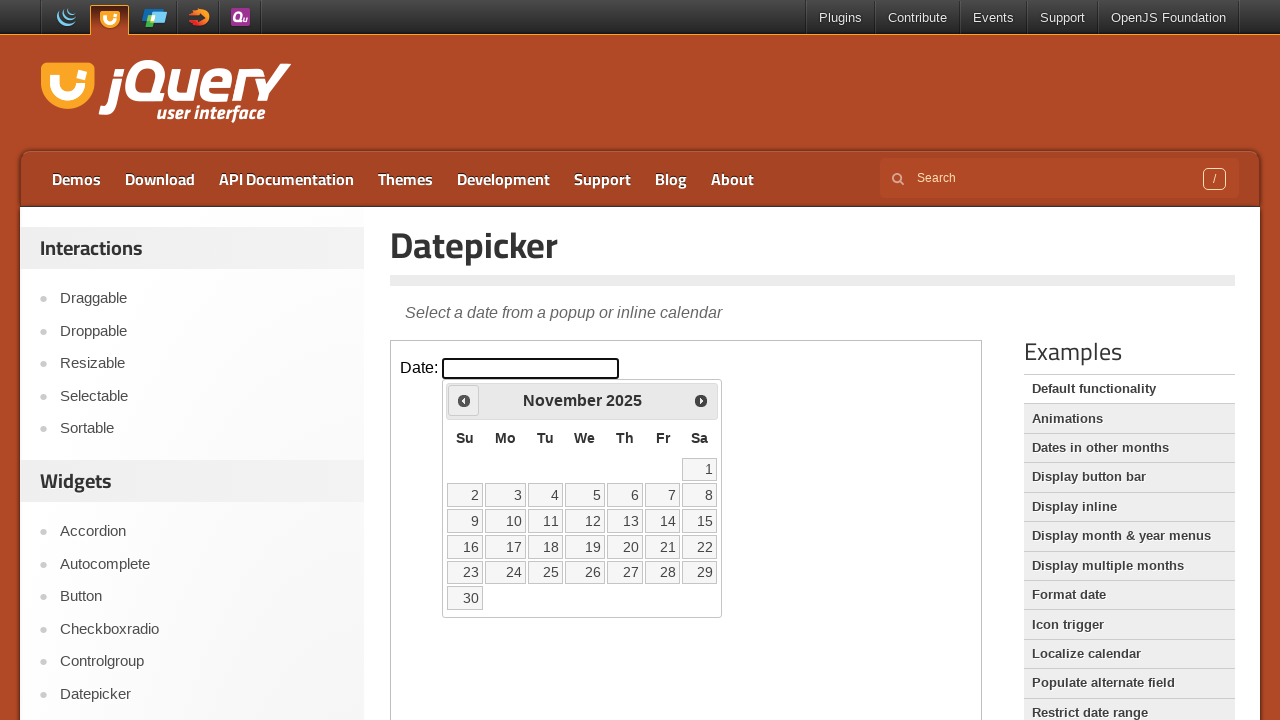

Clicked previous month button to navigate backwards at (464, 400) on iframe.demo-frame >> internal:control=enter-frame >> span.ui-icon-circle-triangl
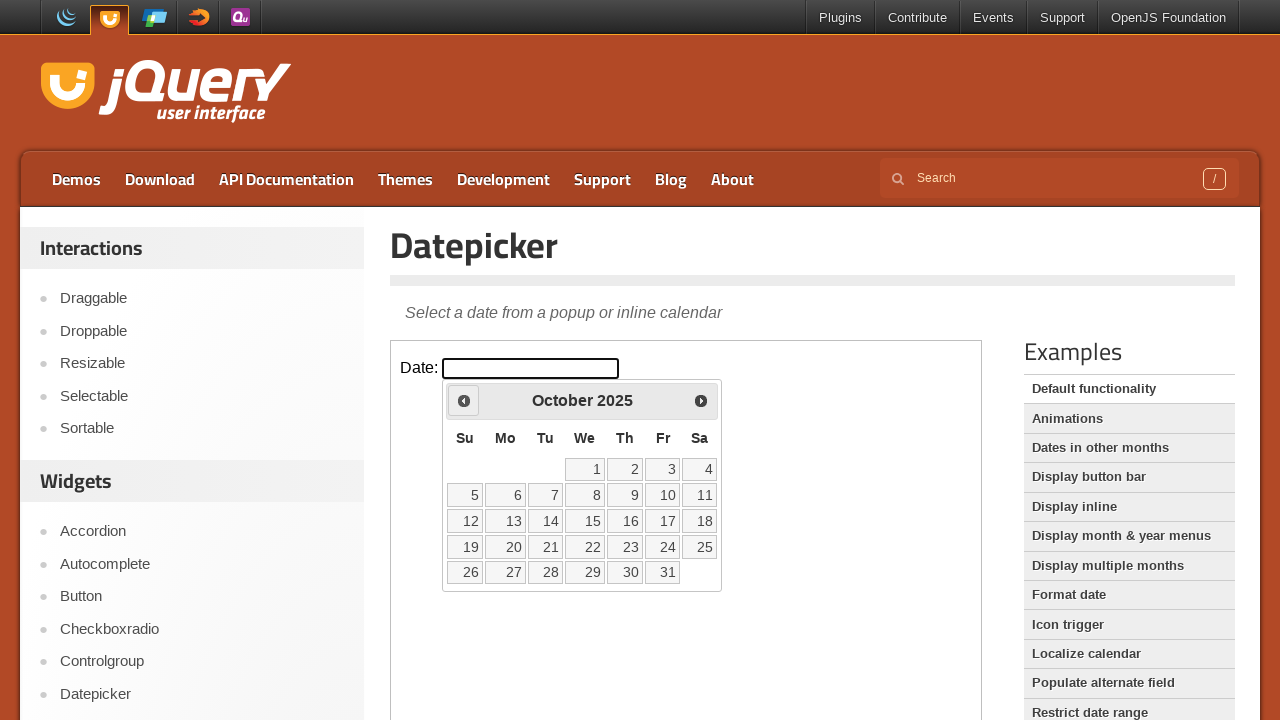

Waited 200ms for calendar to update after navigation
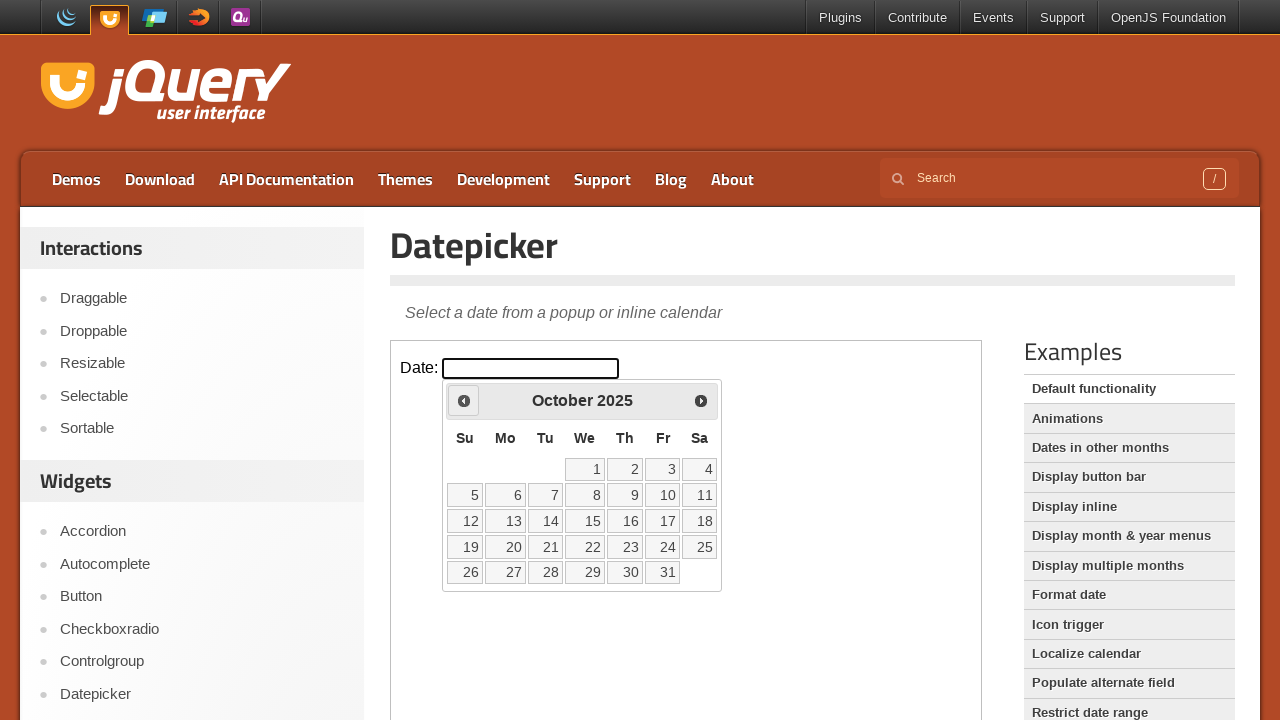

Retrieved current month 'October' and year '2025'
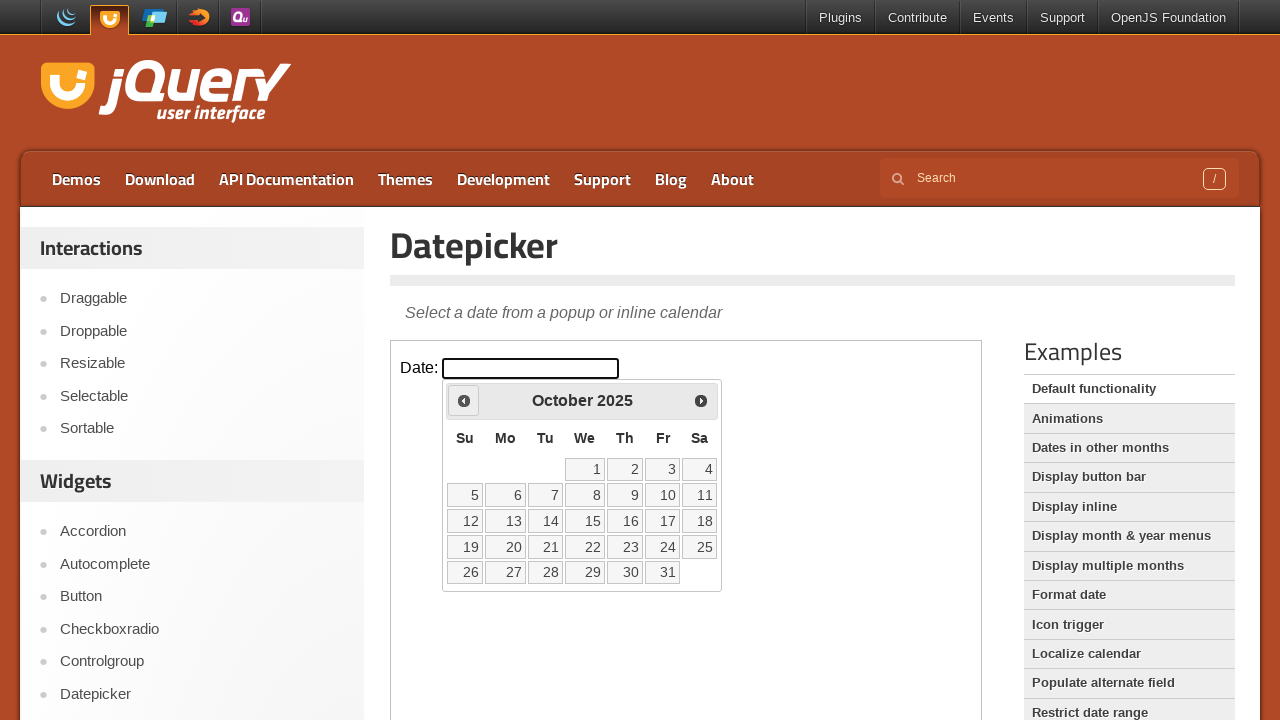

Clicked previous month button to navigate backwards at (464, 400) on iframe.demo-frame >> internal:control=enter-frame >> span.ui-icon-circle-triangl
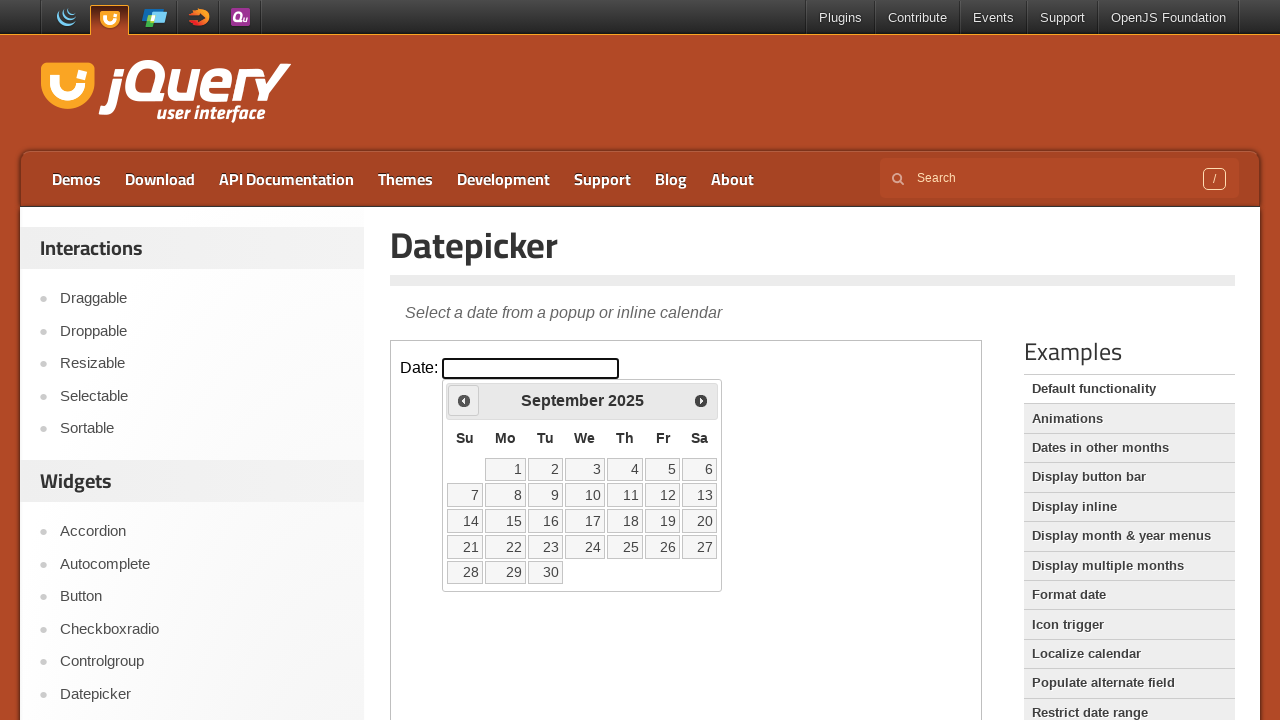

Waited 200ms for calendar to update after navigation
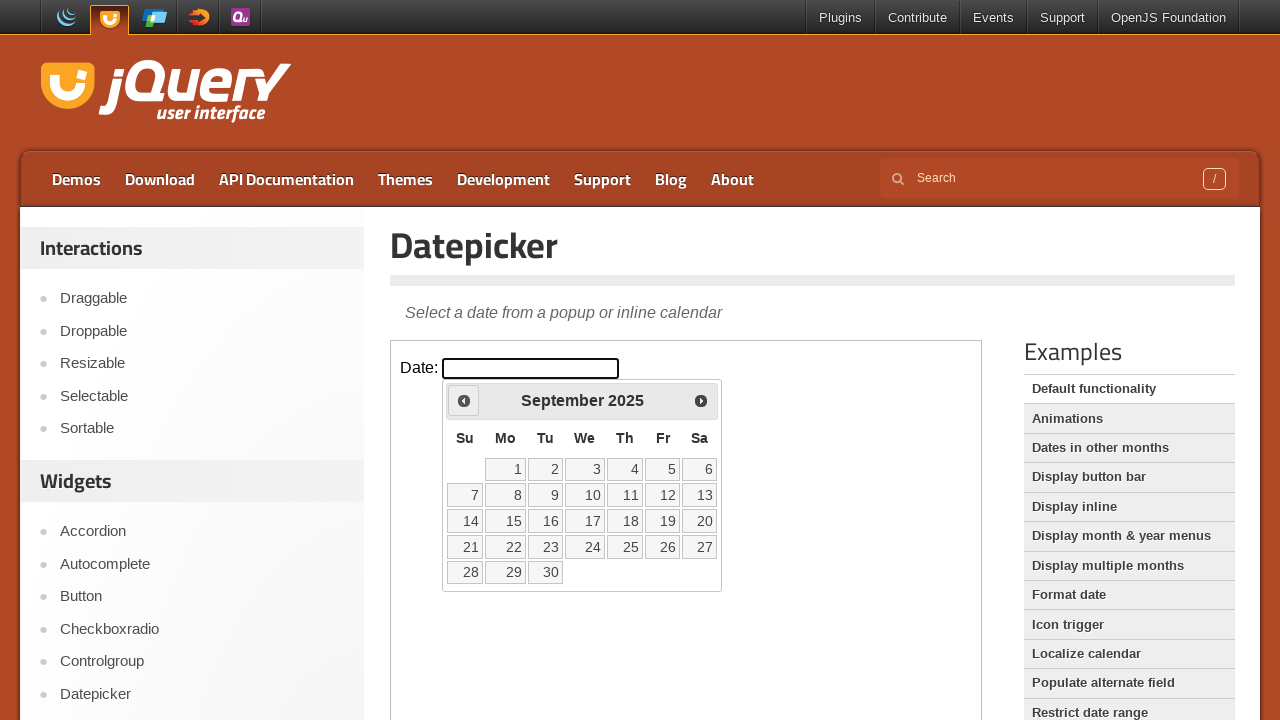

Retrieved current month 'September' and year '2025'
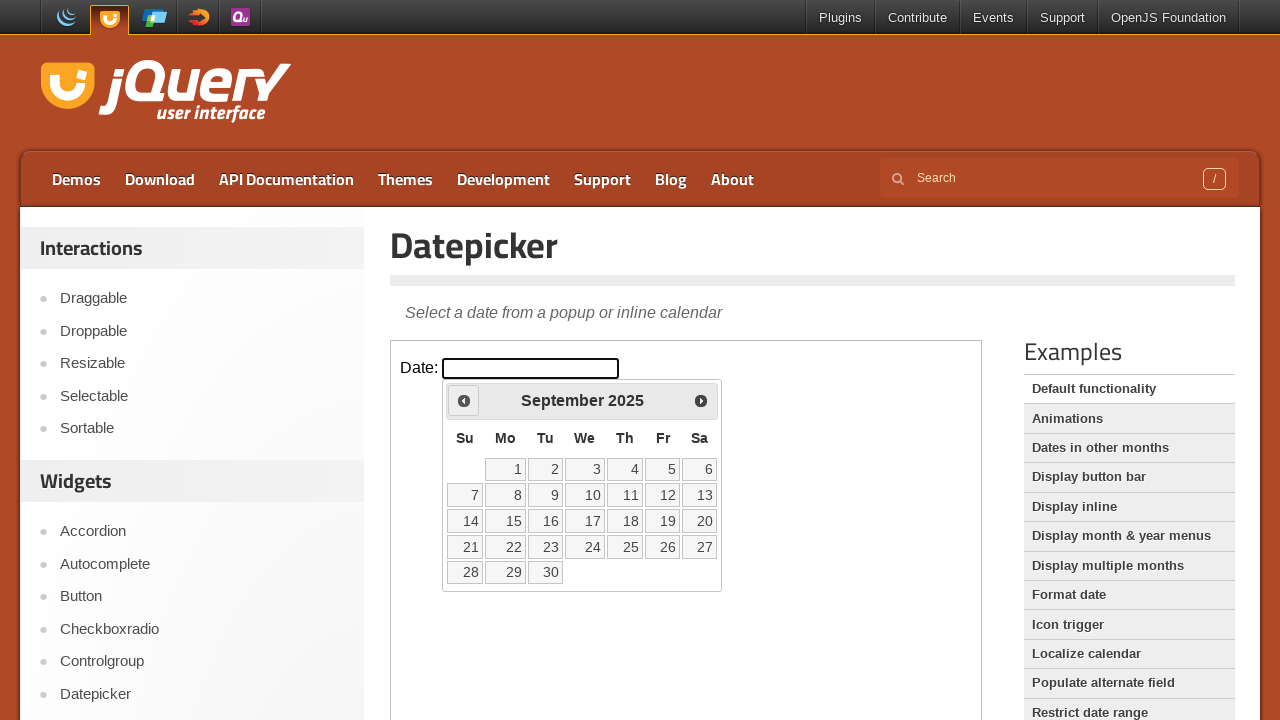

Clicked previous month button to navigate backwards at (464, 400) on iframe.demo-frame >> internal:control=enter-frame >> span.ui-icon-circle-triangl
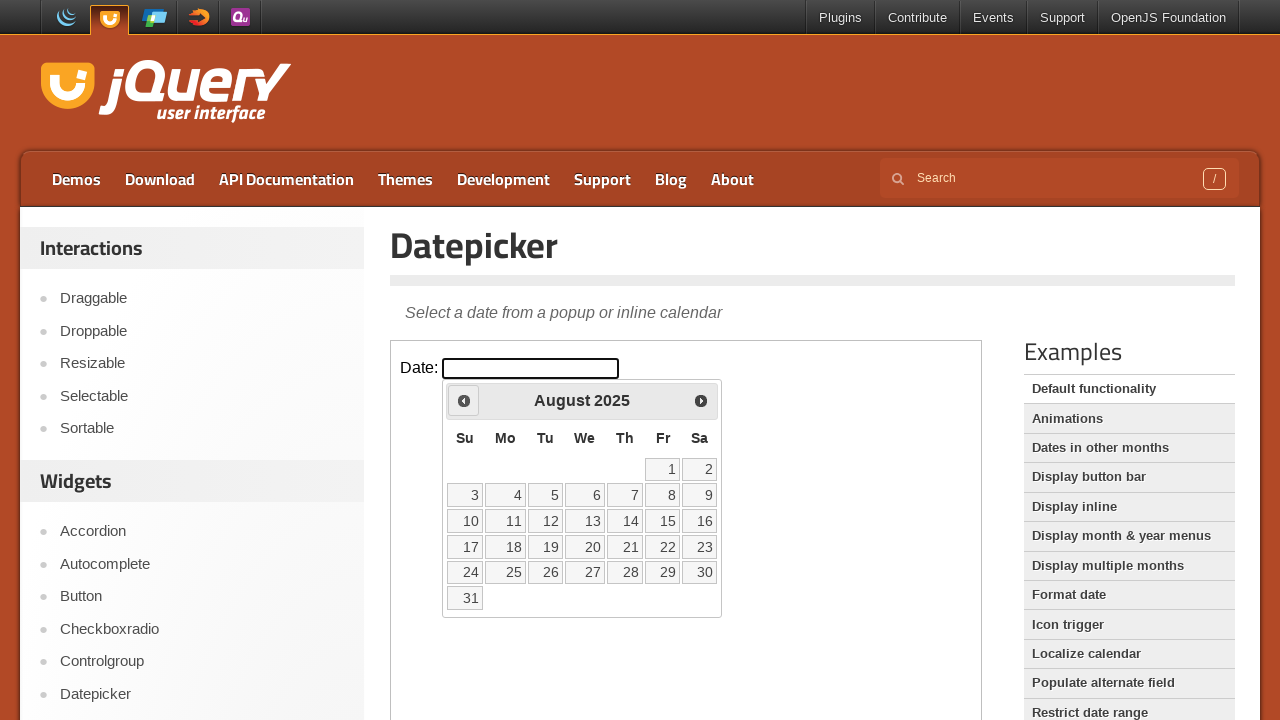

Waited 200ms for calendar to update after navigation
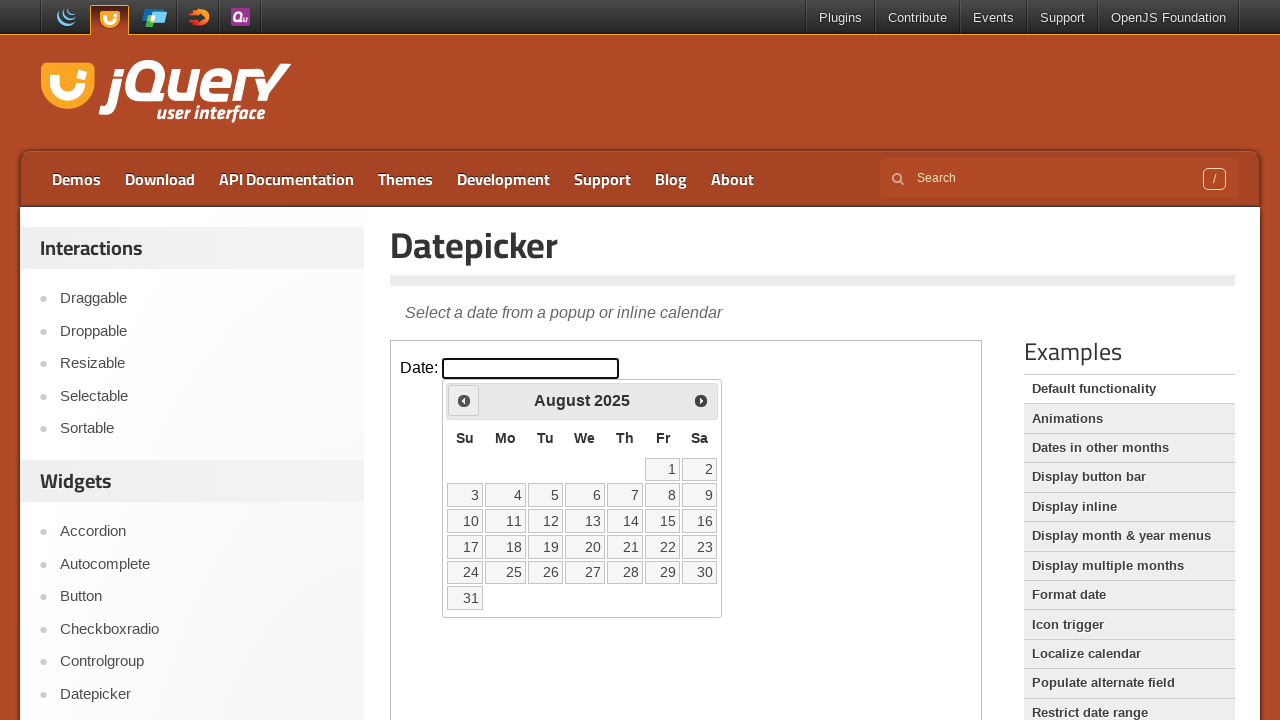

Retrieved current month 'August' and year '2025'
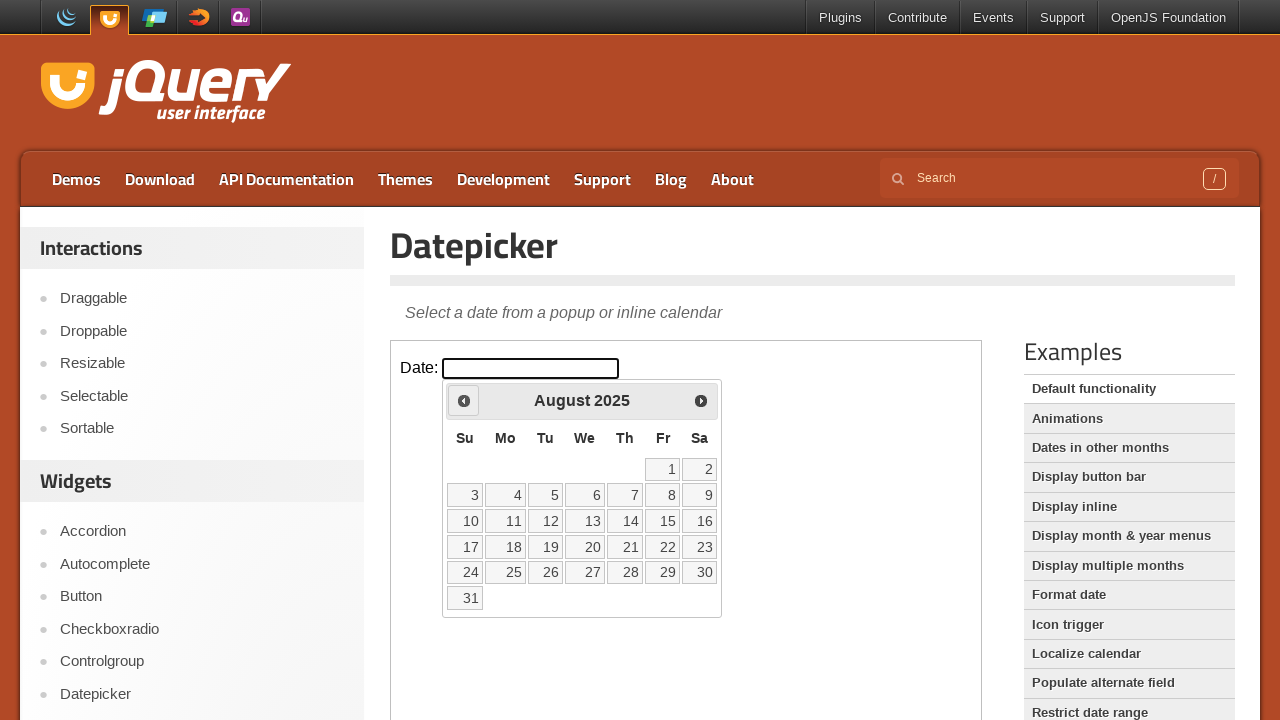

Clicked previous month button to navigate backwards at (464, 400) on iframe.demo-frame >> internal:control=enter-frame >> span.ui-icon-circle-triangl
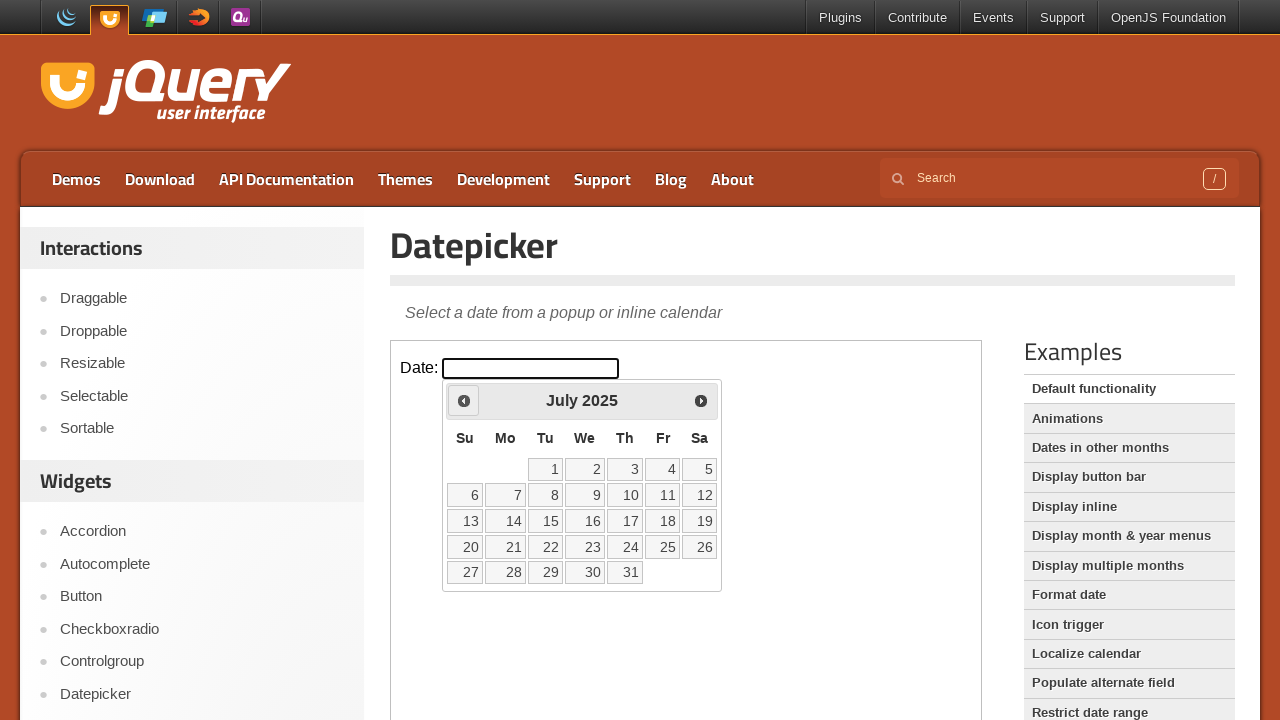

Waited 200ms for calendar to update after navigation
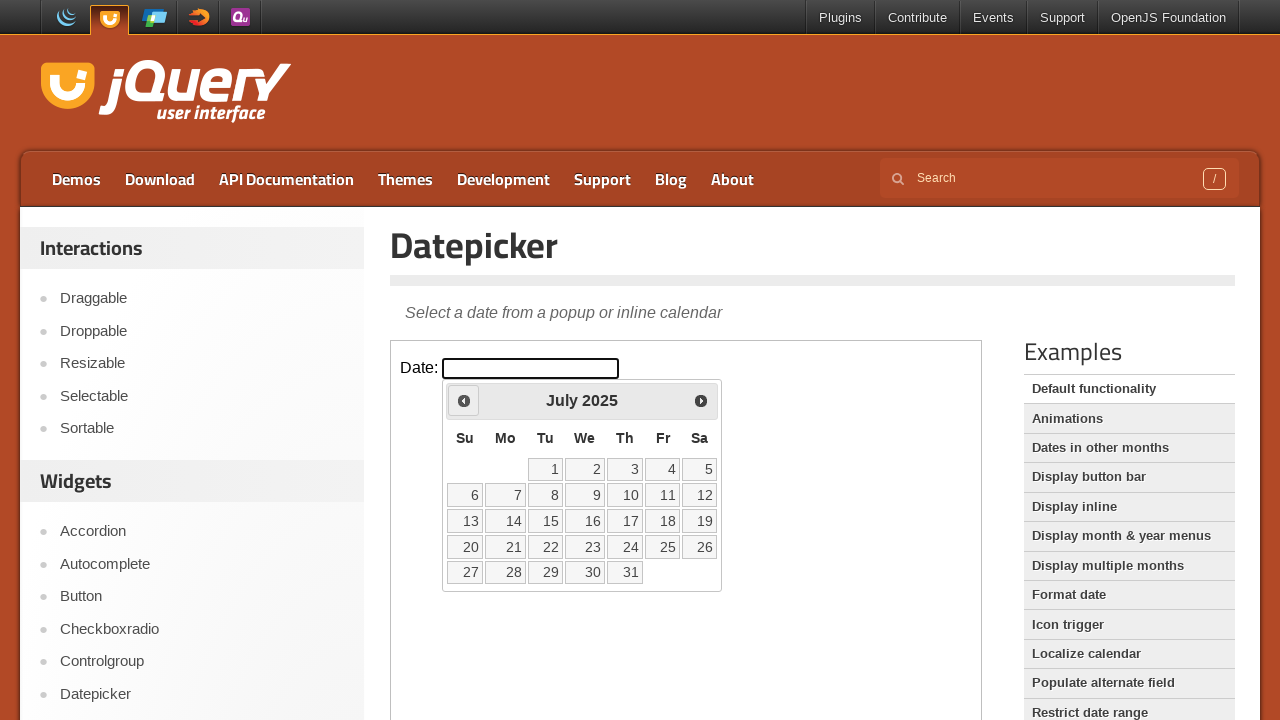

Retrieved current month 'July' and year '2025'
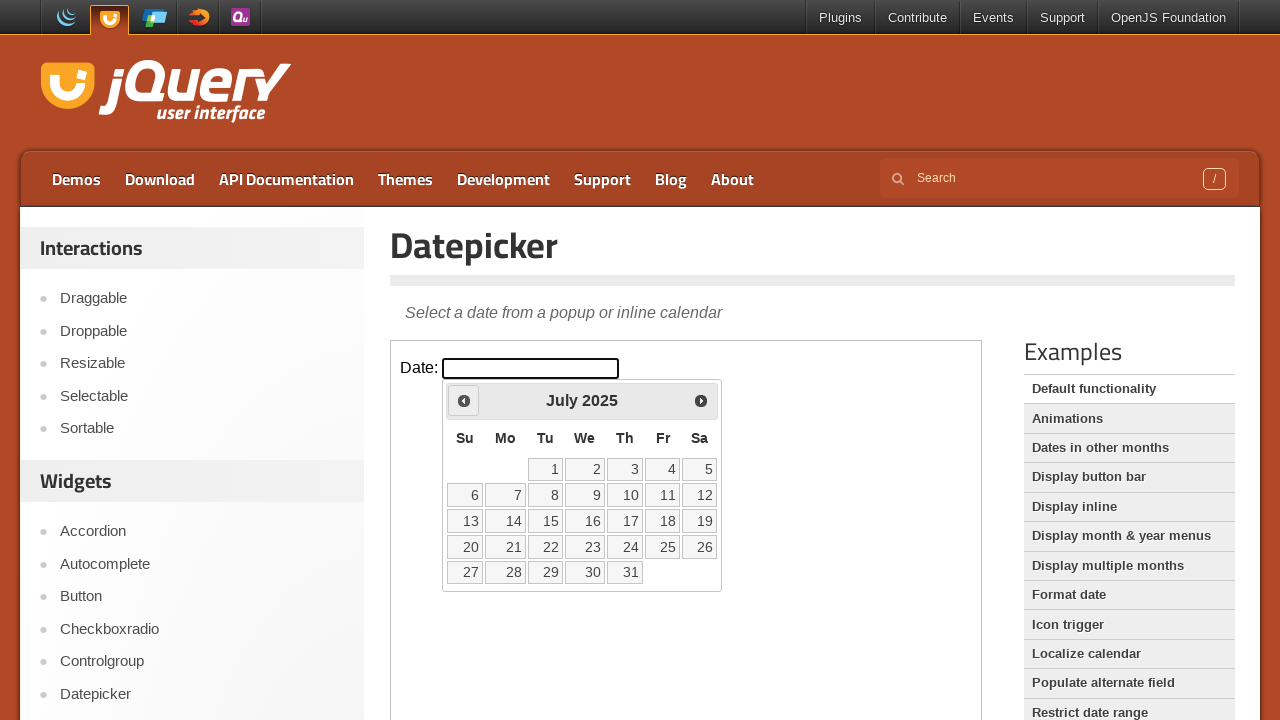

Clicked previous month button to navigate backwards at (464, 400) on iframe.demo-frame >> internal:control=enter-frame >> span.ui-icon-circle-triangl
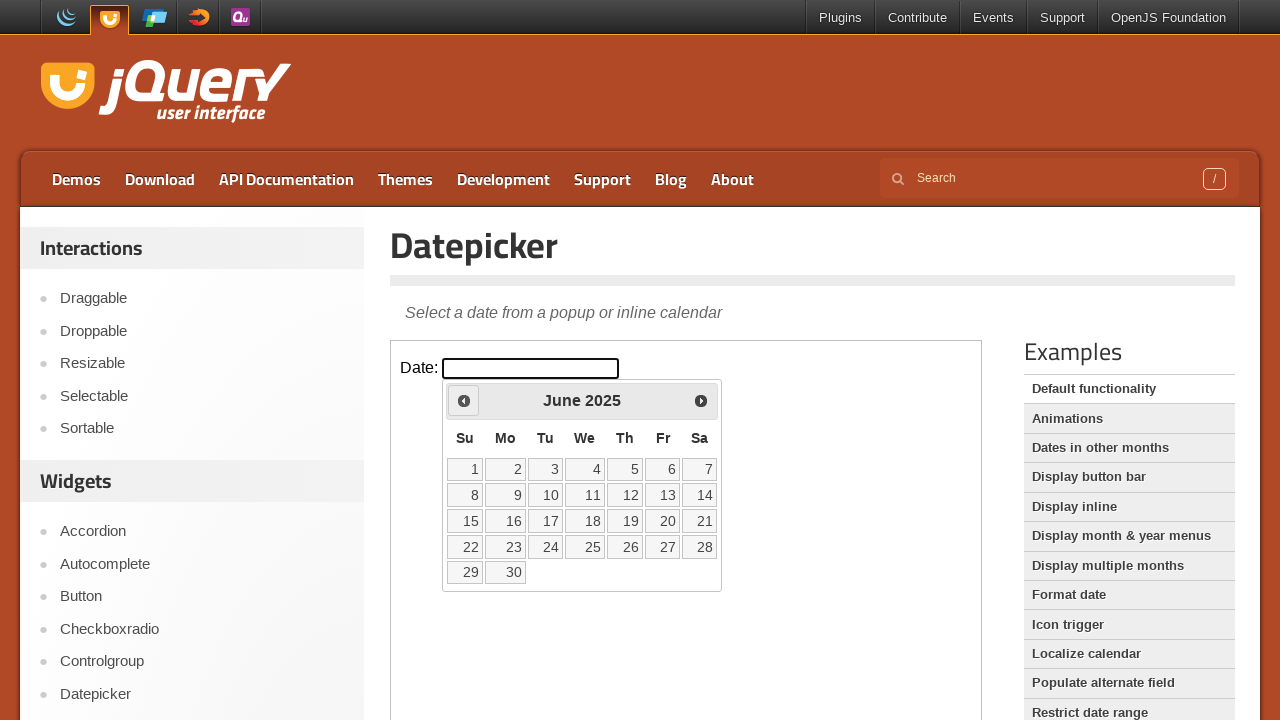

Waited 200ms for calendar to update after navigation
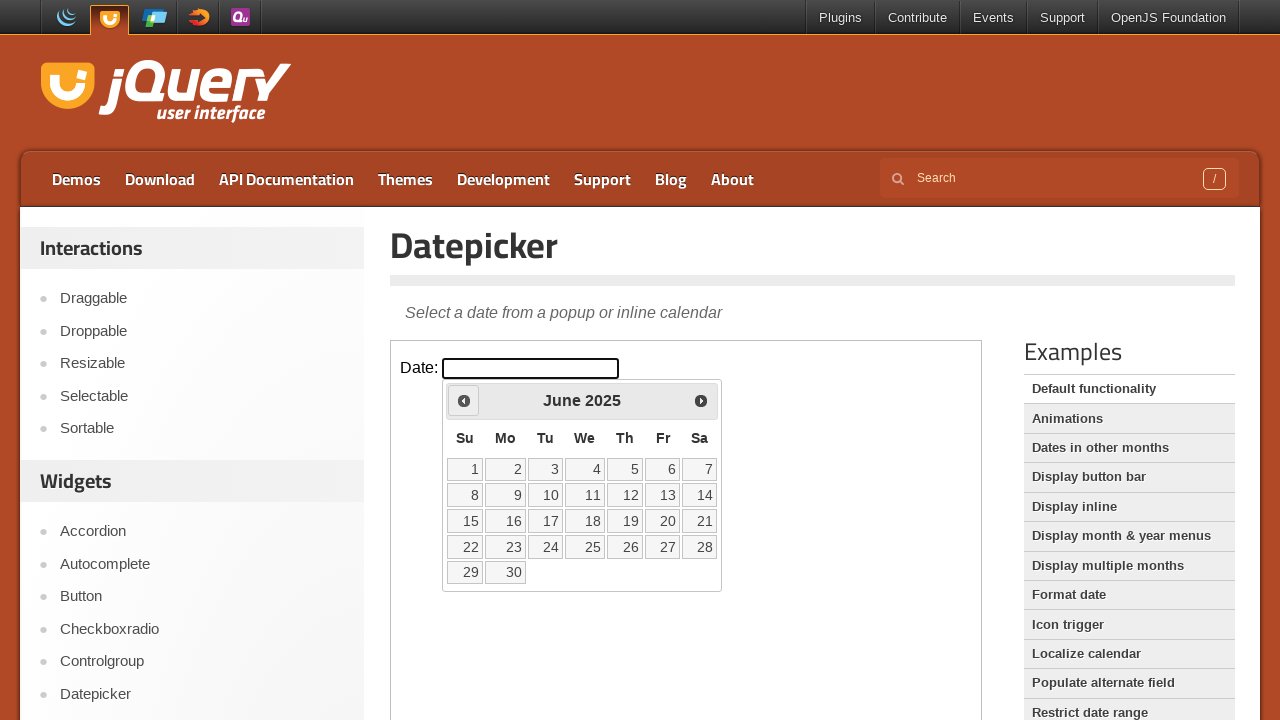

Retrieved current month 'June' and year '2025'
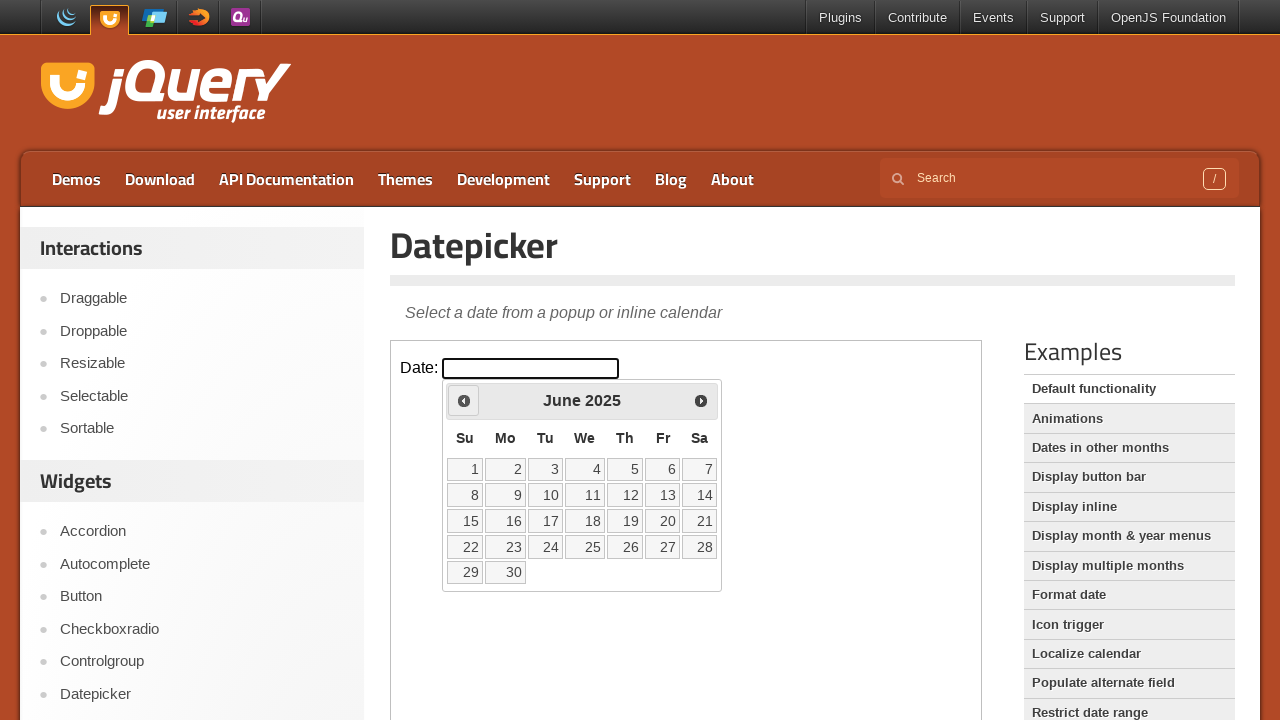

Clicked previous month button to navigate backwards at (464, 400) on iframe.demo-frame >> internal:control=enter-frame >> span.ui-icon-circle-triangl
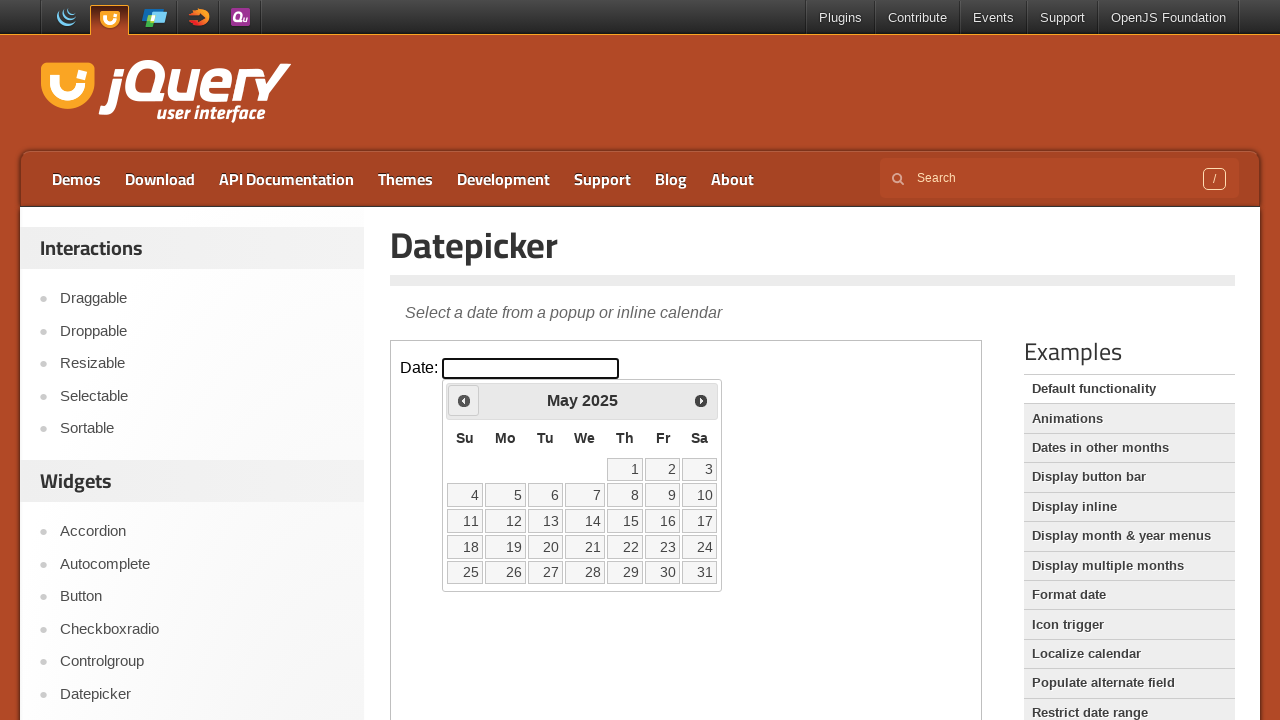

Waited 200ms for calendar to update after navigation
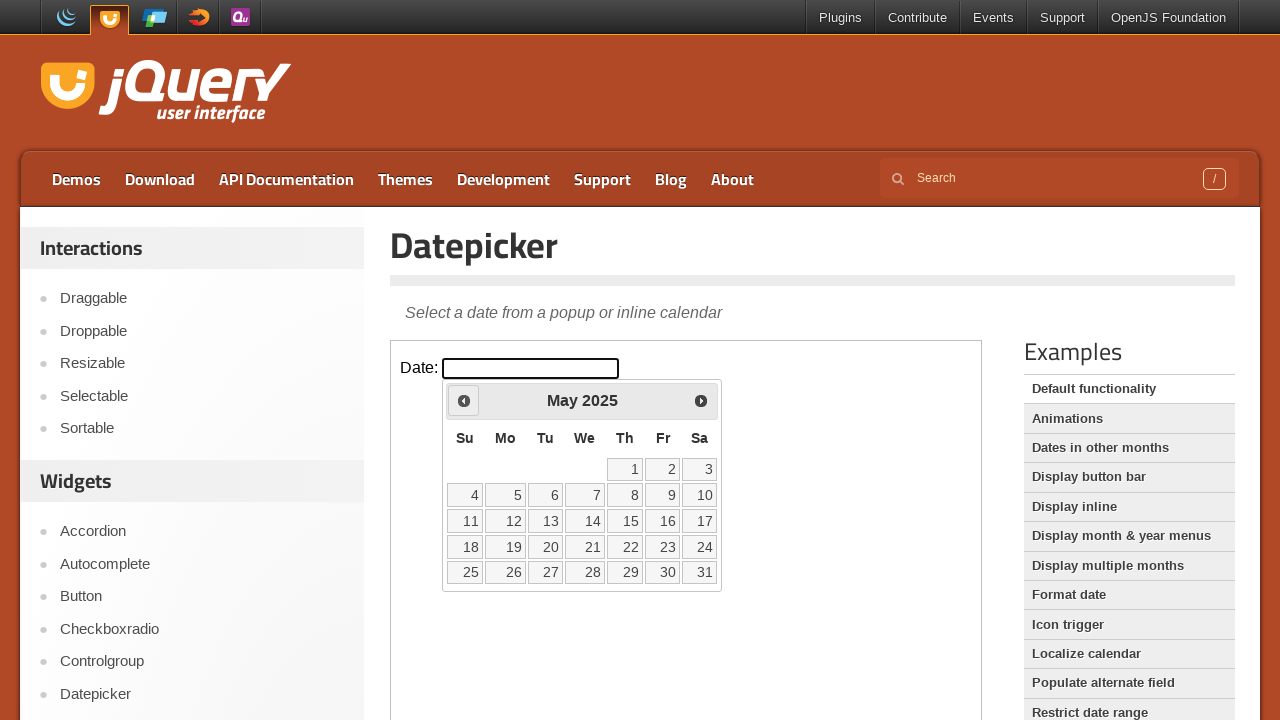

Retrieved current month 'May' and year '2025'
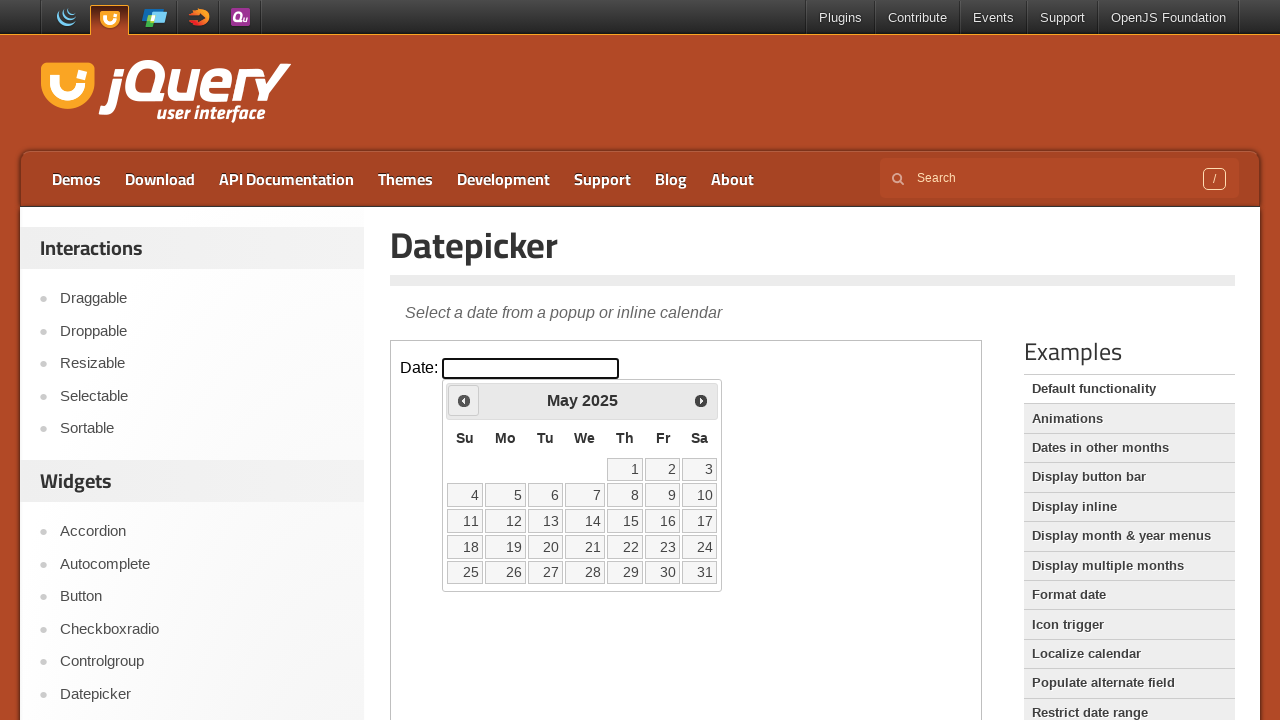

Clicked previous month button to navigate backwards at (464, 400) on iframe.demo-frame >> internal:control=enter-frame >> span.ui-icon-circle-triangl
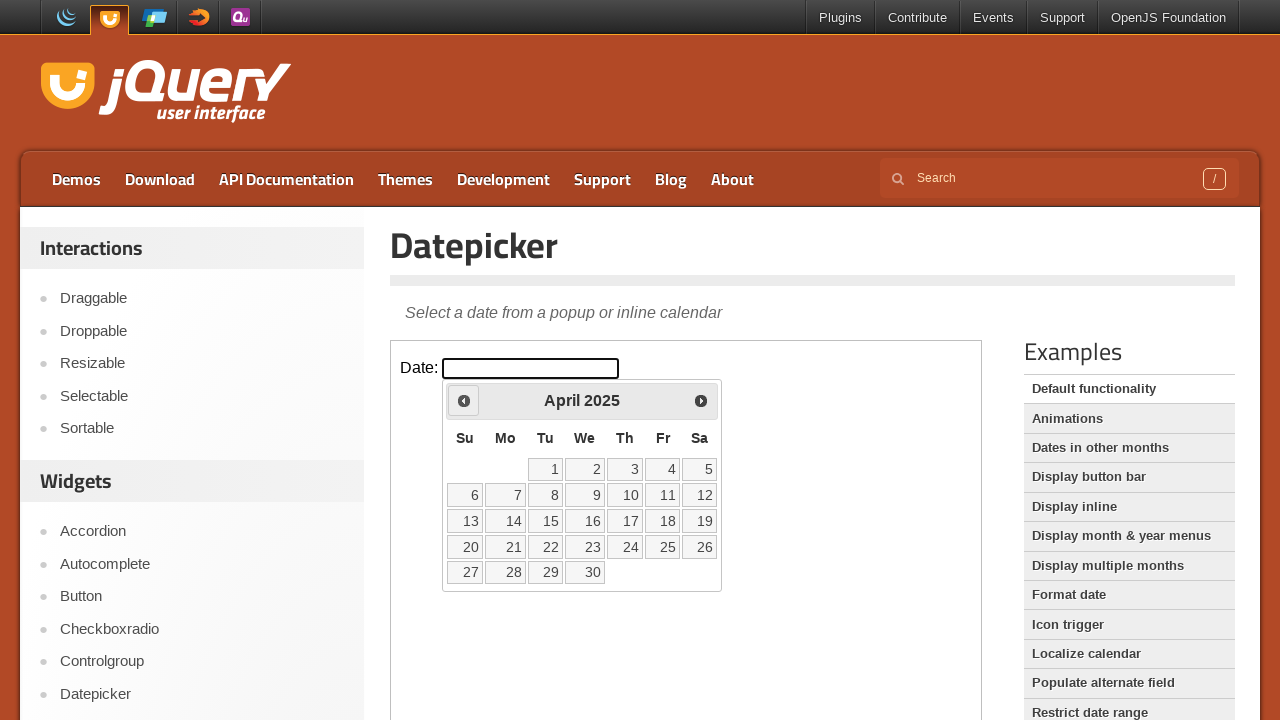

Waited 200ms for calendar to update after navigation
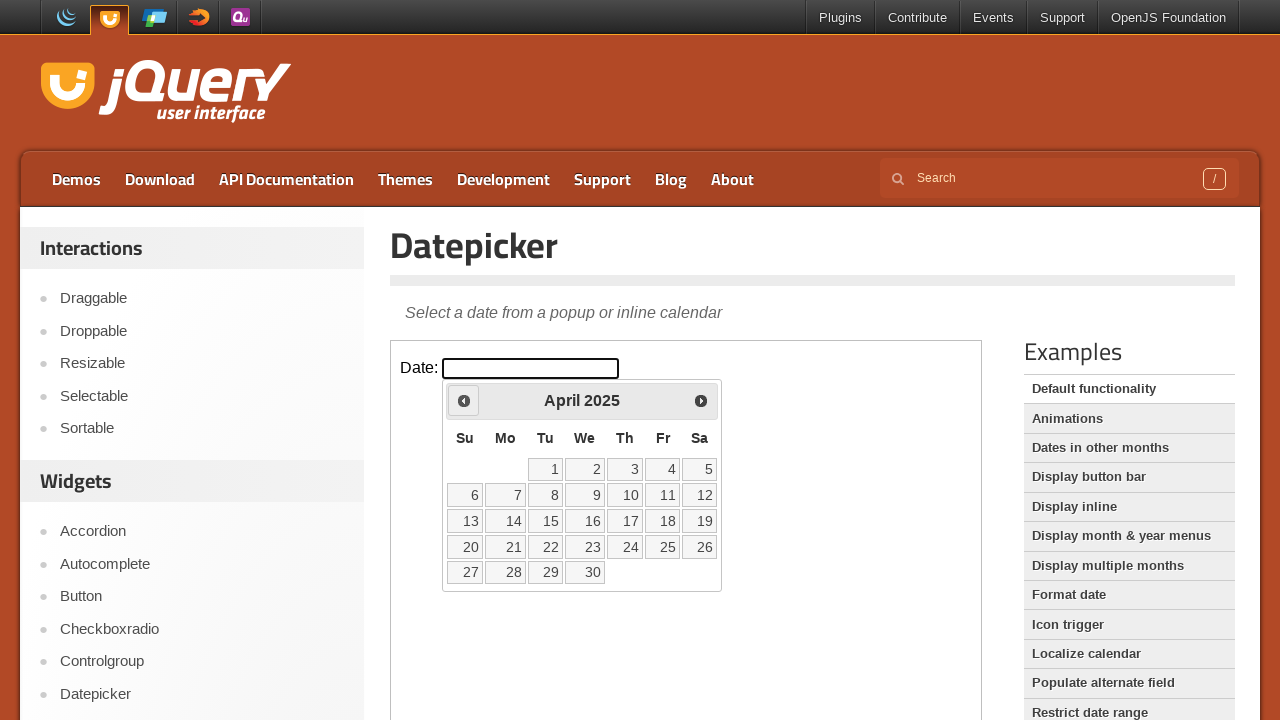

Retrieved current month 'April' and year '2025'
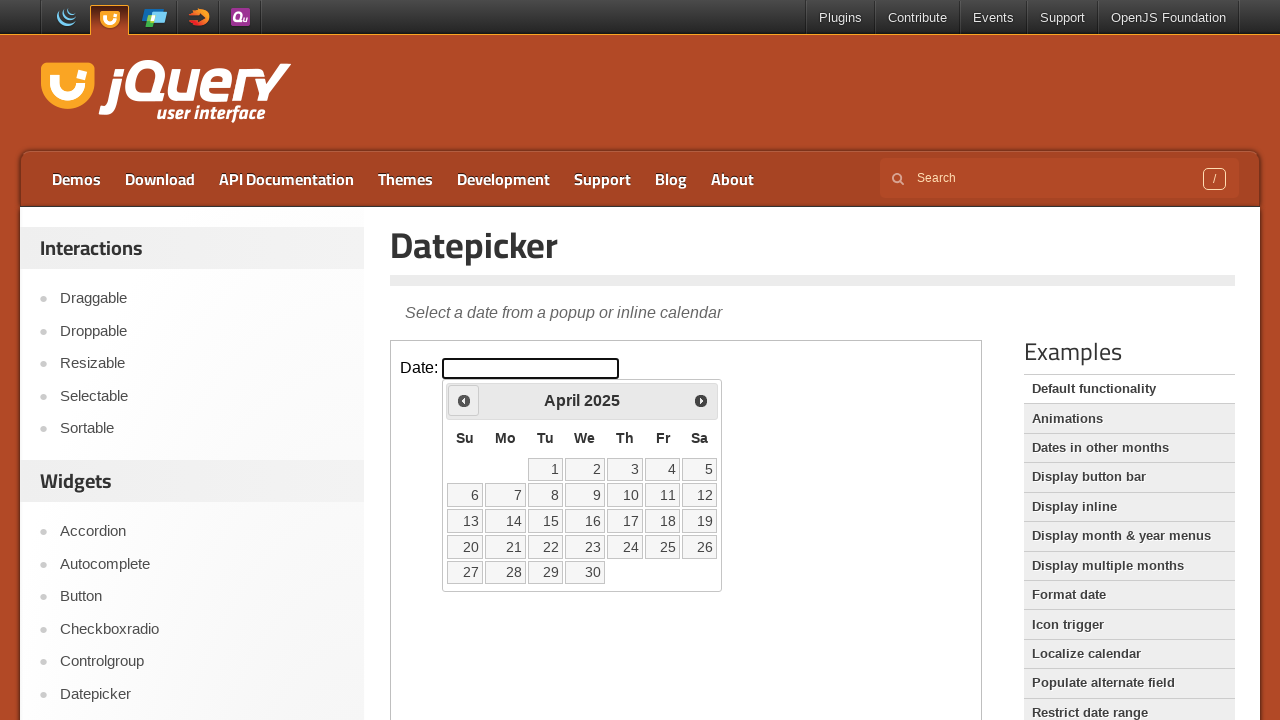

Clicked previous month button to navigate backwards at (464, 400) on iframe.demo-frame >> internal:control=enter-frame >> span.ui-icon-circle-triangl
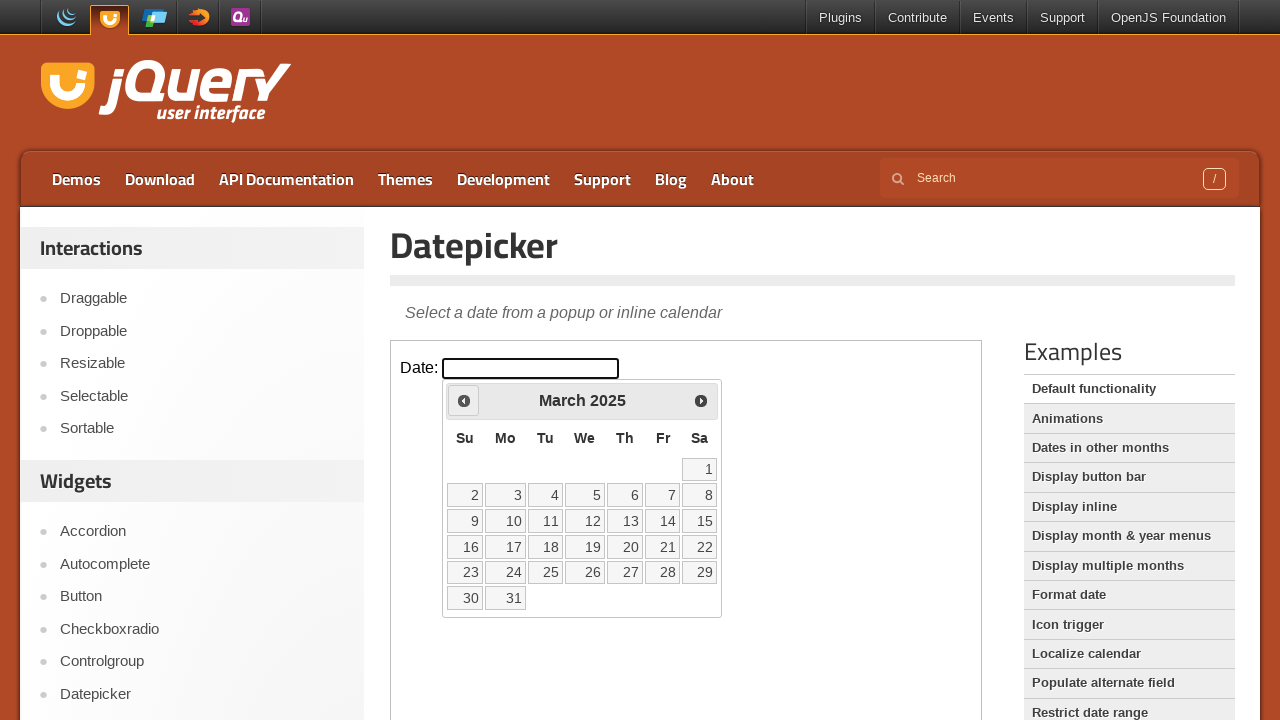

Waited 200ms for calendar to update after navigation
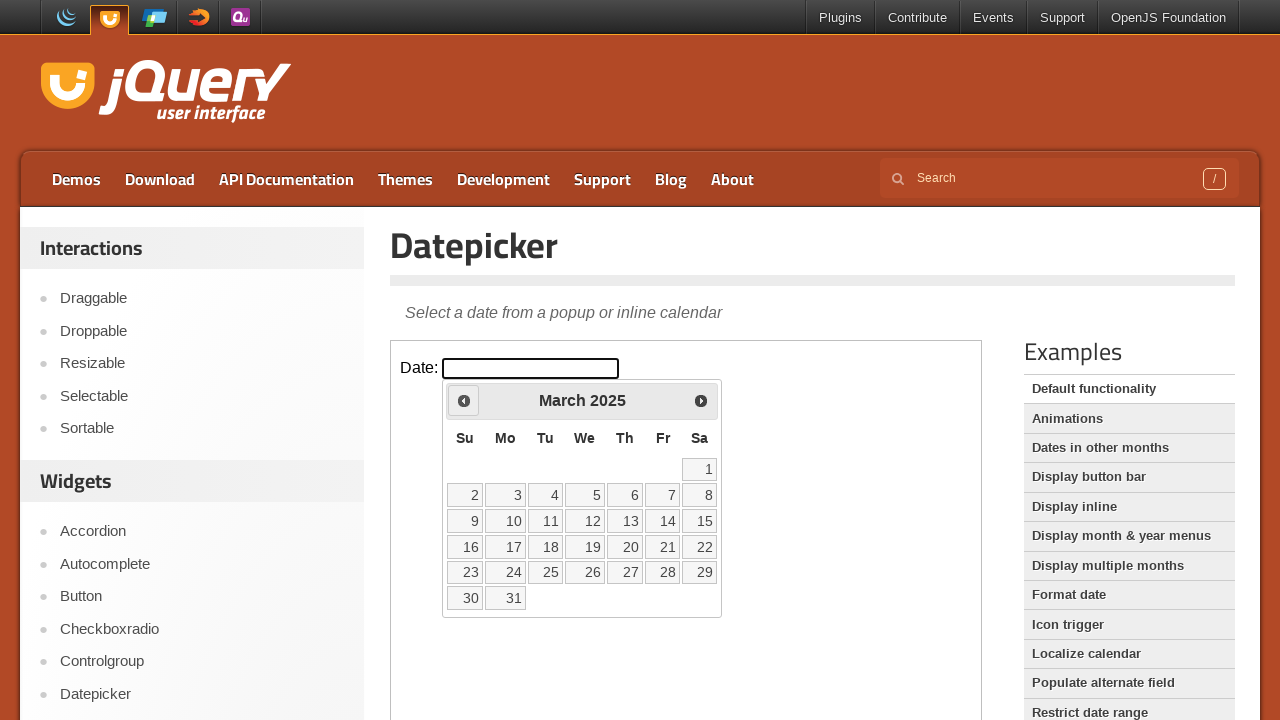

Retrieved current month 'March' and year '2025'
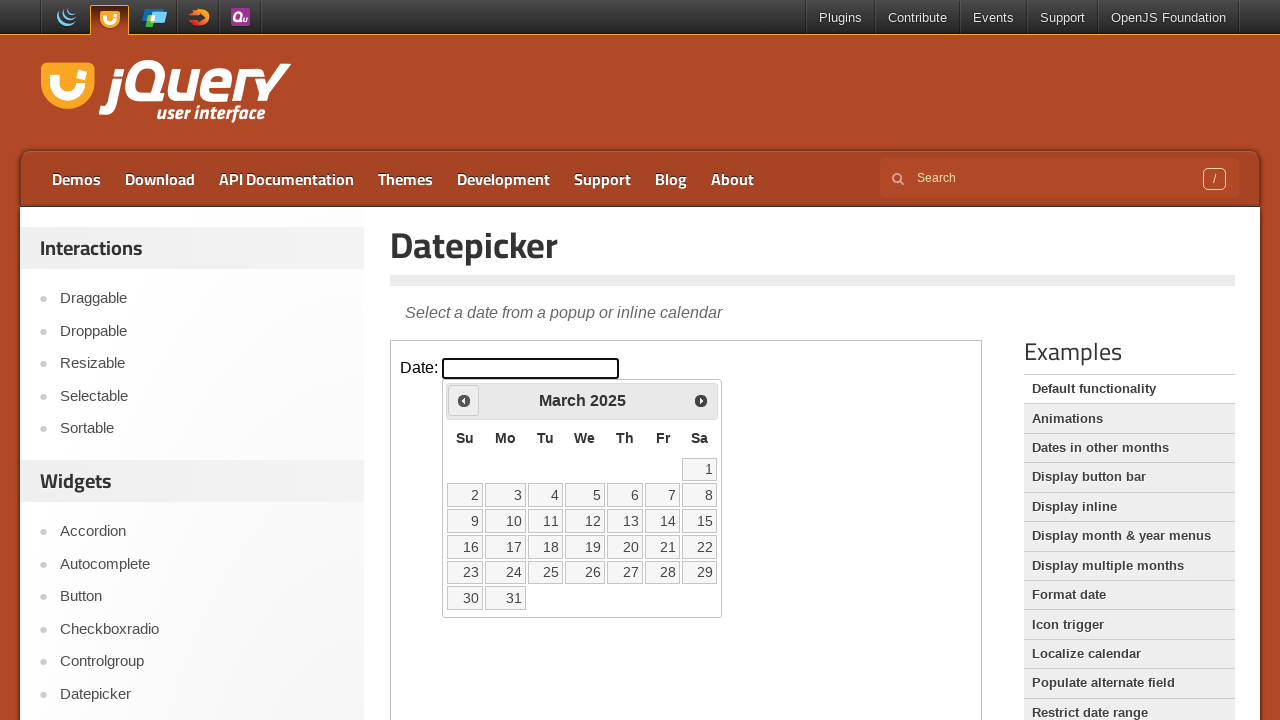

Clicked previous month button to navigate backwards at (464, 400) on iframe.demo-frame >> internal:control=enter-frame >> span.ui-icon-circle-triangl
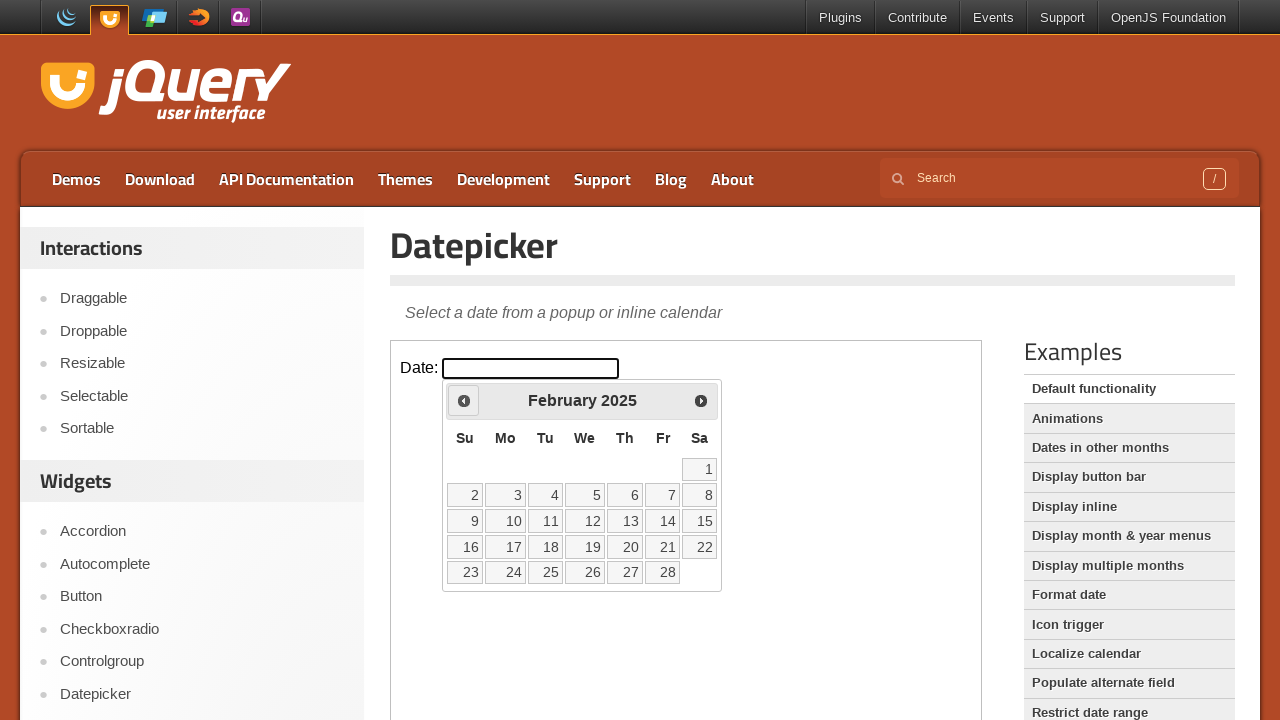

Waited 200ms for calendar to update after navigation
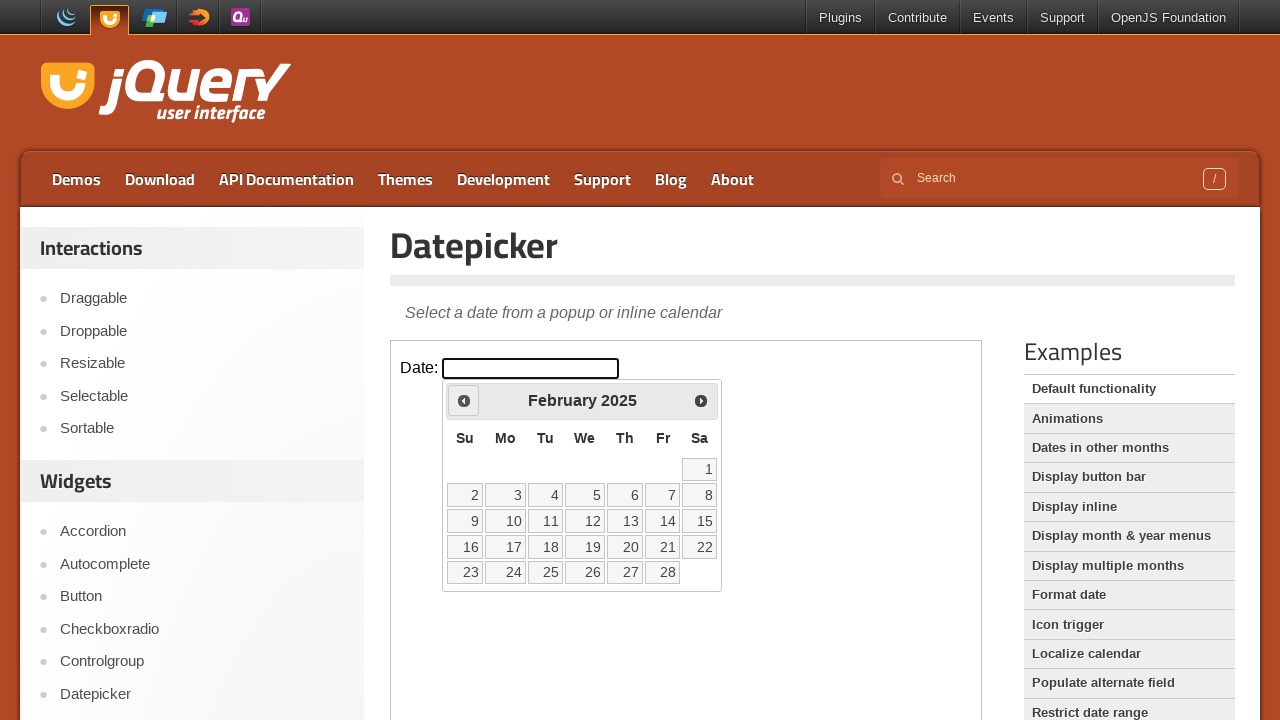

Retrieved current month 'February' and year '2025'
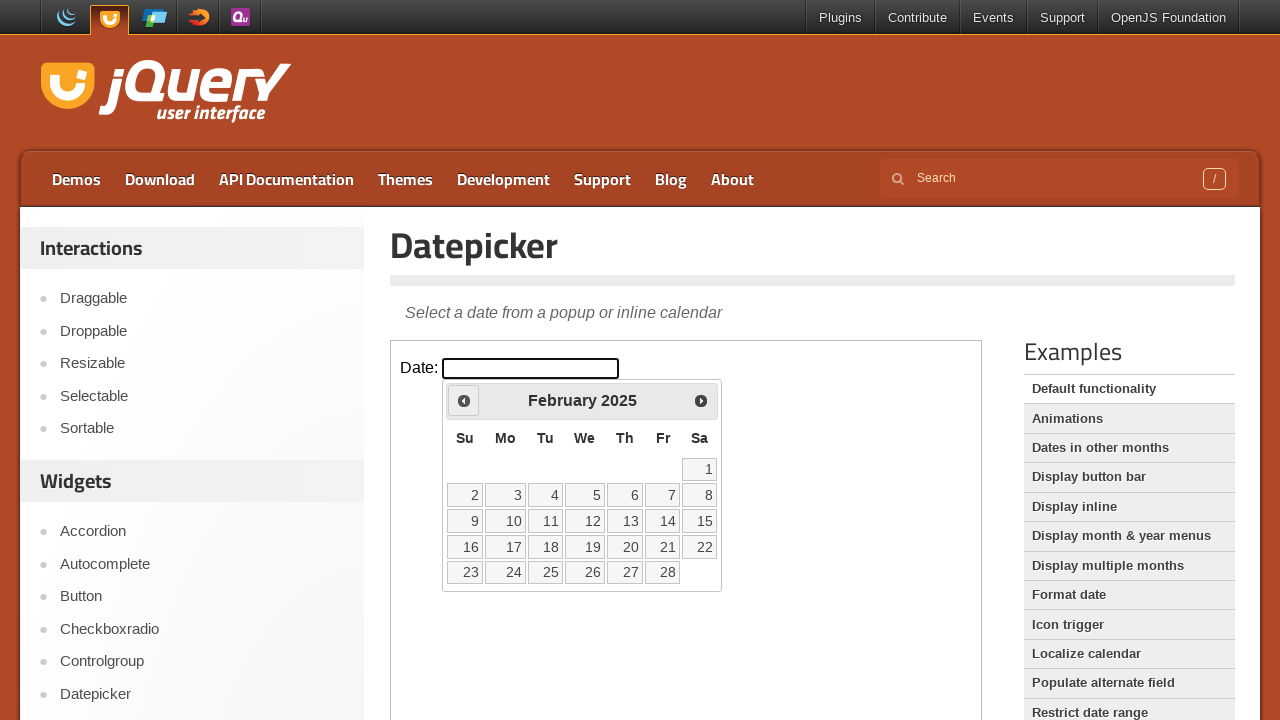

Clicked previous month button to navigate backwards at (464, 400) on iframe.demo-frame >> internal:control=enter-frame >> span.ui-icon-circle-triangl
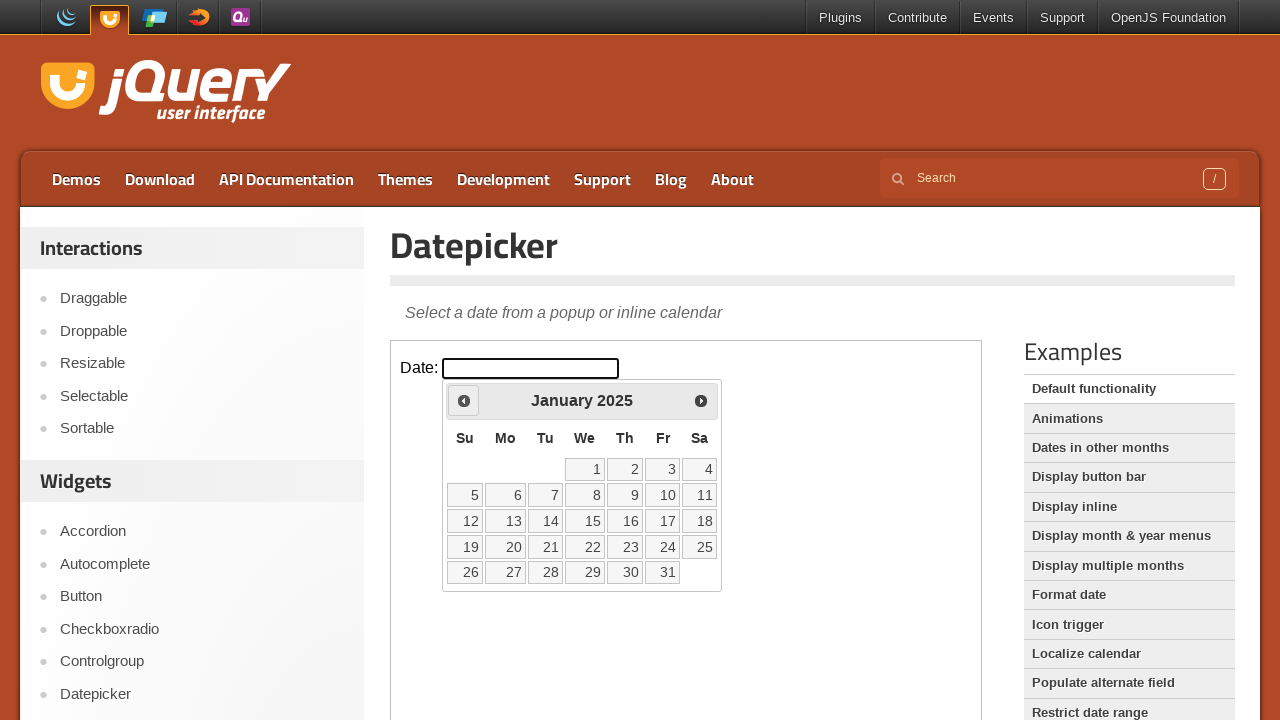

Waited 200ms for calendar to update after navigation
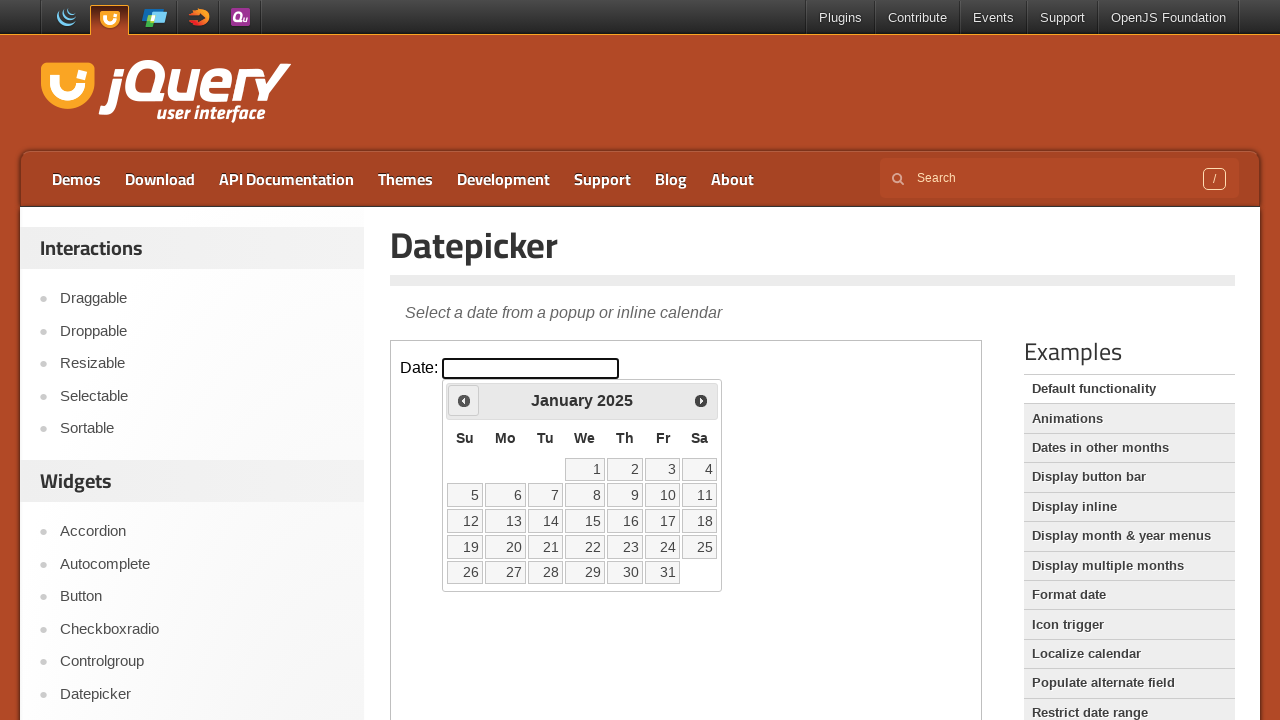

Retrieved current month 'January' and year '2025'
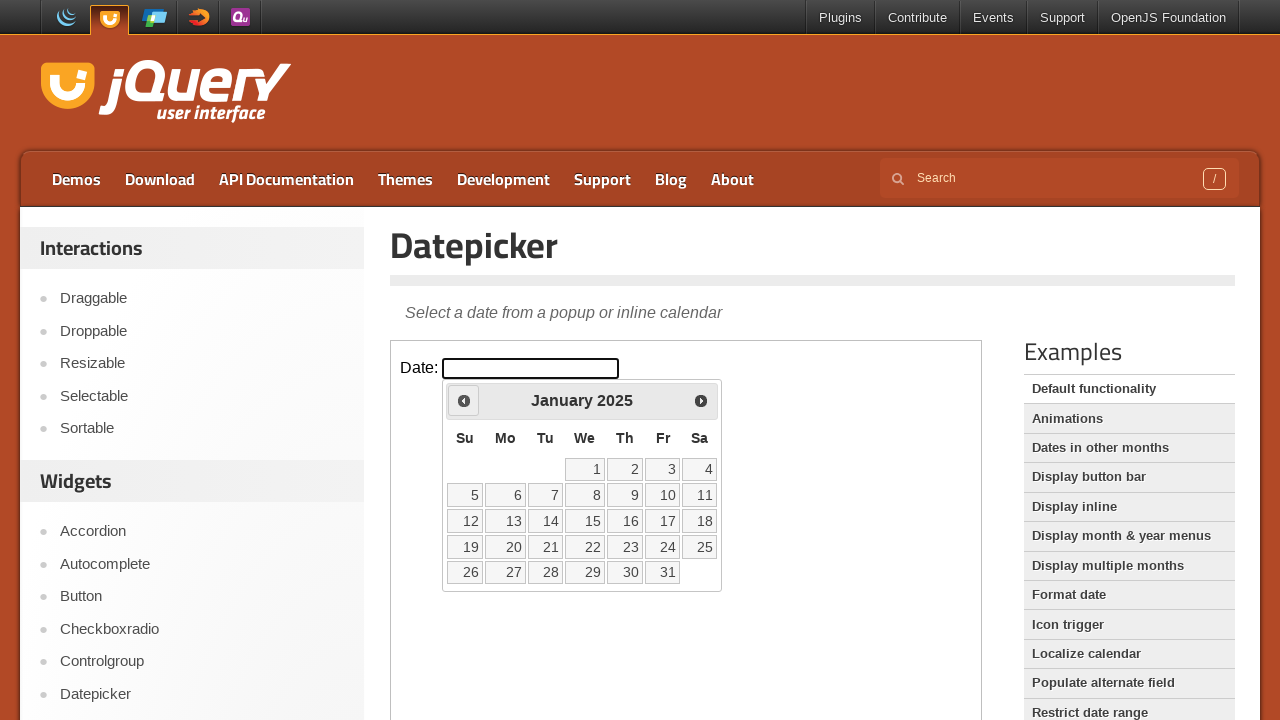

Clicked previous month button to navigate backwards at (464, 400) on iframe.demo-frame >> internal:control=enter-frame >> span.ui-icon-circle-triangl
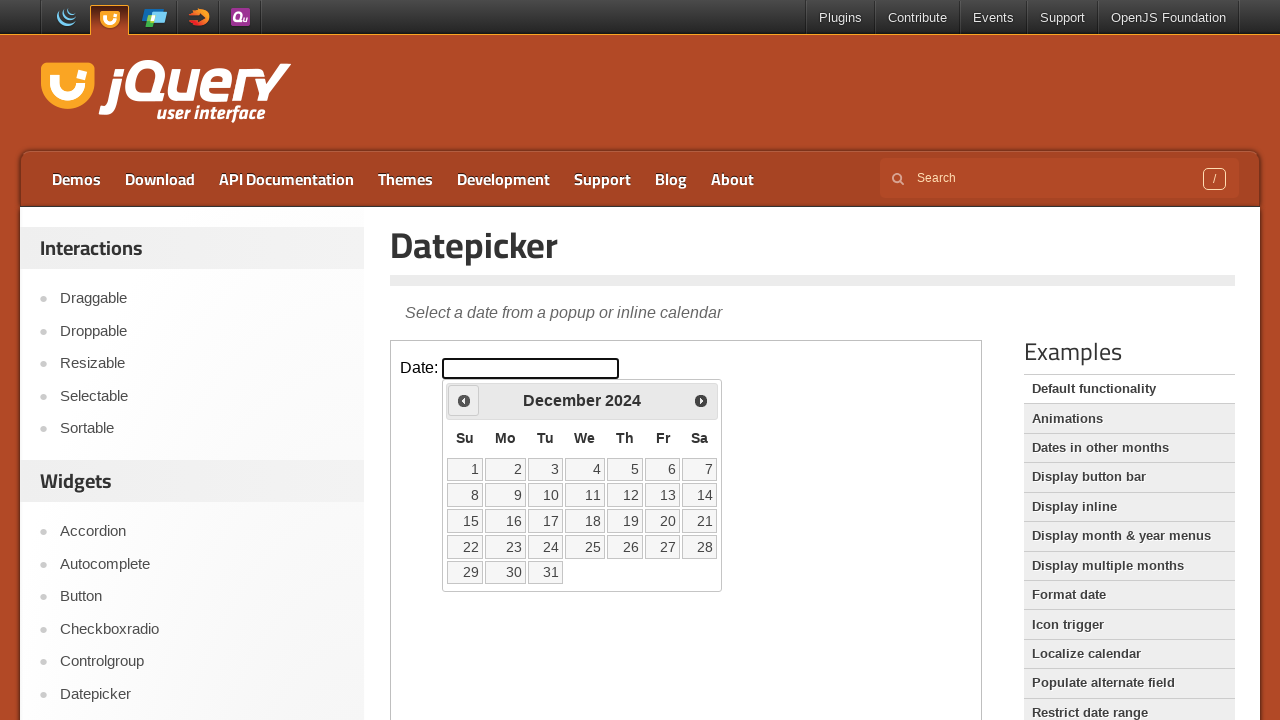

Waited 200ms for calendar to update after navigation
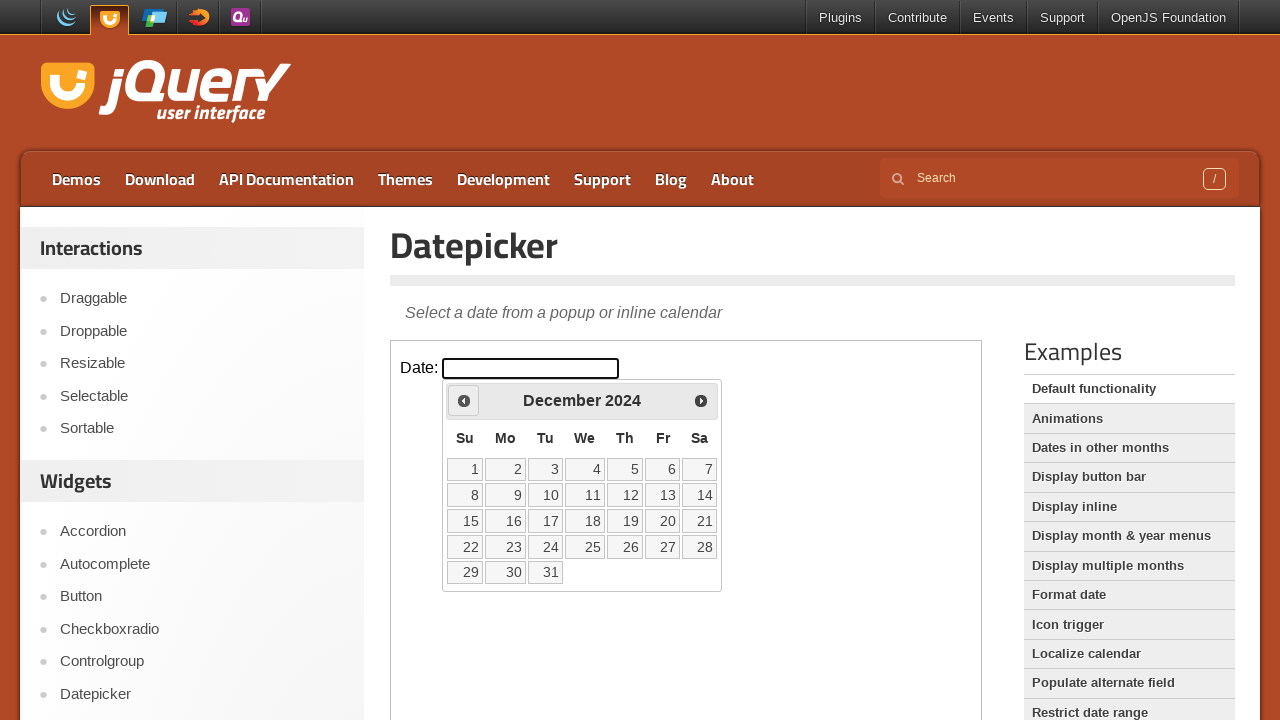

Retrieved current month 'December' and year '2024'
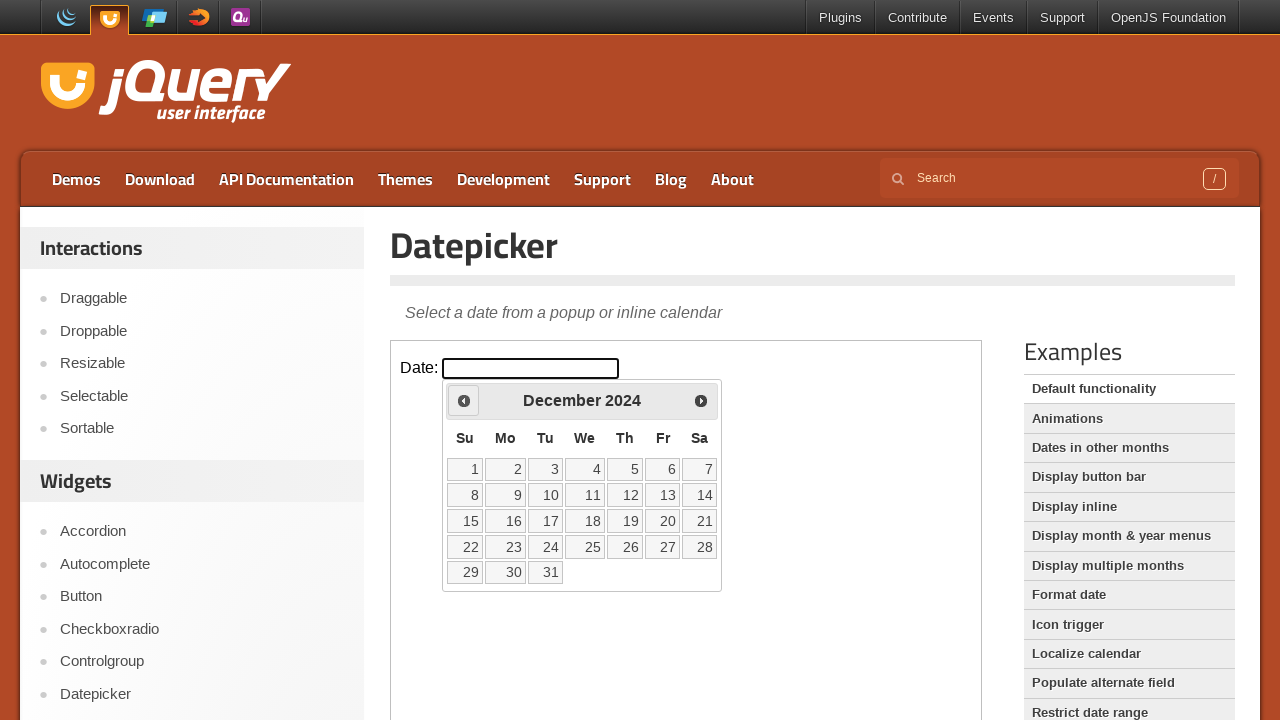

Clicked previous month button to navigate backwards at (464, 400) on iframe.demo-frame >> internal:control=enter-frame >> span.ui-icon-circle-triangl
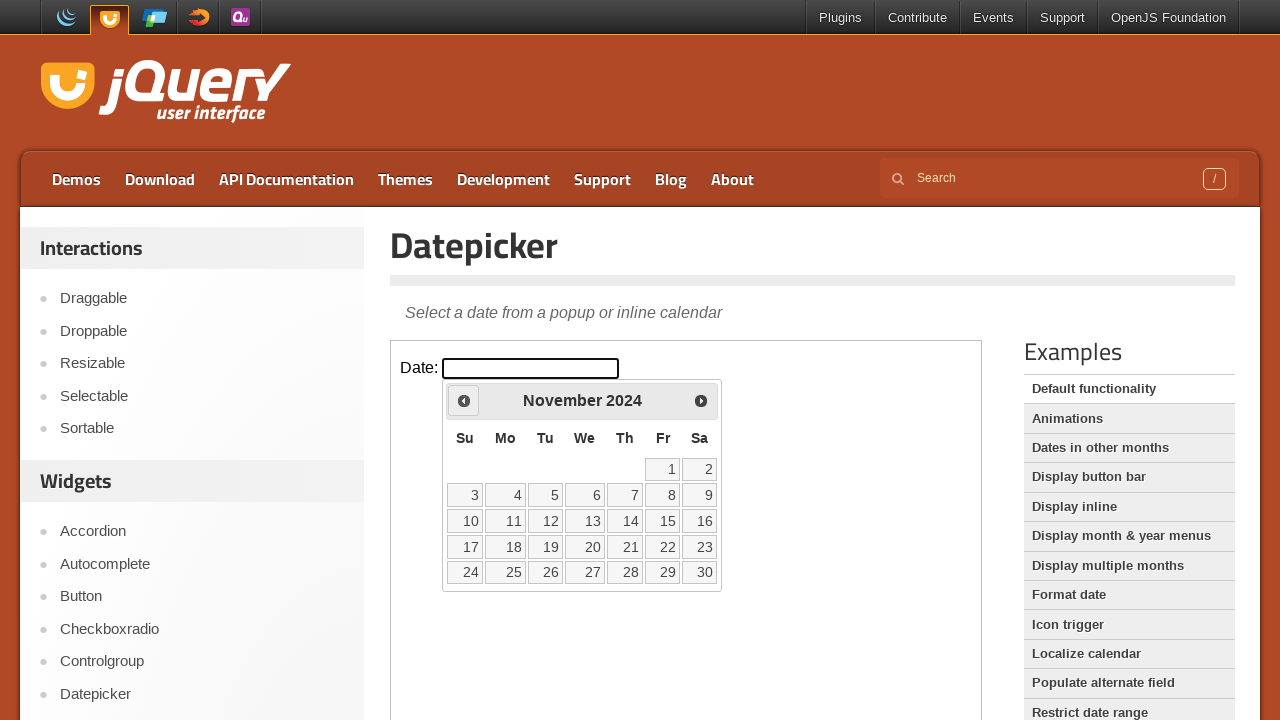

Waited 200ms for calendar to update after navigation
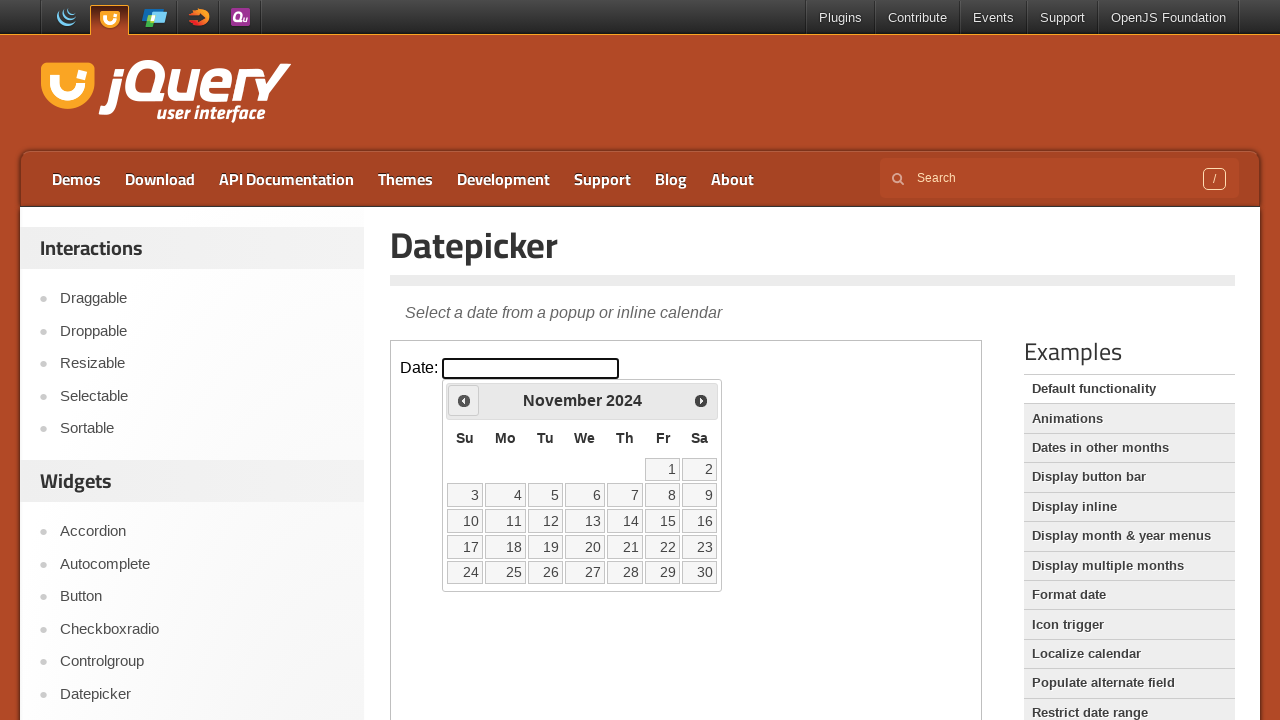

Retrieved current month 'November' and year '2024'
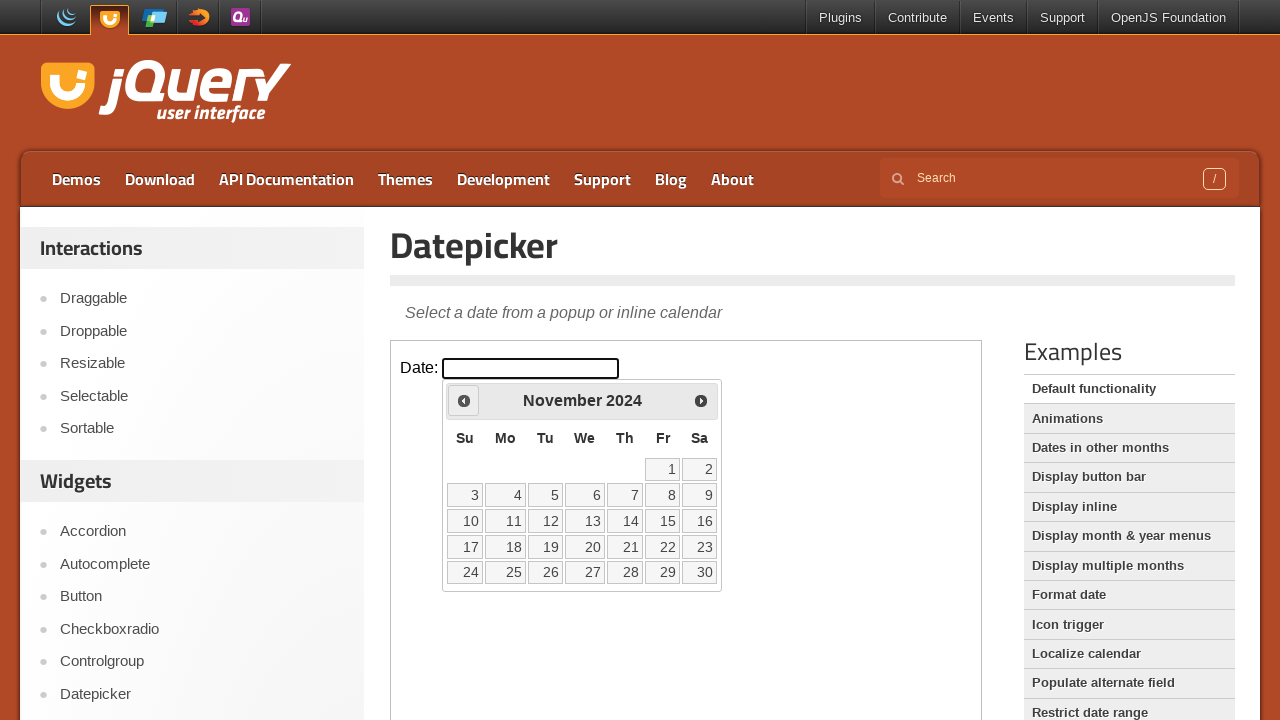

Clicked previous month button to navigate backwards at (464, 400) on iframe.demo-frame >> internal:control=enter-frame >> span.ui-icon-circle-triangl
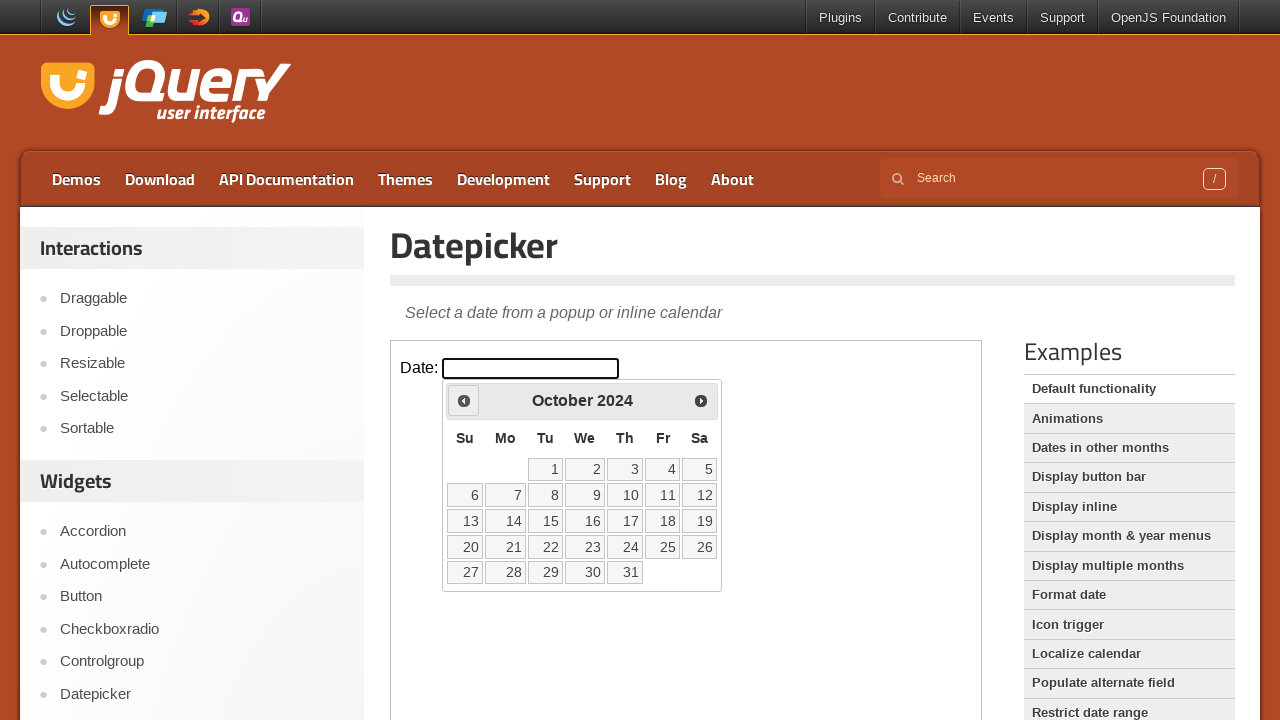

Waited 200ms for calendar to update after navigation
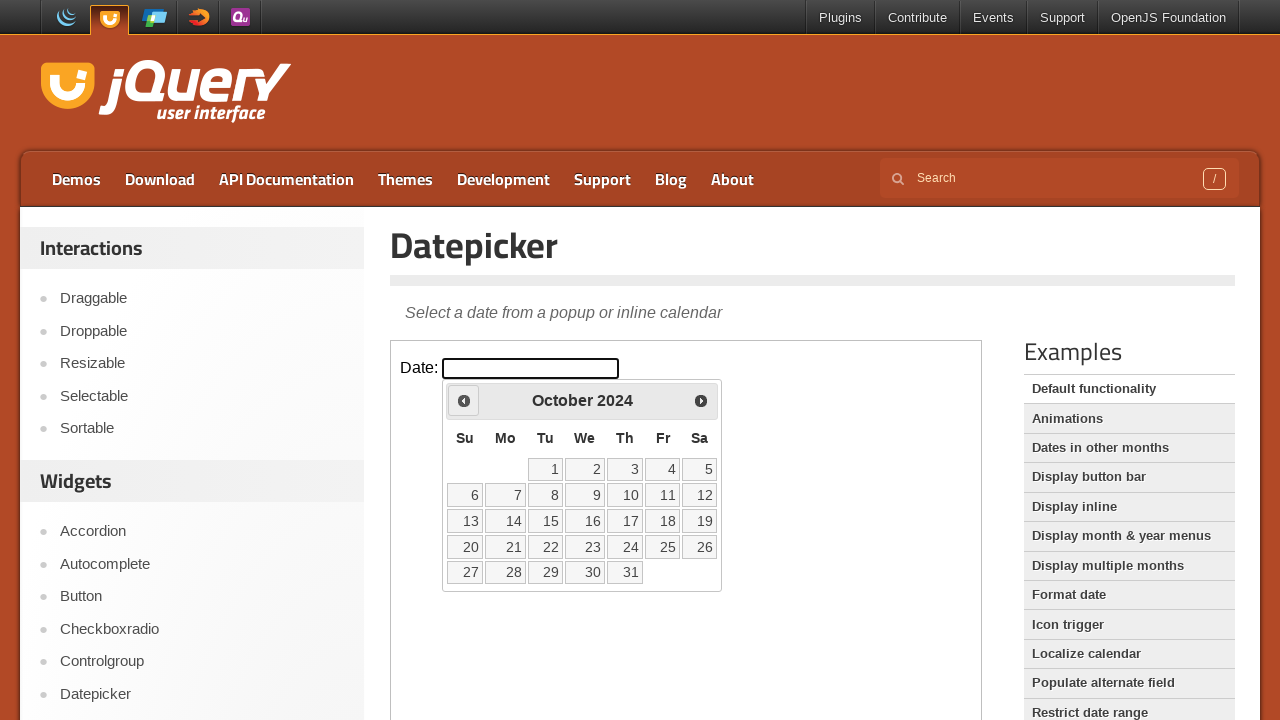

Retrieved current month 'October' and year '2024'
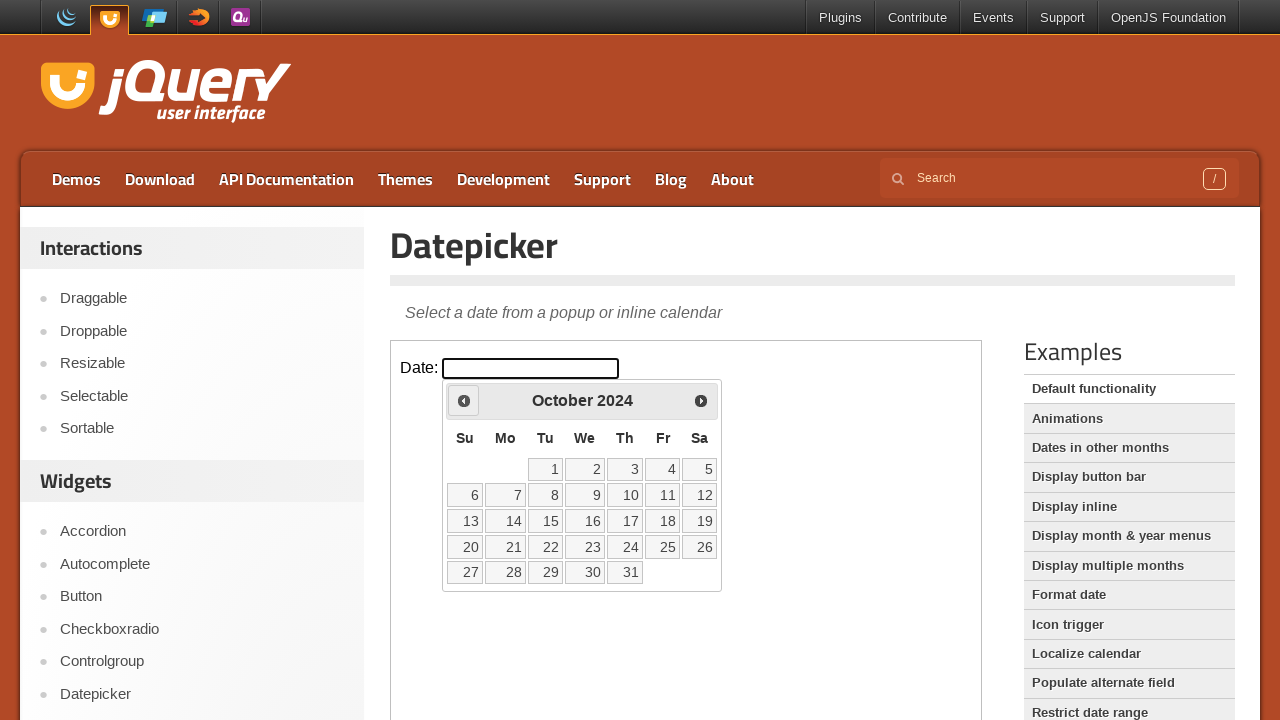

Clicked previous month button to navigate backwards at (464, 400) on iframe.demo-frame >> internal:control=enter-frame >> span.ui-icon-circle-triangl
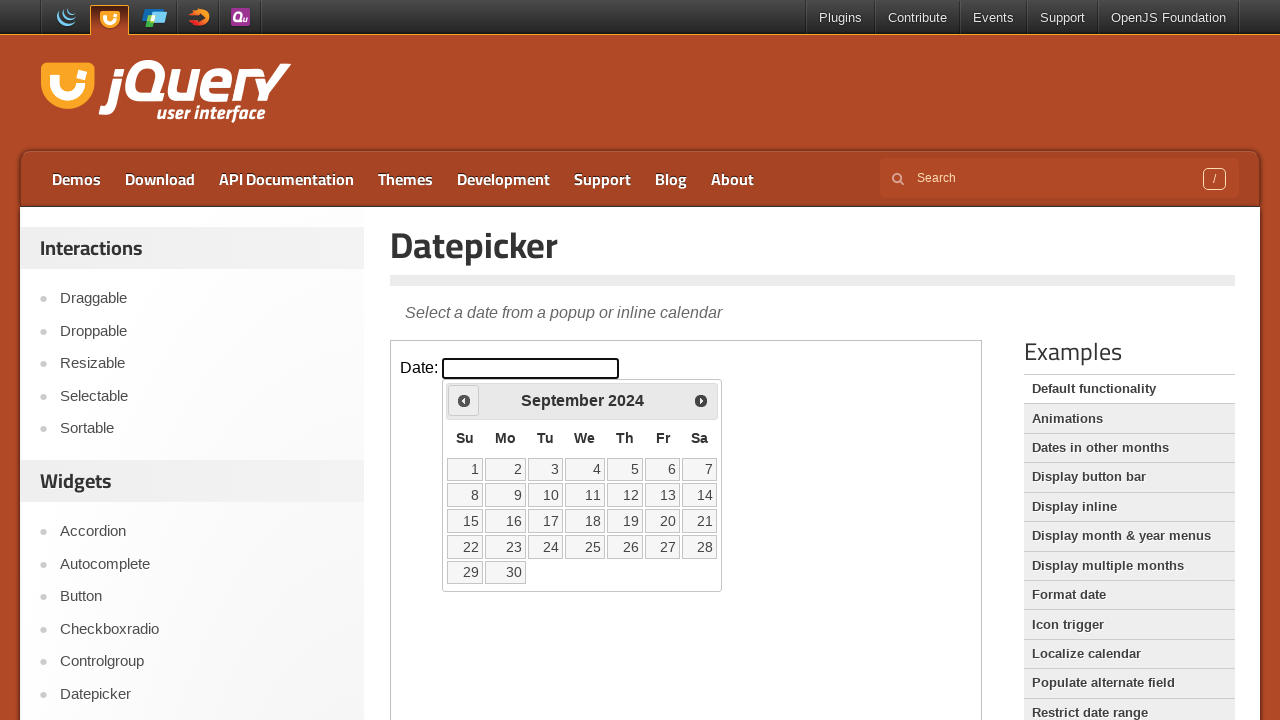

Waited 200ms for calendar to update after navigation
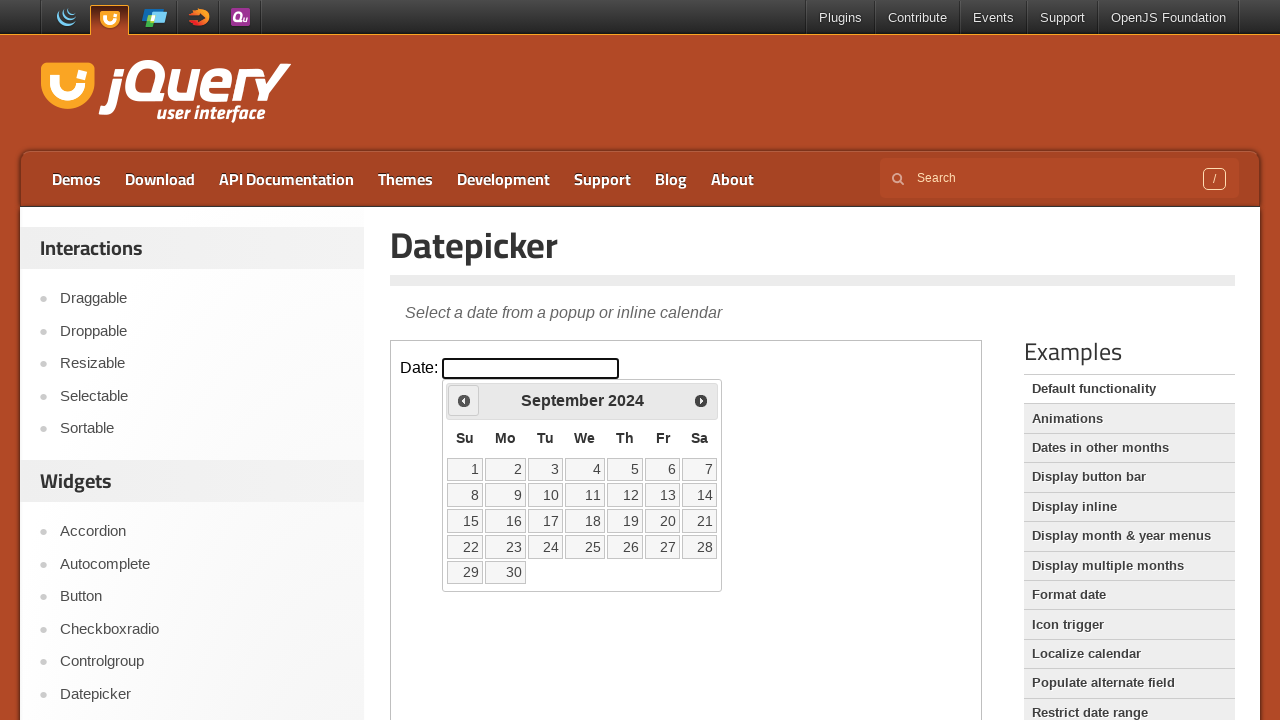

Retrieved current month 'September' and year '2024'
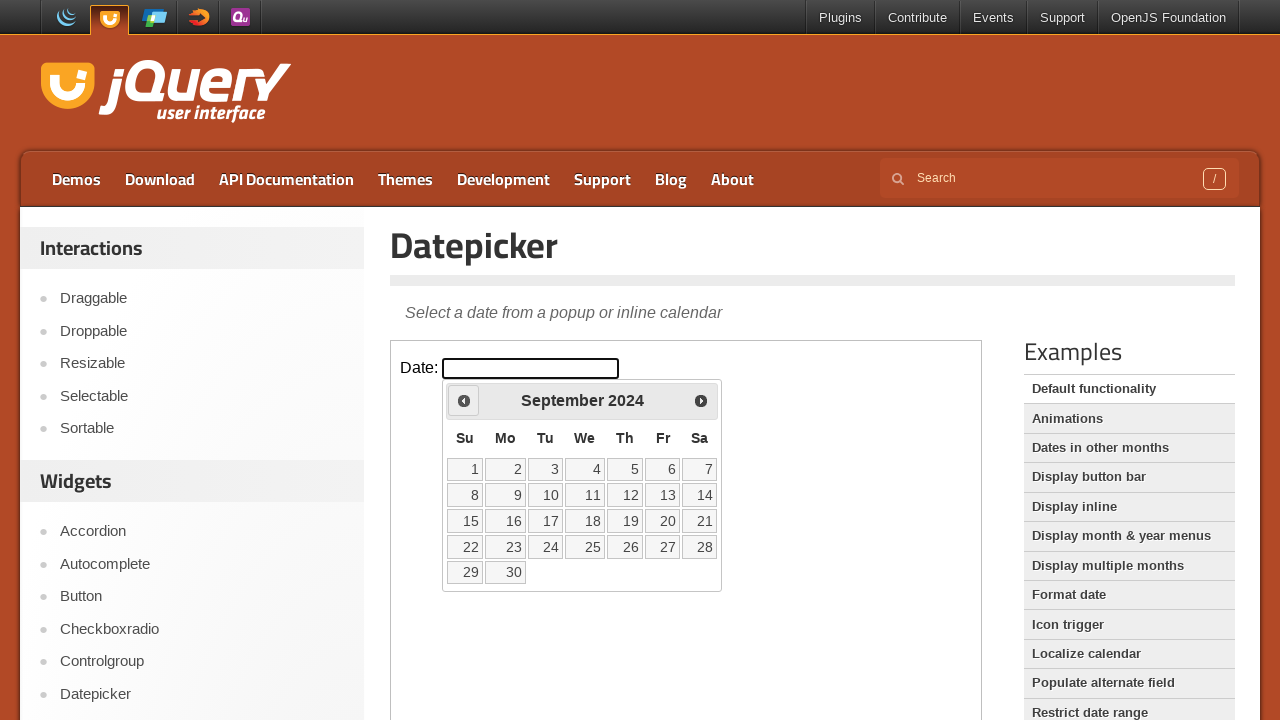

Clicked previous month button to navigate backwards at (464, 400) on iframe.demo-frame >> internal:control=enter-frame >> span.ui-icon-circle-triangl
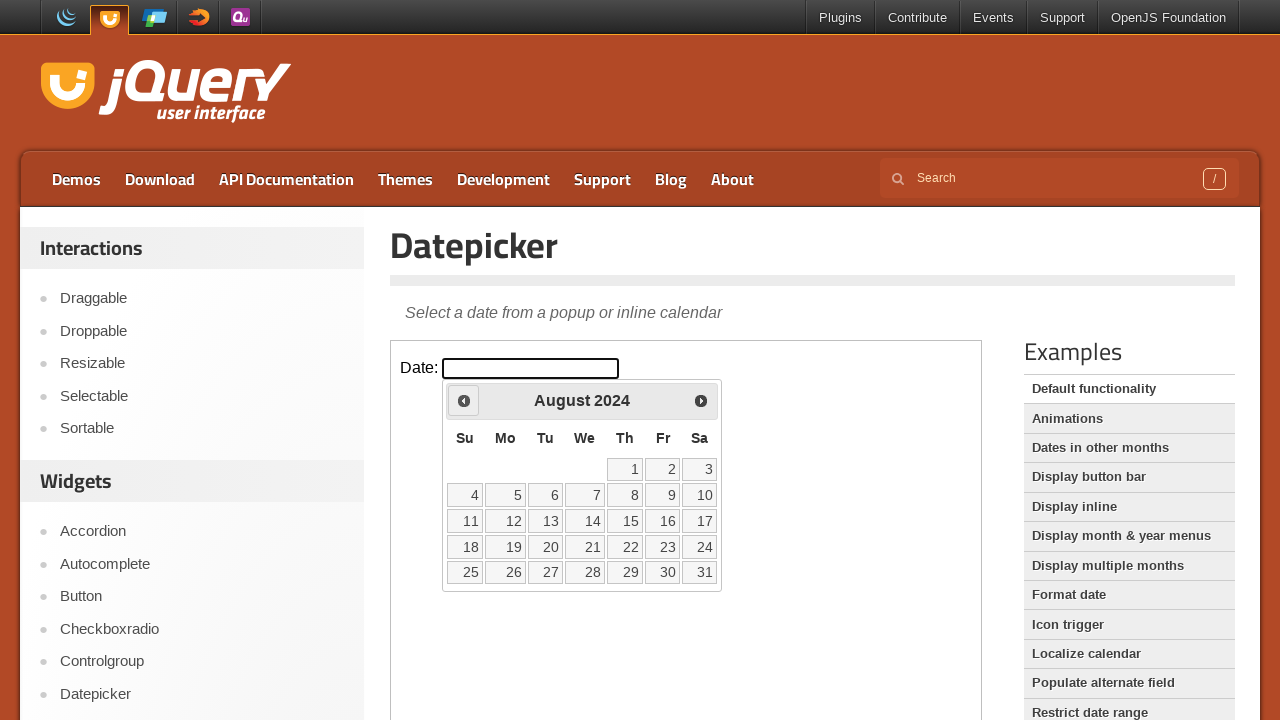

Waited 200ms for calendar to update after navigation
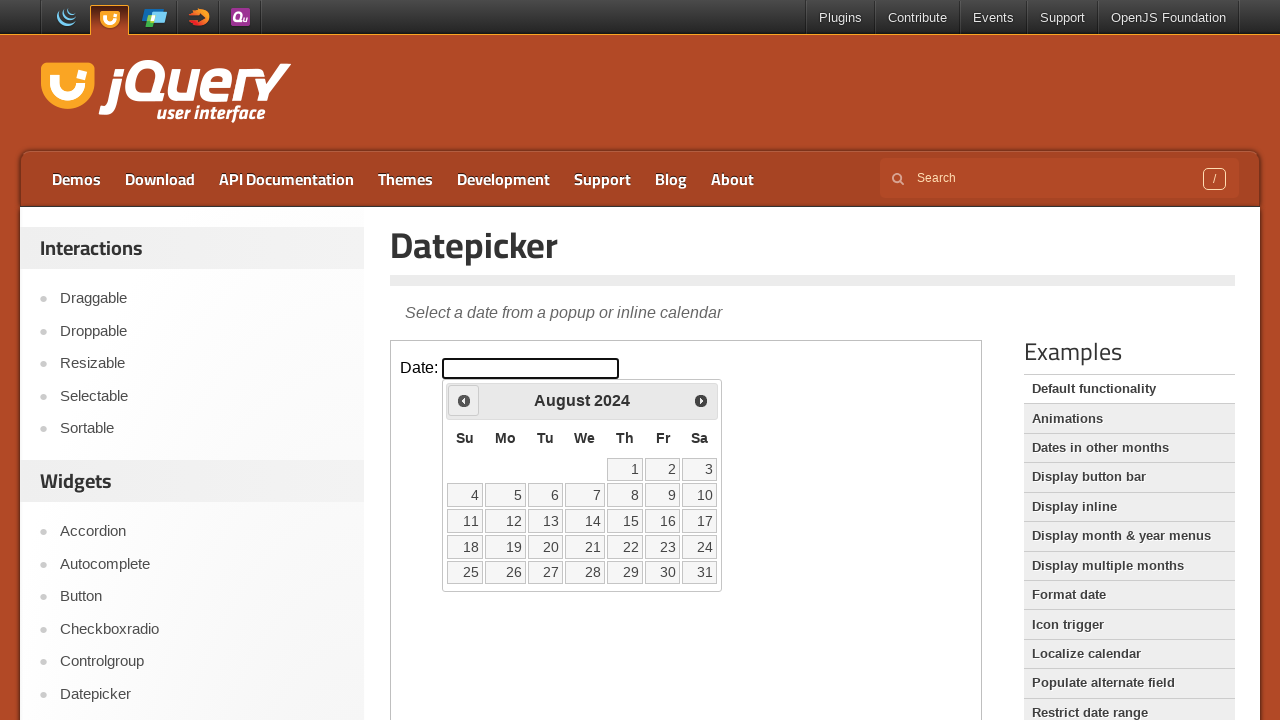

Retrieved current month 'August' and year '2024'
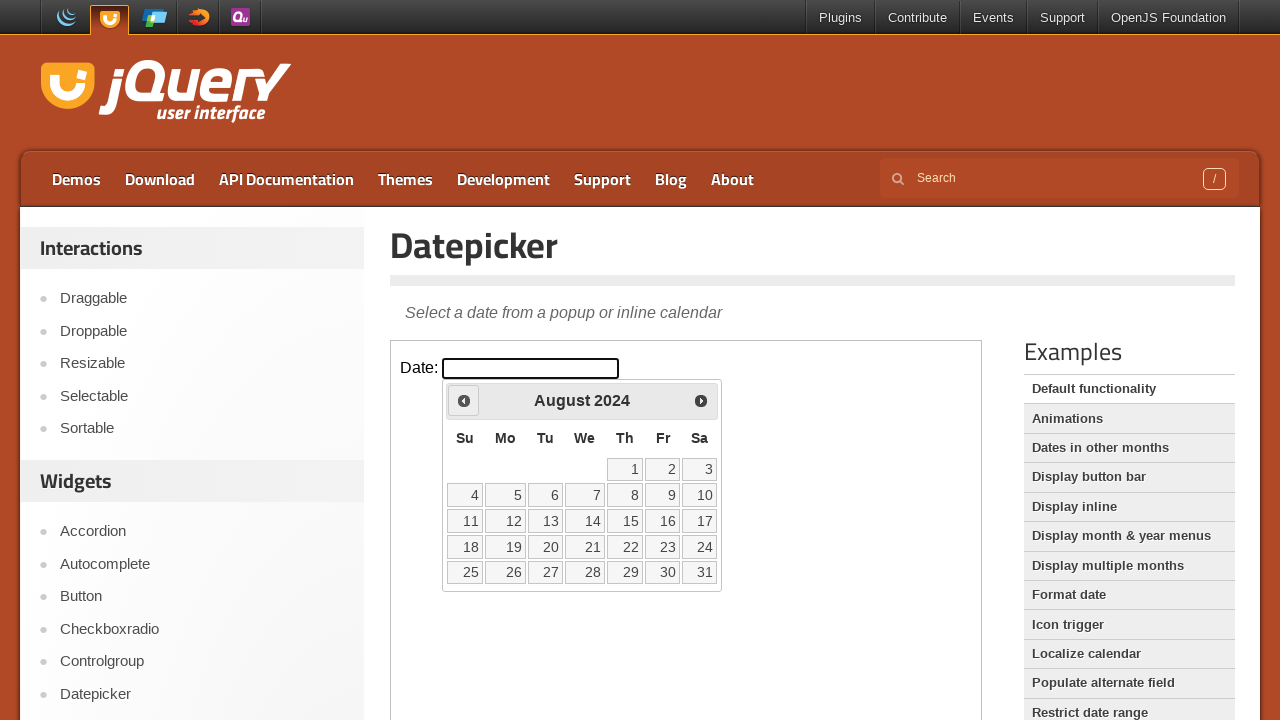

Clicked previous month button to navigate backwards at (464, 400) on iframe.demo-frame >> internal:control=enter-frame >> span.ui-icon-circle-triangl
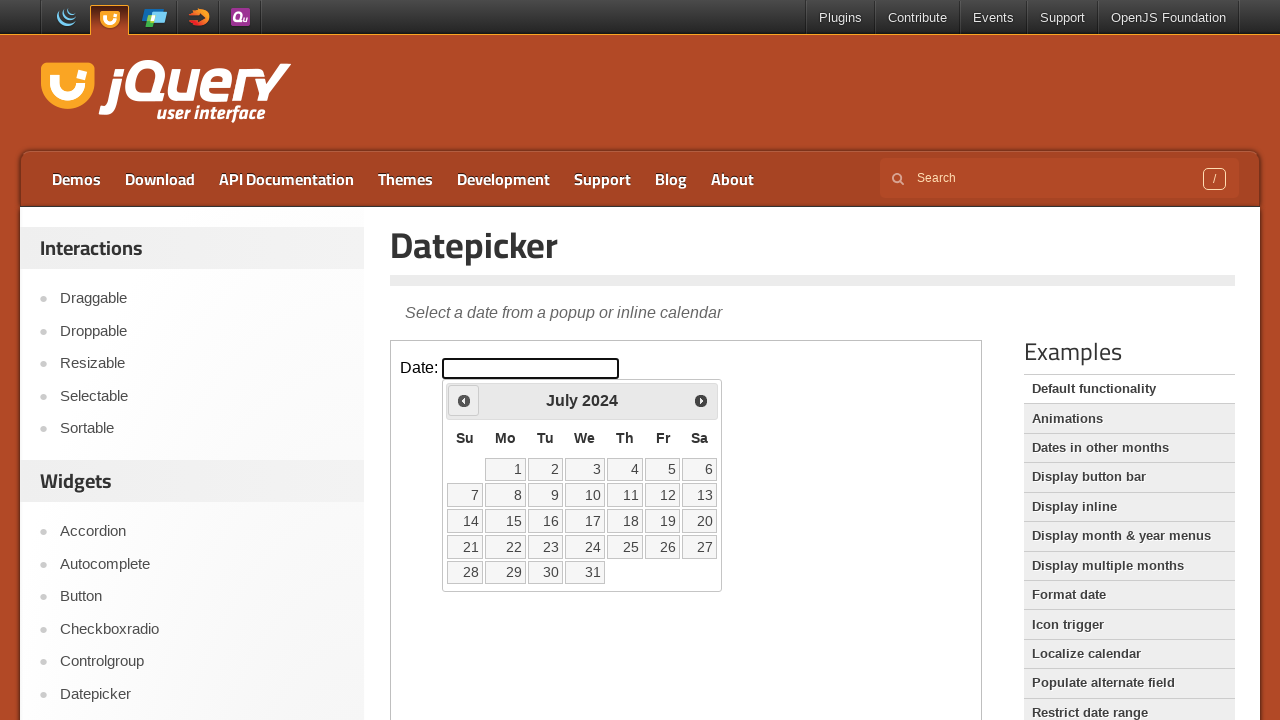

Waited 200ms for calendar to update after navigation
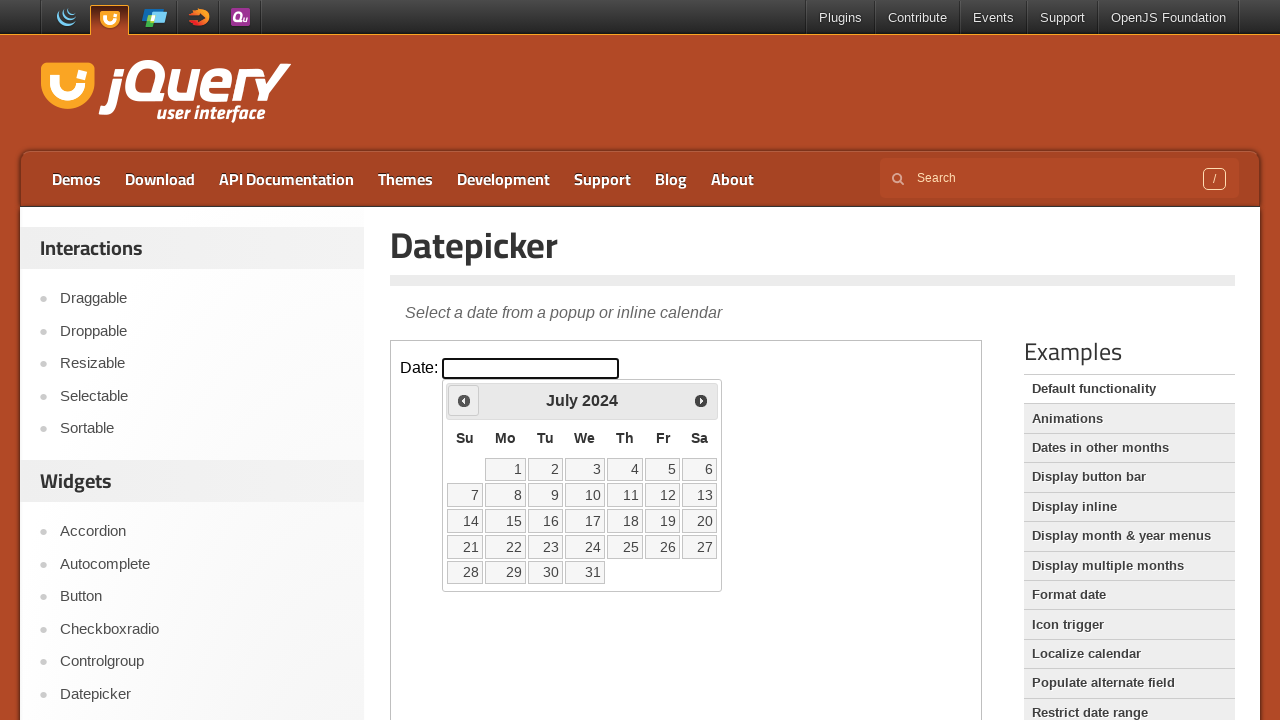

Retrieved current month 'July' and year '2024'
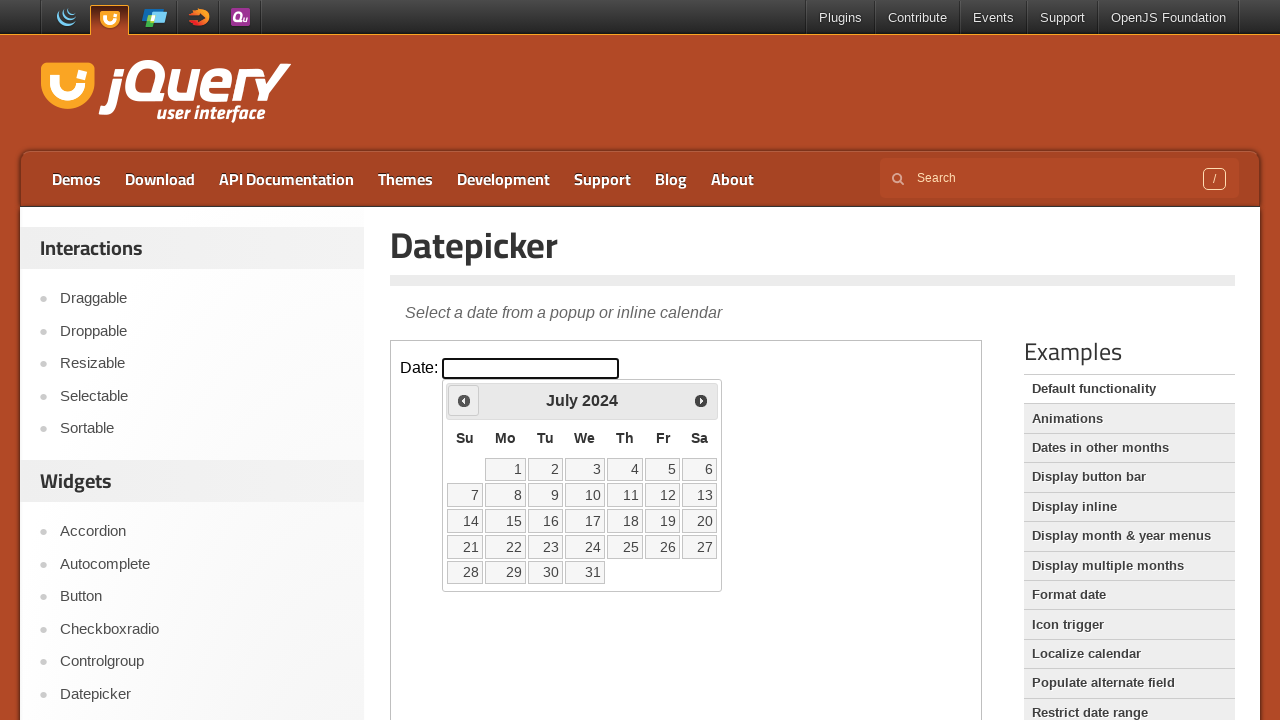

Clicked previous month button to navigate backwards at (464, 400) on iframe.demo-frame >> internal:control=enter-frame >> span.ui-icon-circle-triangl
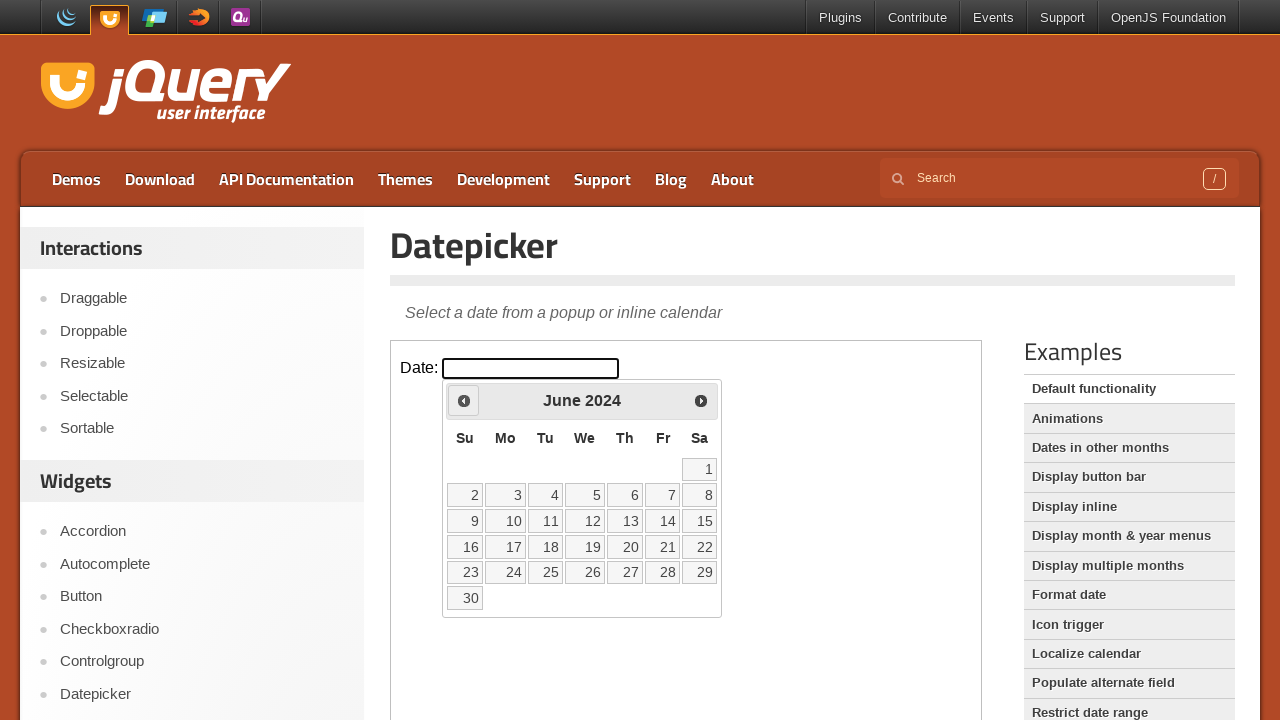

Waited 200ms for calendar to update after navigation
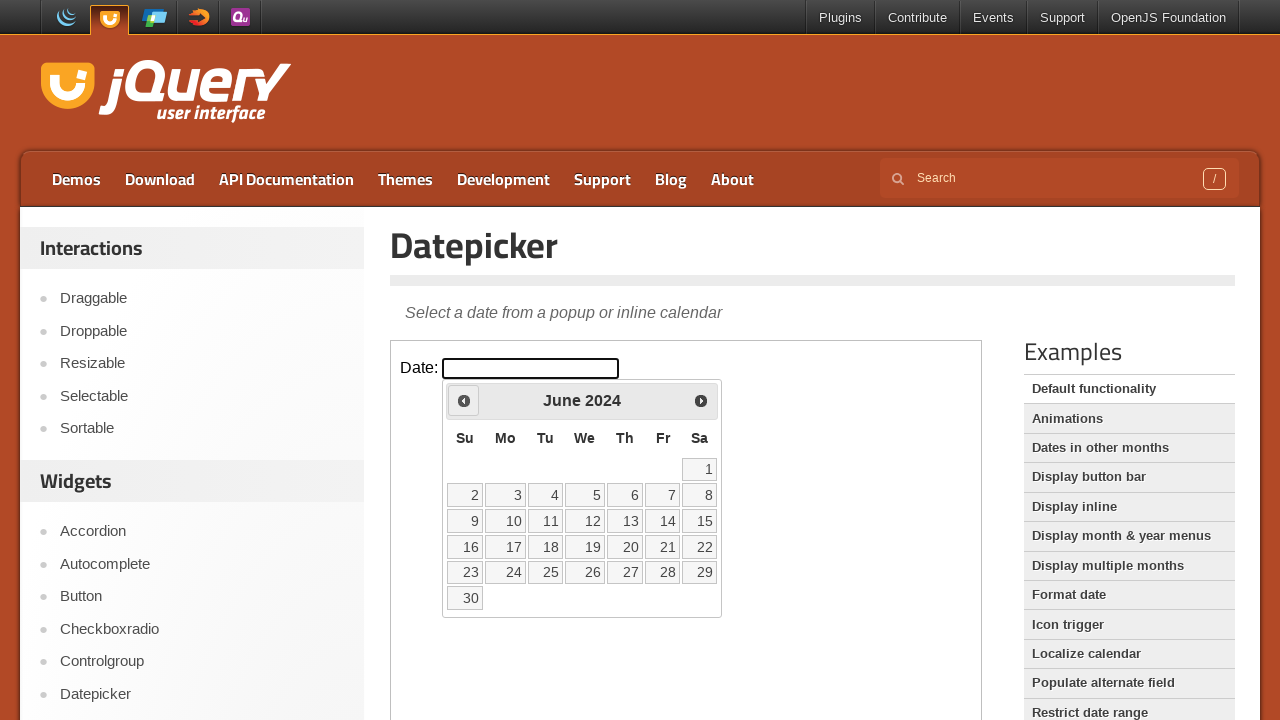

Retrieved current month 'June' and year '2024'
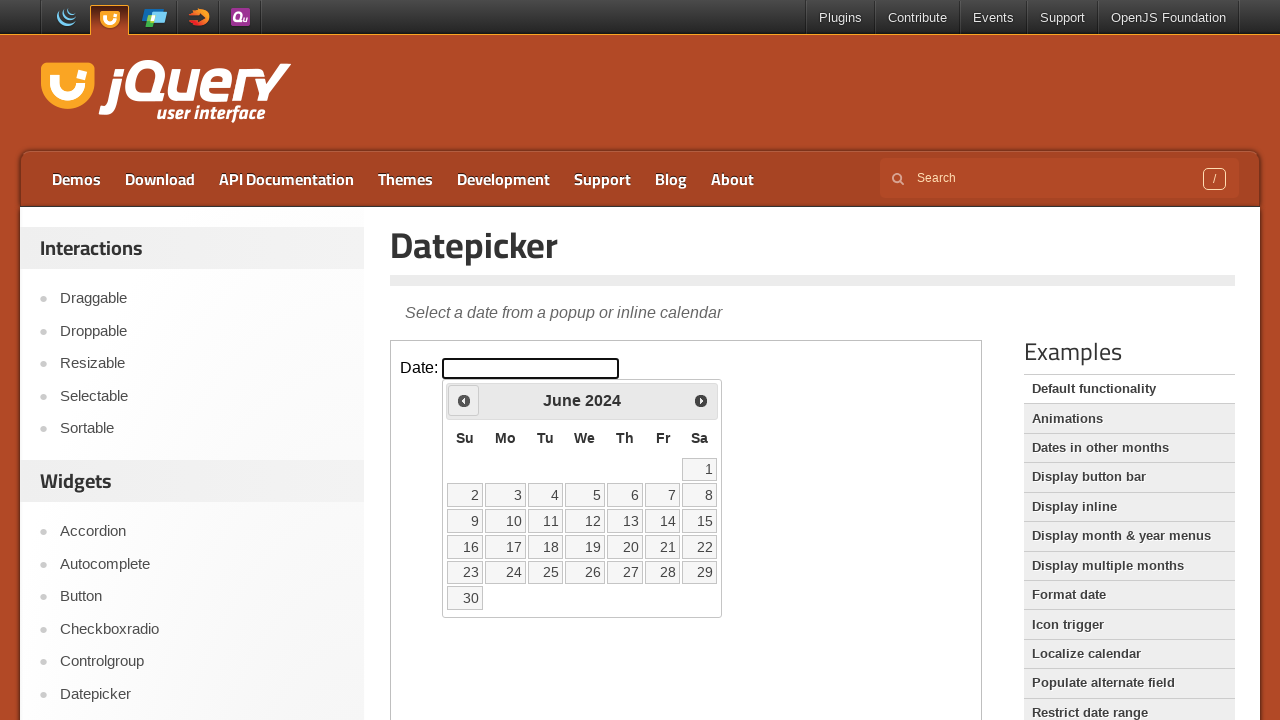

Clicked previous month button to navigate backwards at (464, 400) on iframe.demo-frame >> internal:control=enter-frame >> span.ui-icon-circle-triangl
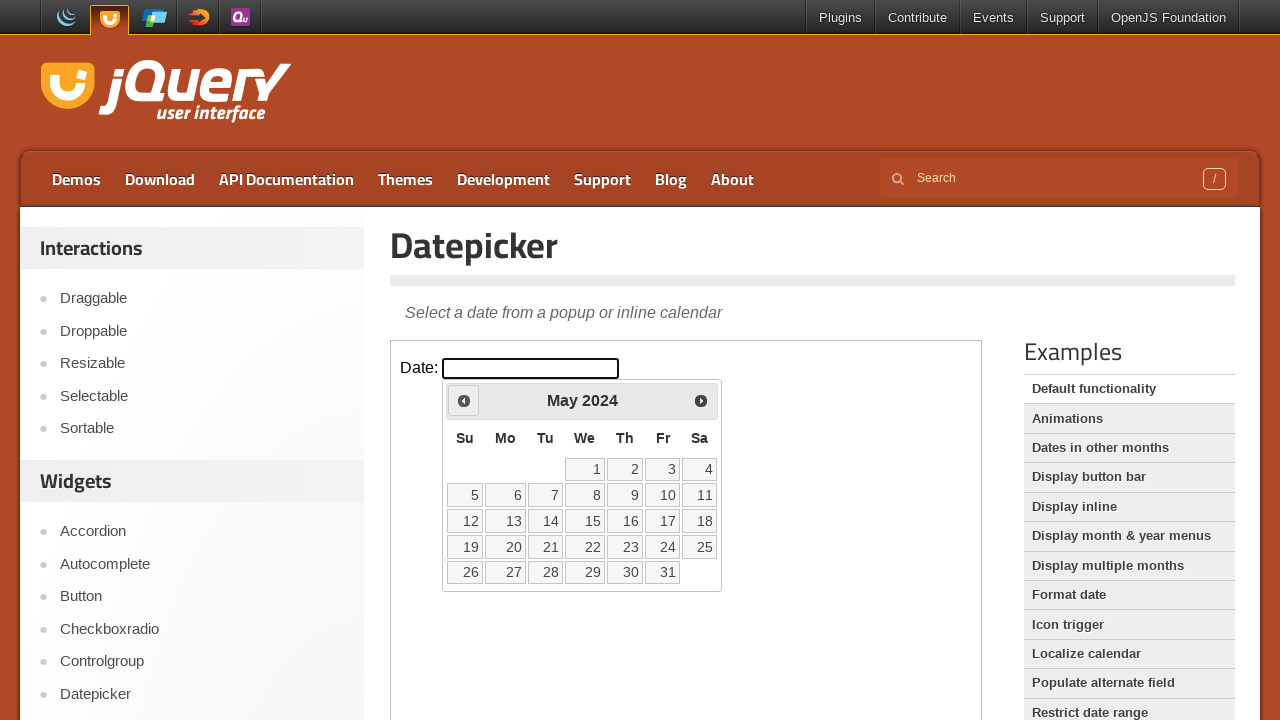

Waited 200ms for calendar to update after navigation
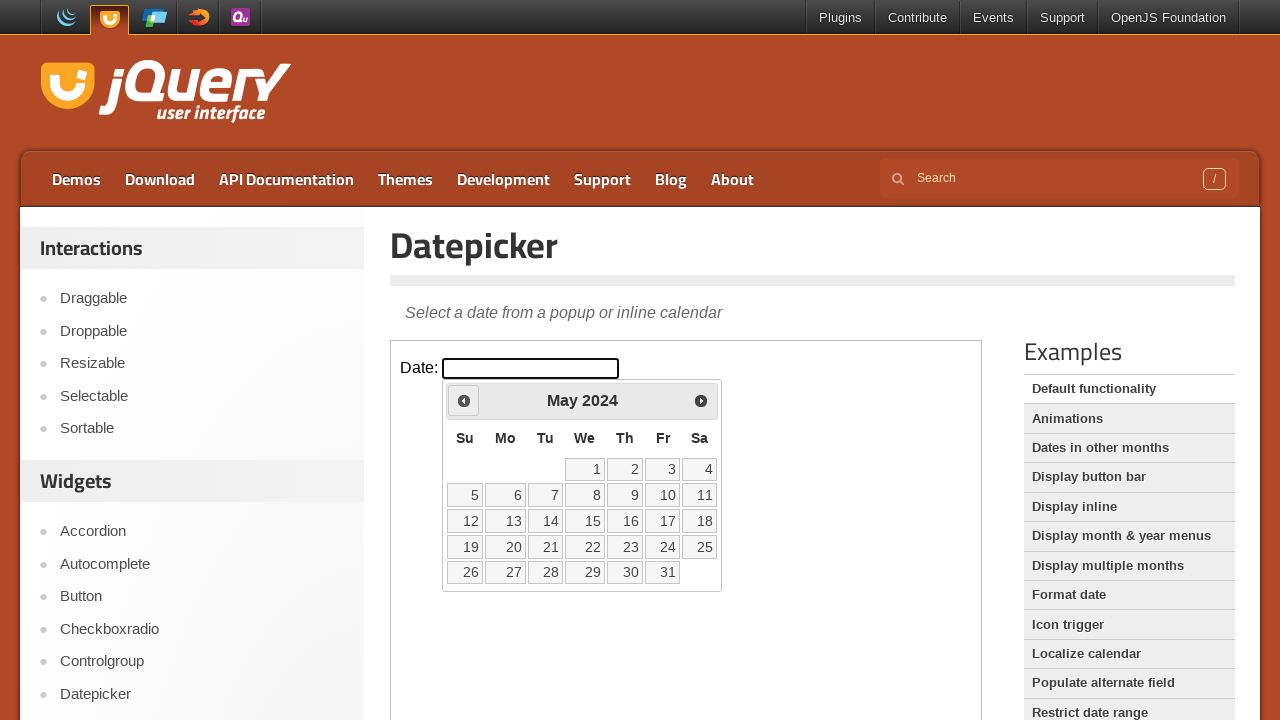

Retrieved current month 'May' and year '2024'
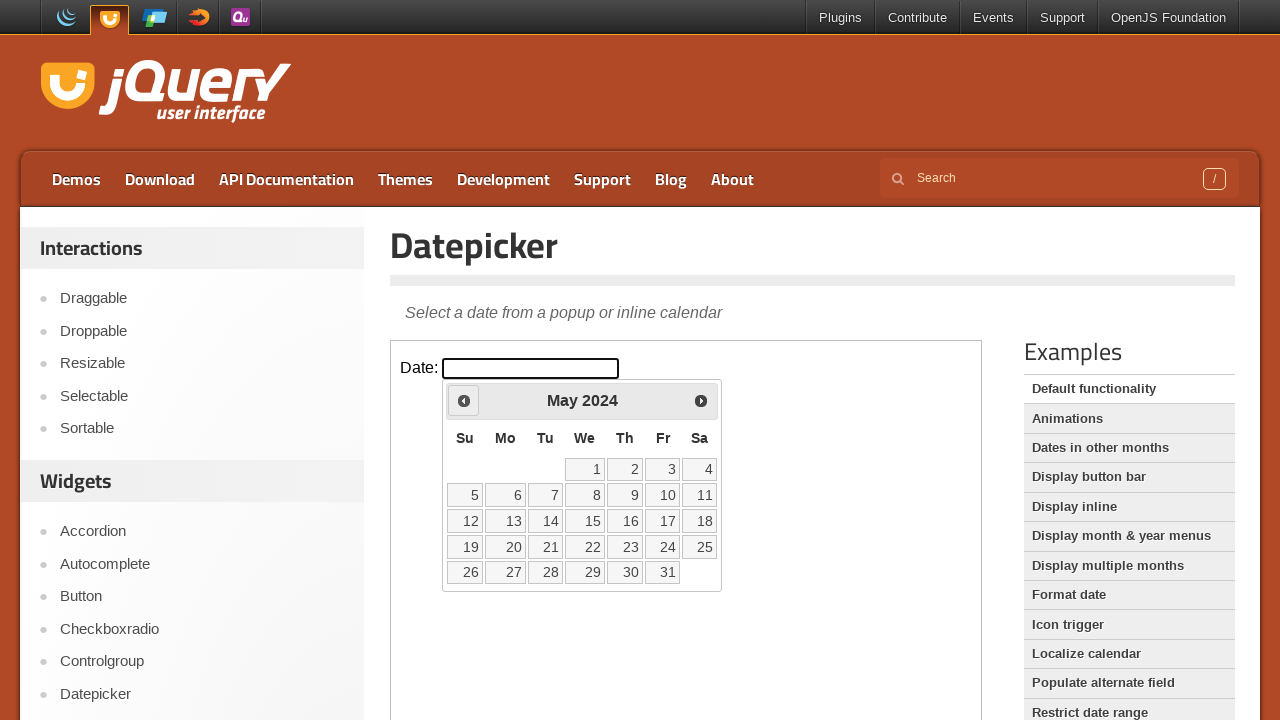

Clicked previous month button to navigate backwards at (464, 400) on iframe.demo-frame >> internal:control=enter-frame >> span.ui-icon-circle-triangl
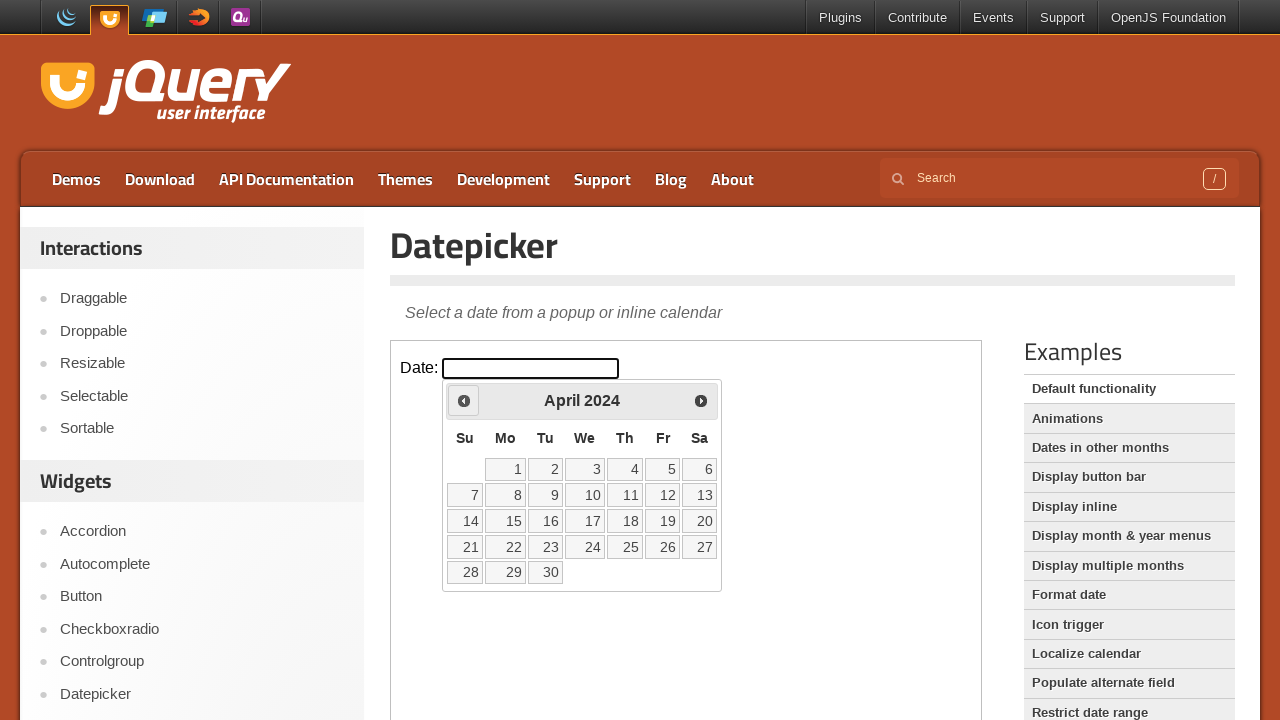

Waited 200ms for calendar to update after navigation
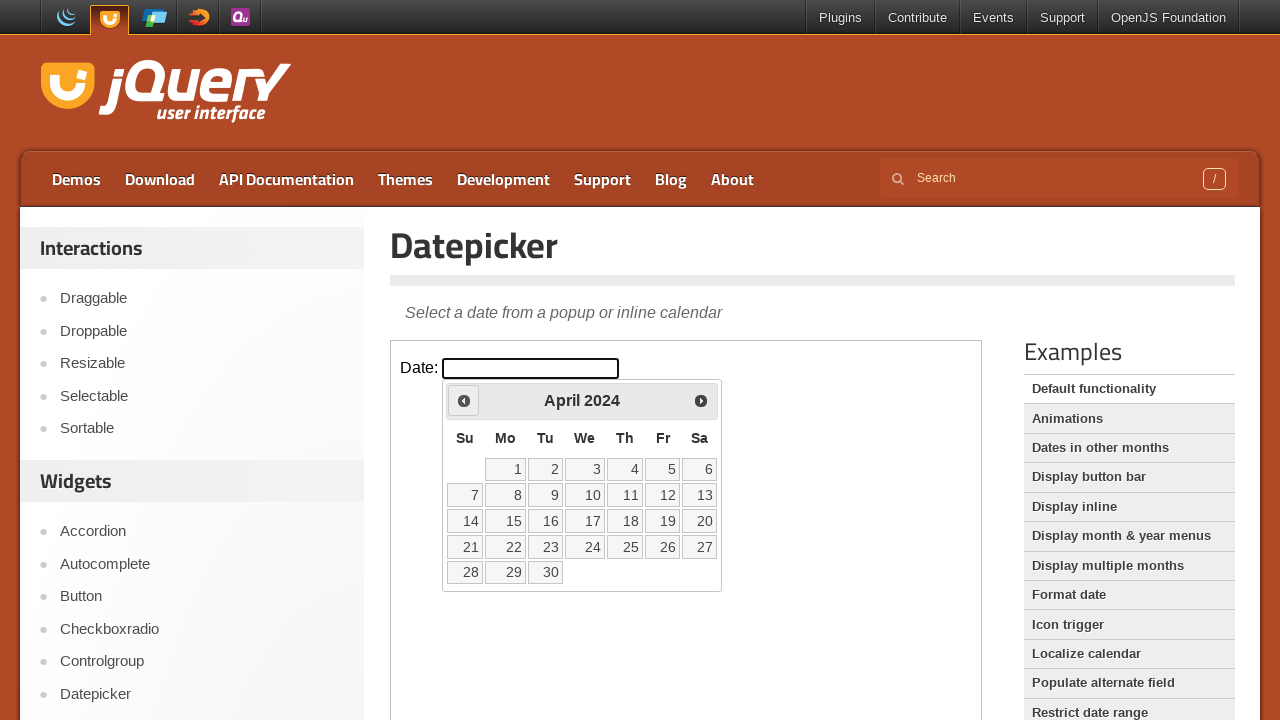

Retrieved current month 'April' and year '2024'
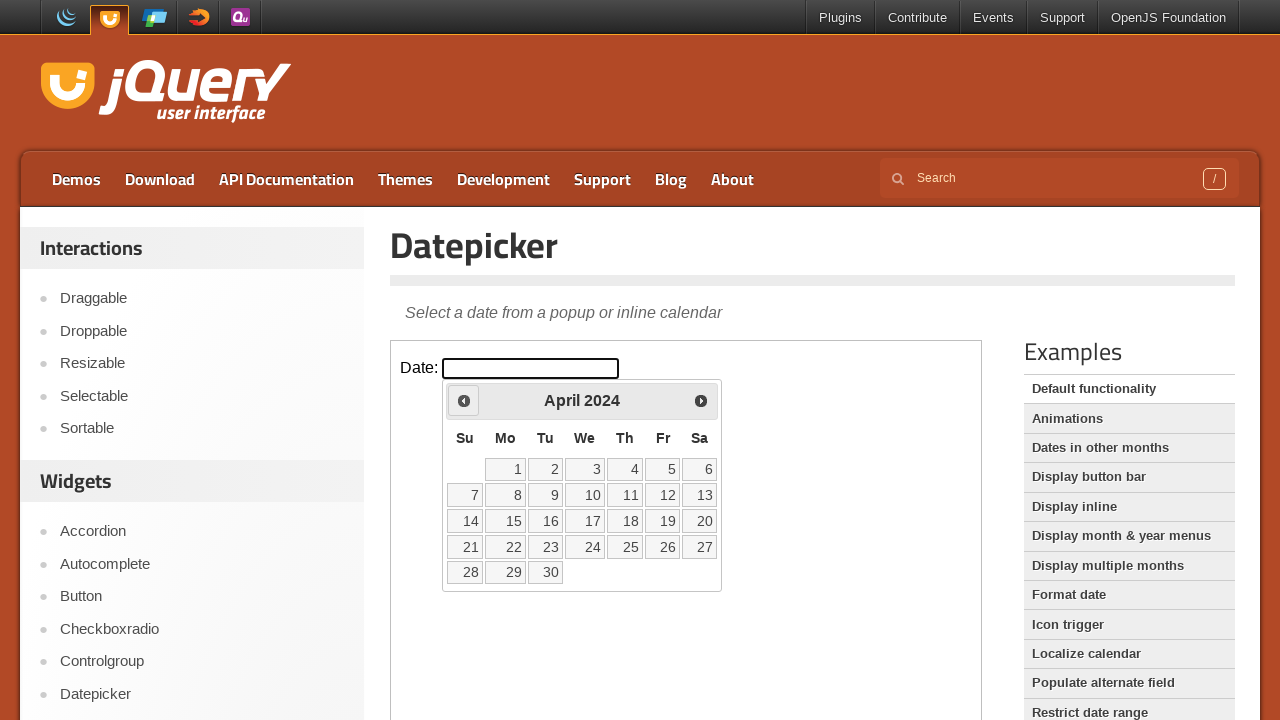

Clicked previous month button to navigate backwards at (464, 400) on iframe.demo-frame >> internal:control=enter-frame >> span.ui-icon-circle-triangl
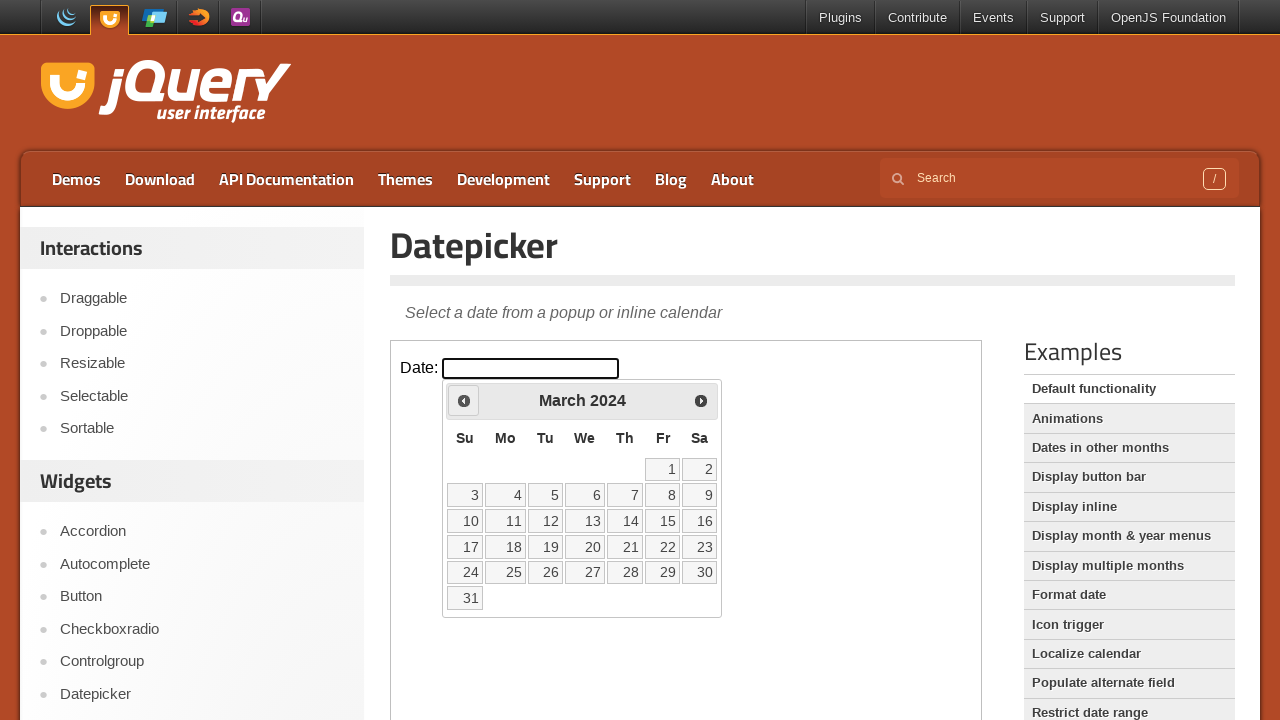

Waited 200ms for calendar to update after navigation
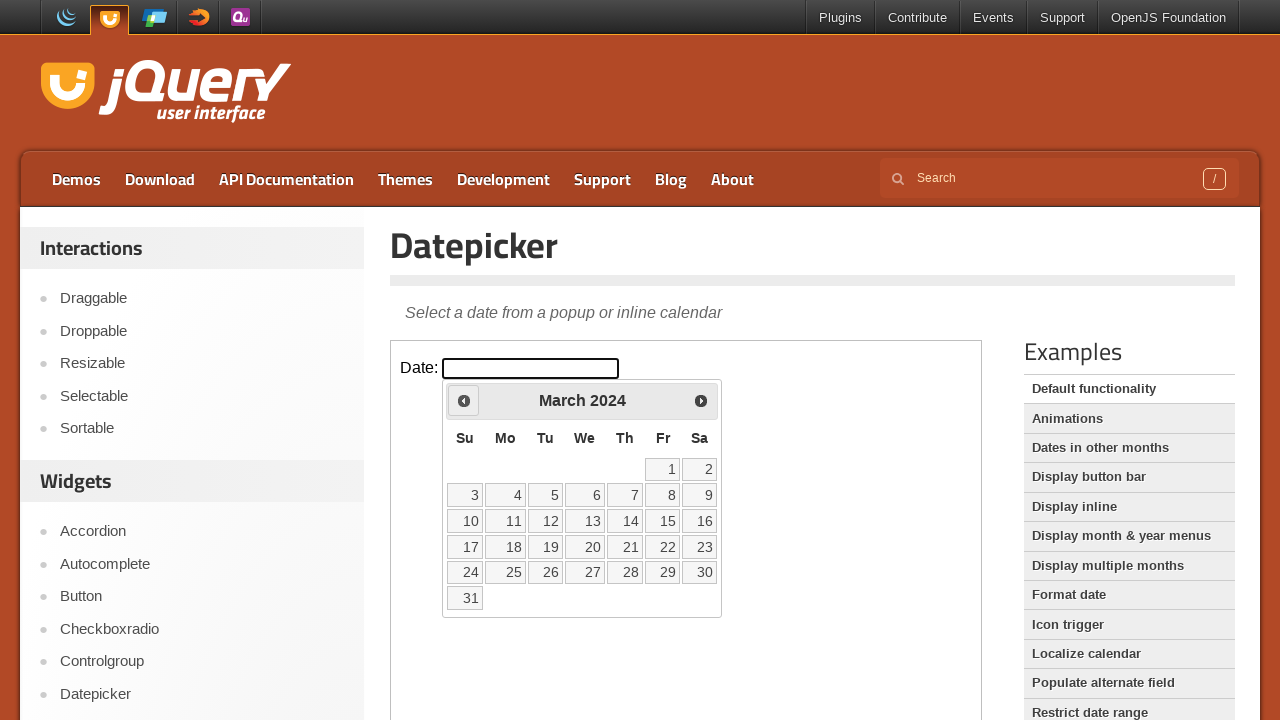

Retrieved current month 'March' and year '2024'
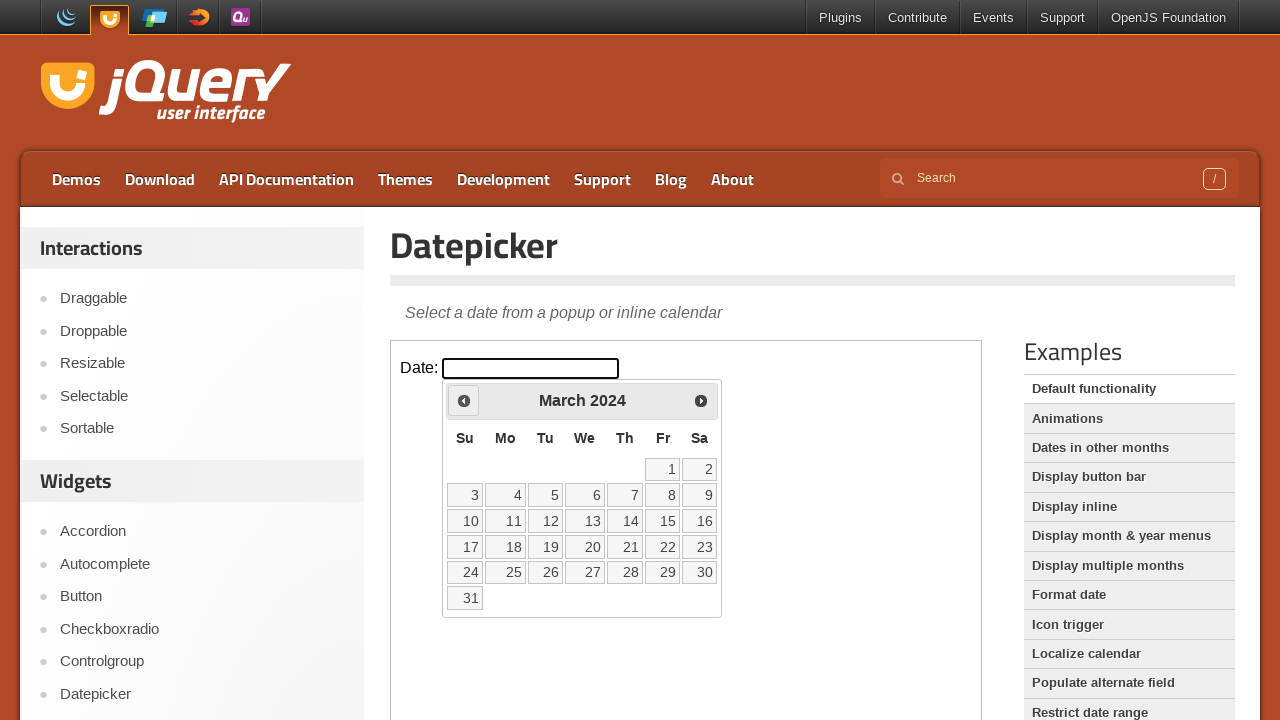

Clicked previous month button to navigate backwards at (464, 400) on iframe.demo-frame >> internal:control=enter-frame >> span.ui-icon-circle-triangl
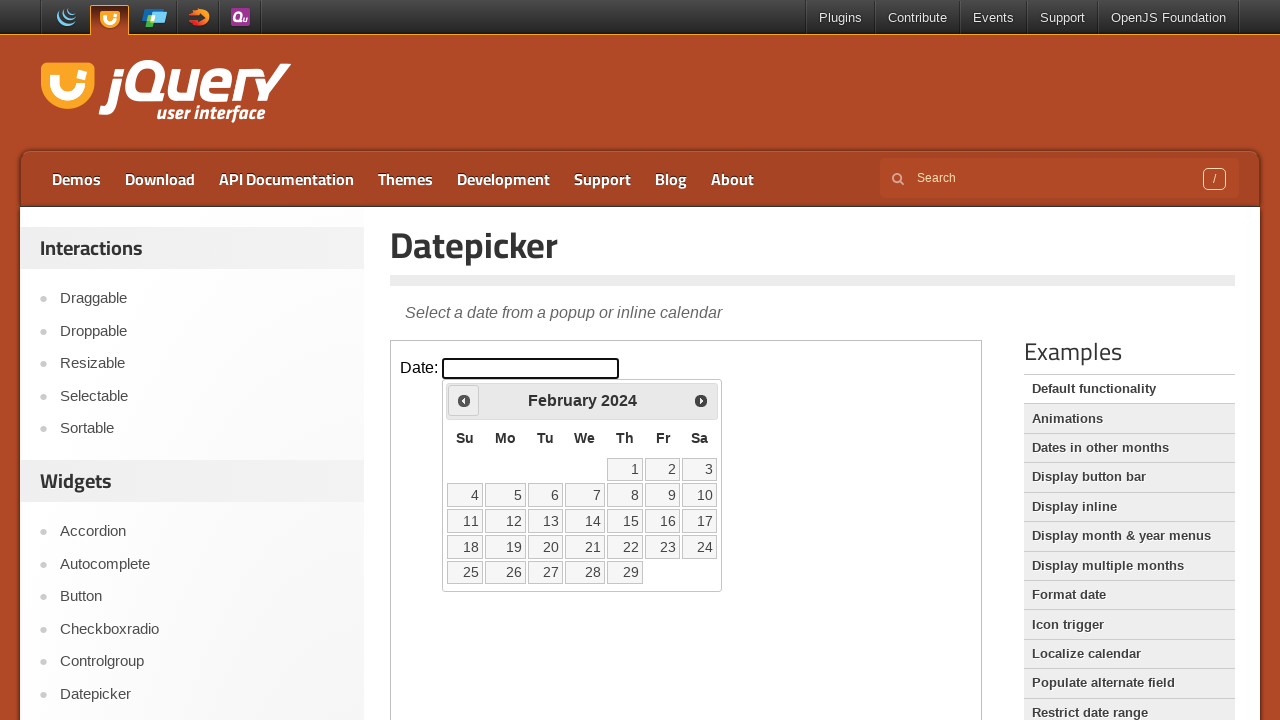

Waited 200ms for calendar to update after navigation
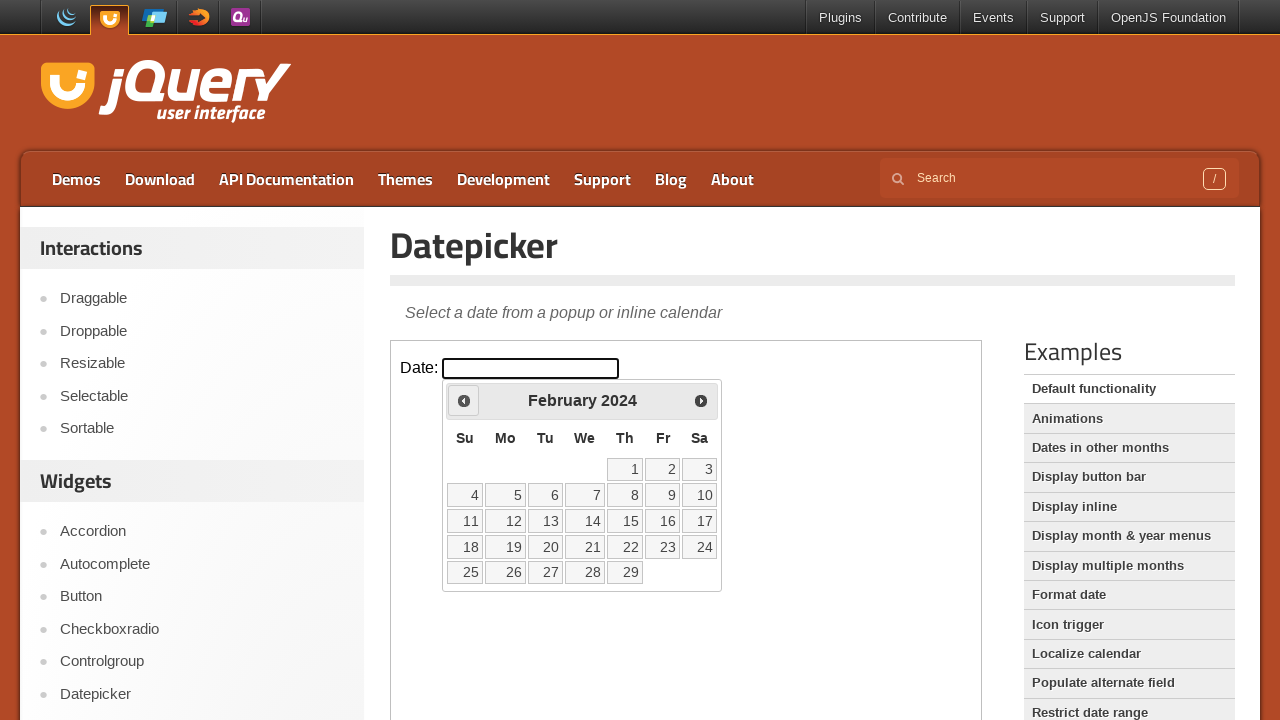

Retrieved current month 'February' and year '2024'
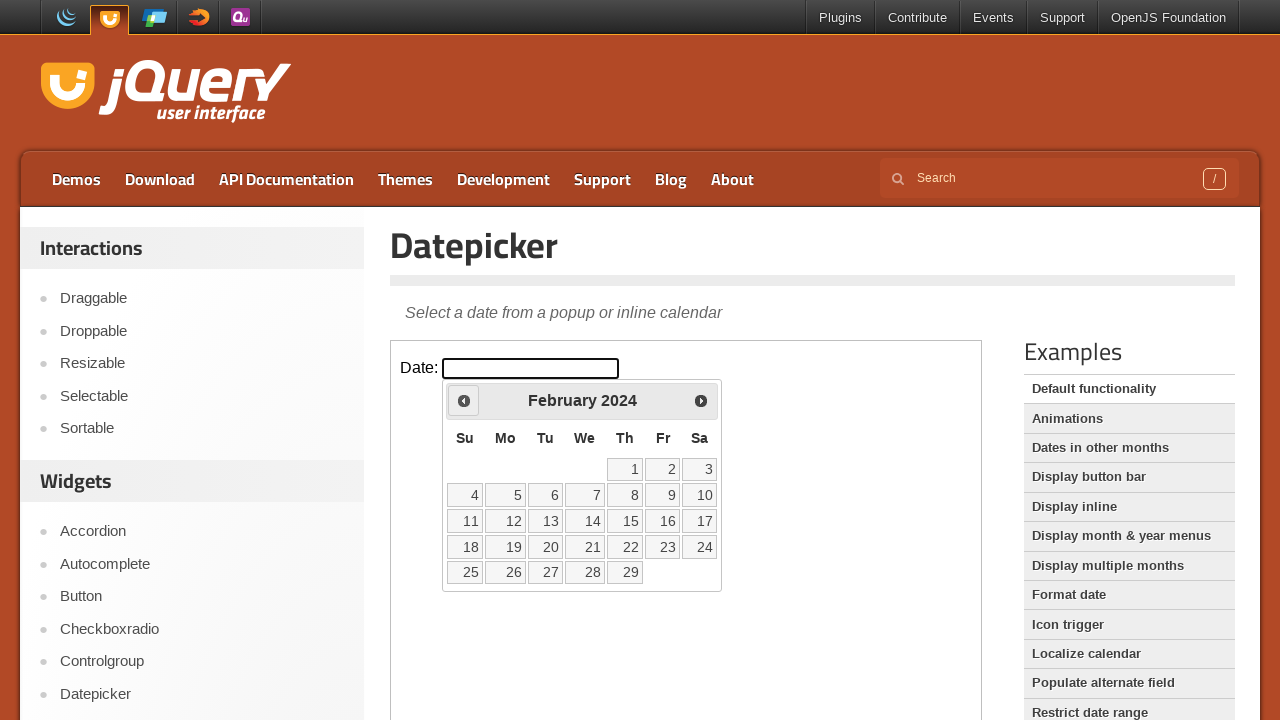

Clicked previous month button to navigate backwards at (464, 400) on iframe.demo-frame >> internal:control=enter-frame >> span.ui-icon-circle-triangl
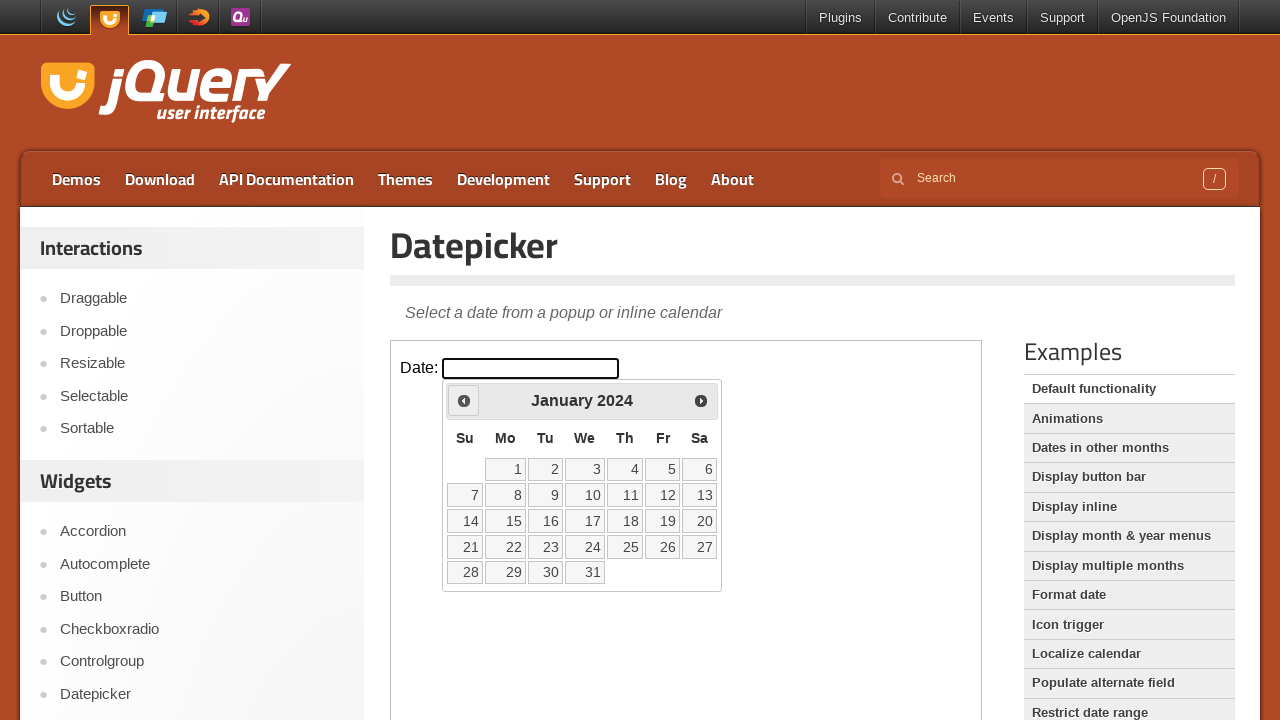

Waited 200ms for calendar to update after navigation
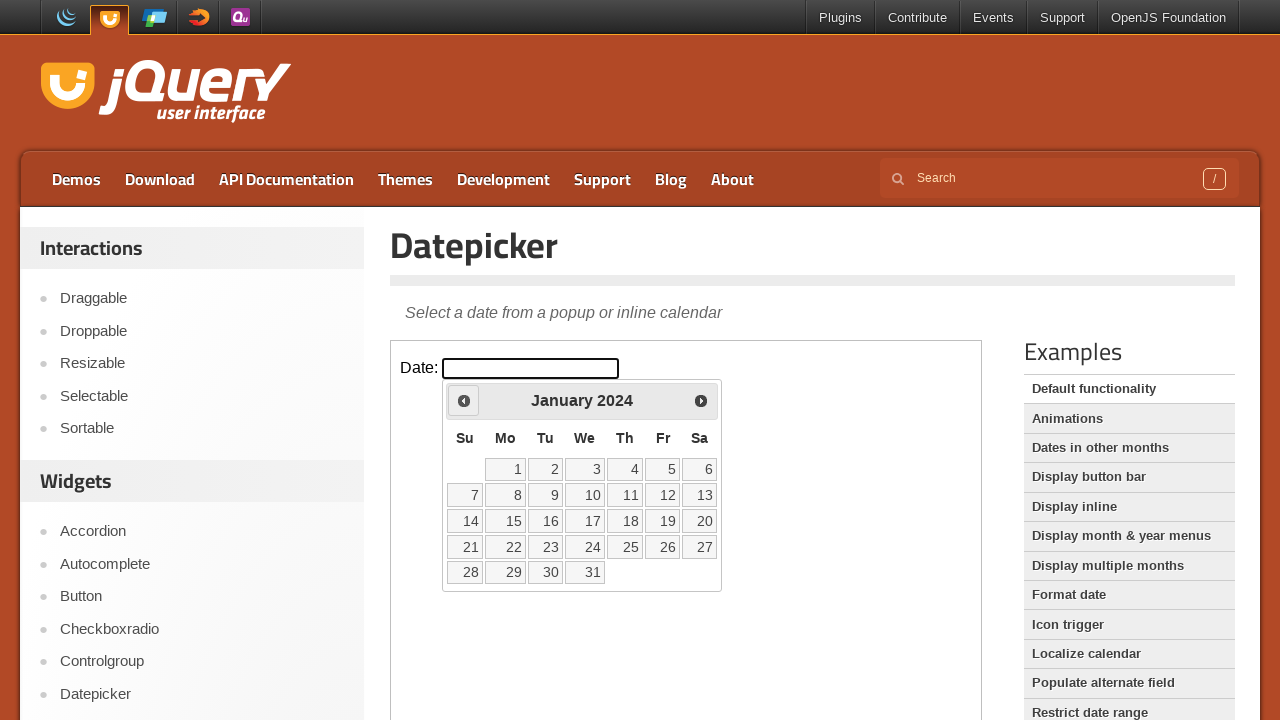

Retrieved current month 'January' and year '2024'
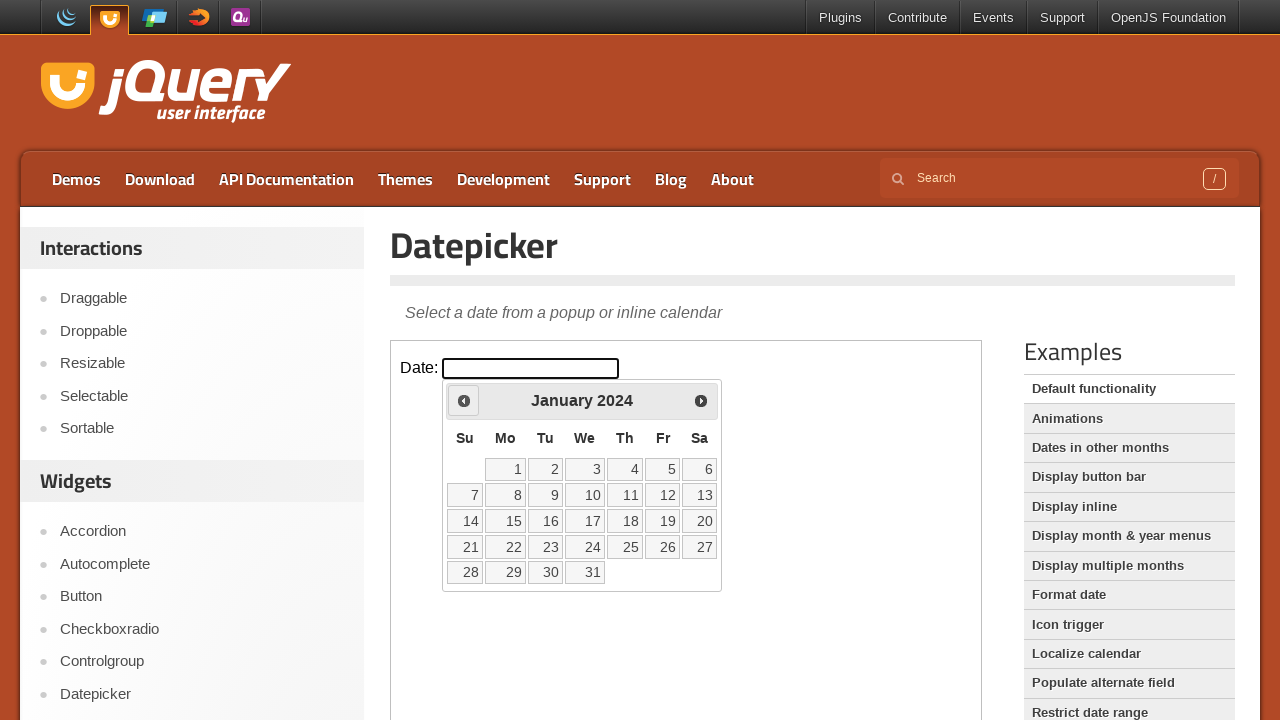

Clicked previous month button to navigate backwards at (464, 400) on iframe.demo-frame >> internal:control=enter-frame >> span.ui-icon-circle-triangl
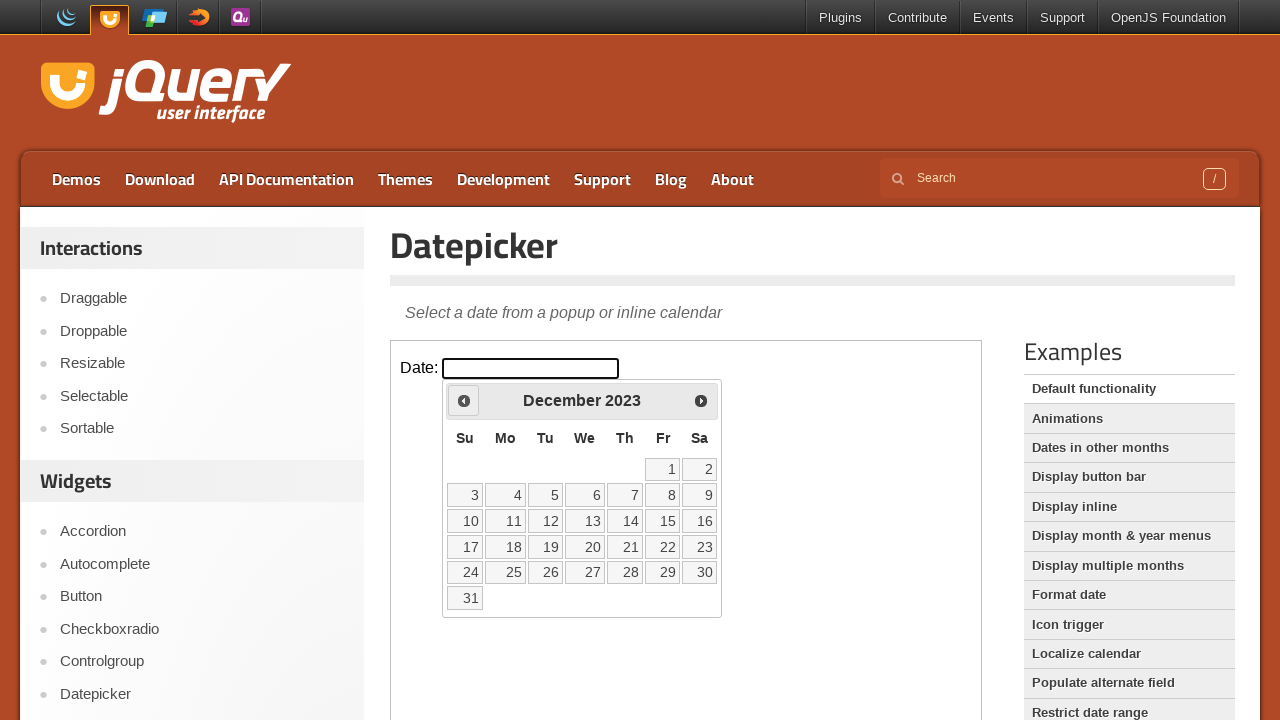

Waited 200ms for calendar to update after navigation
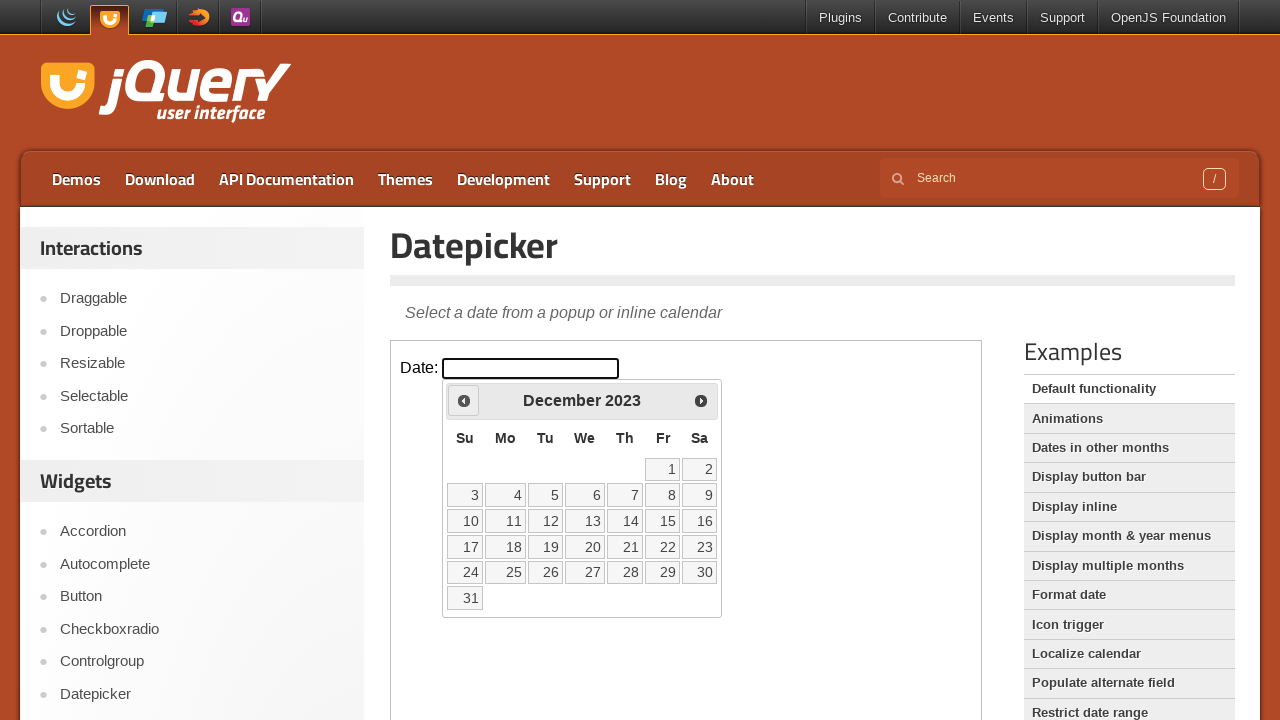

Retrieved current month 'December' and year '2023'
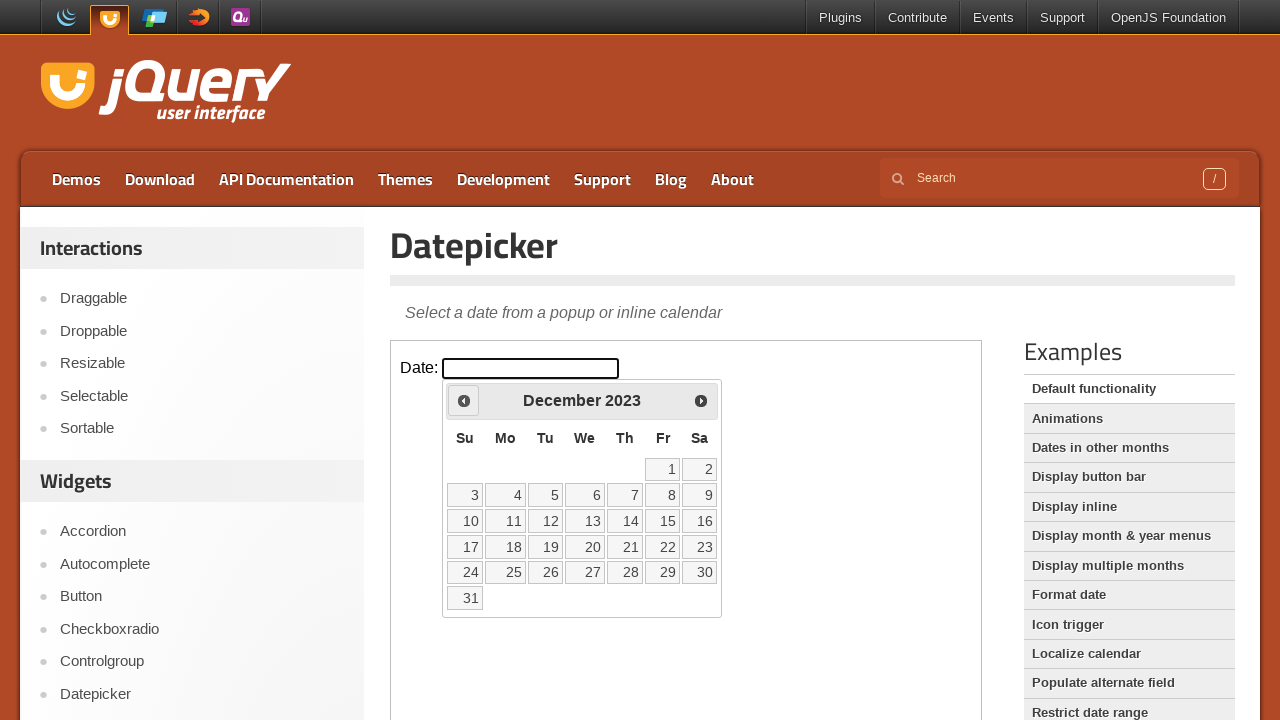

Clicked previous month button to navigate backwards at (464, 400) on iframe.demo-frame >> internal:control=enter-frame >> span.ui-icon-circle-triangl
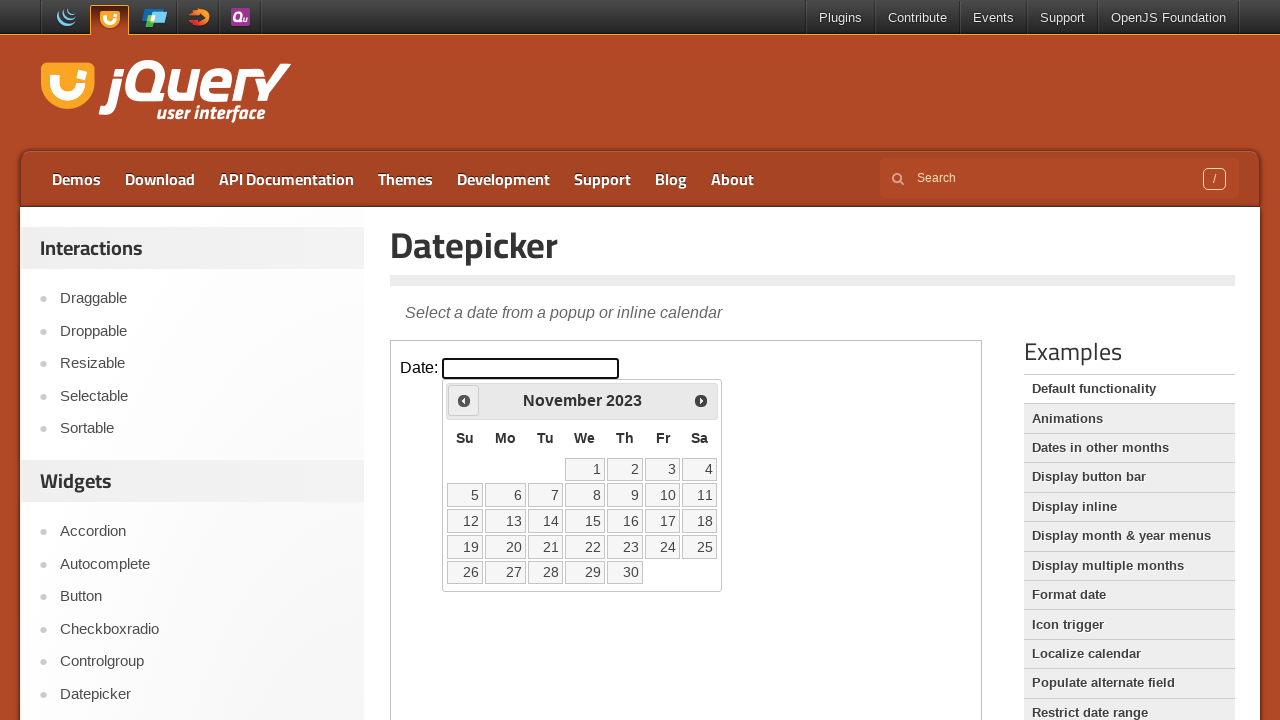

Waited 200ms for calendar to update after navigation
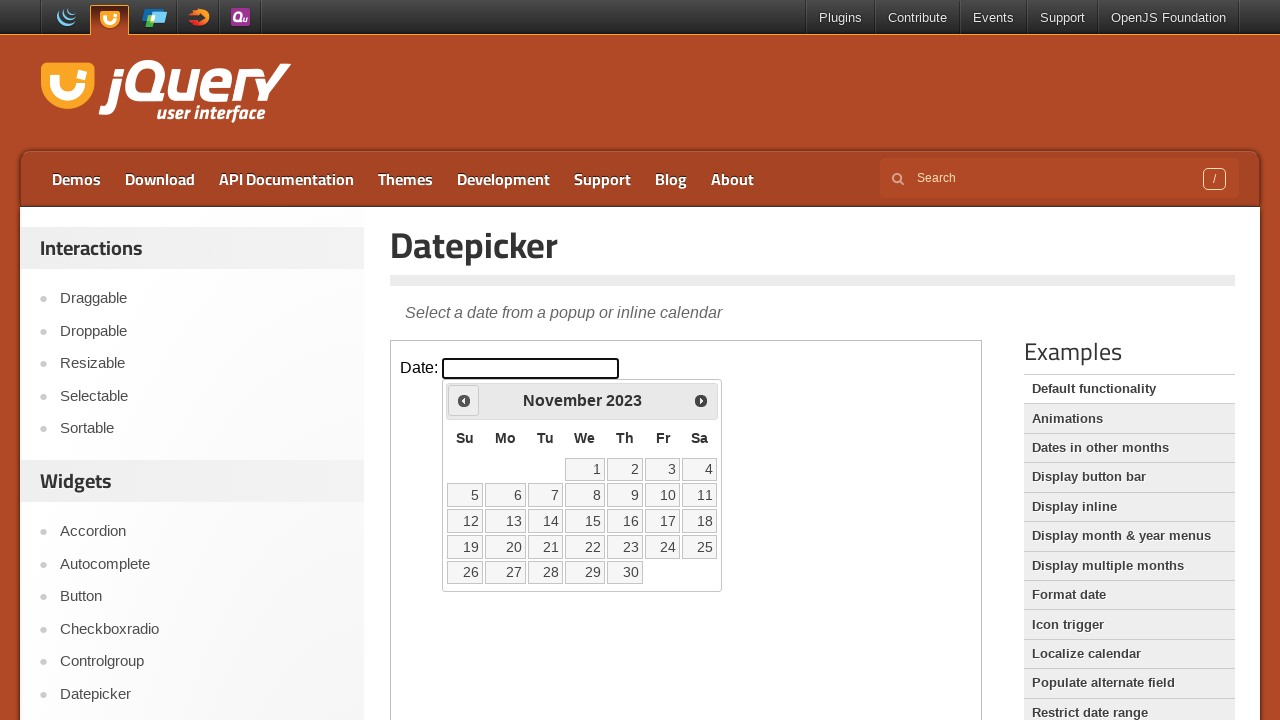

Retrieved current month 'November' and year '2023'
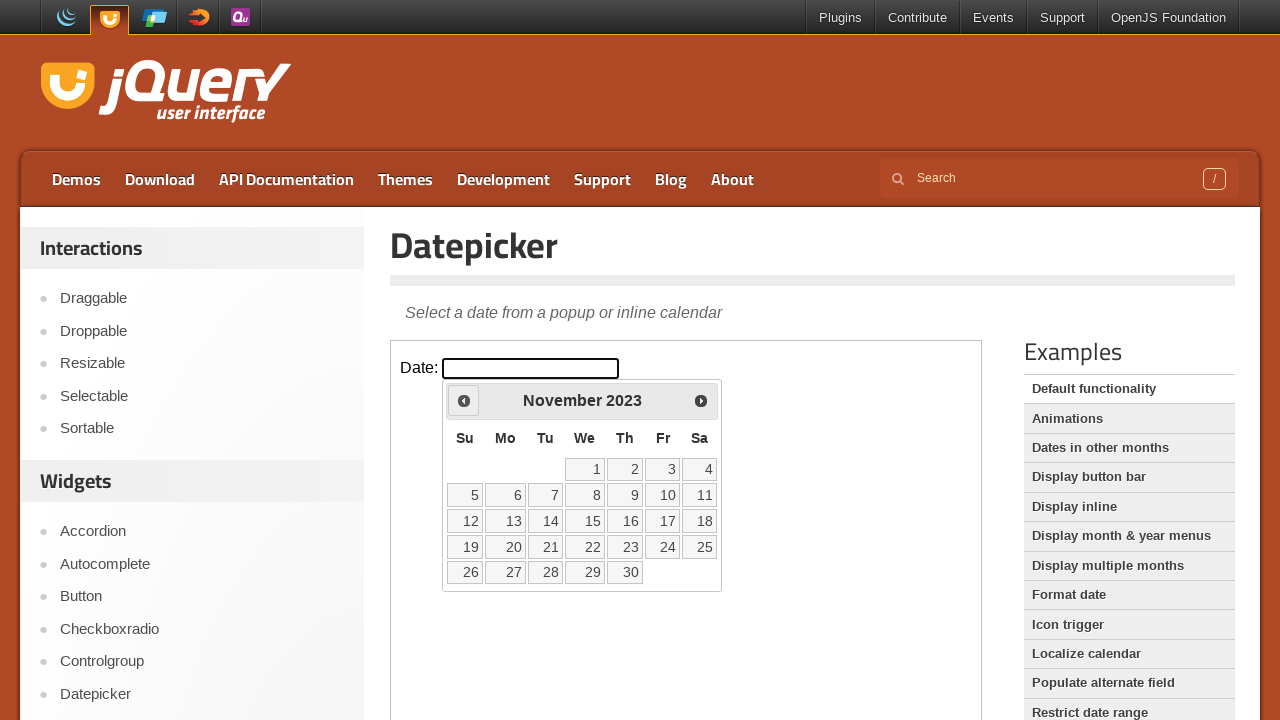

Clicked previous month button to navigate backwards at (464, 400) on iframe.demo-frame >> internal:control=enter-frame >> span.ui-icon-circle-triangl
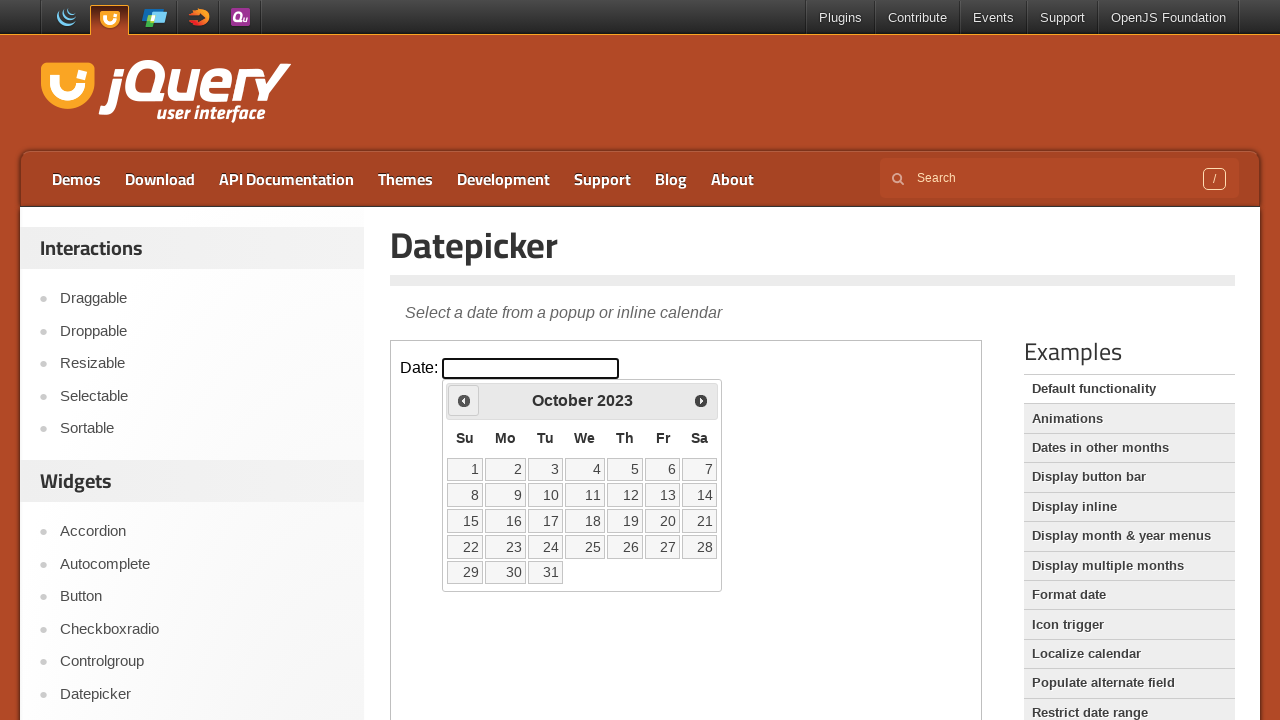

Waited 200ms for calendar to update after navigation
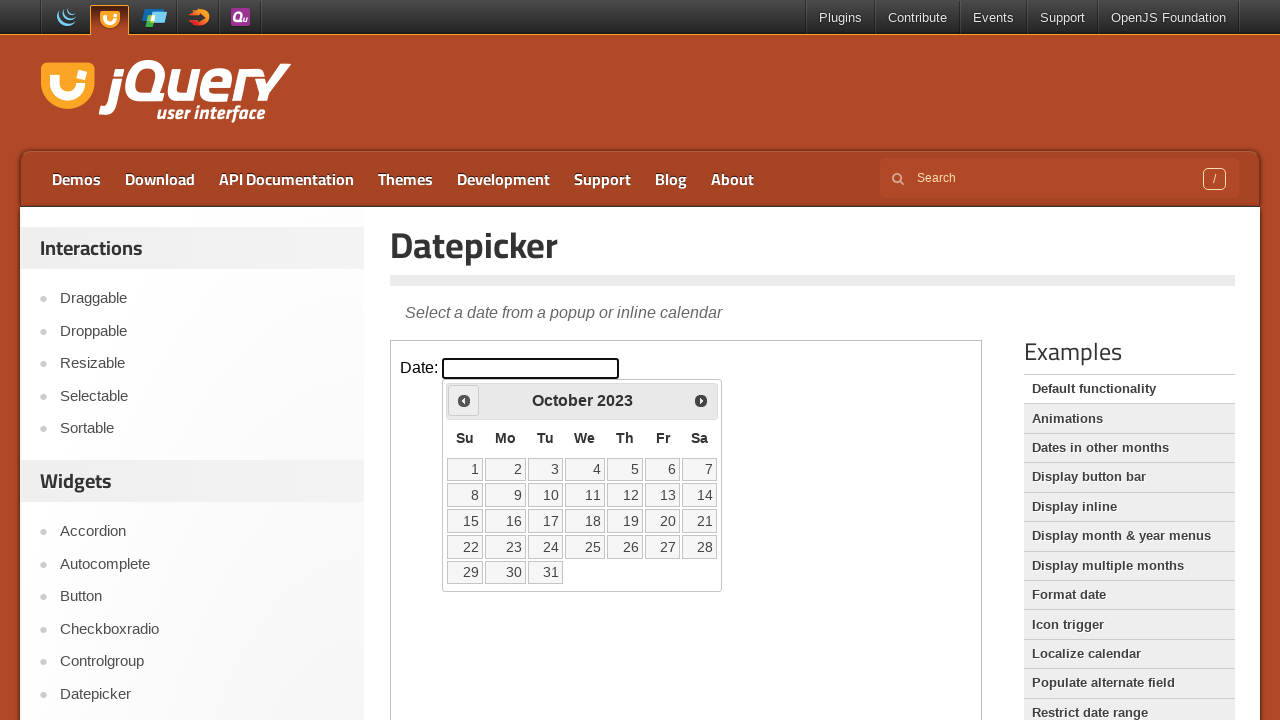

Retrieved current month 'October' and year '2023'
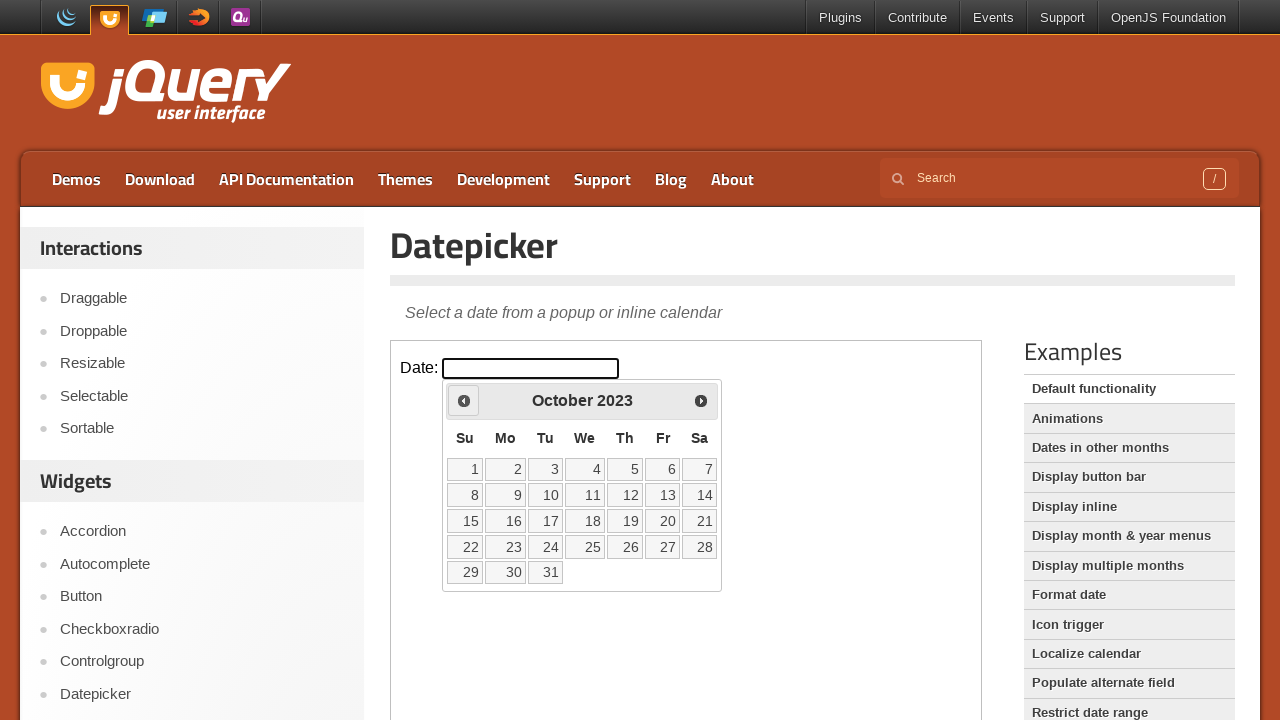

Clicked previous month button to navigate backwards at (464, 400) on iframe.demo-frame >> internal:control=enter-frame >> span.ui-icon-circle-triangl
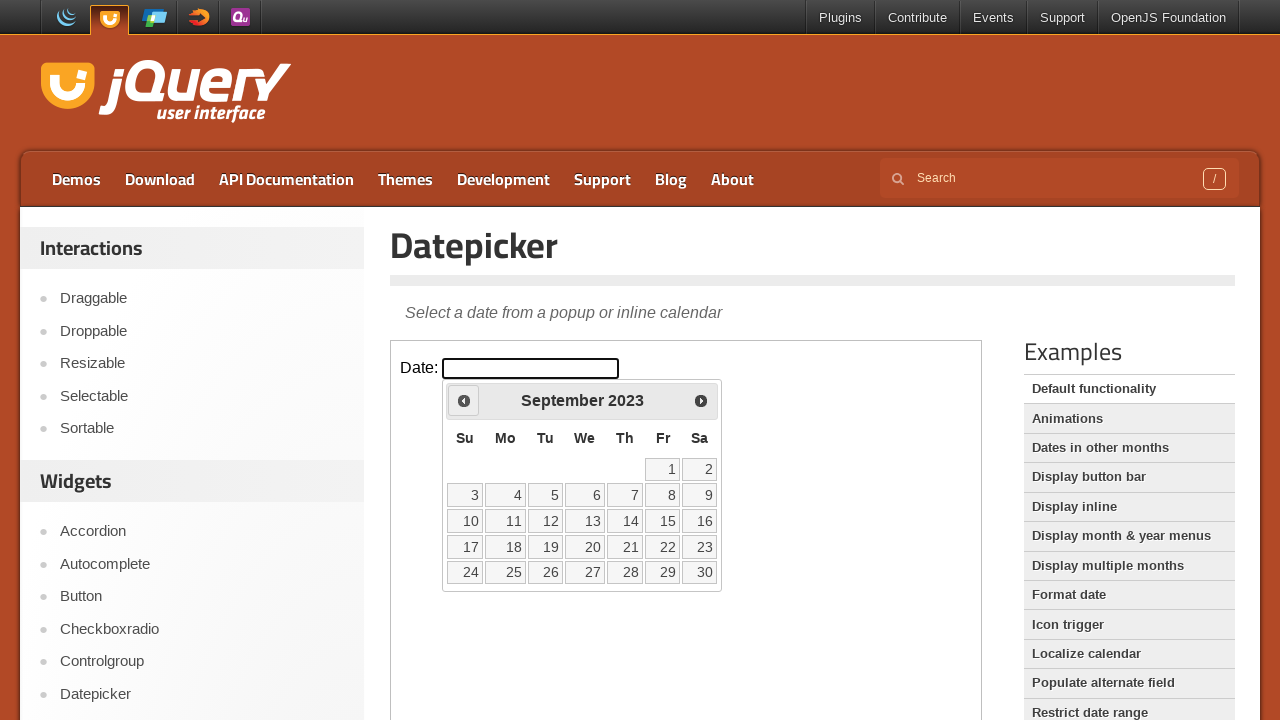

Waited 200ms for calendar to update after navigation
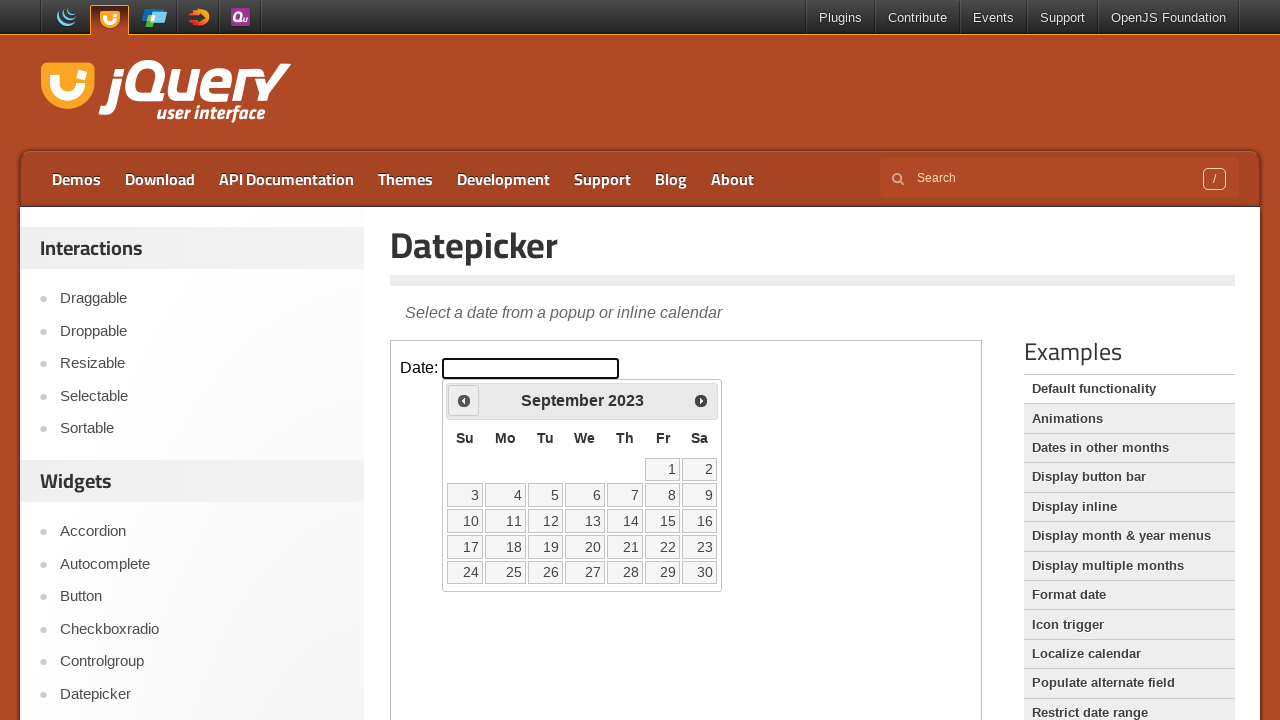

Retrieved current month 'September' and year '2023'
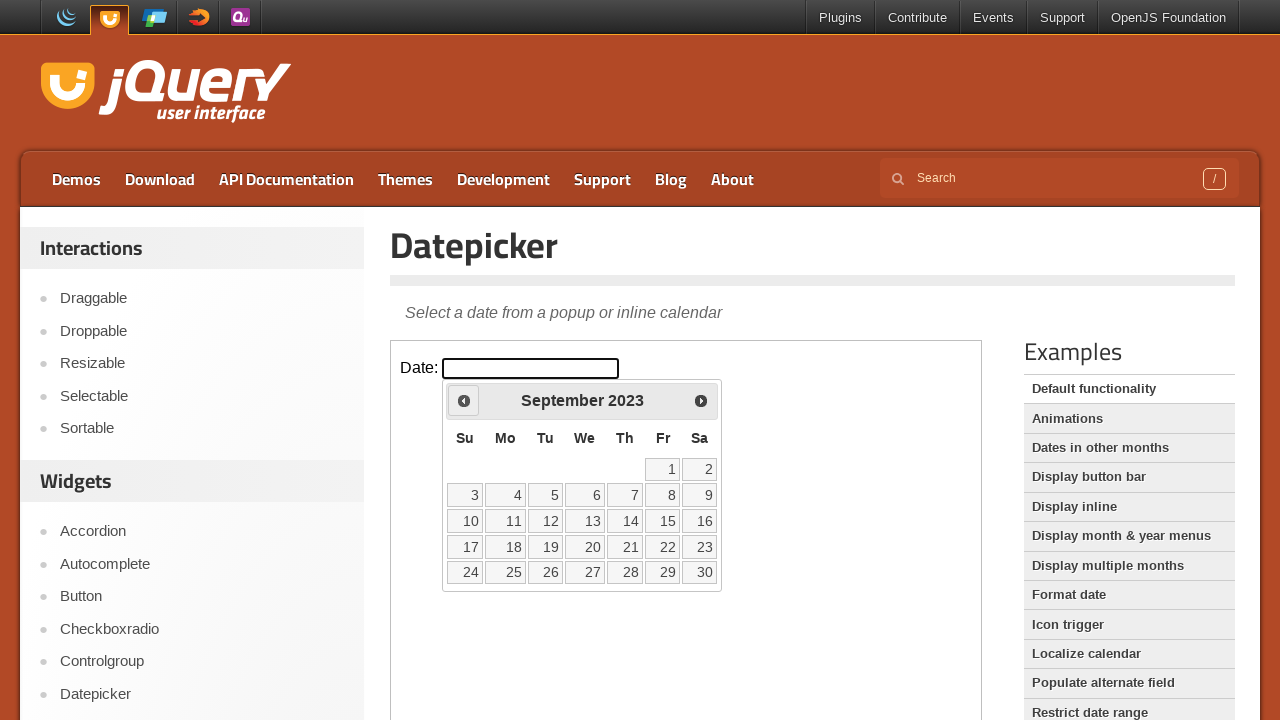

Clicked previous month button to navigate backwards at (464, 400) on iframe.demo-frame >> internal:control=enter-frame >> span.ui-icon-circle-triangl
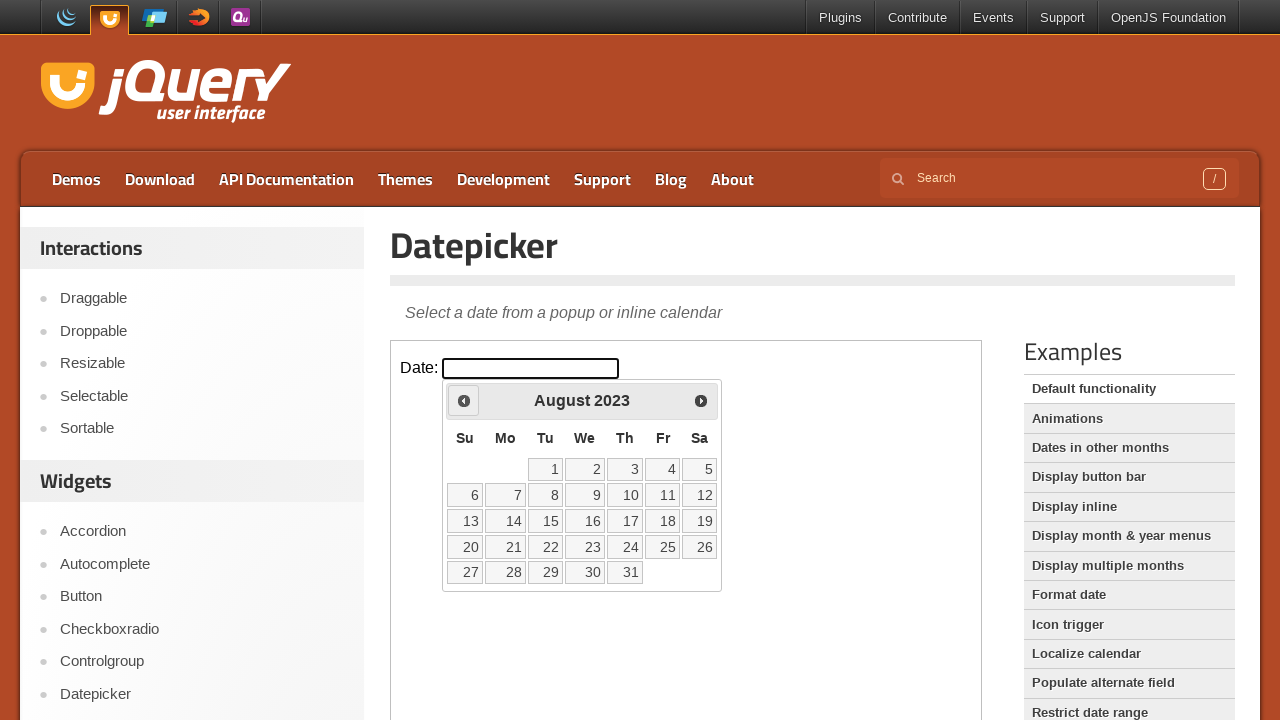

Waited 200ms for calendar to update after navigation
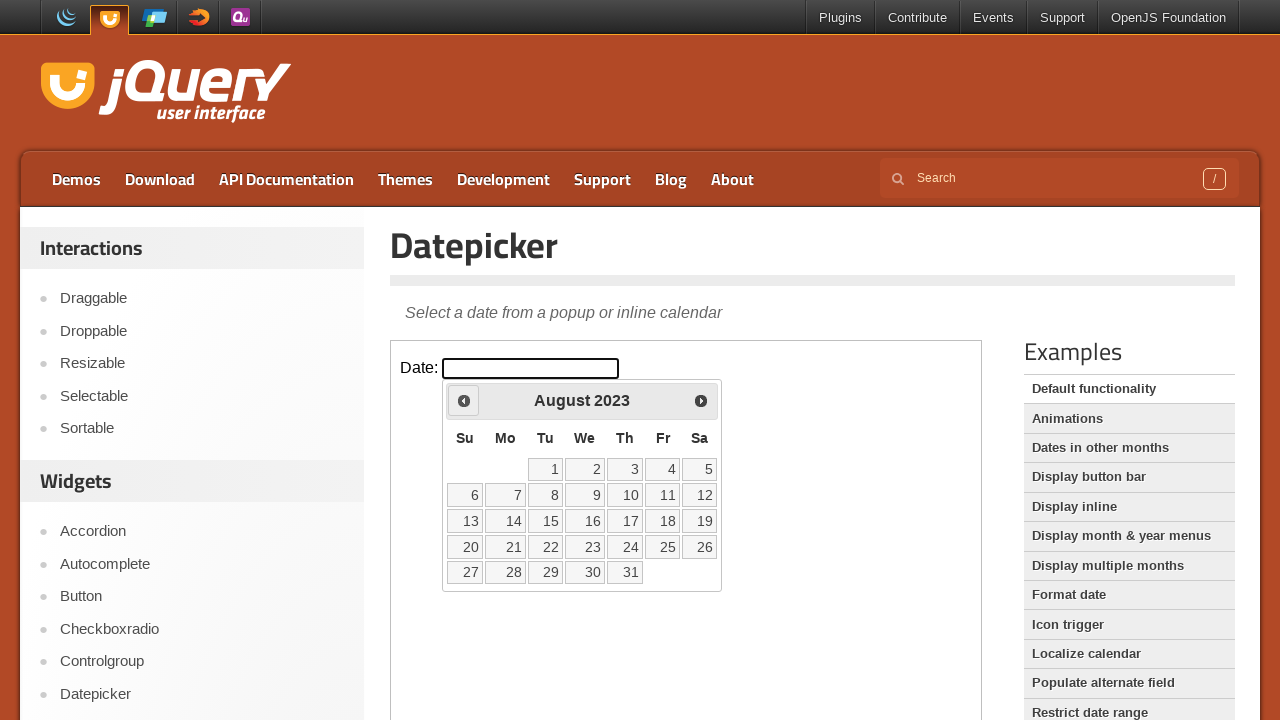

Retrieved current month 'August' and year '2023'
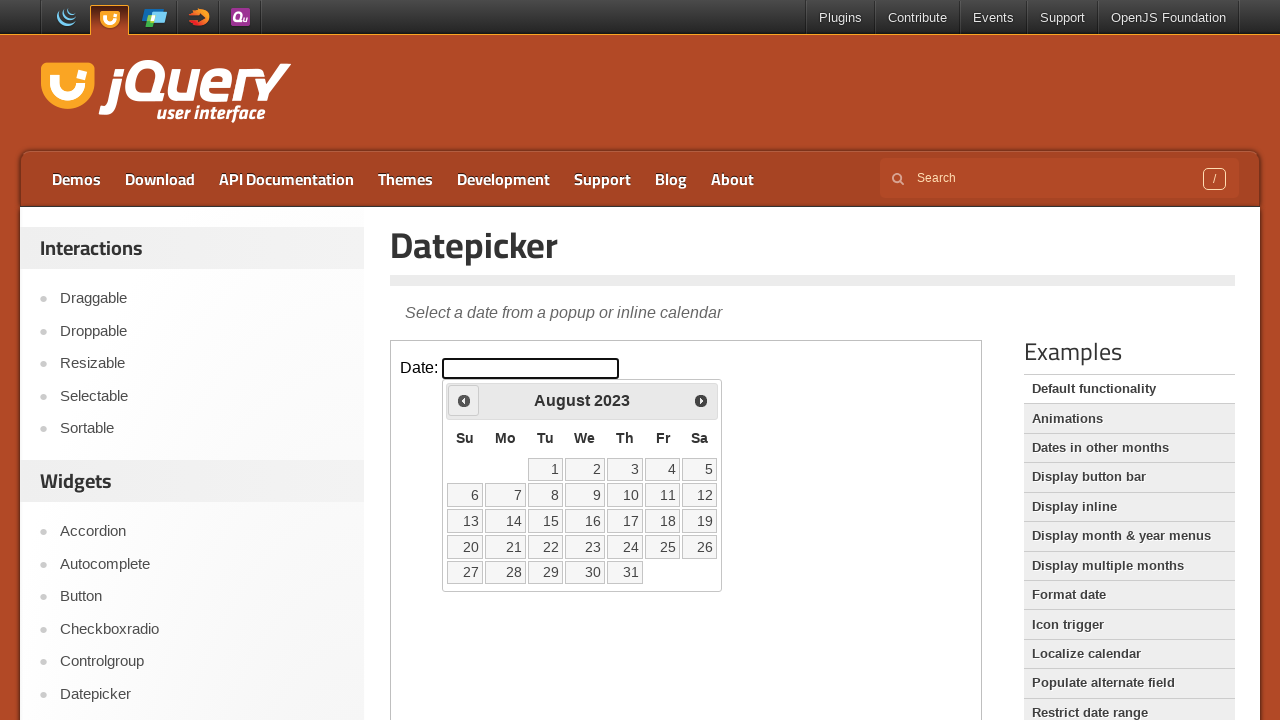

Clicked previous month button to navigate backwards at (464, 400) on iframe.demo-frame >> internal:control=enter-frame >> span.ui-icon-circle-triangl
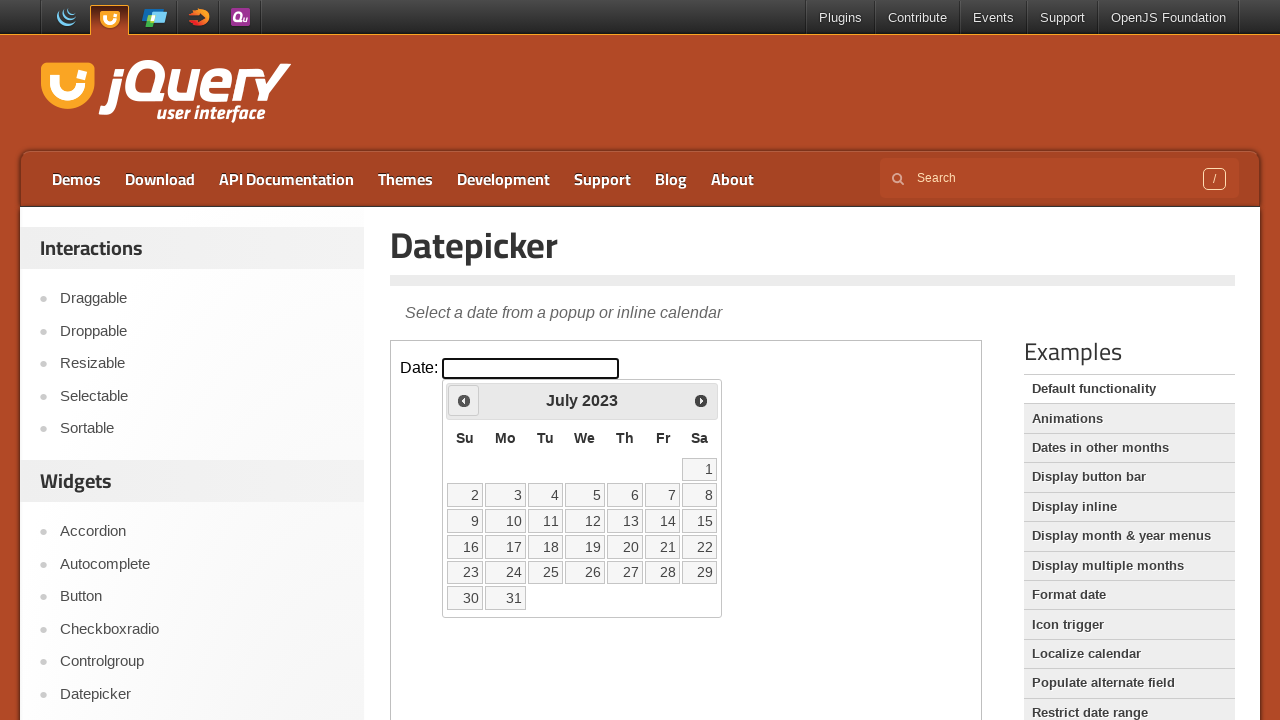

Waited 200ms for calendar to update after navigation
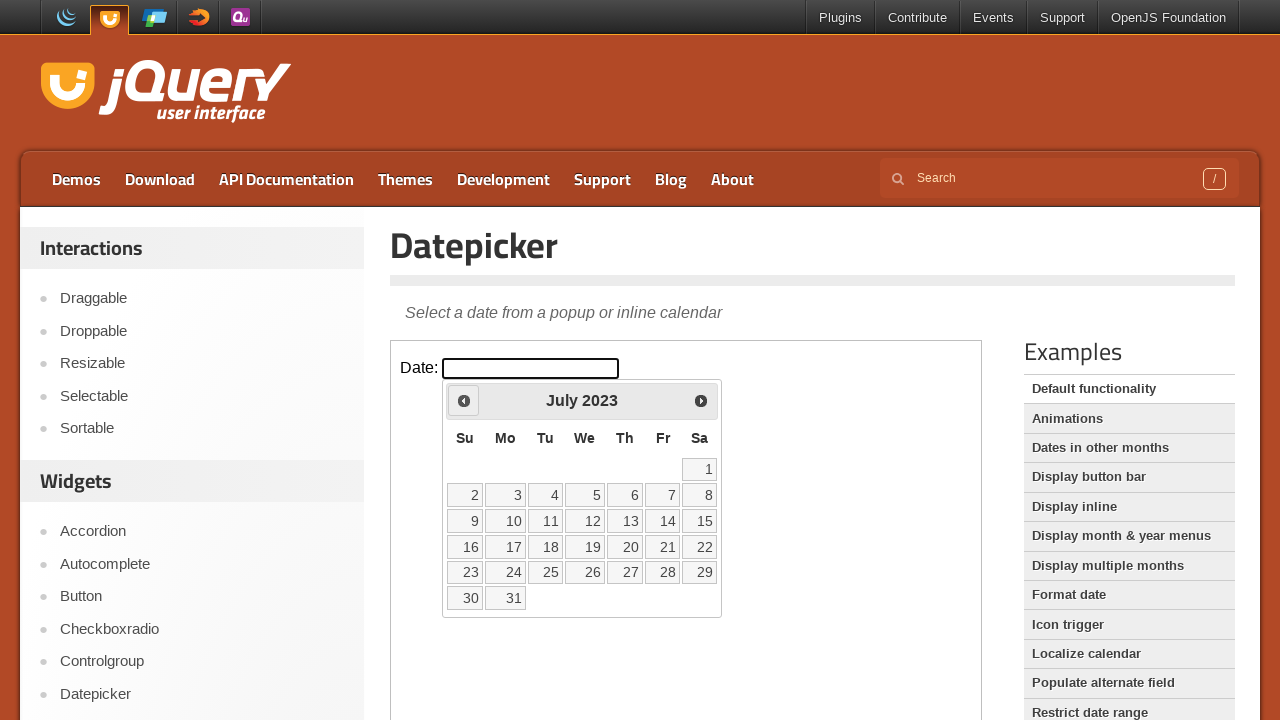

Retrieved current month 'July' and year '2023'
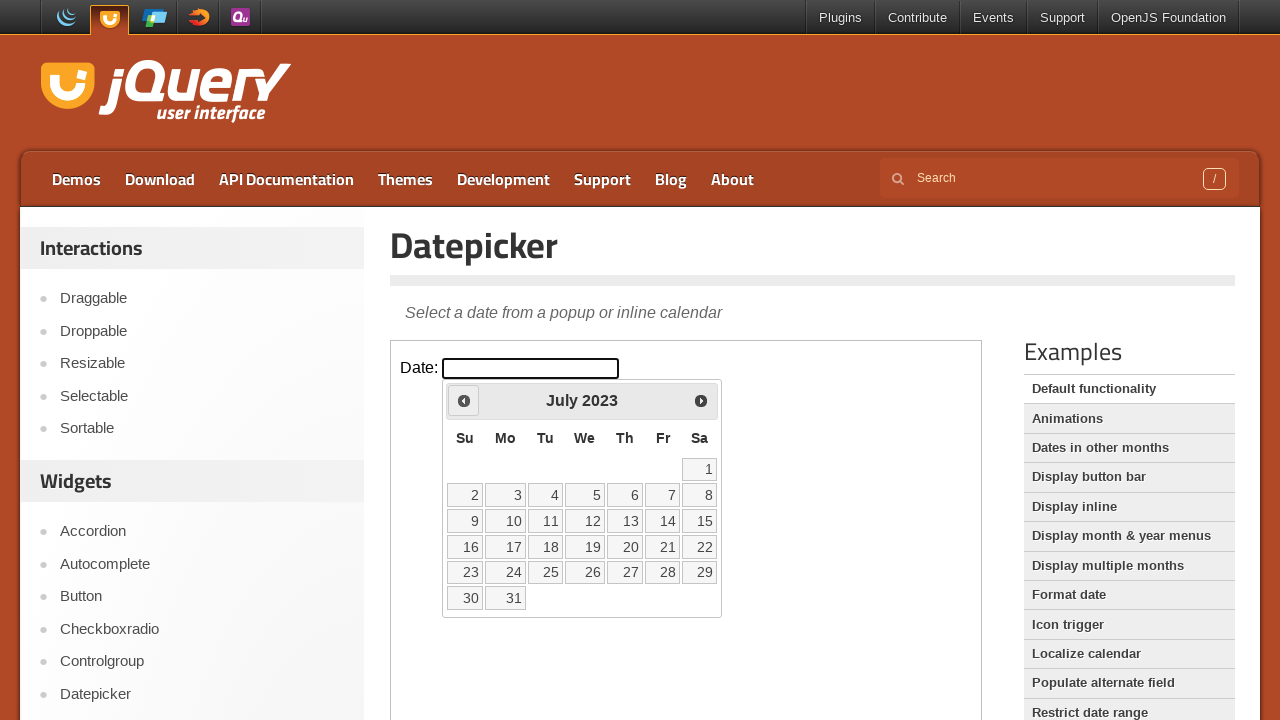

Clicked previous month button to navigate backwards at (464, 400) on iframe.demo-frame >> internal:control=enter-frame >> span.ui-icon-circle-triangl
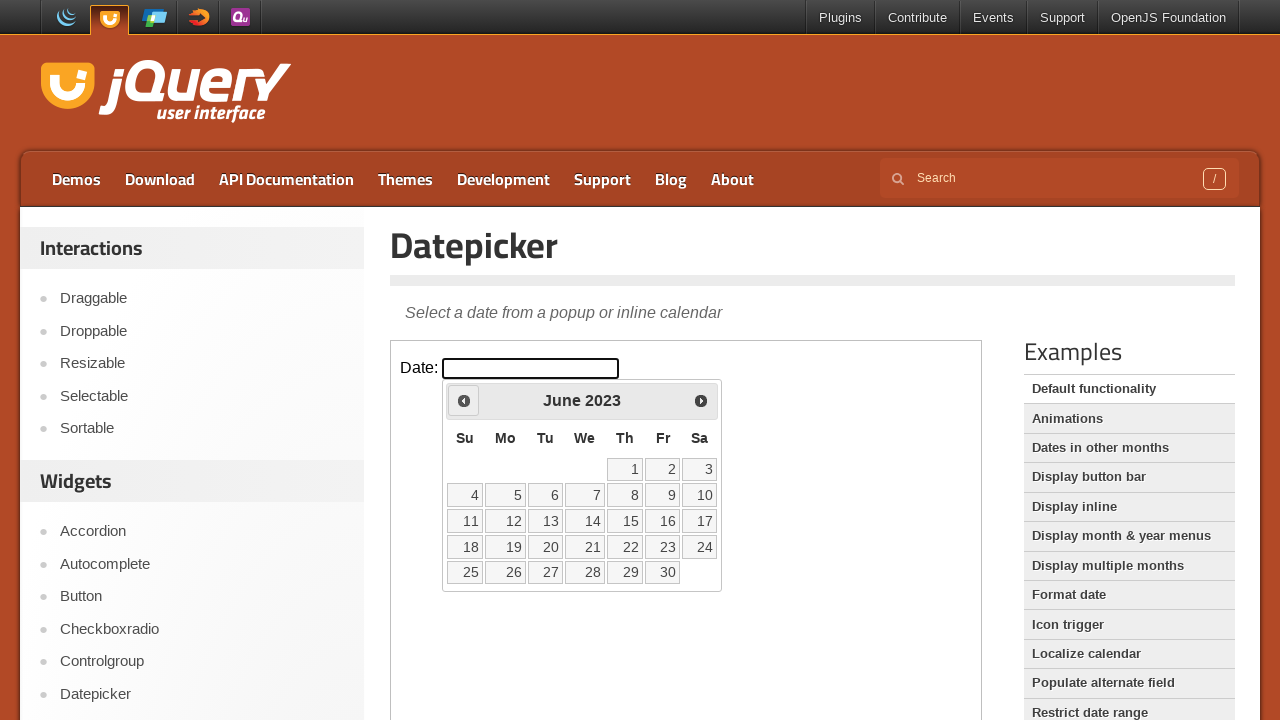

Waited 200ms for calendar to update after navigation
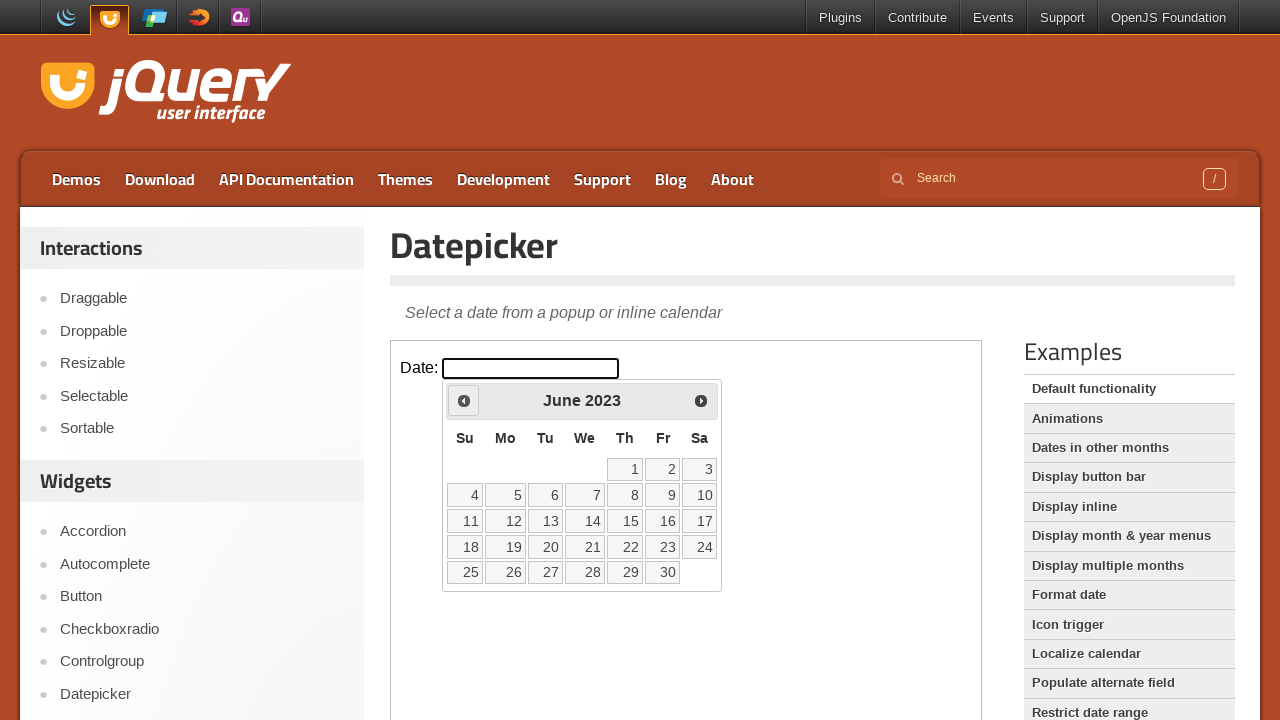

Retrieved current month 'June' and year '2023'
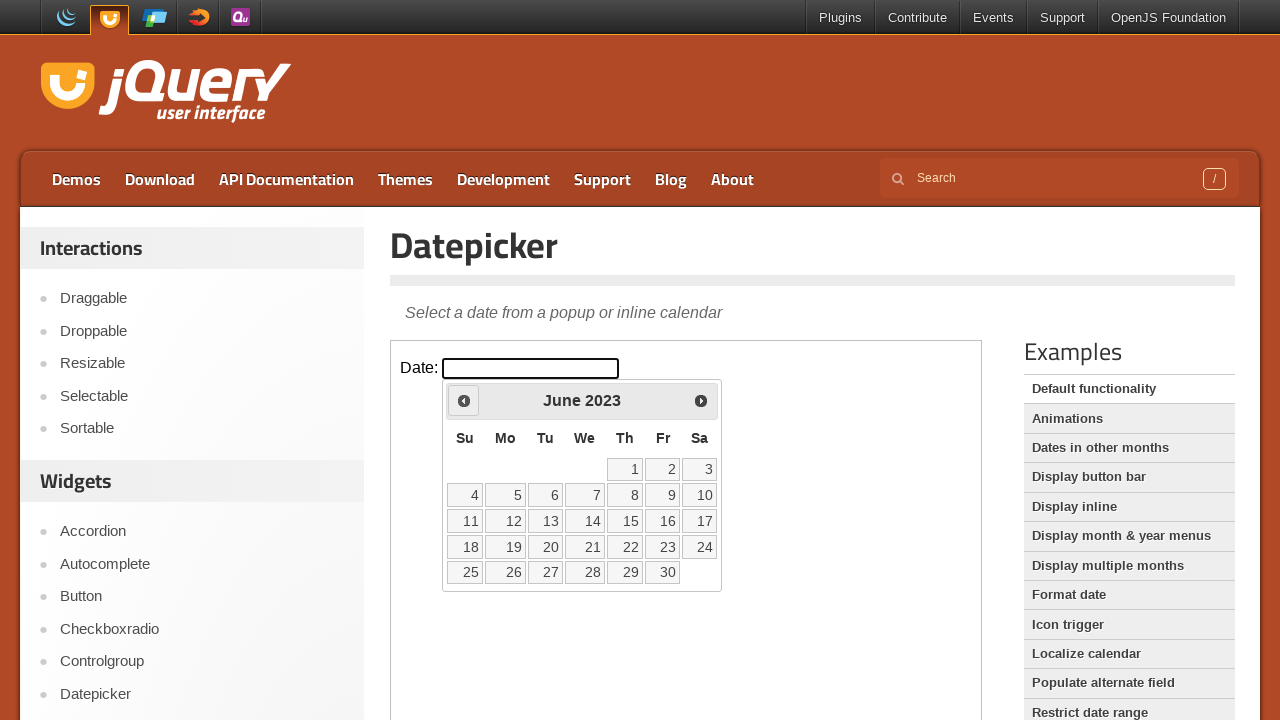

Clicked previous month button to navigate backwards at (464, 400) on iframe.demo-frame >> internal:control=enter-frame >> span.ui-icon-circle-triangl
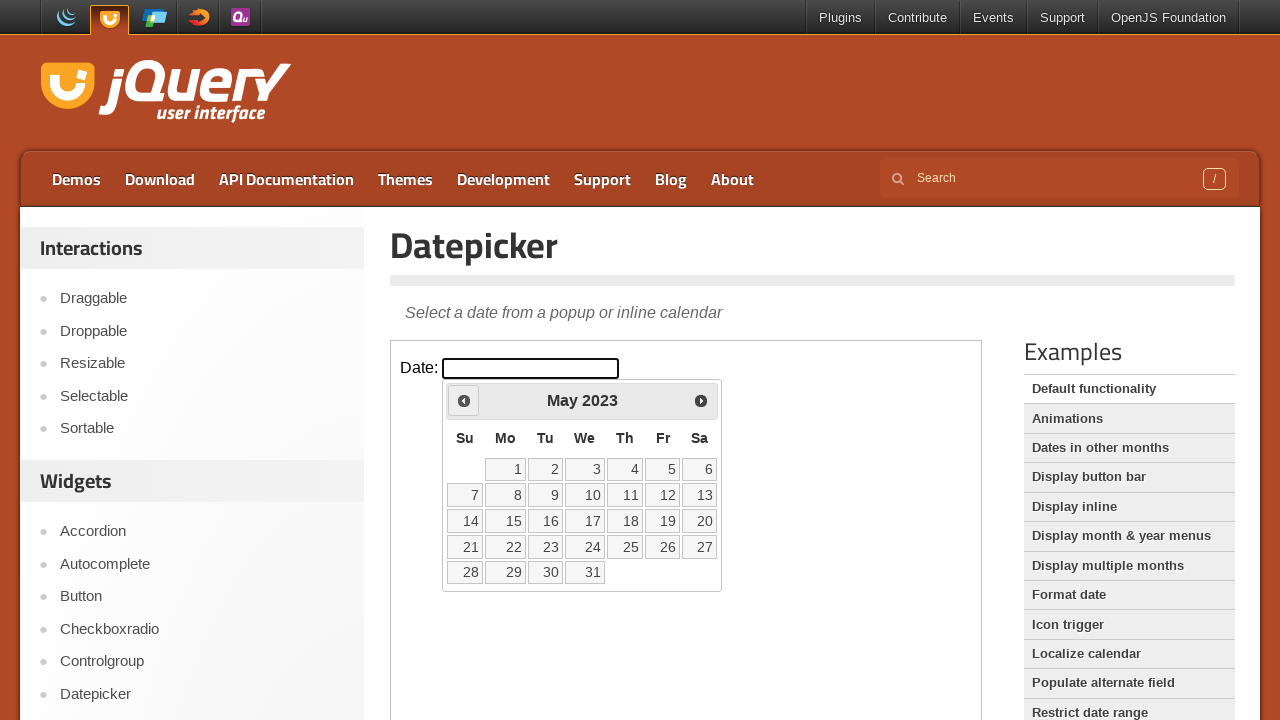

Waited 200ms for calendar to update after navigation
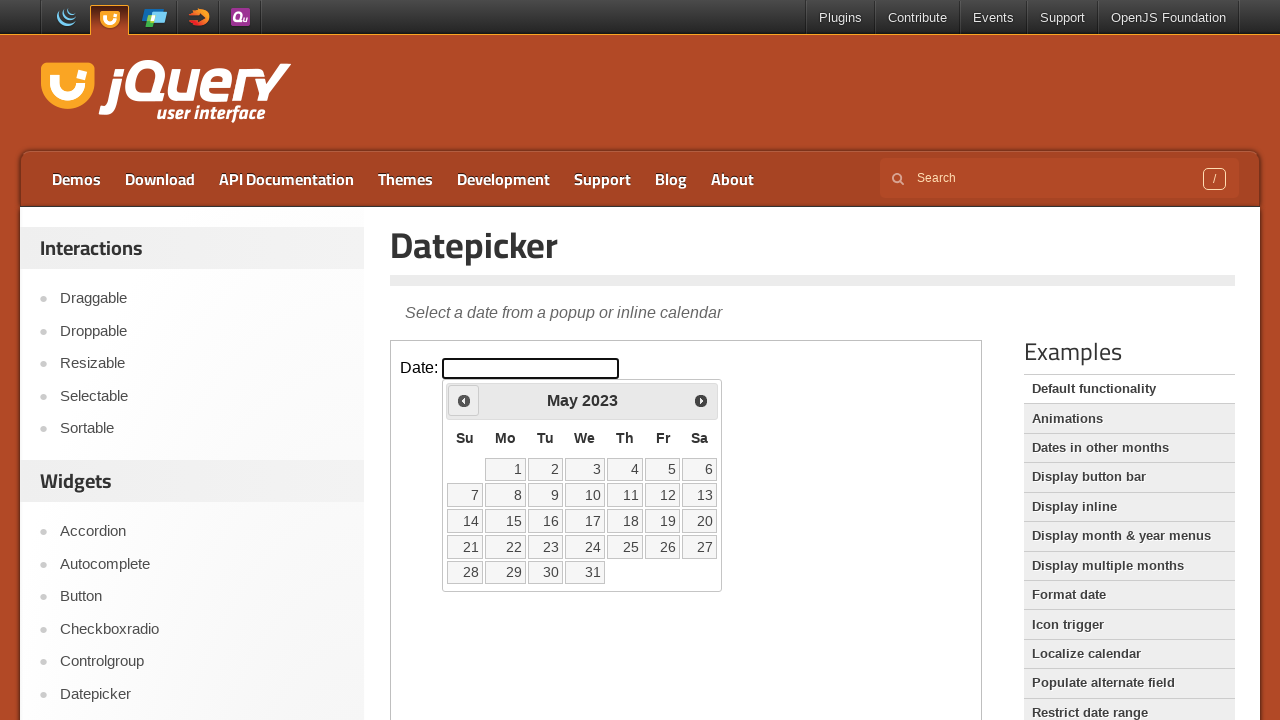

Retrieved current month 'May' and year '2023'
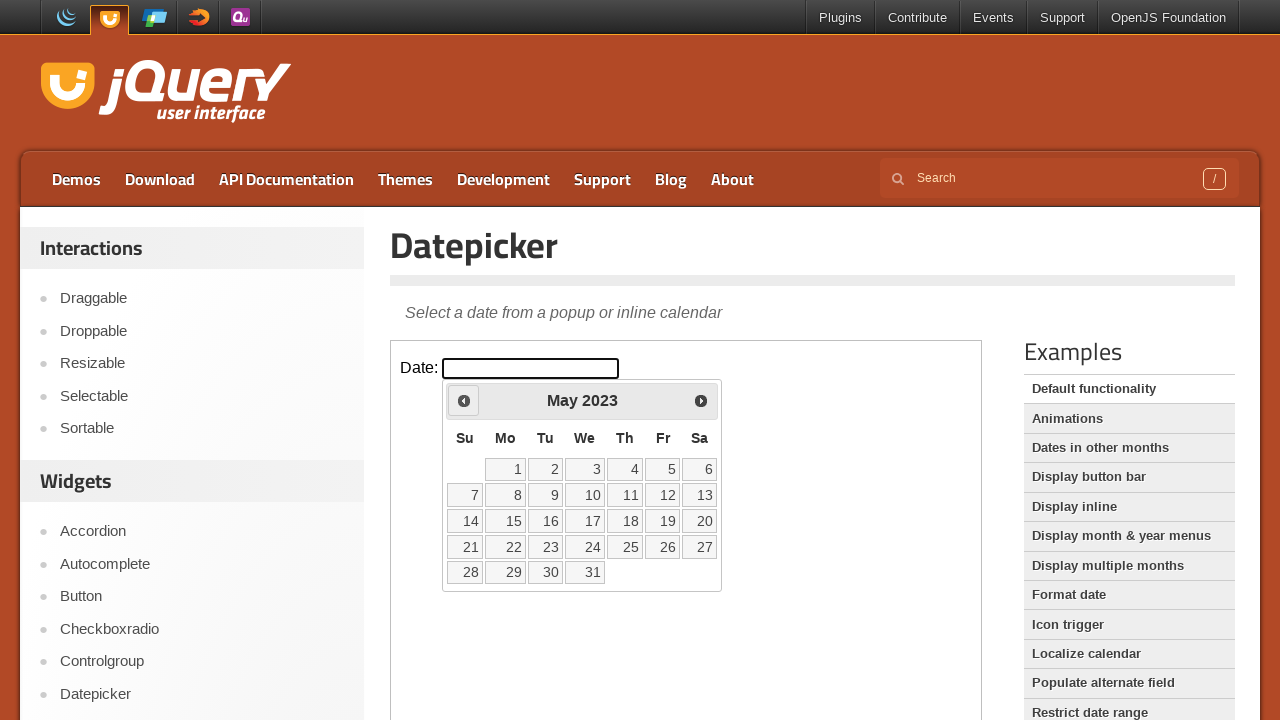

Clicked previous month button to navigate backwards at (464, 400) on iframe.demo-frame >> internal:control=enter-frame >> span.ui-icon-circle-triangl
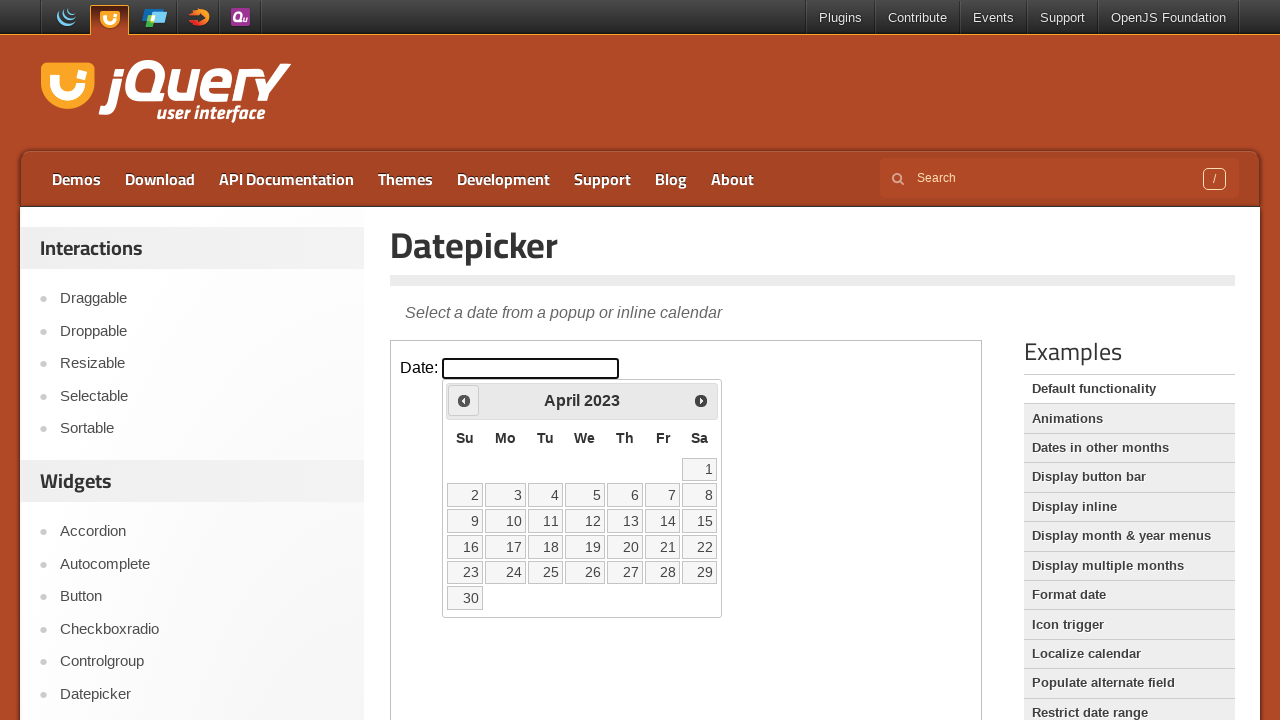

Waited 200ms for calendar to update after navigation
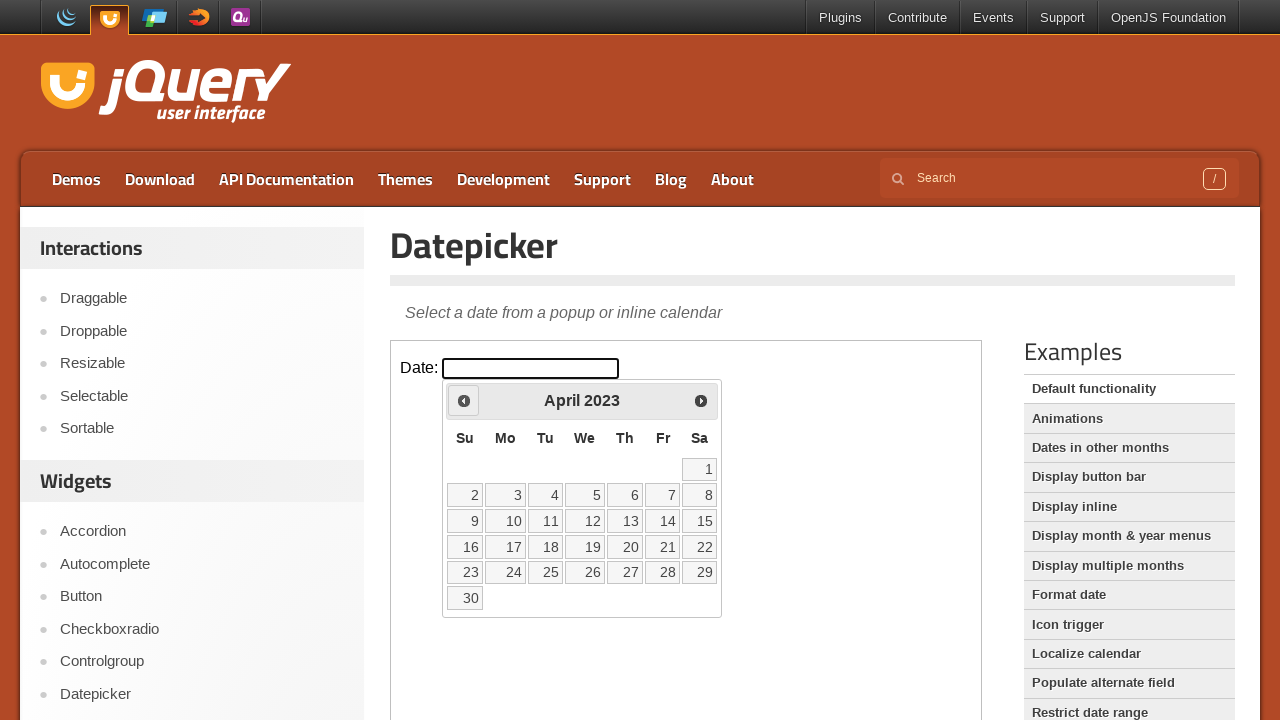

Retrieved current month 'April' and year '2023'
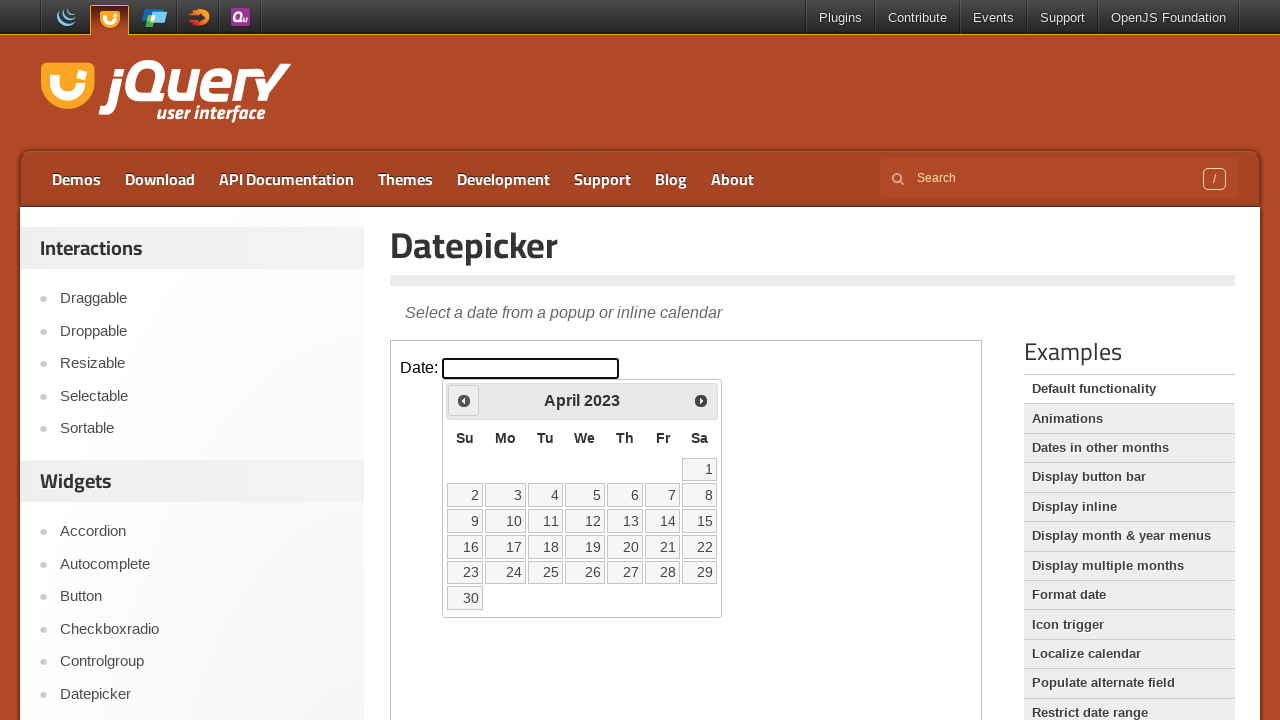

Clicked previous month button to navigate backwards at (464, 400) on iframe.demo-frame >> internal:control=enter-frame >> span.ui-icon-circle-triangl
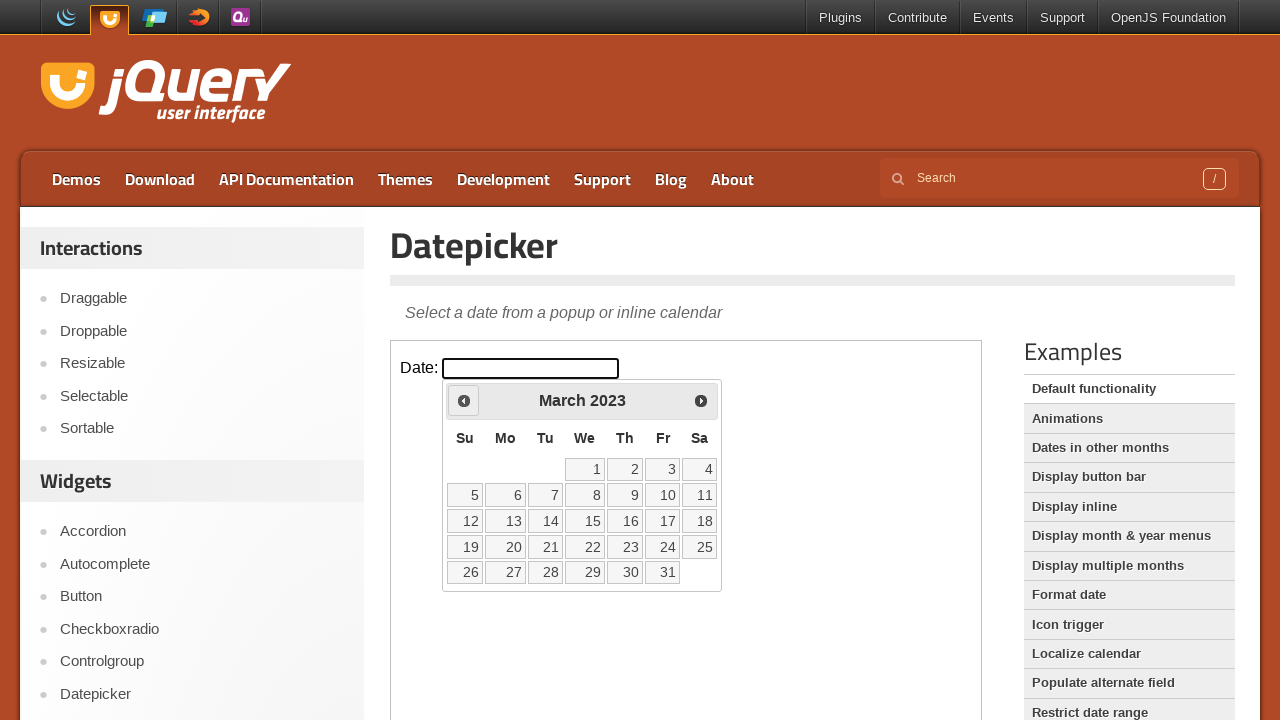

Waited 200ms for calendar to update after navigation
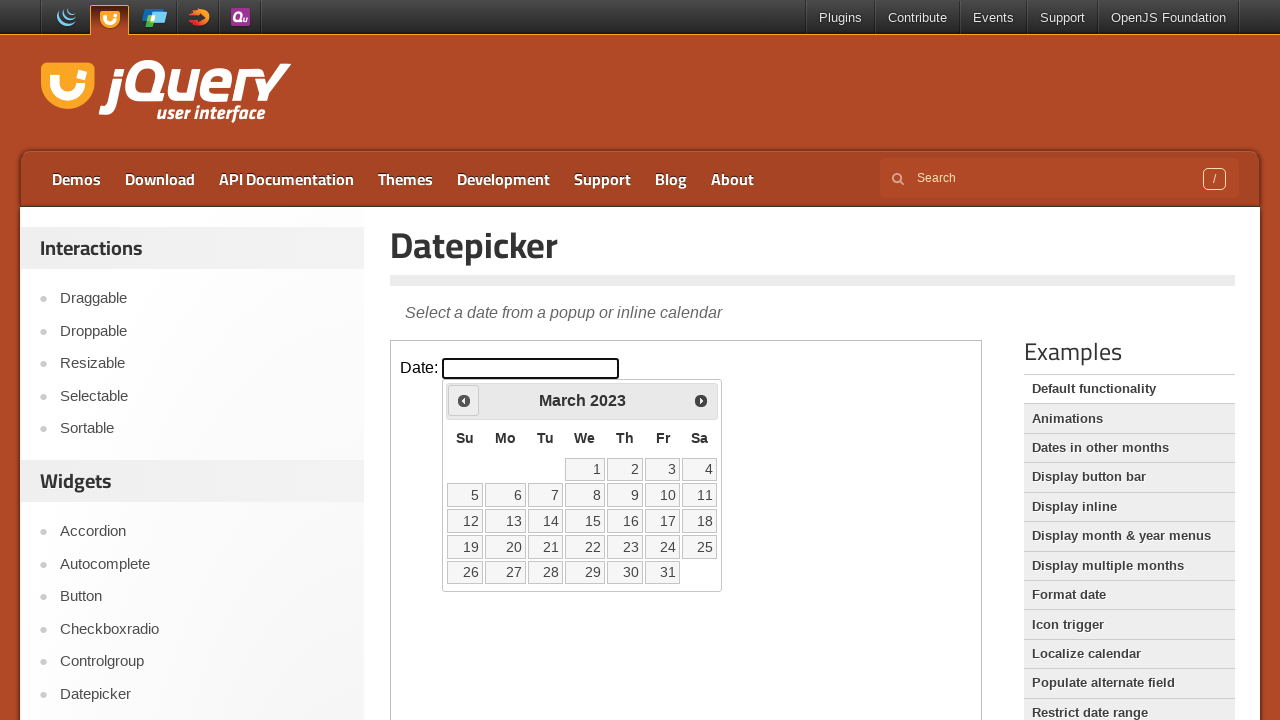

Retrieved current month 'March' and year '2023'
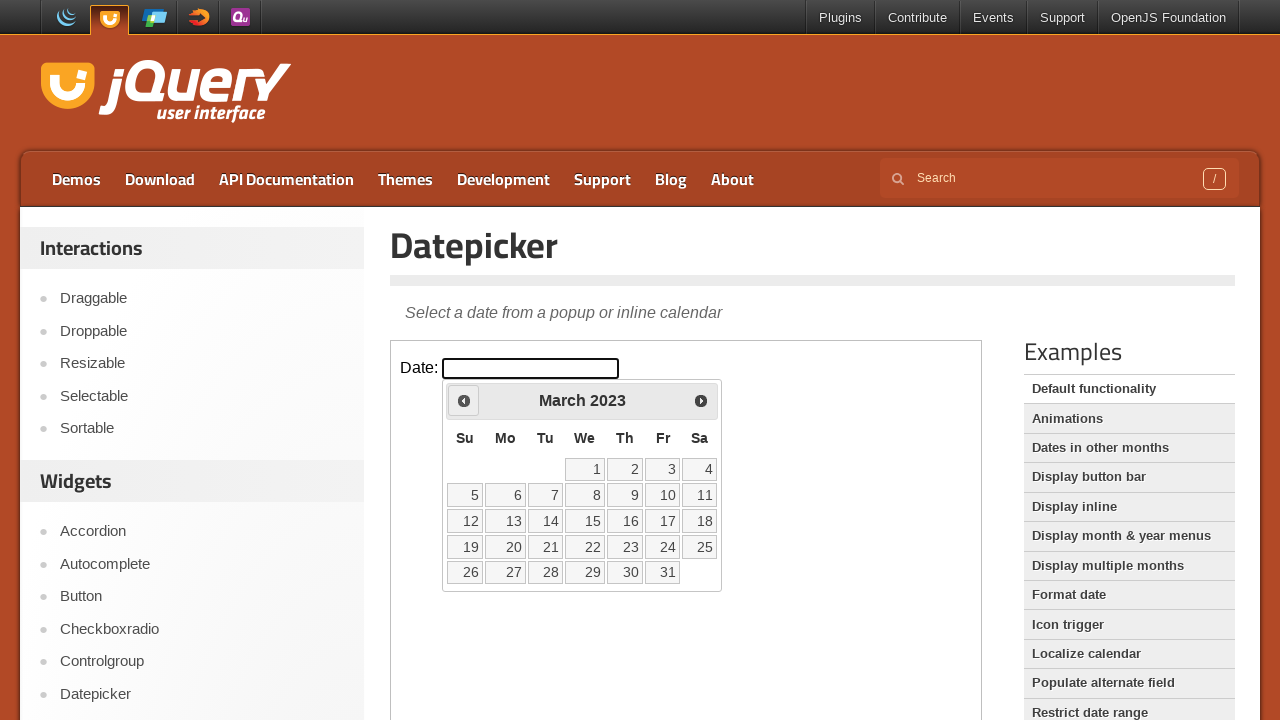

Clicked previous month button to navigate backwards at (464, 400) on iframe.demo-frame >> internal:control=enter-frame >> span.ui-icon-circle-triangl
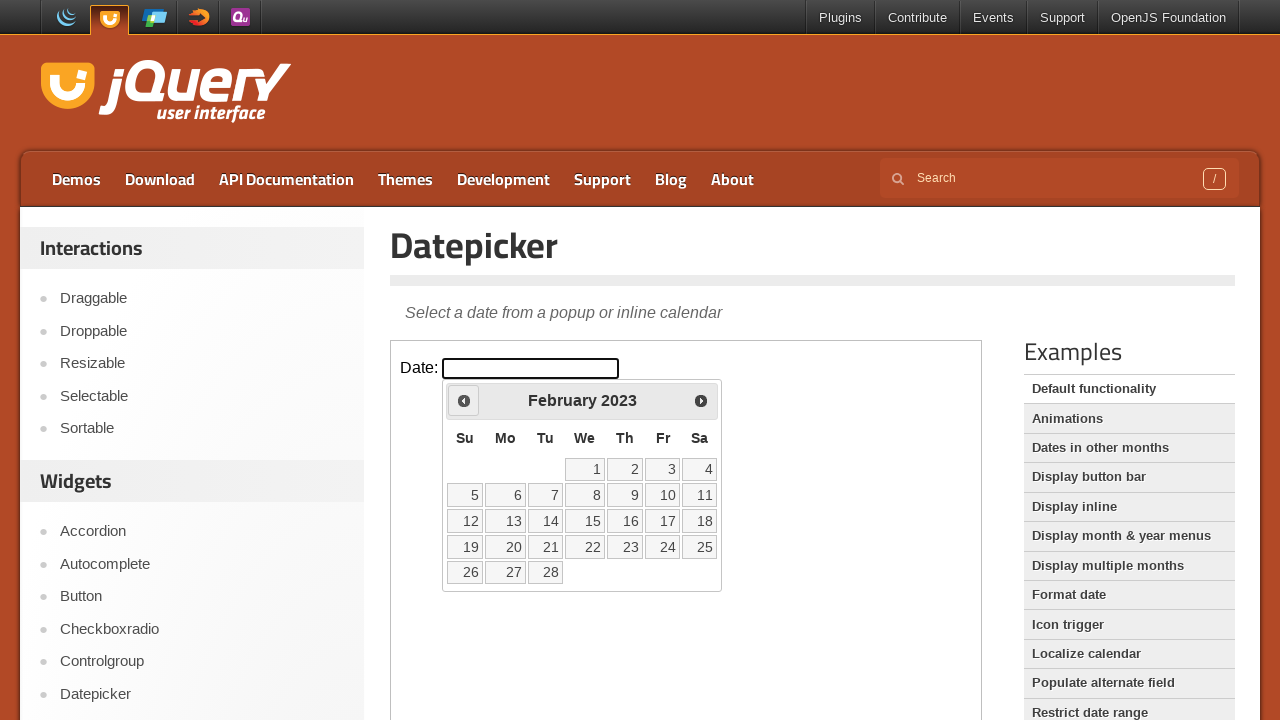

Waited 200ms for calendar to update after navigation
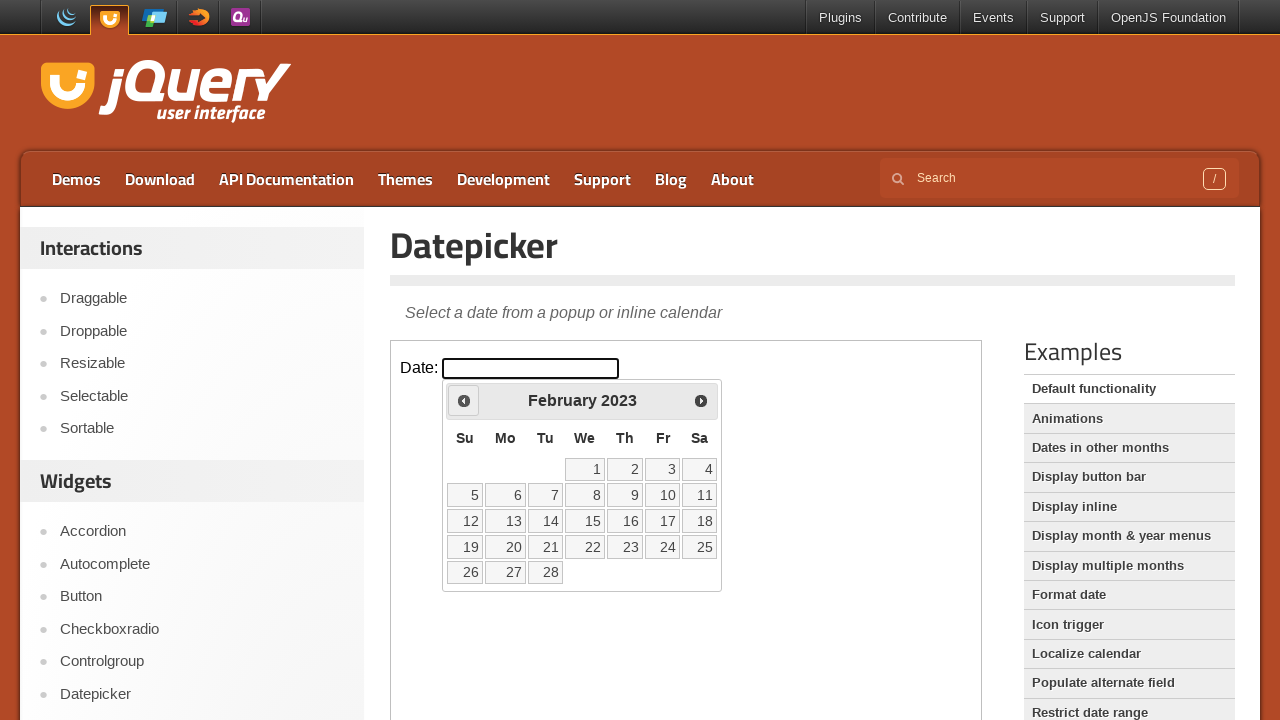

Retrieved current month 'February' and year '2023'
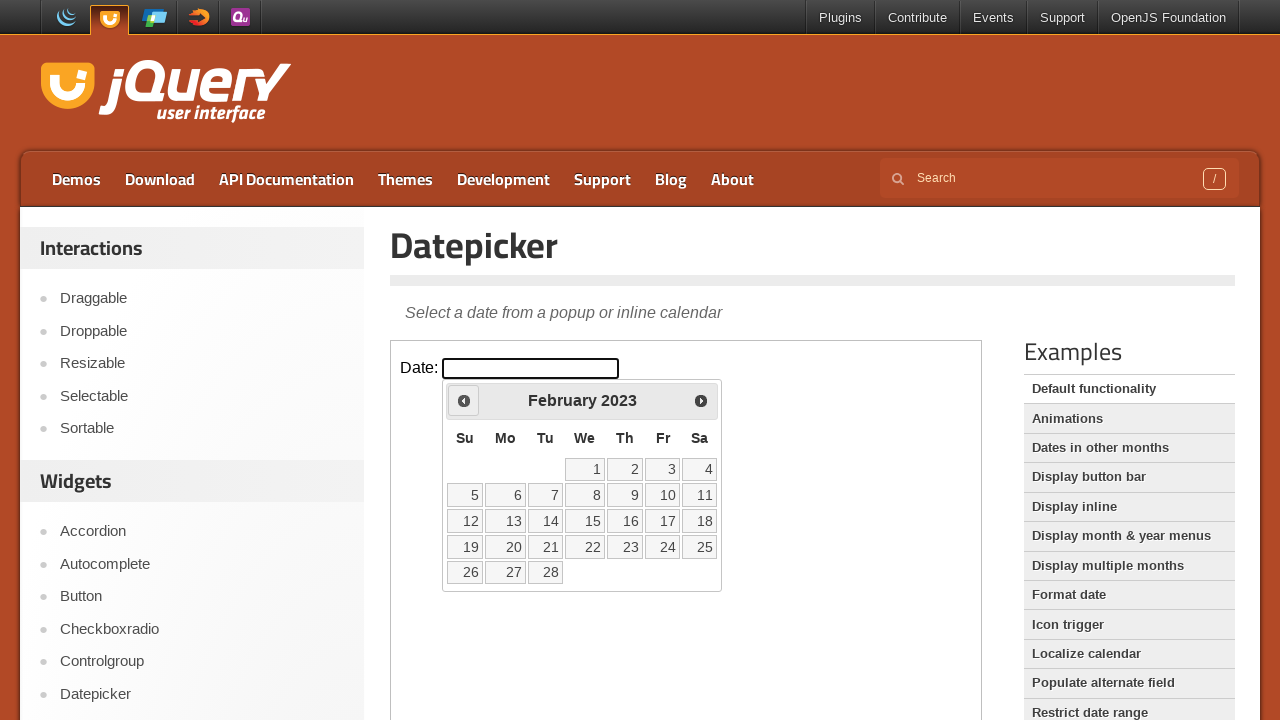

Clicked previous month button to navigate backwards at (464, 400) on iframe.demo-frame >> internal:control=enter-frame >> span.ui-icon-circle-triangl
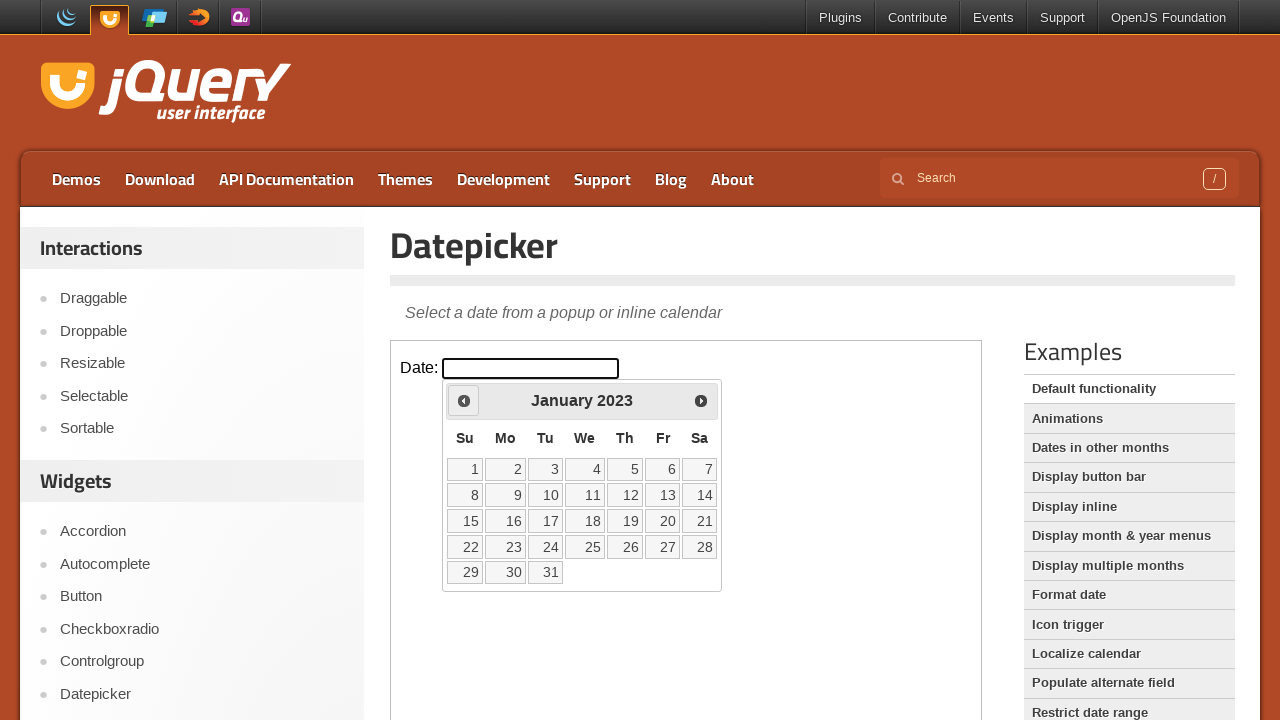

Waited 200ms for calendar to update after navigation
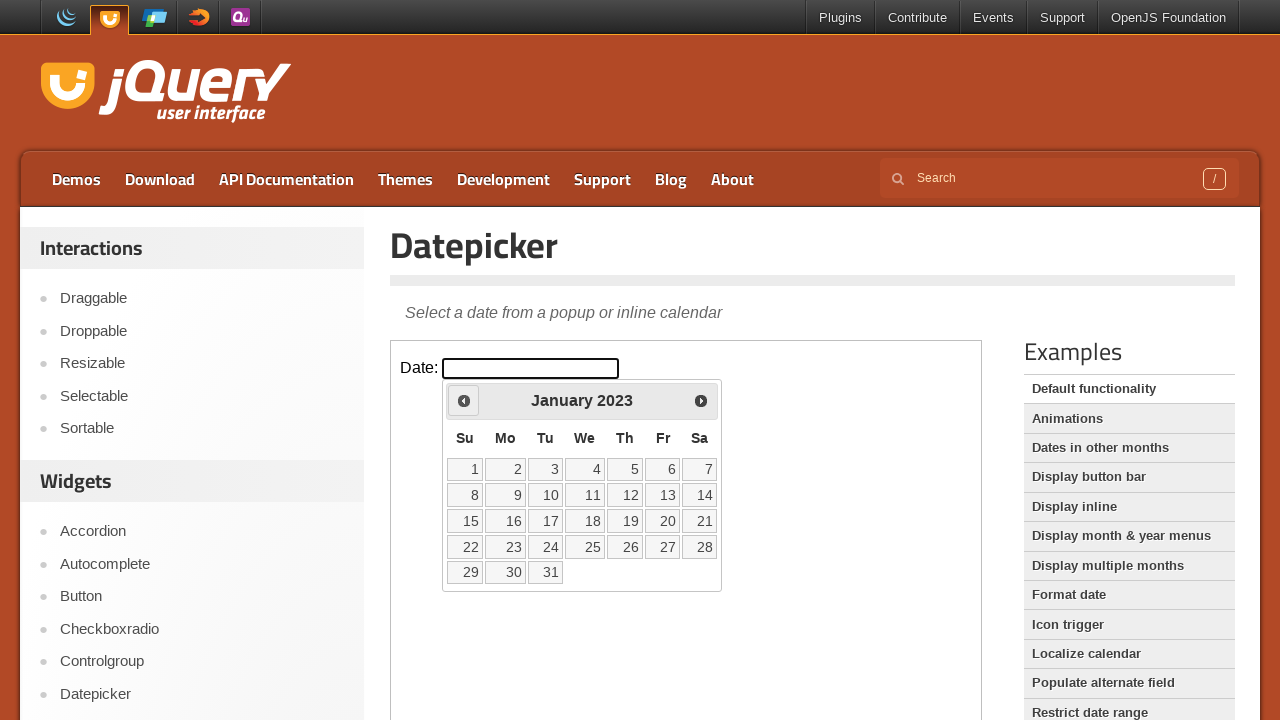

Retrieved current month 'January' and year '2023'
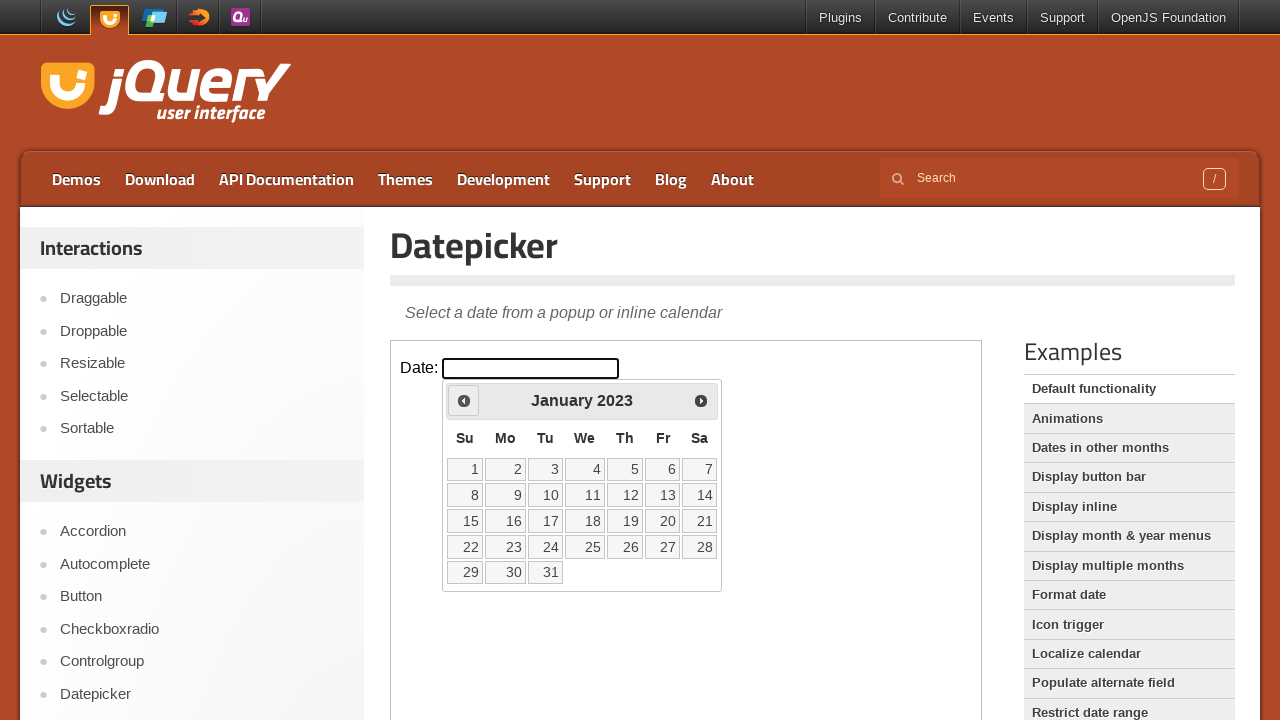

Clicked previous month button to navigate backwards at (464, 400) on iframe.demo-frame >> internal:control=enter-frame >> span.ui-icon-circle-triangl
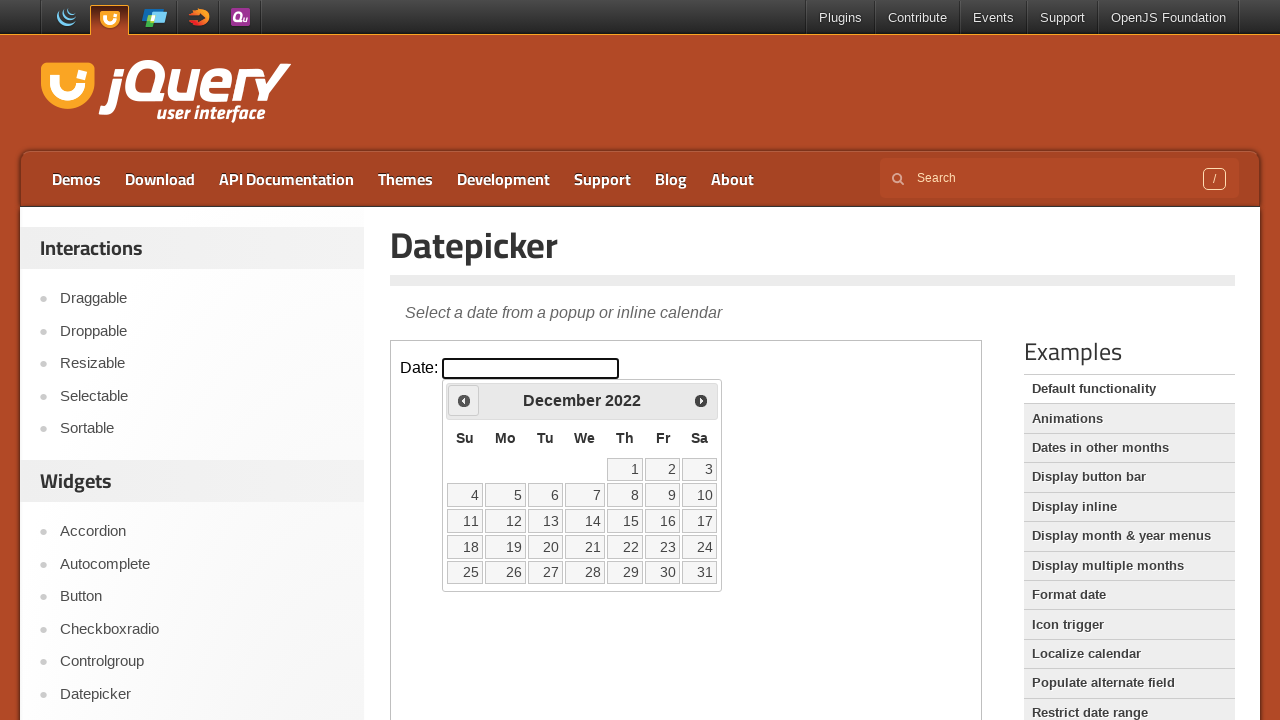

Waited 200ms for calendar to update after navigation
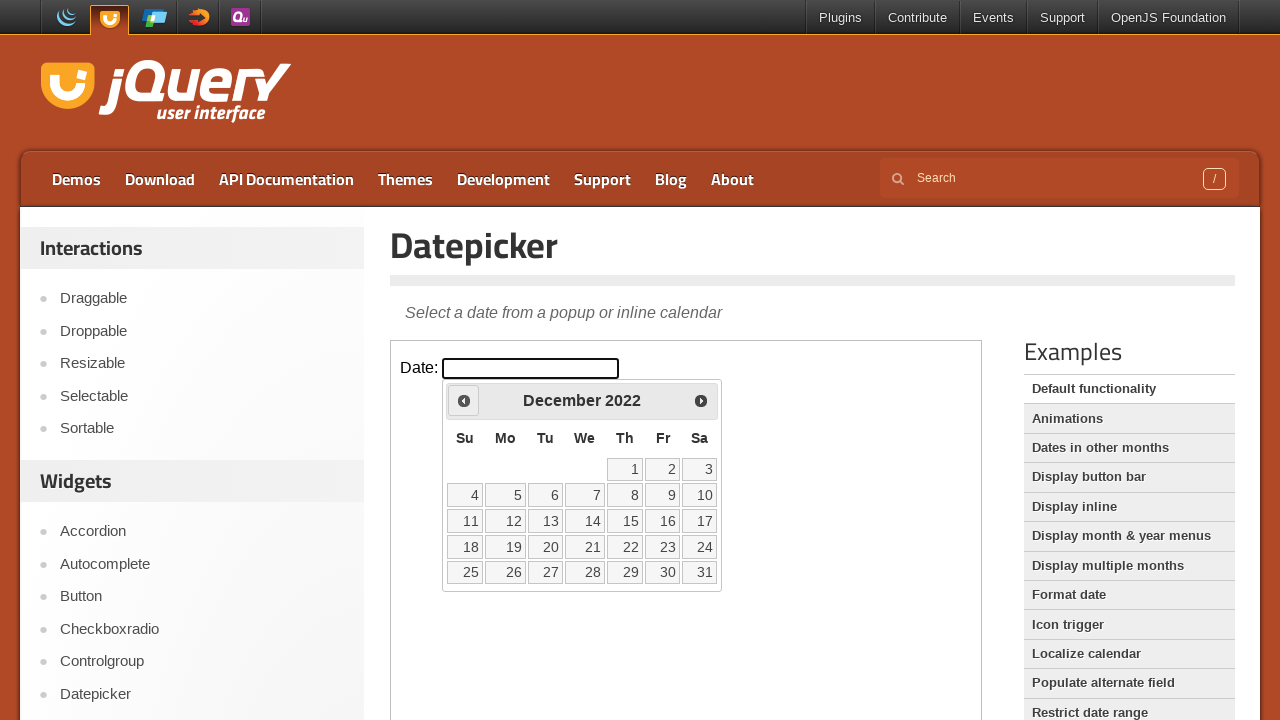

Retrieved current month 'December' and year '2022'
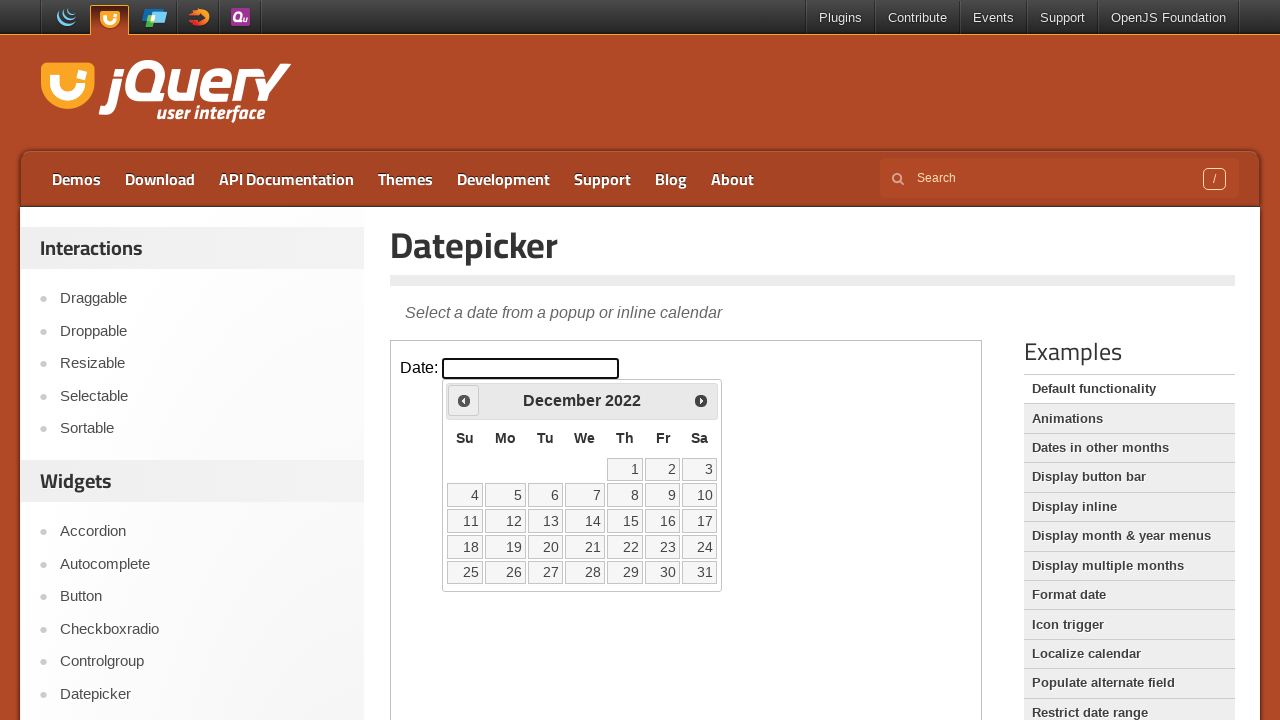

Clicked previous month button to navigate backwards at (464, 400) on iframe.demo-frame >> internal:control=enter-frame >> span.ui-icon-circle-triangl
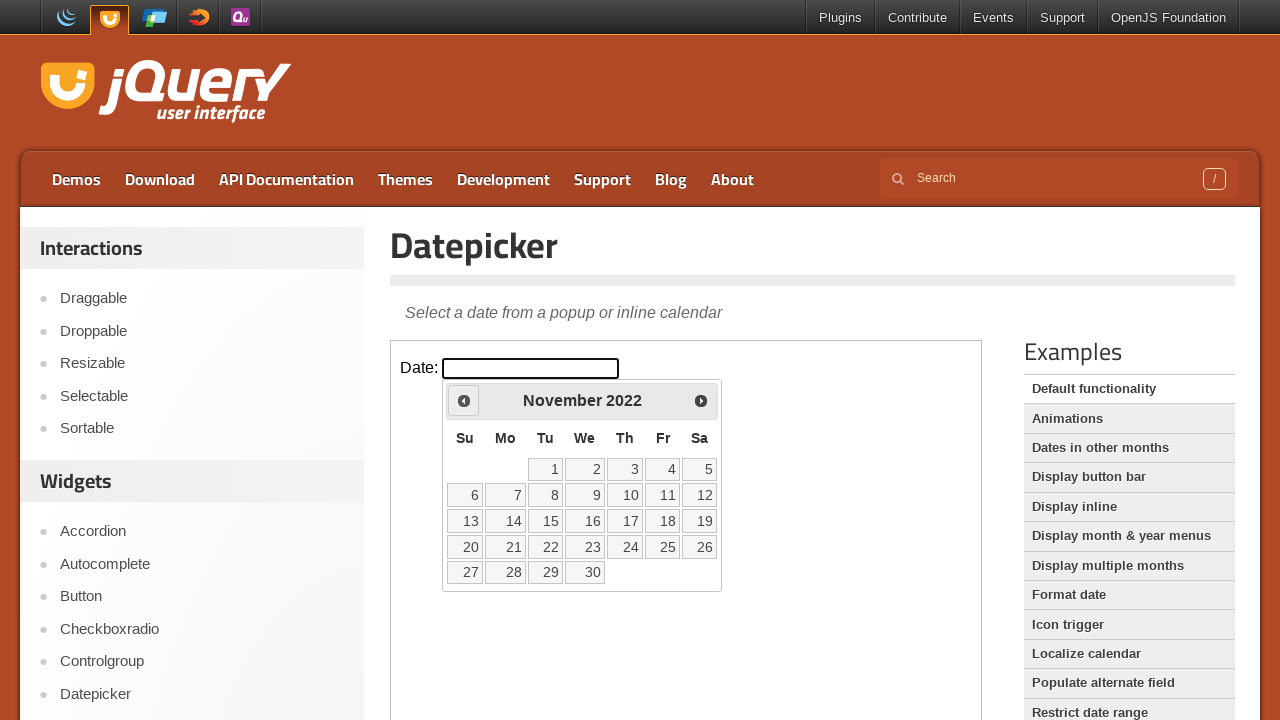

Waited 200ms for calendar to update after navigation
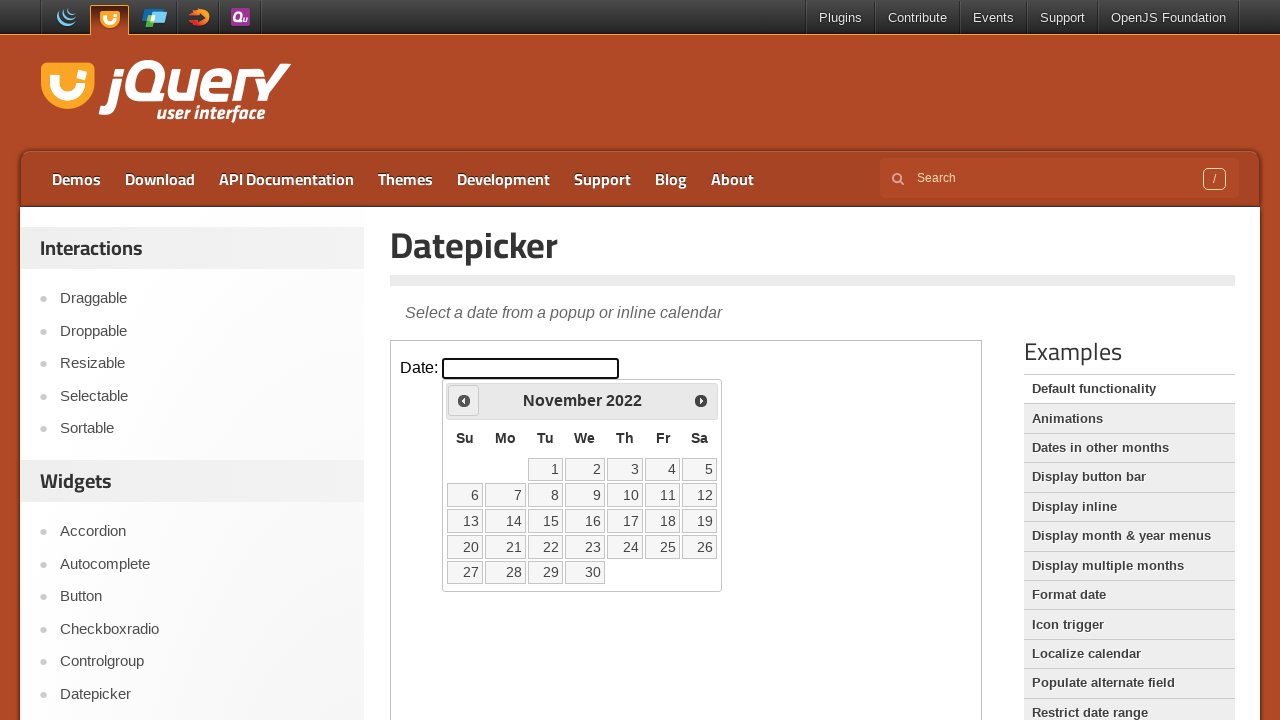

Retrieved current month 'November' and year '2022'
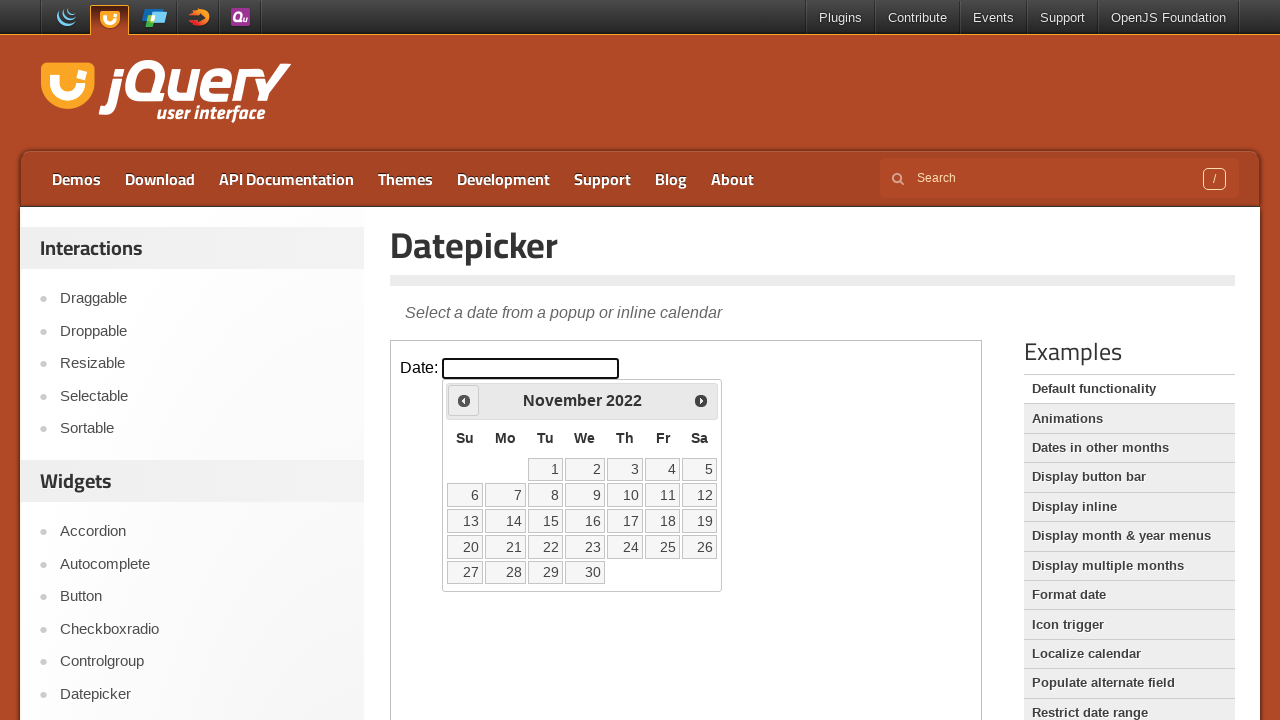

Clicked previous month button to navigate backwards at (464, 400) on iframe.demo-frame >> internal:control=enter-frame >> span.ui-icon-circle-triangl
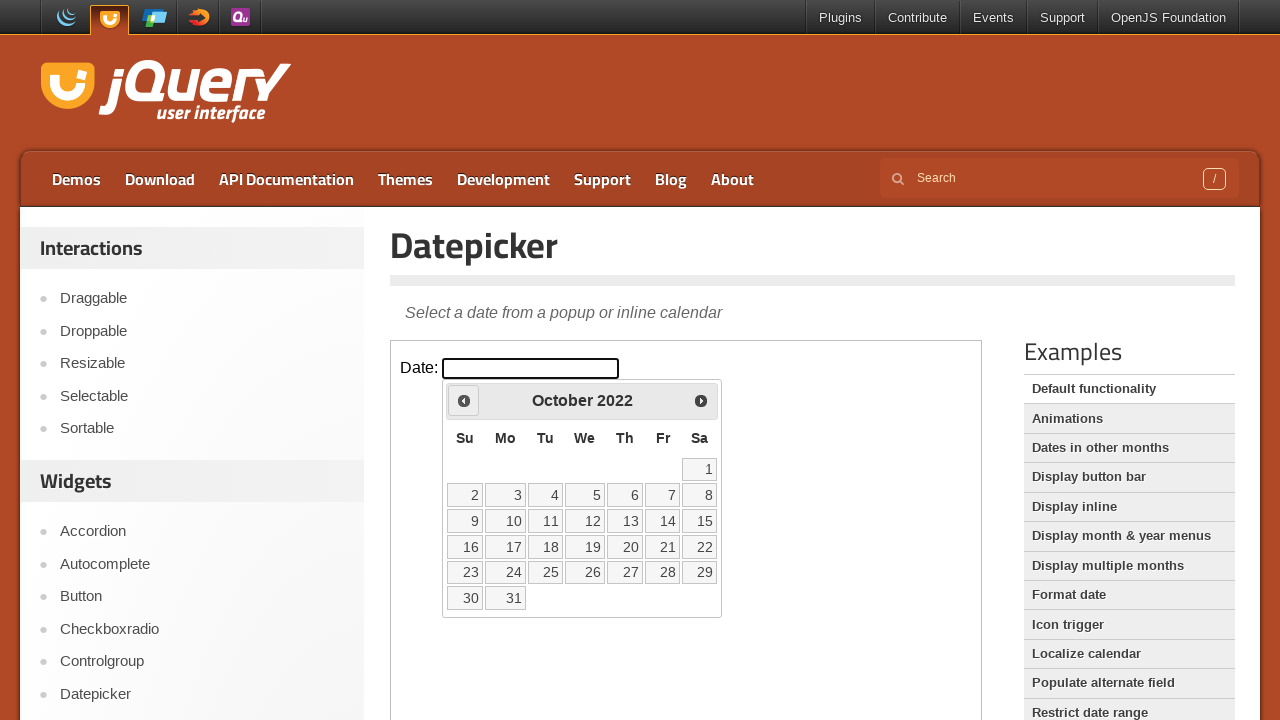

Waited 200ms for calendar to update after navigation
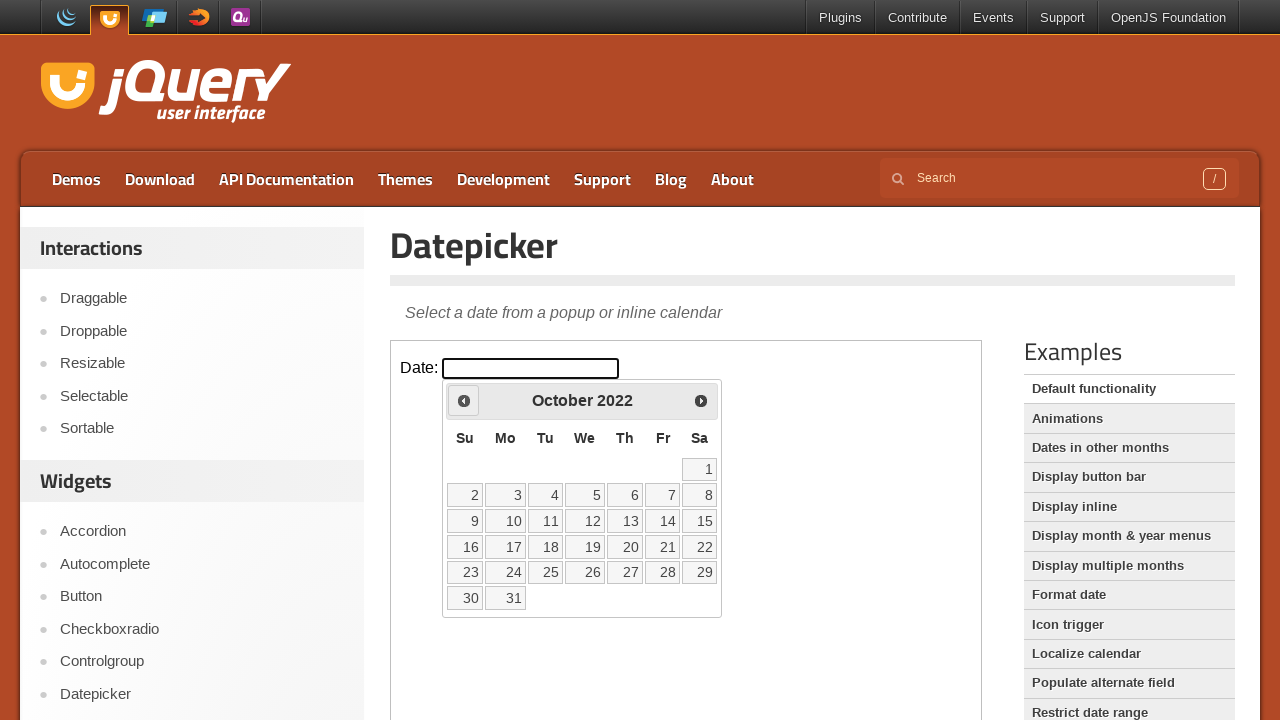

Retrieved current month 'October' and year '2022'
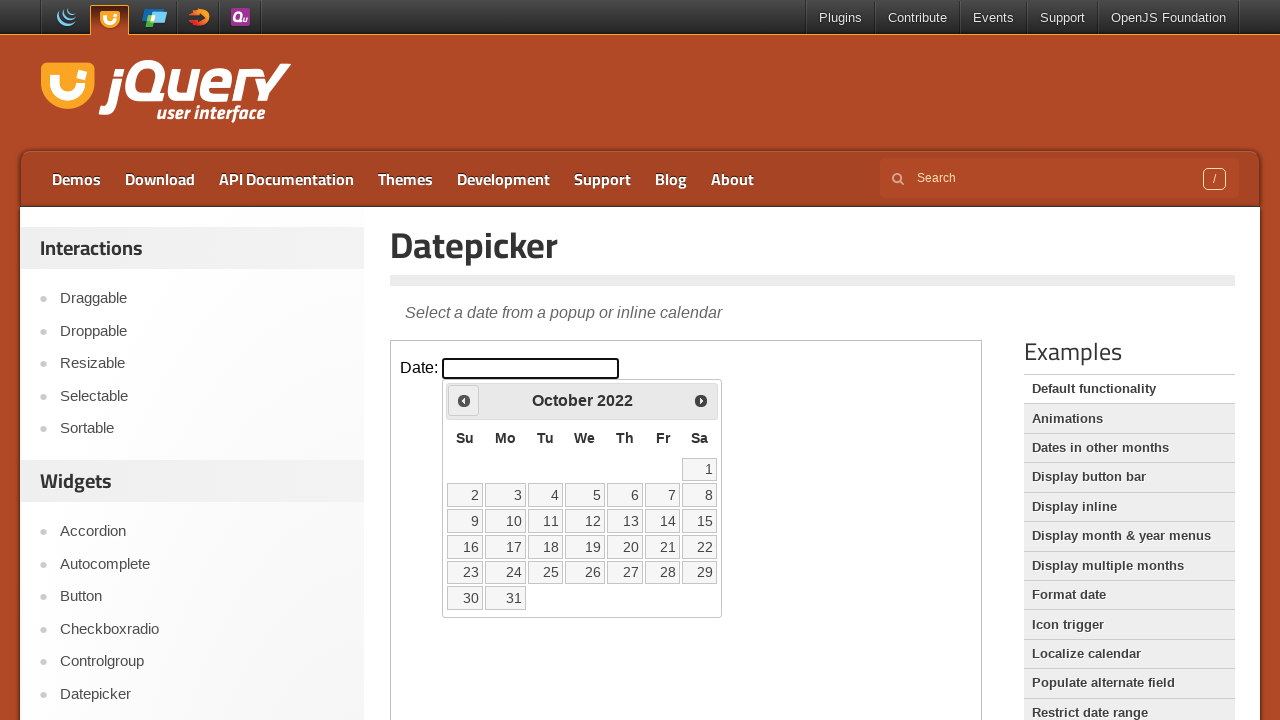

Clicked previous month button to navigate backwards at (464, 400) on iframe.demo-frame >> internal:control=enter-frame >> span.ui-icon-circle-triangl
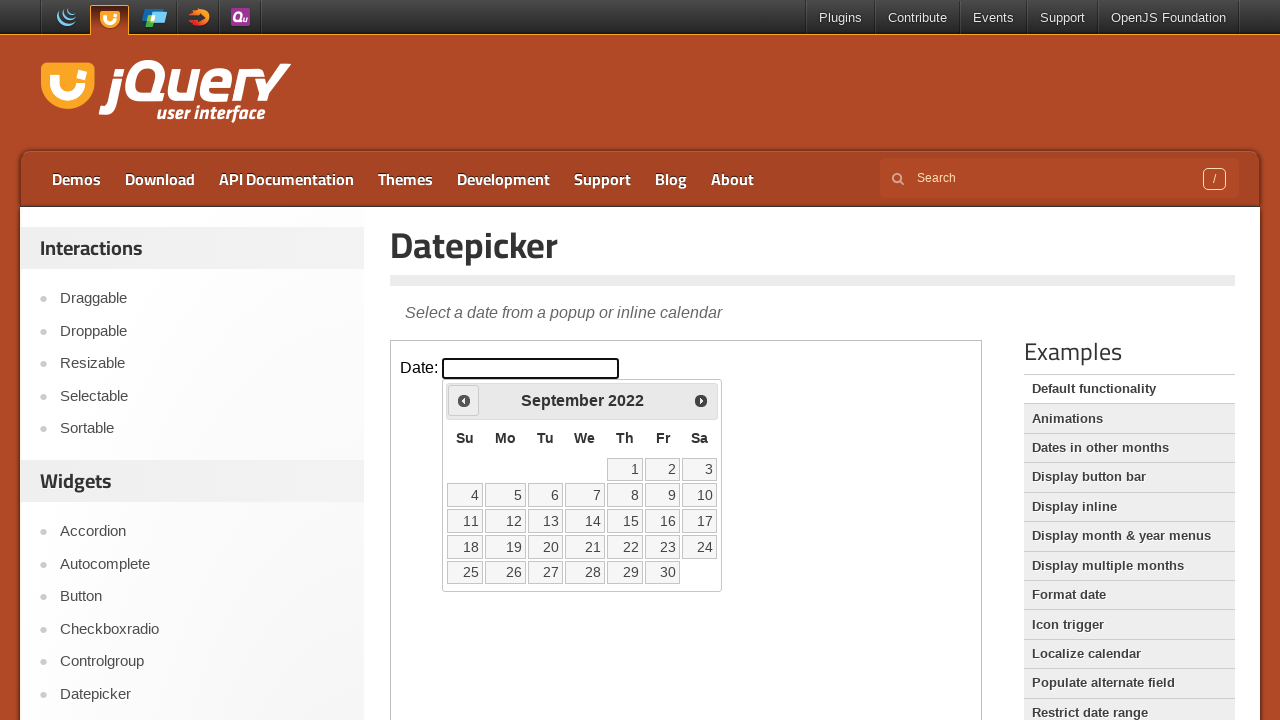

Waited 200ms for calendar to update after navigation
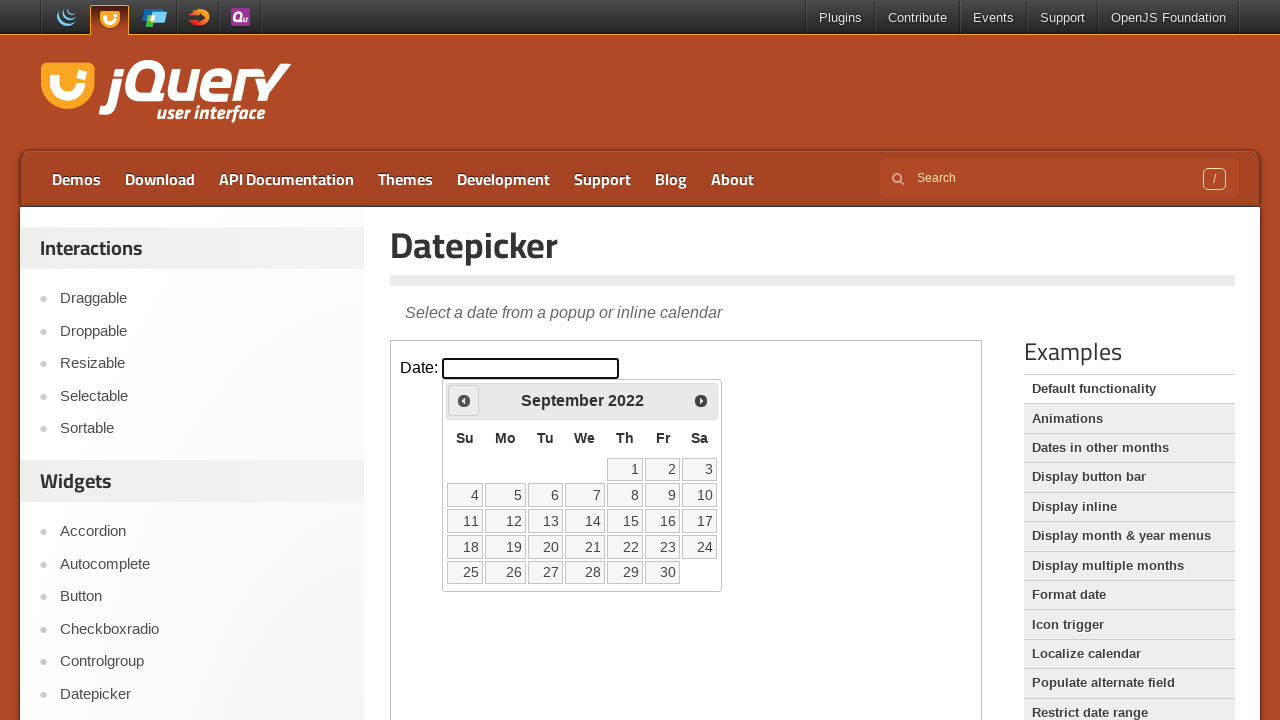

Retrieved current month 'September' and year '2022'
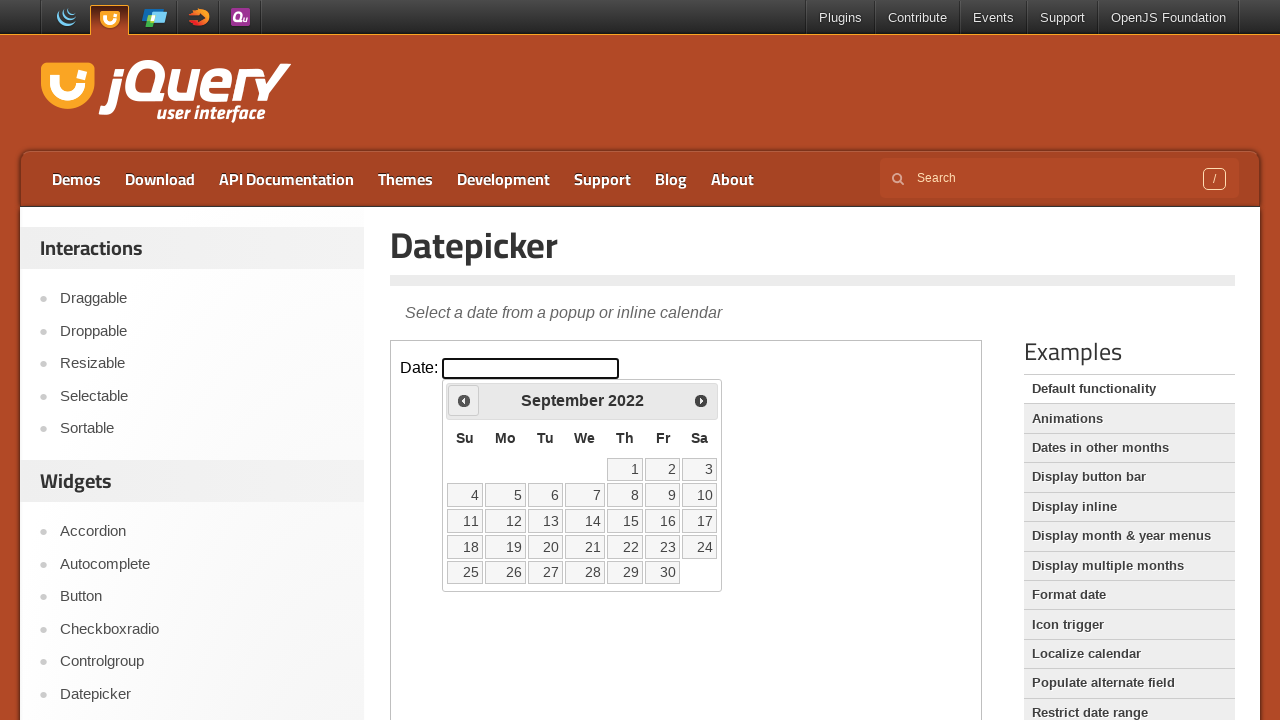

Clicked previous month button to navigate backwards at (464, 400) on iframe.demo-frame >> internal:control=enter-frame >> span.ui-icon-circle-triangl
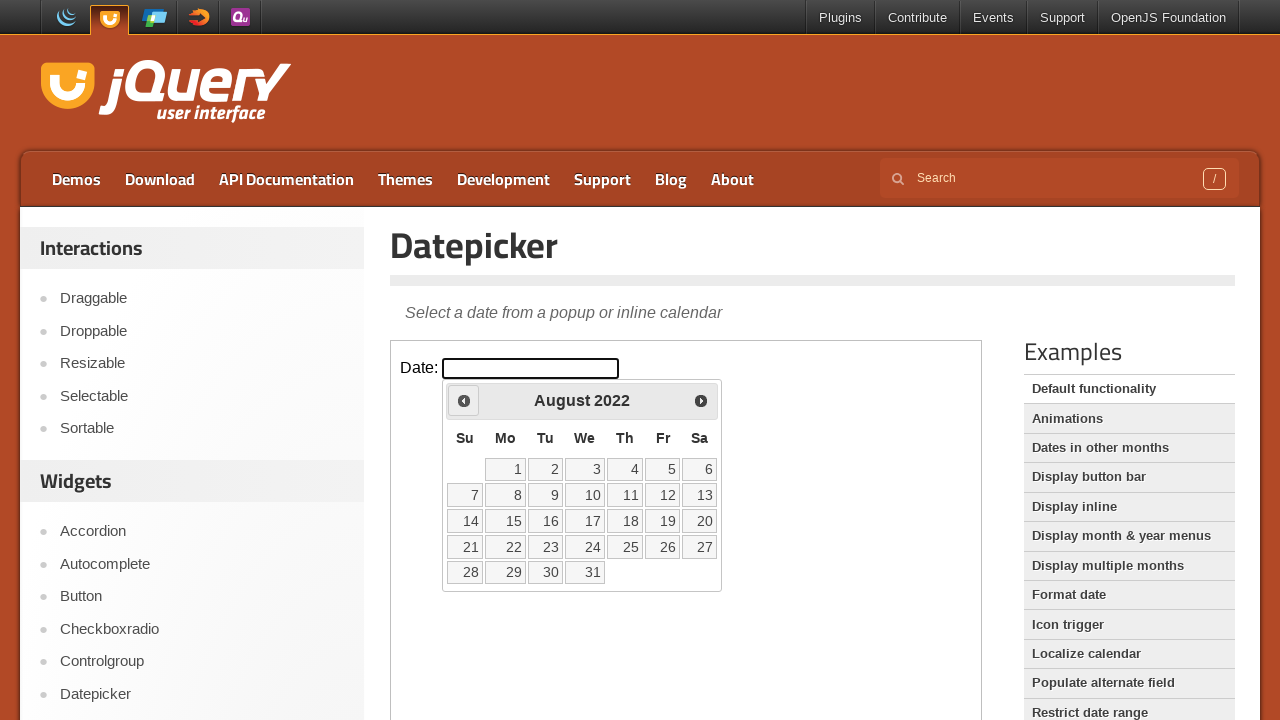

Waited 200ms for calendar to update after navigation
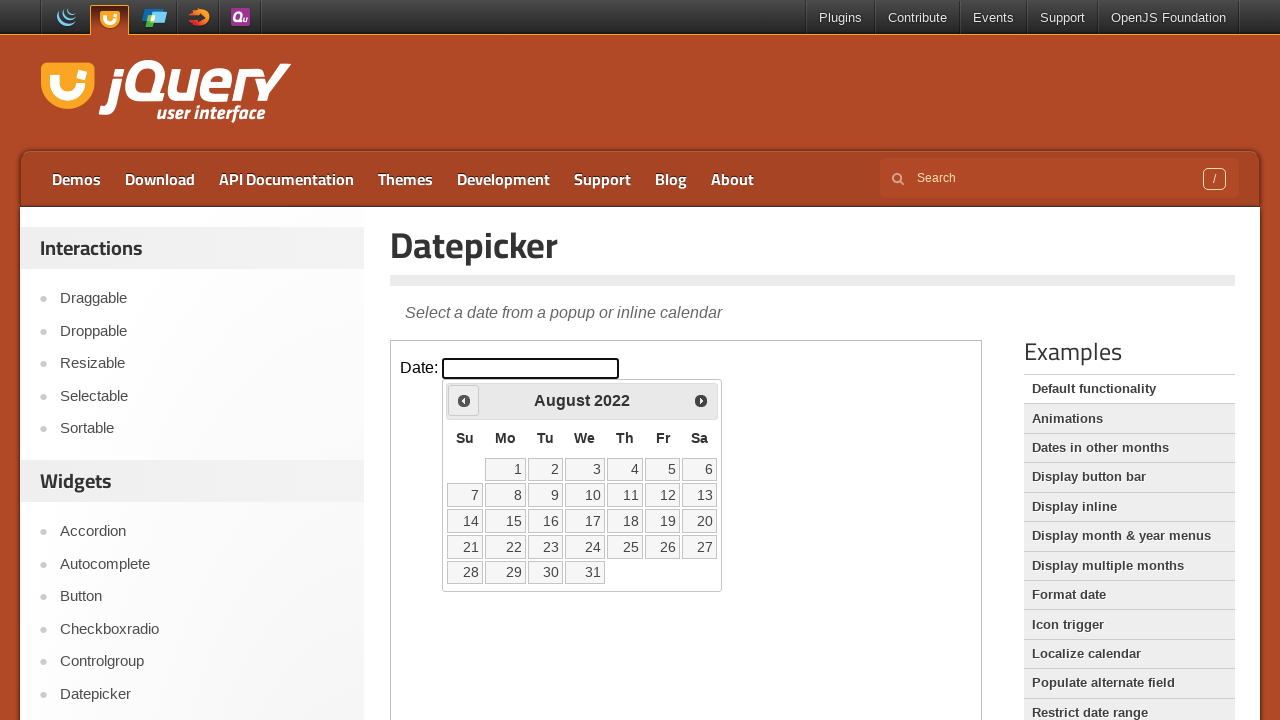

Retrieved current month 'August' and year '2022'
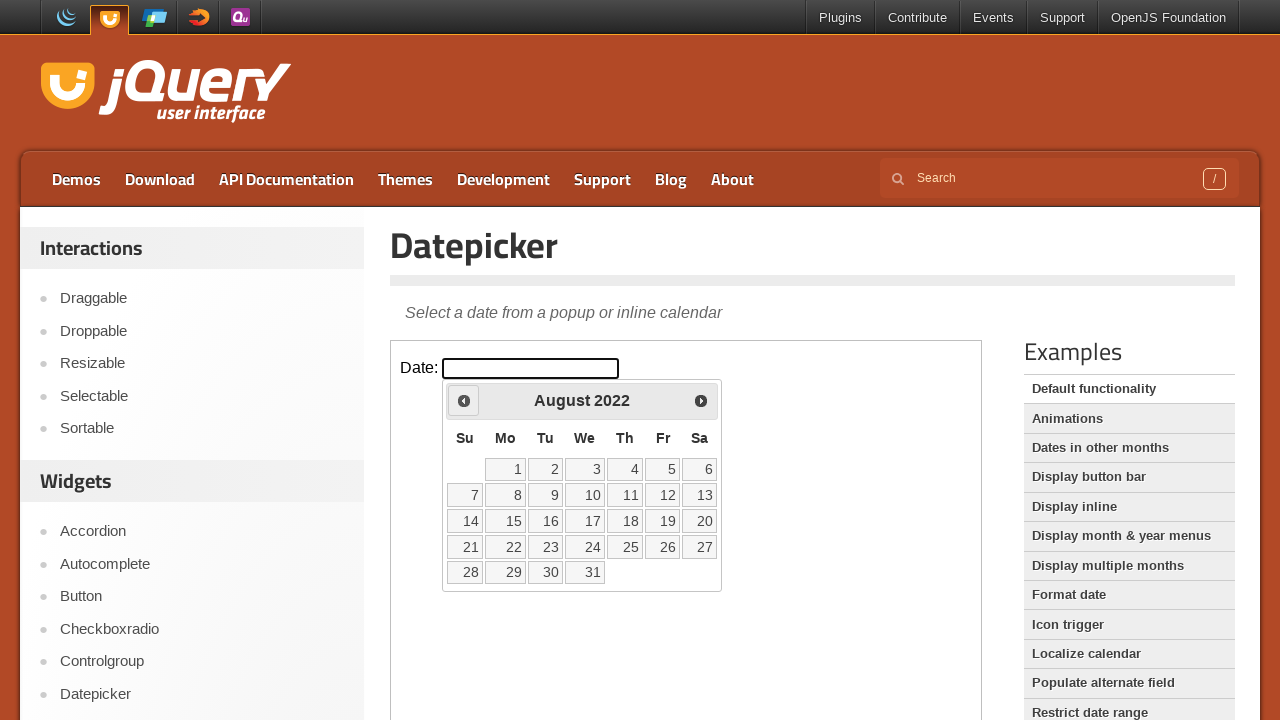

Clicked previous month button to navigate backwards at (464, 400) on iframe.demo-frame >> internal:control=enter-frame >> span.ui-icon-circle-triangl
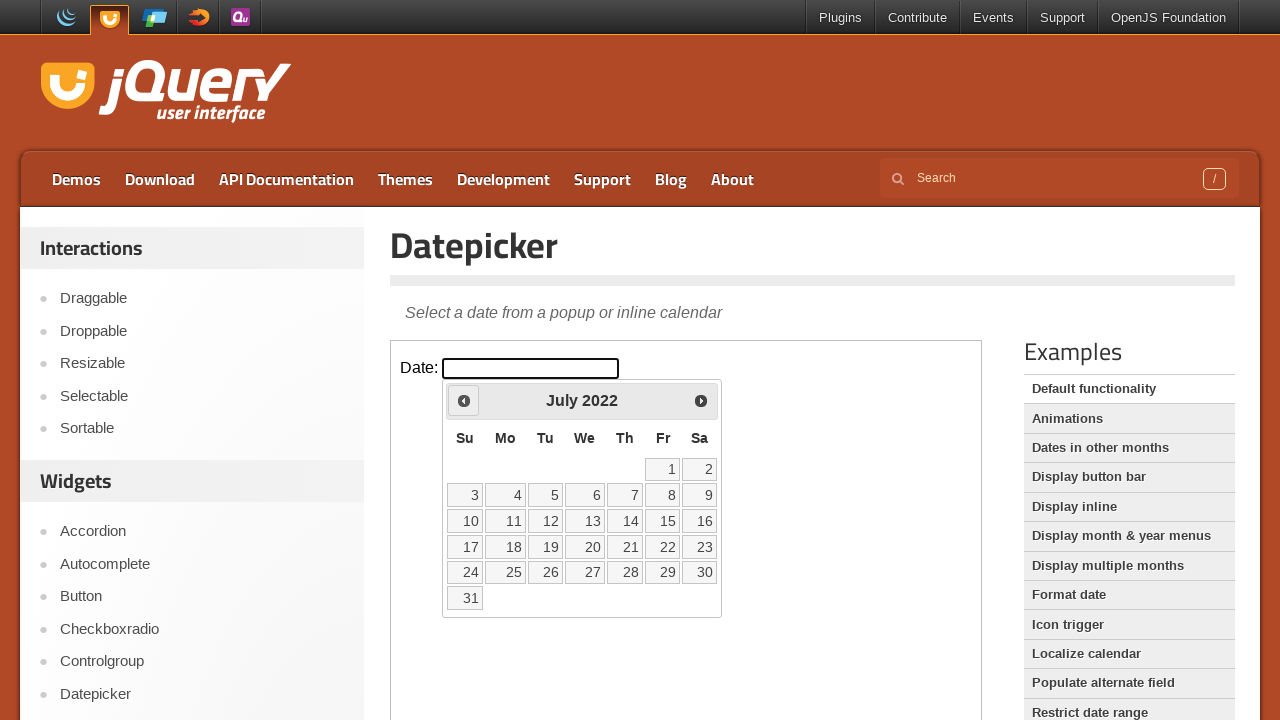

Waited 200ms for calendar to update after navigation
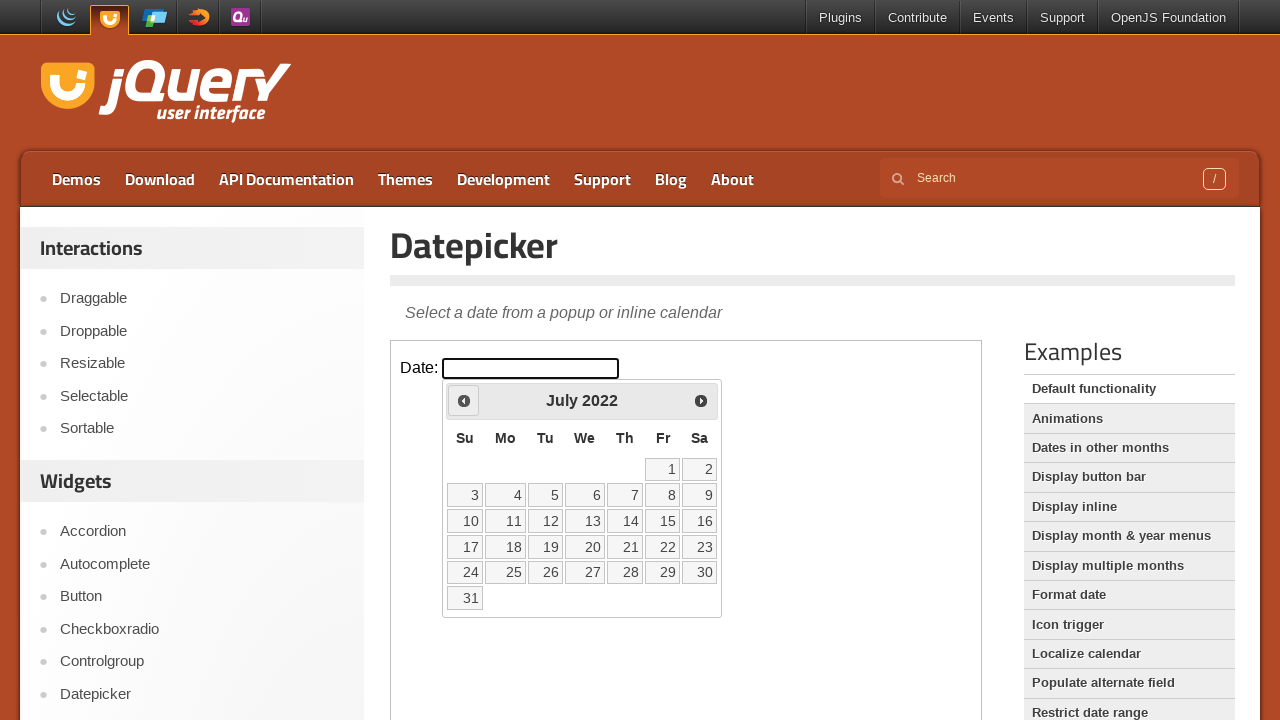

Retrieved current month 'July' and year '2022'
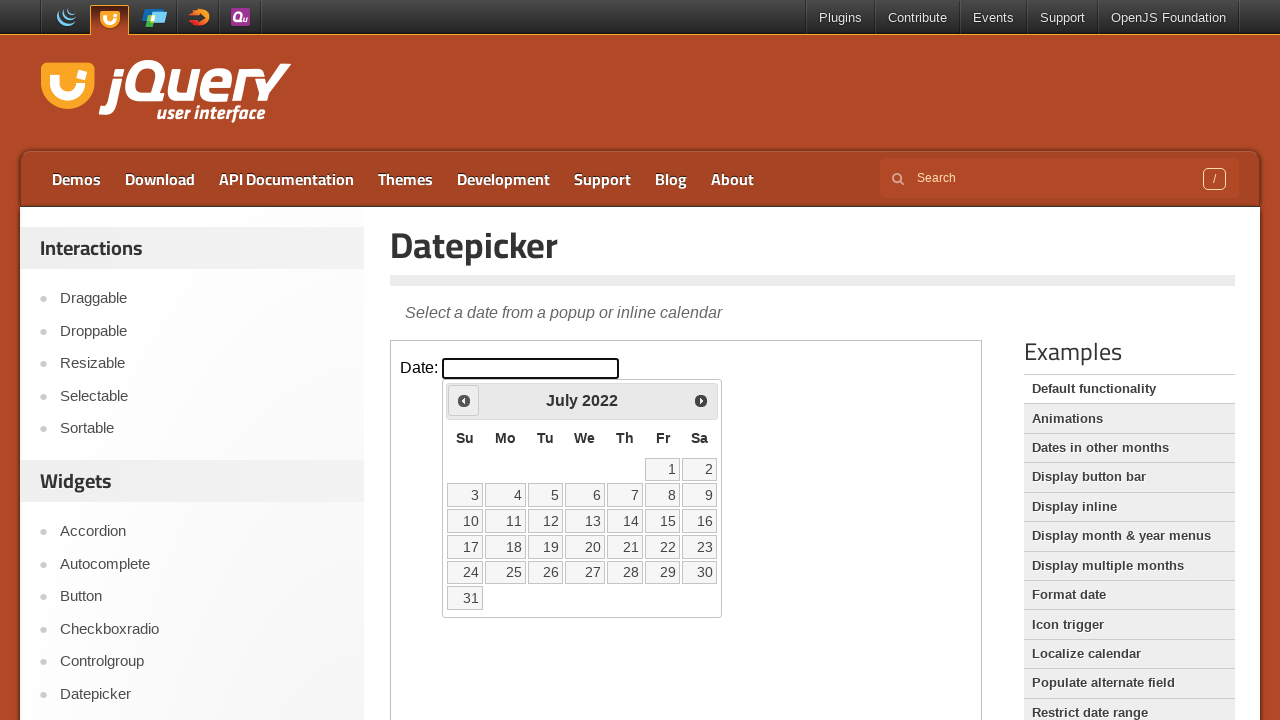

Clicked previous month button to navigate backwards at (464, 400) on iframe.demo-frame >> internal:control=enter-frame >> span.ui-icon-circle-triangl
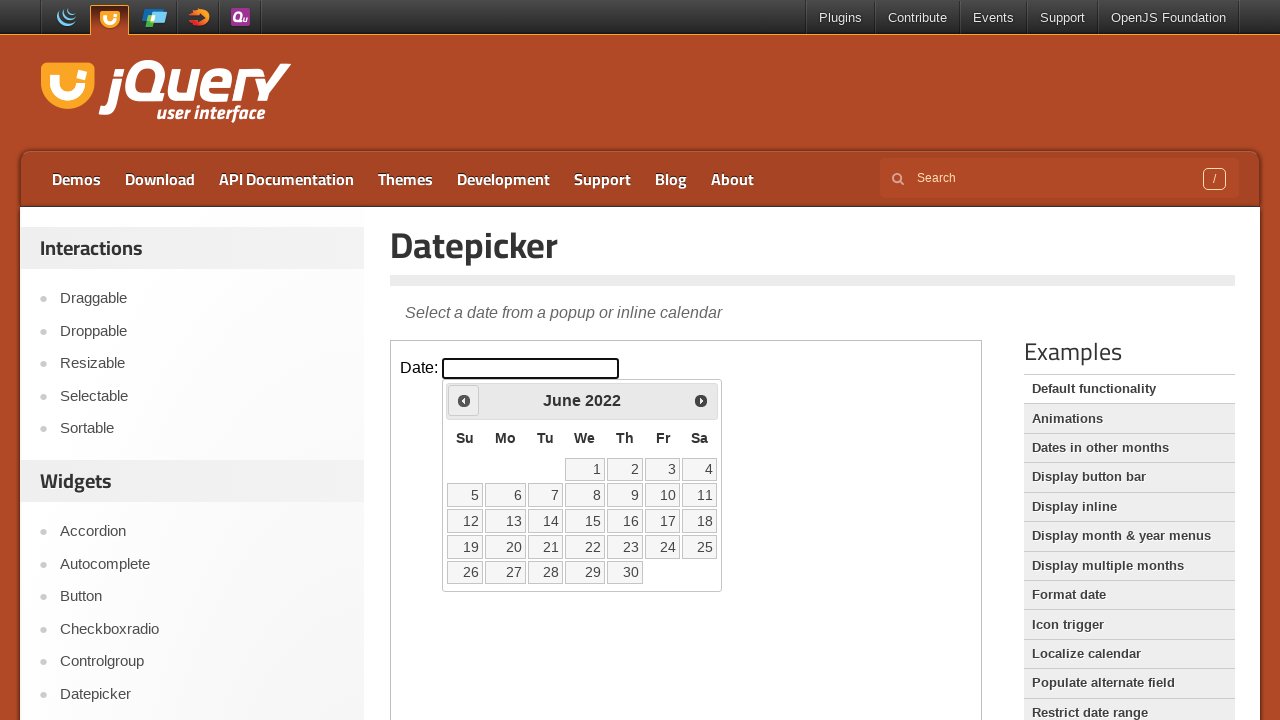

Waited 200ms for calendar to update after navigation
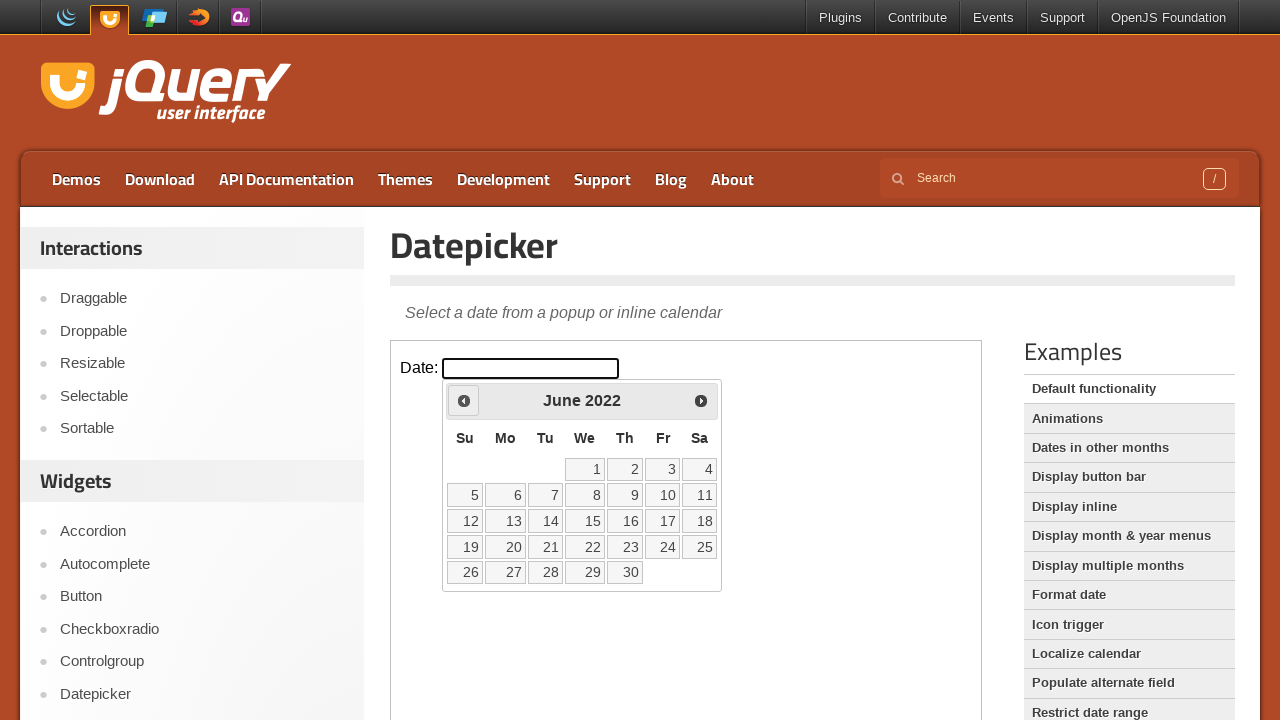

Retrieved current month 'June' and year '2022'
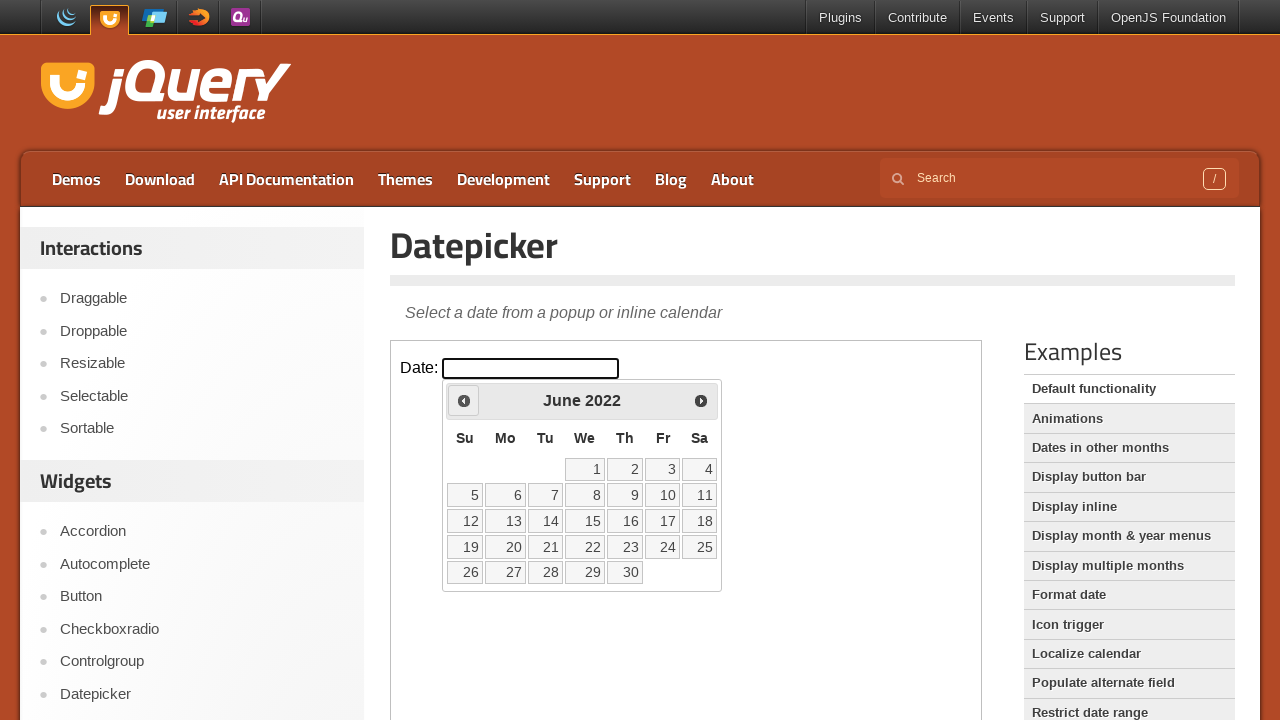

Clicked previous month button to navigate backwards at (464, 400) on iframe.demo-frame >> internal:control=enter-frame >> span.ui-icon-circle-triangl
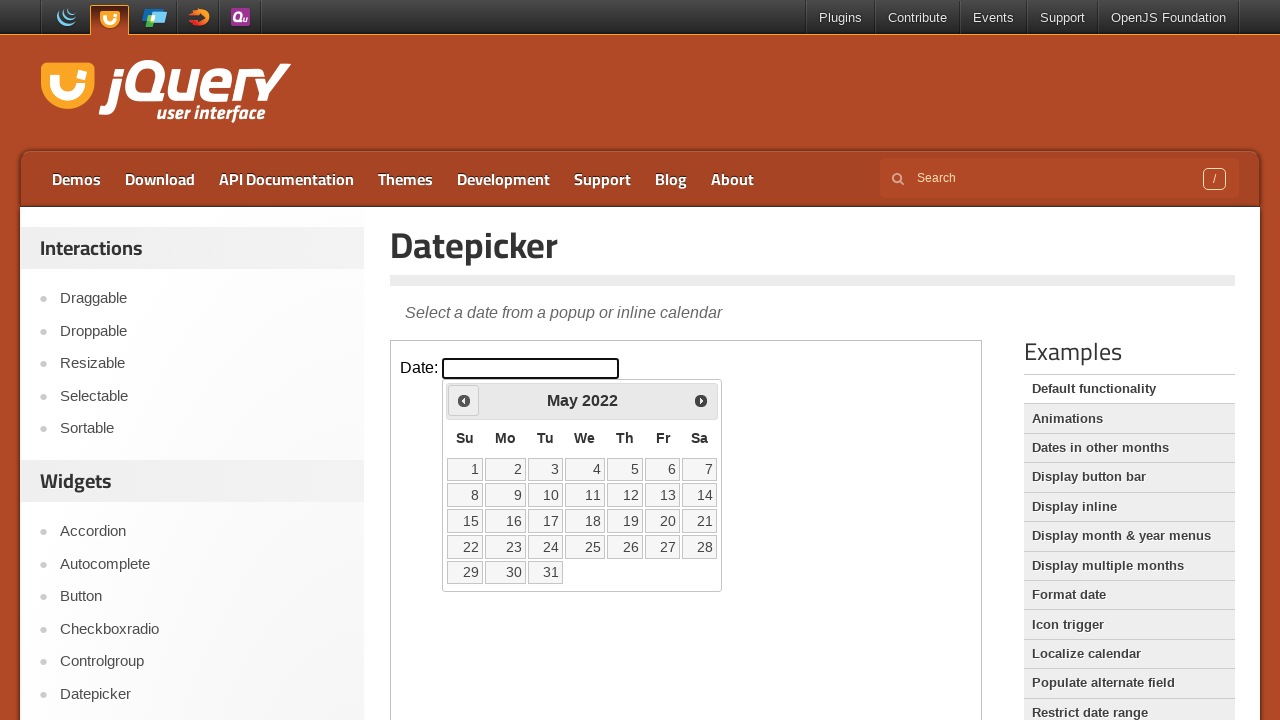

Waited 200ms for calendar to update after navigation
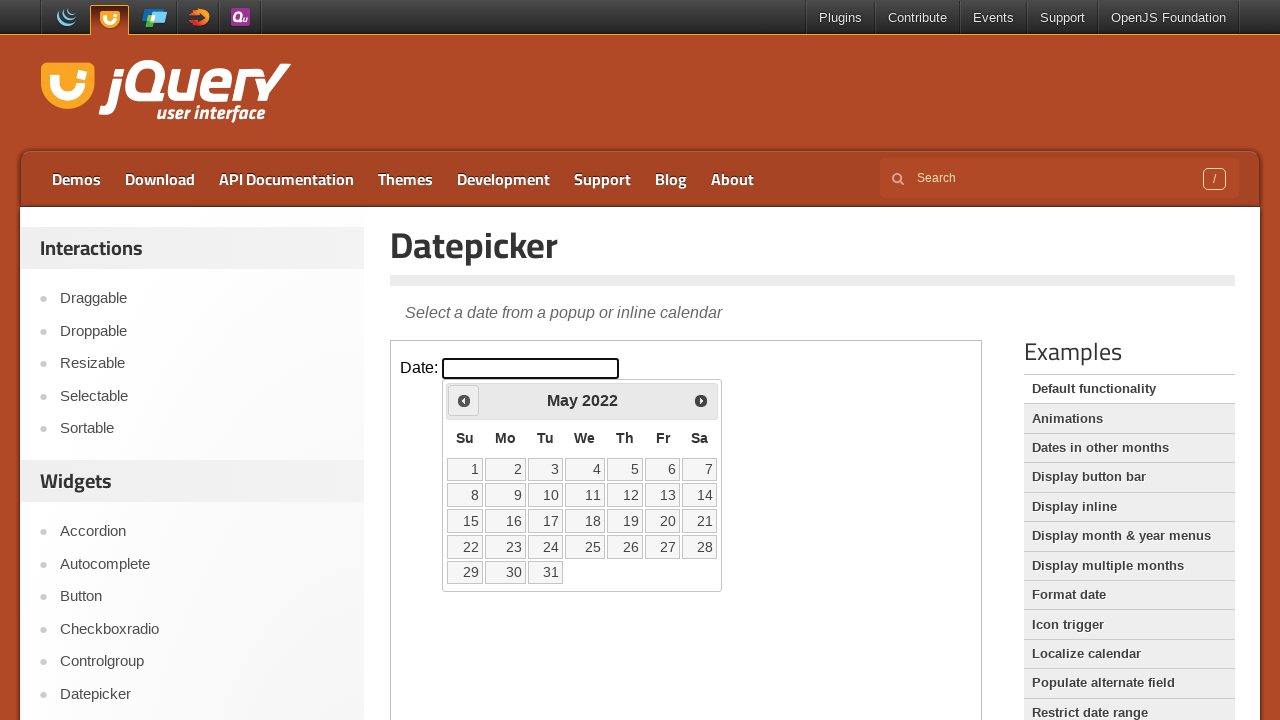

Retrieved current month 'May' and year '2022'
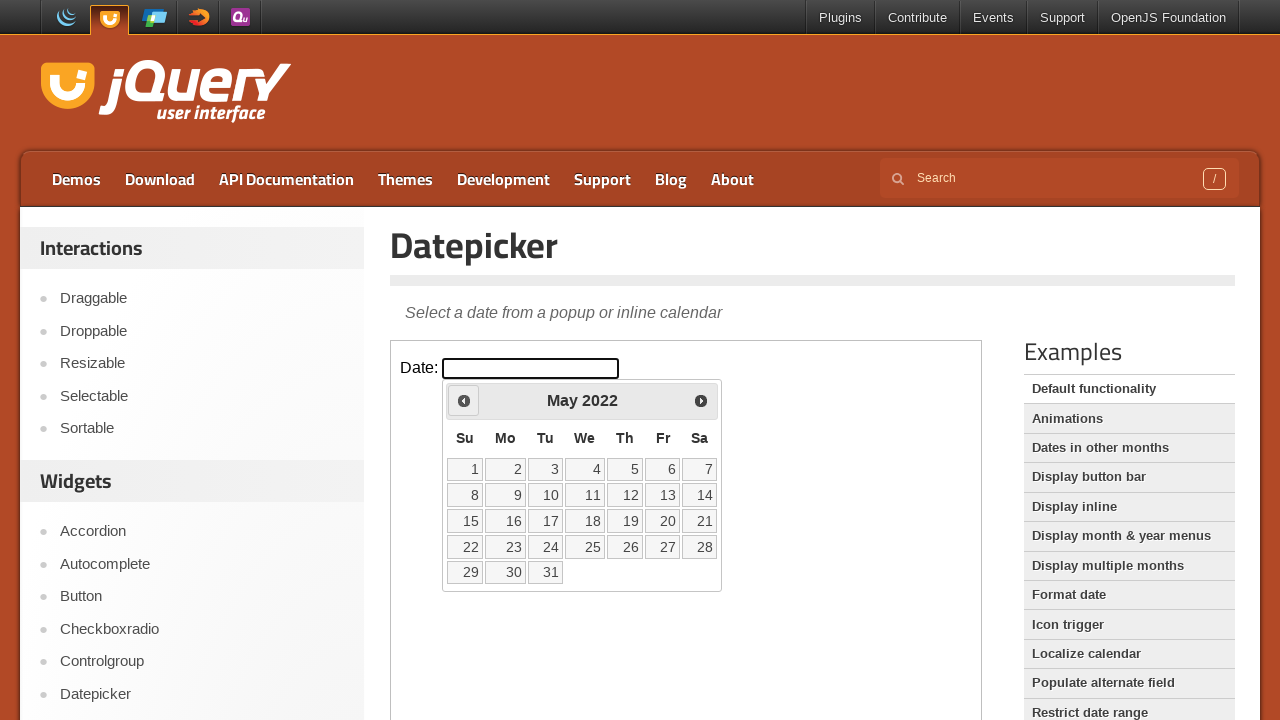

Clicked previous month button to navigate backwards at (464, 400) on iframe.demo-frame >> internal:control=enter-frame >> span.ui-icon-circle-triangl
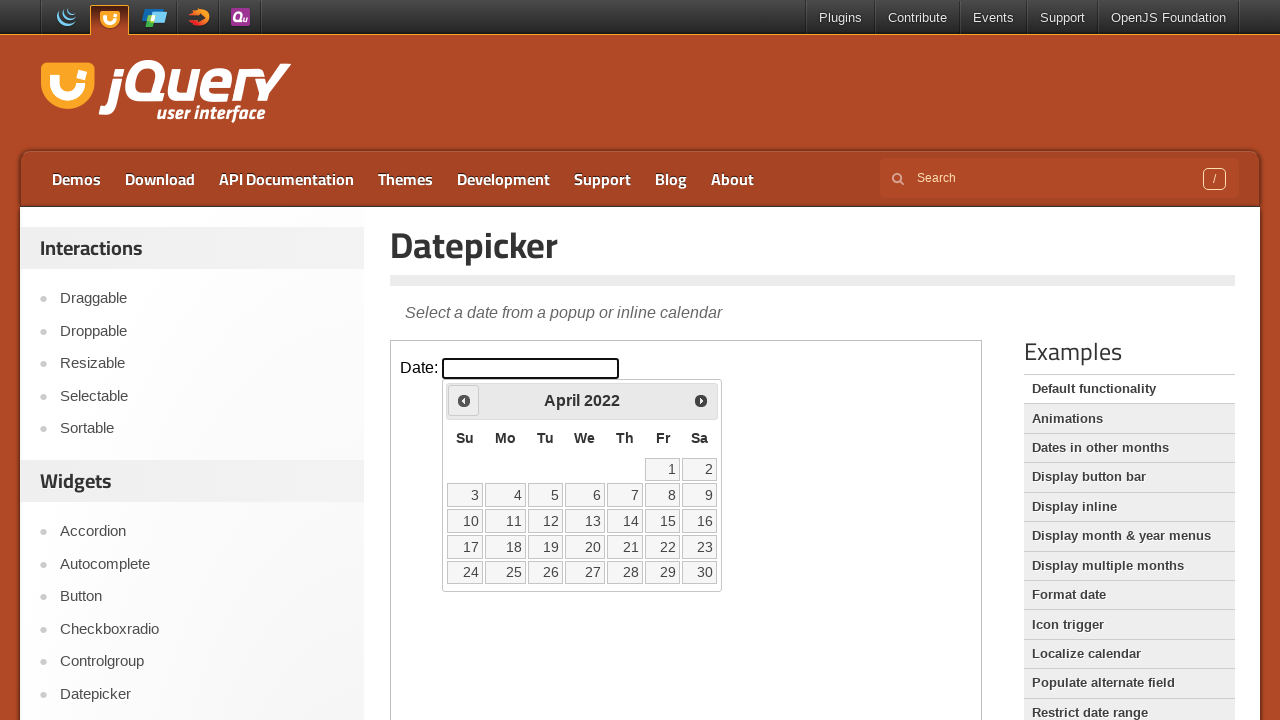

Waited 200ms for calendar to update after navigation
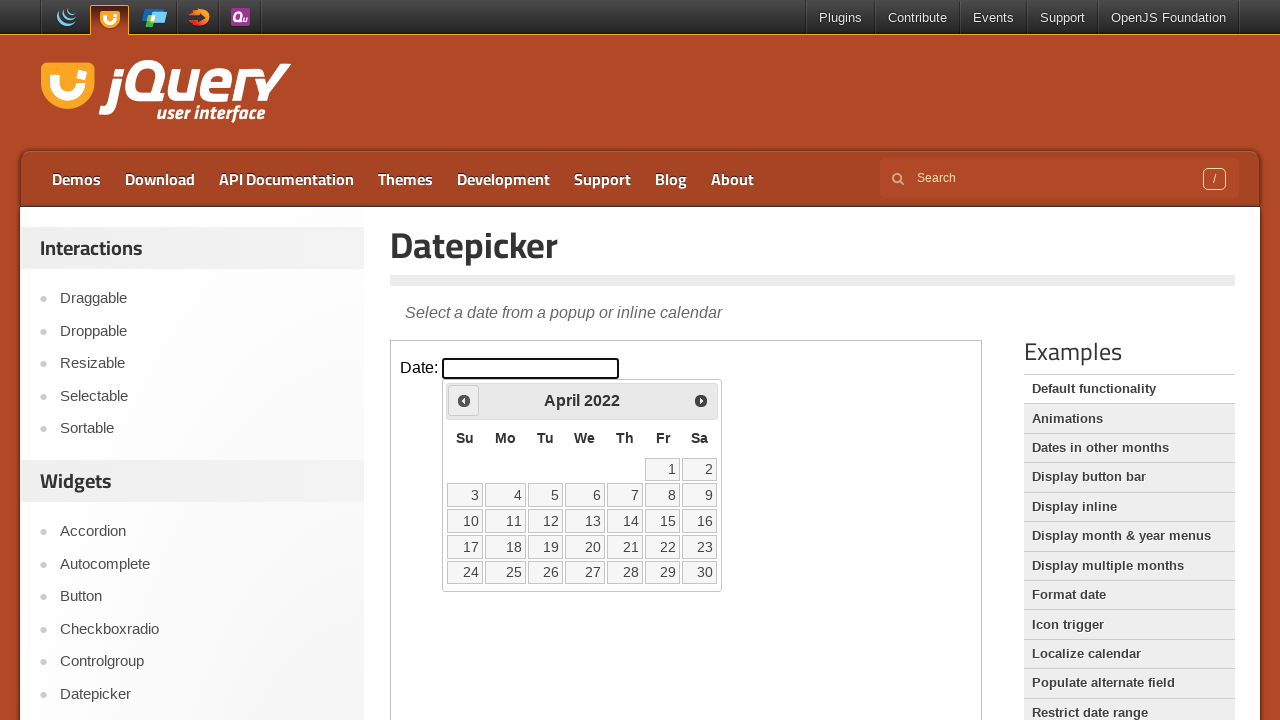

Retrieved current month 'April' and year '2022'
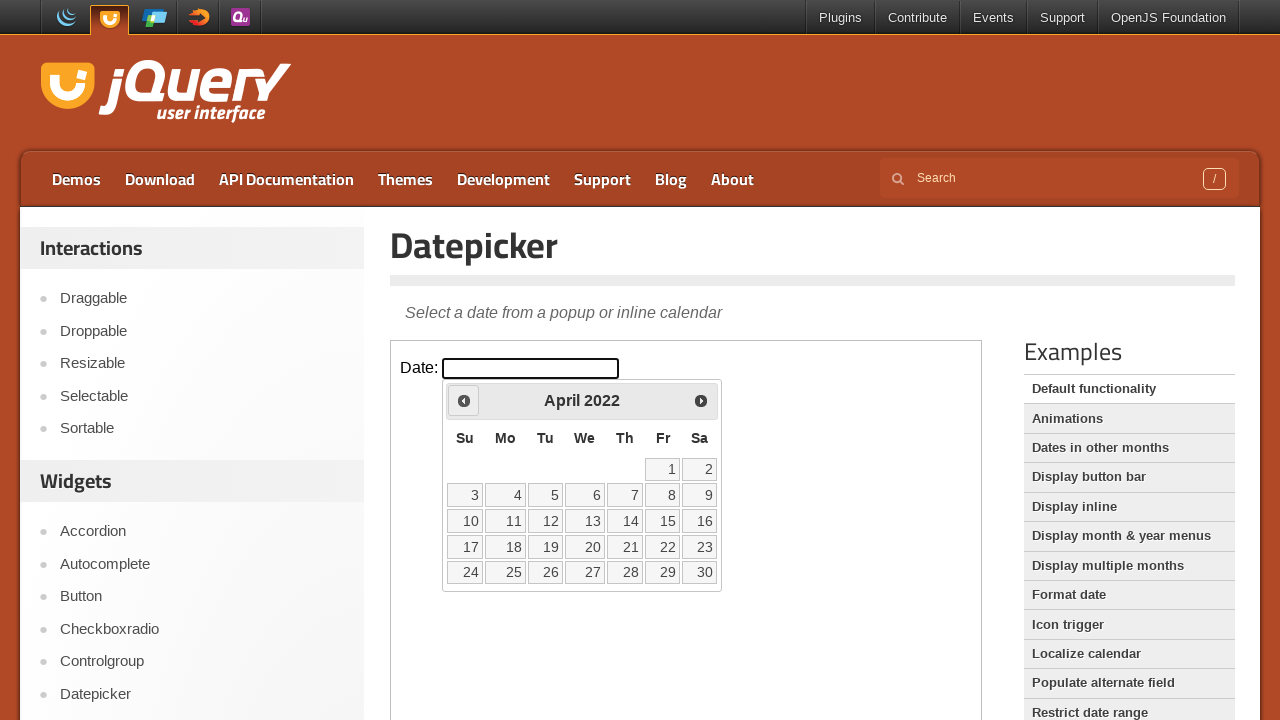

Clicked previous month button to navigate backwards at (464, 400) on iframe.demo-frame >> internal:control=enter-frame >> span.ui-icon-circle-triangl
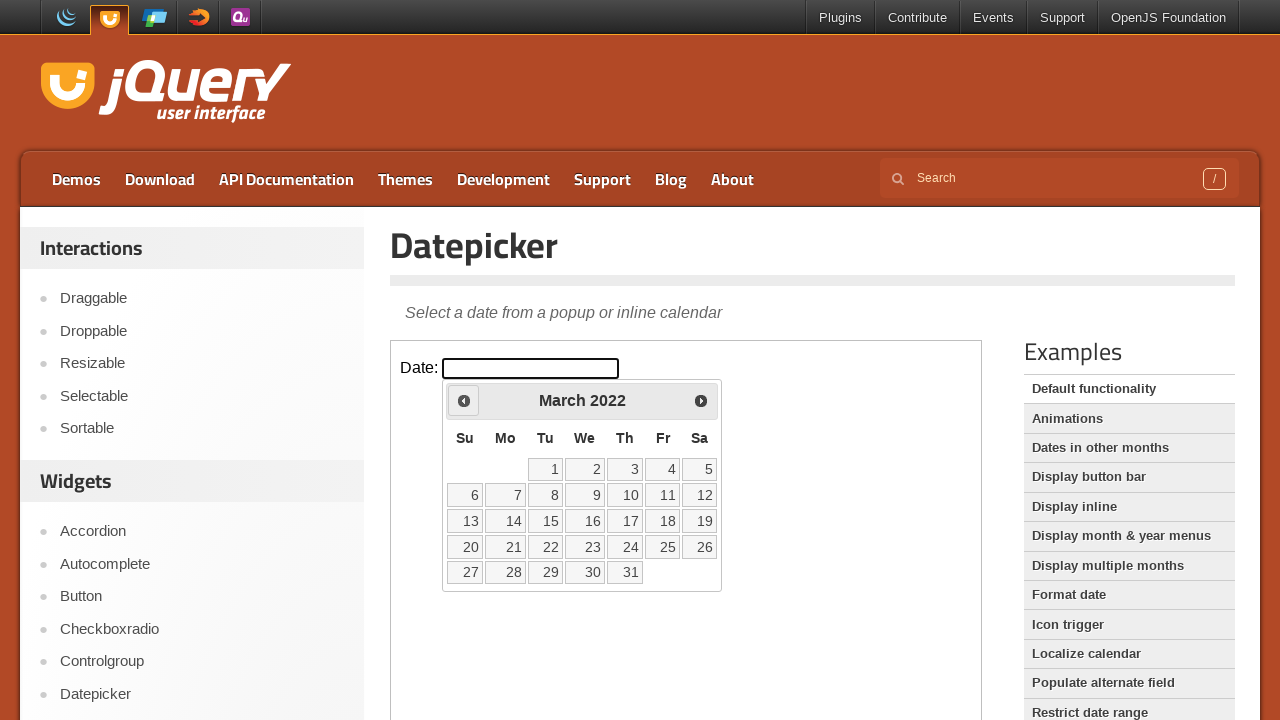

Waited 200ms for calendar to update after navigation
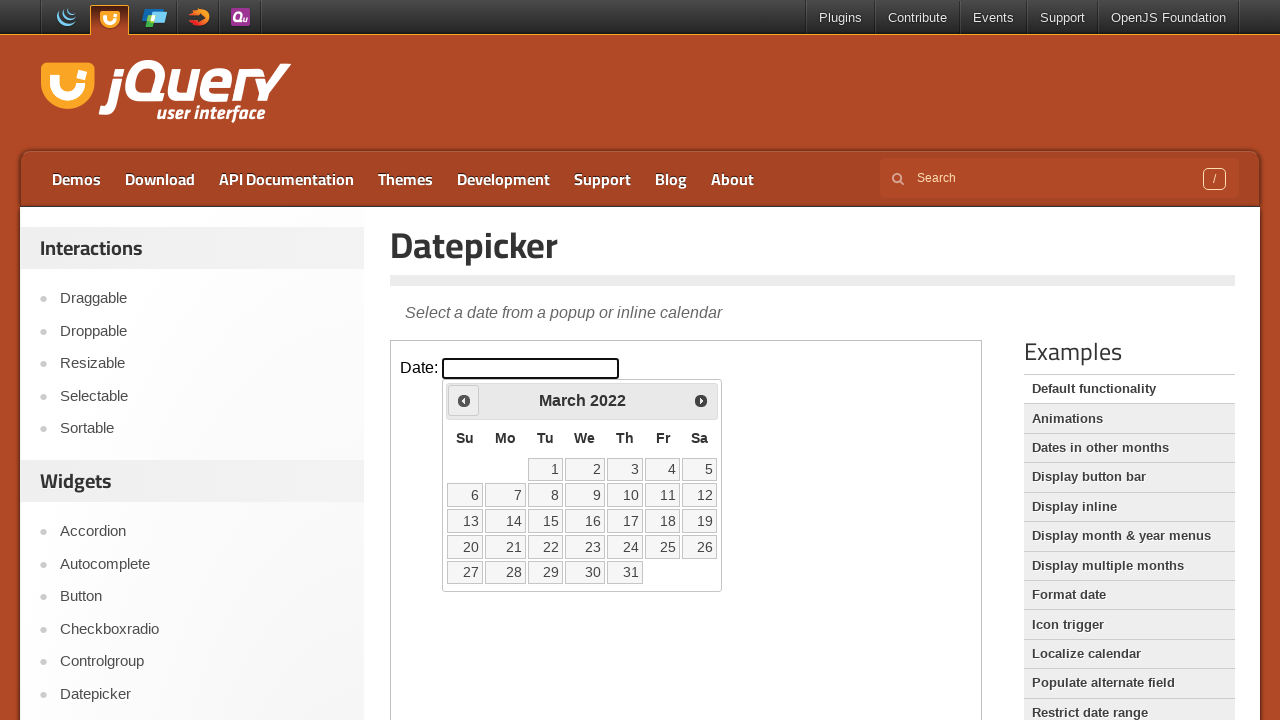

Retrieved current month 'March' and year '2022'
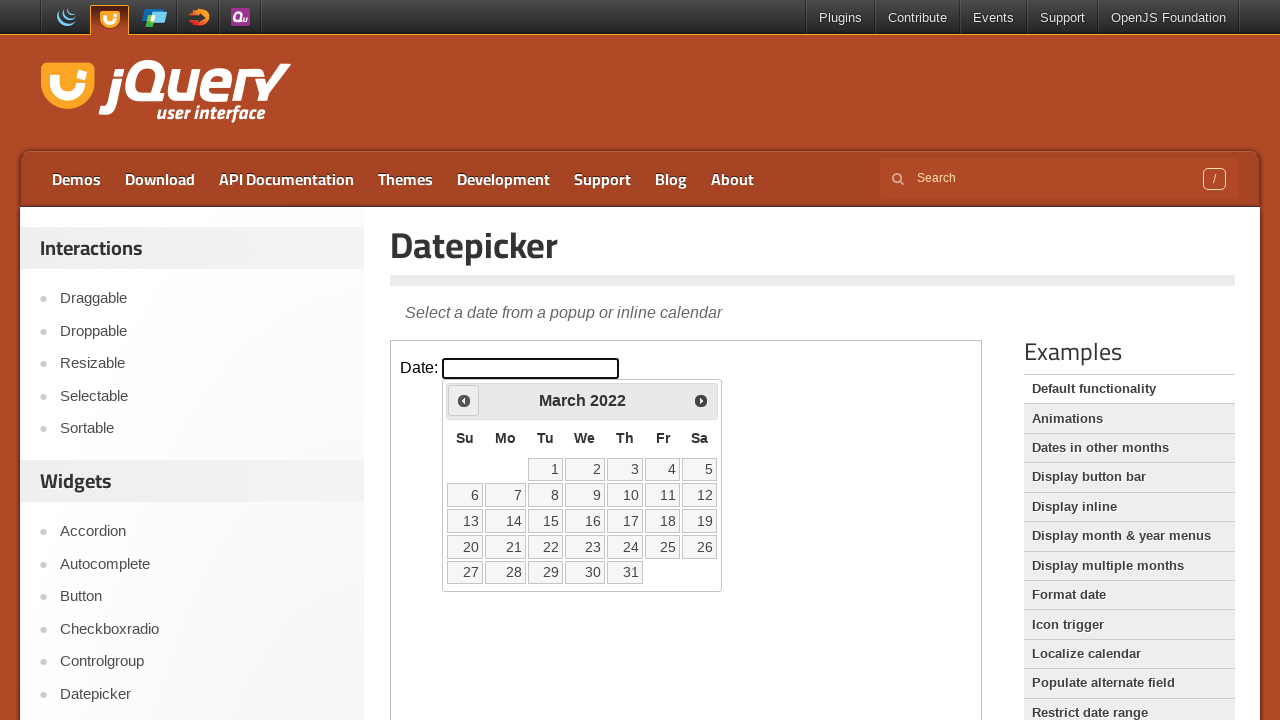

Clicked previous month button to navigate backwards at (464, 400) on iframe.demo-frame >> internal:control=enter-frame >> span.ui-icon-circle-triangl
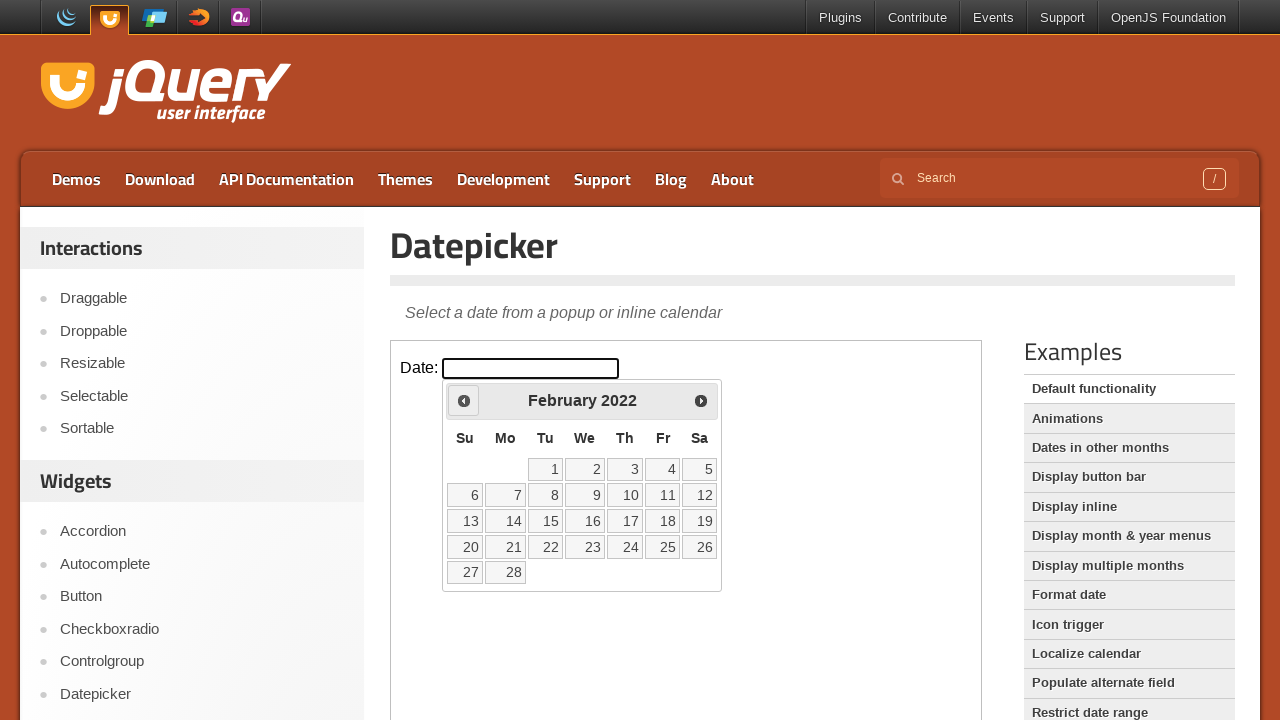

Waited 200ms for calendar to update after navigation
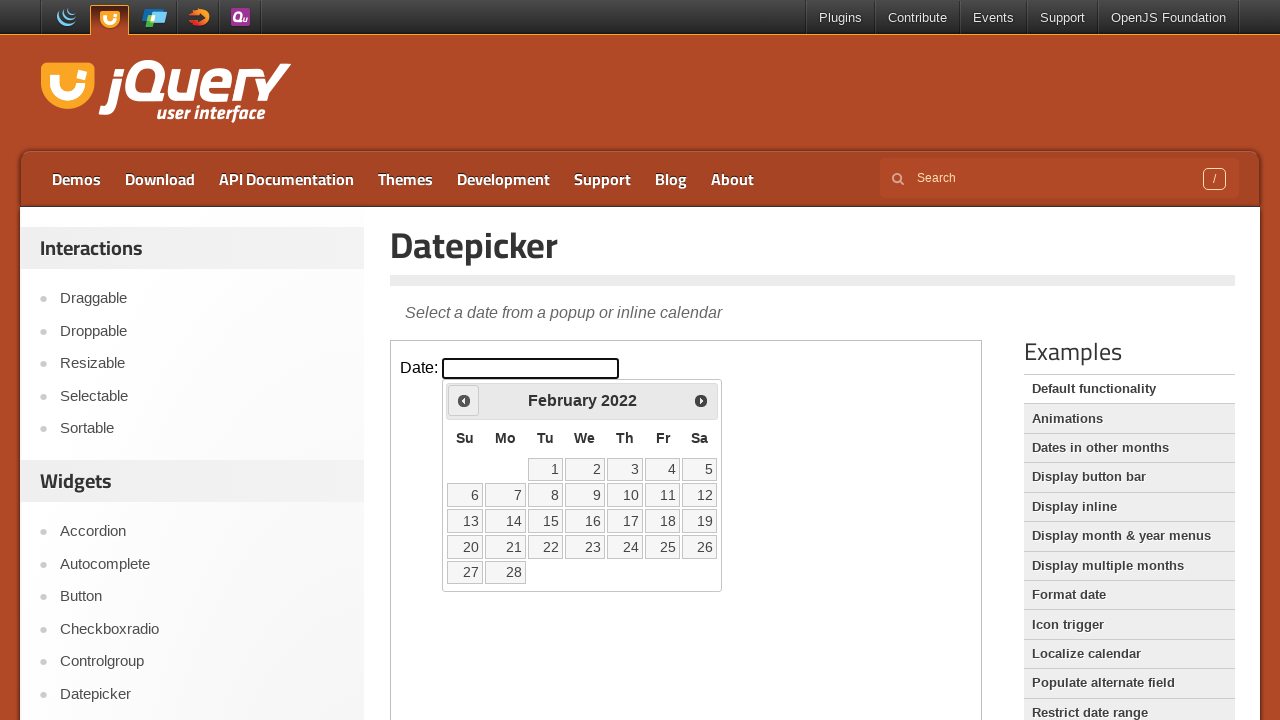

Retrieved current month 'February' and year '2022'
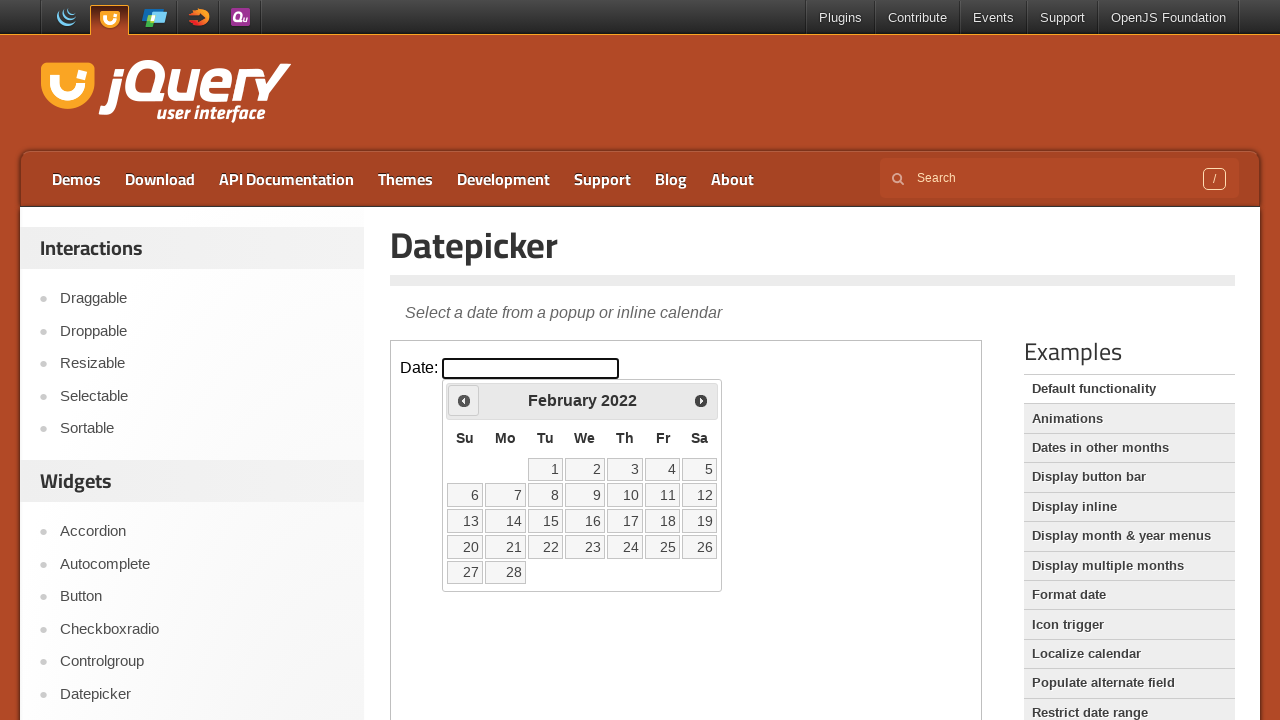

Clicked previous month button to navigate backwards at (464, 400) on iframe.demo-frame >> internal:control=enter-frame >> span.ui-icon-circle-triangl
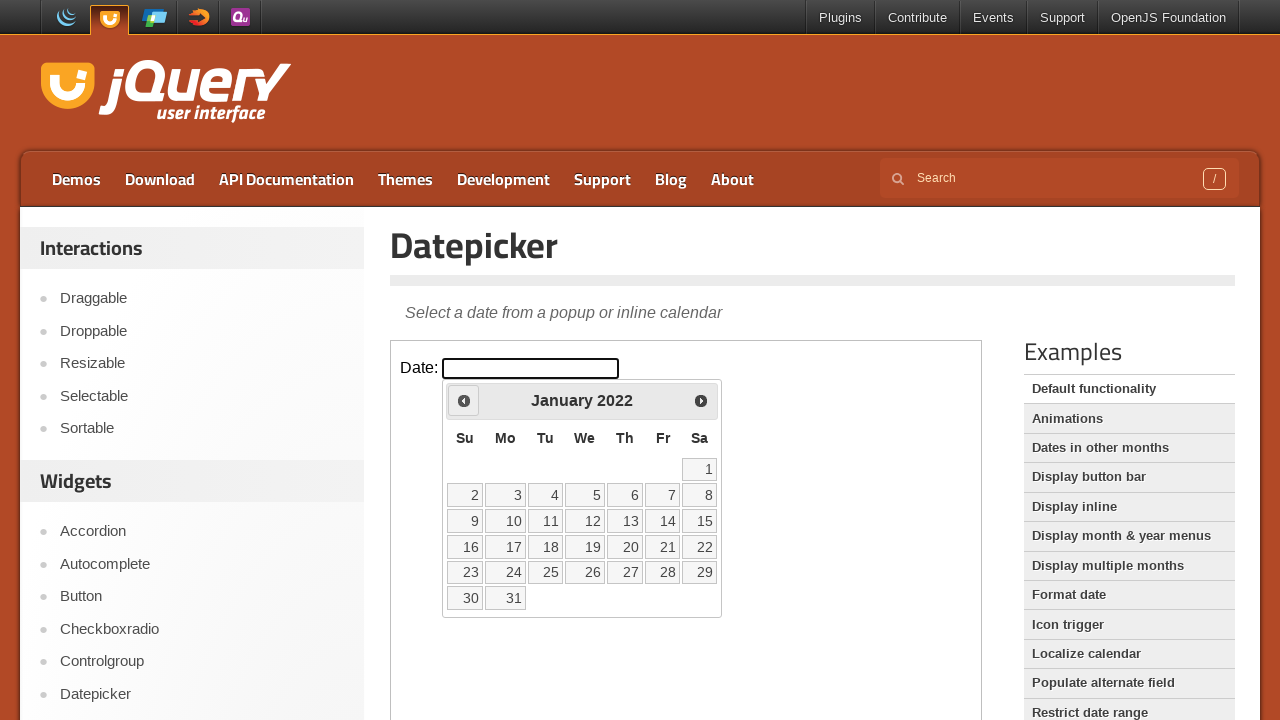

Waited 200ms for calendar to update after navigation
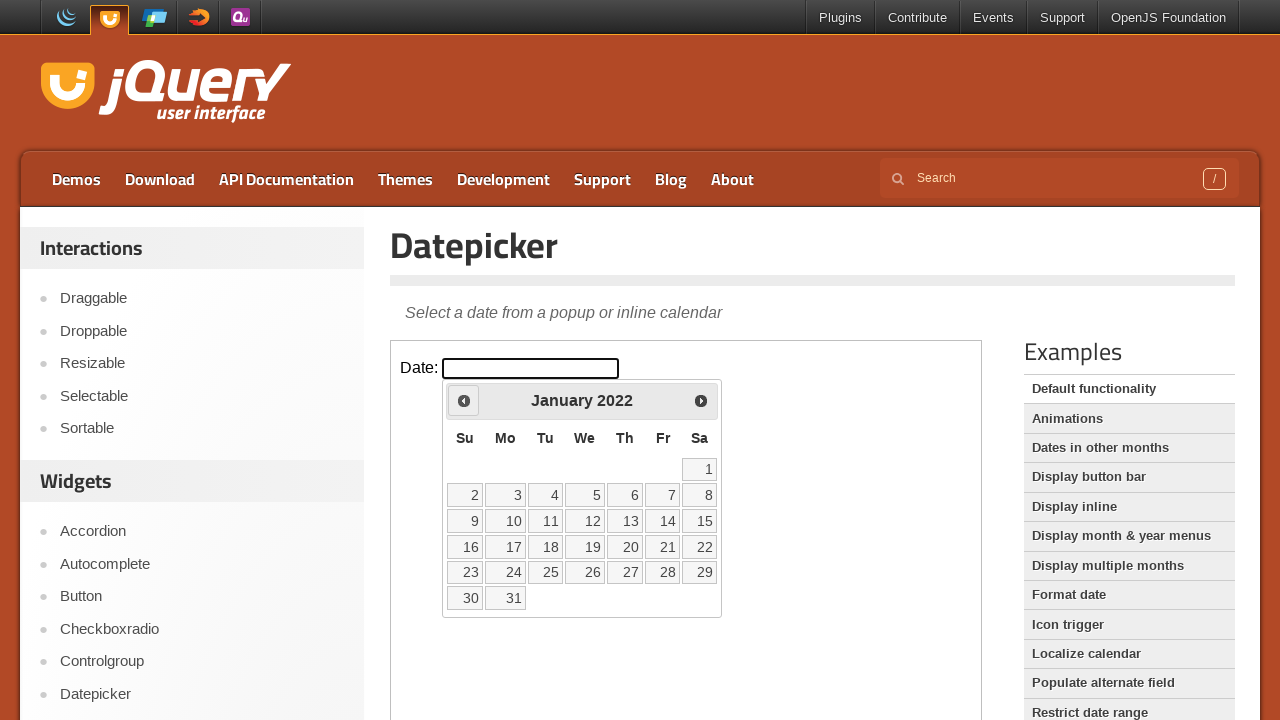

Retrieved current month 'January' and year '2022'
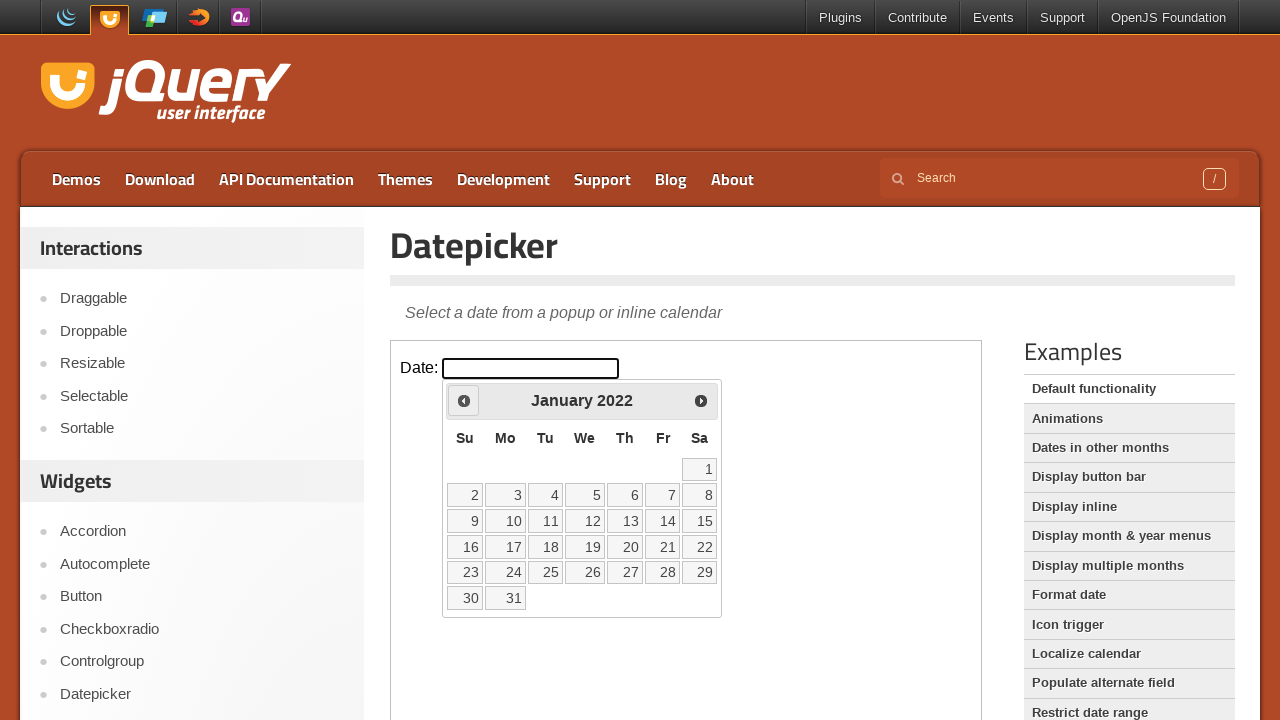

Clicked previous month button to navigate backwards at (464, 400) on iframe.demo-frame >> internal:control=enter-frame >> span.ui-icon-circle-triangl
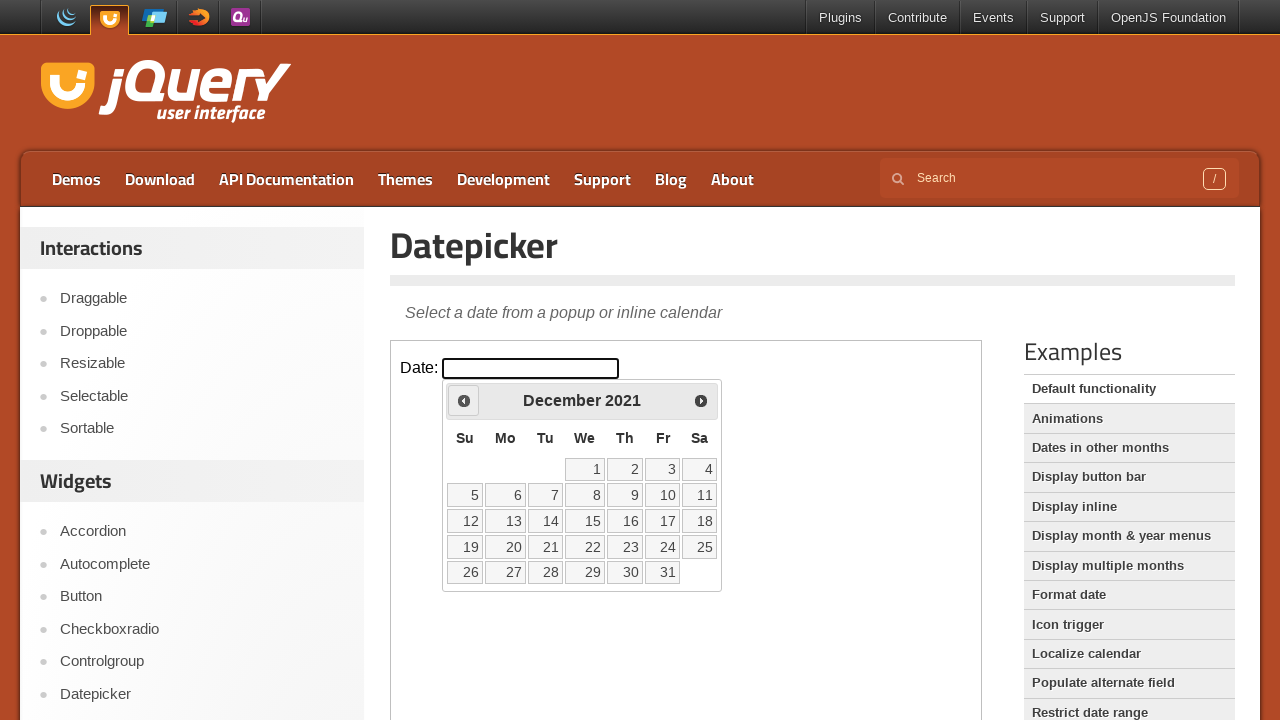

Waited 200ms for calendar to update after navigation
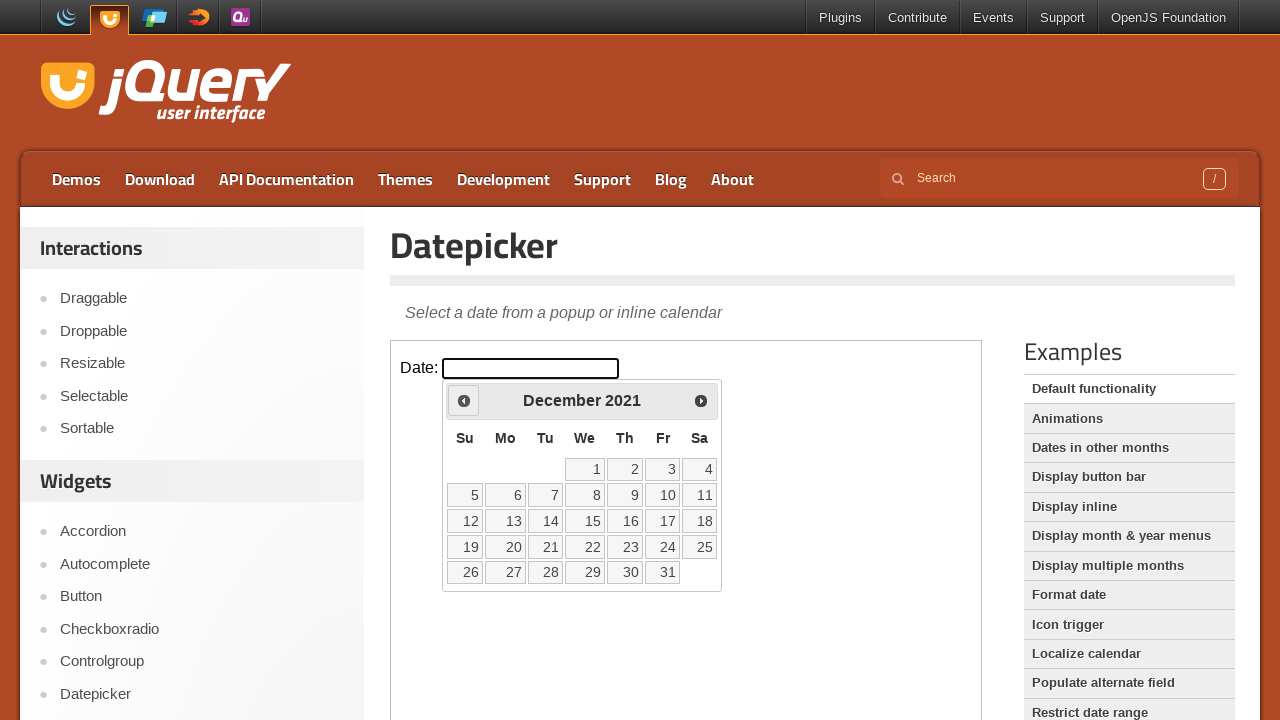

Retrieved current month 'December' and year '2021'
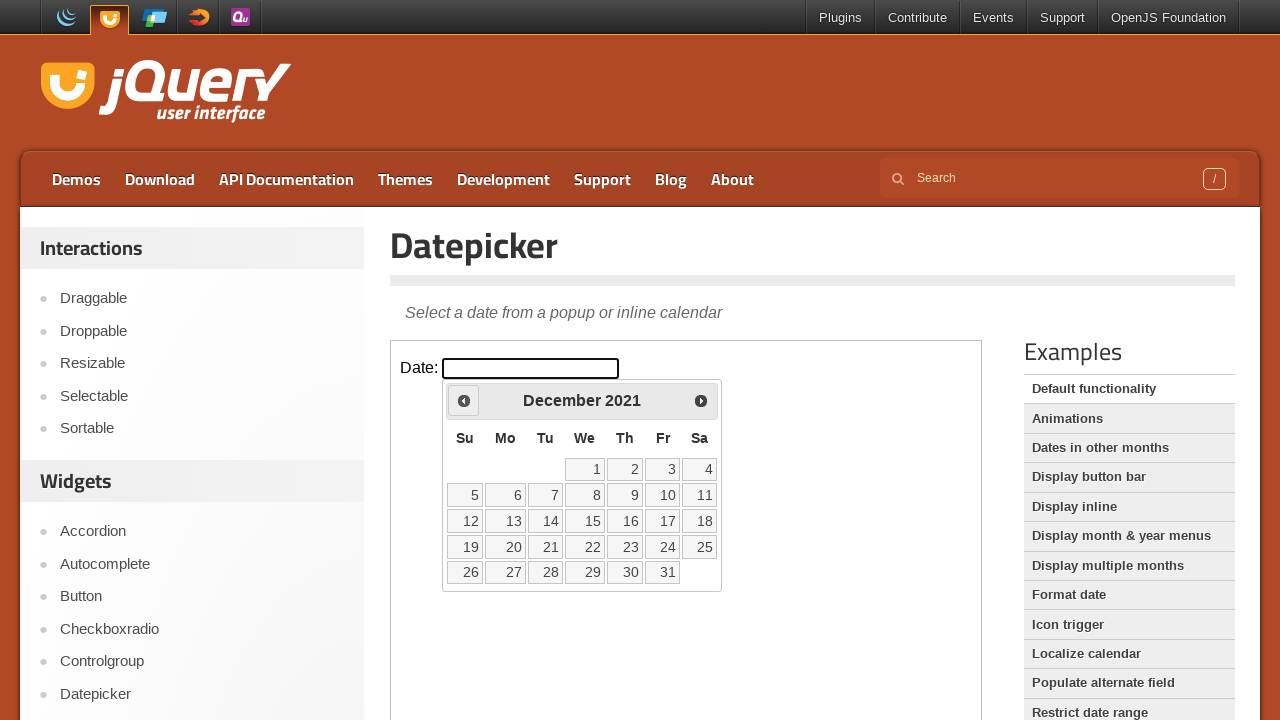

Clicked previous month button to navigate backwards at (464, 400) on iframe.demo-frame >> internal:control=enter-frame >> span.ui-icon-circle-triangl
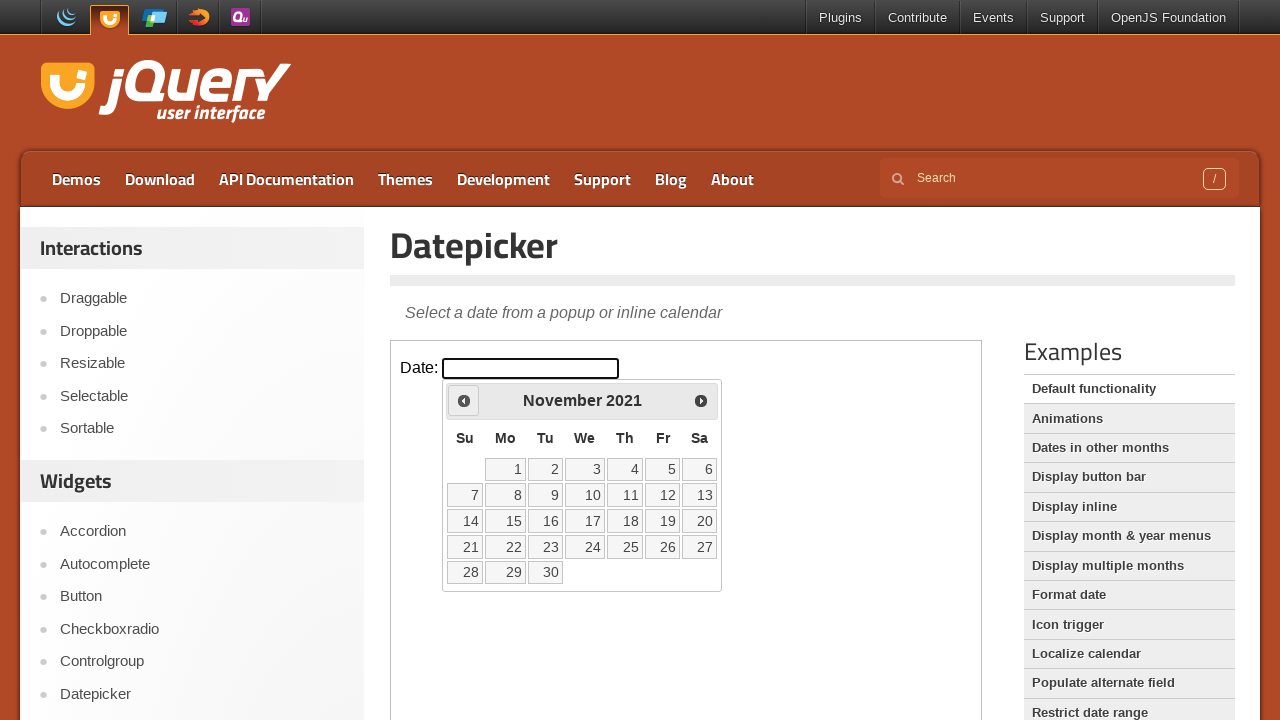

Waited 200ms for calendar to update after navigation
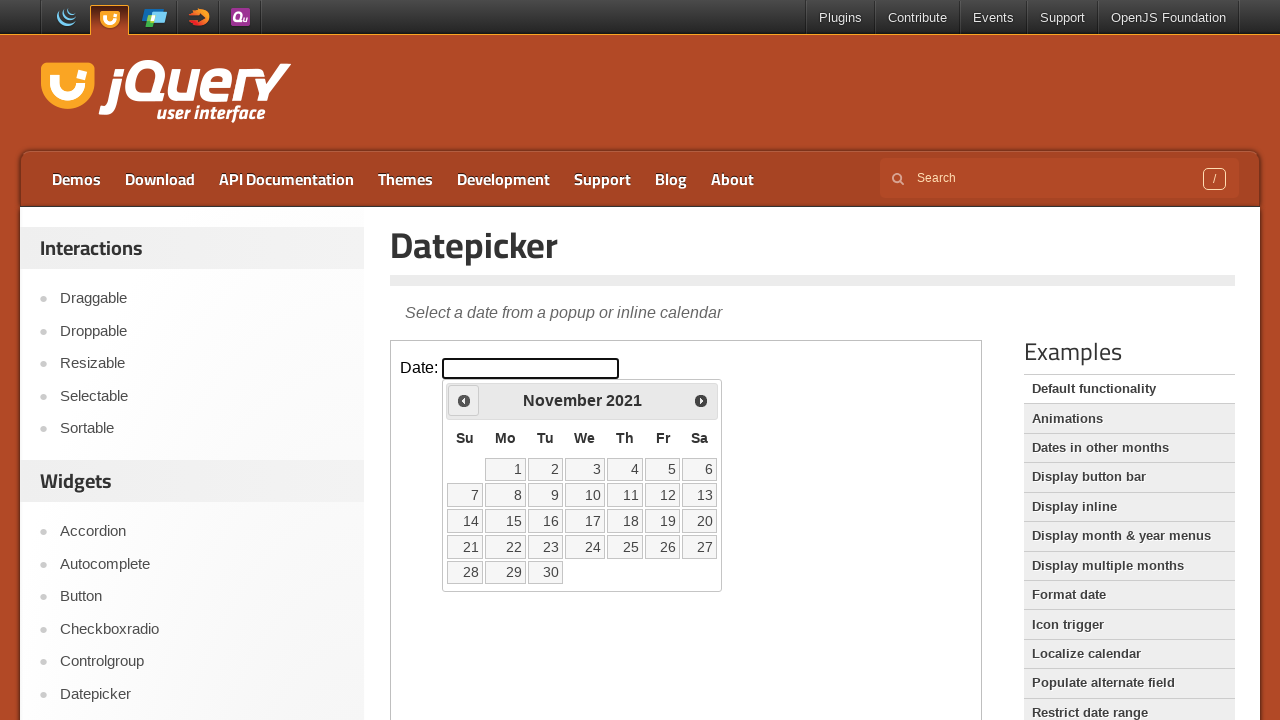

Retrieved current month 'November' and year '2021'
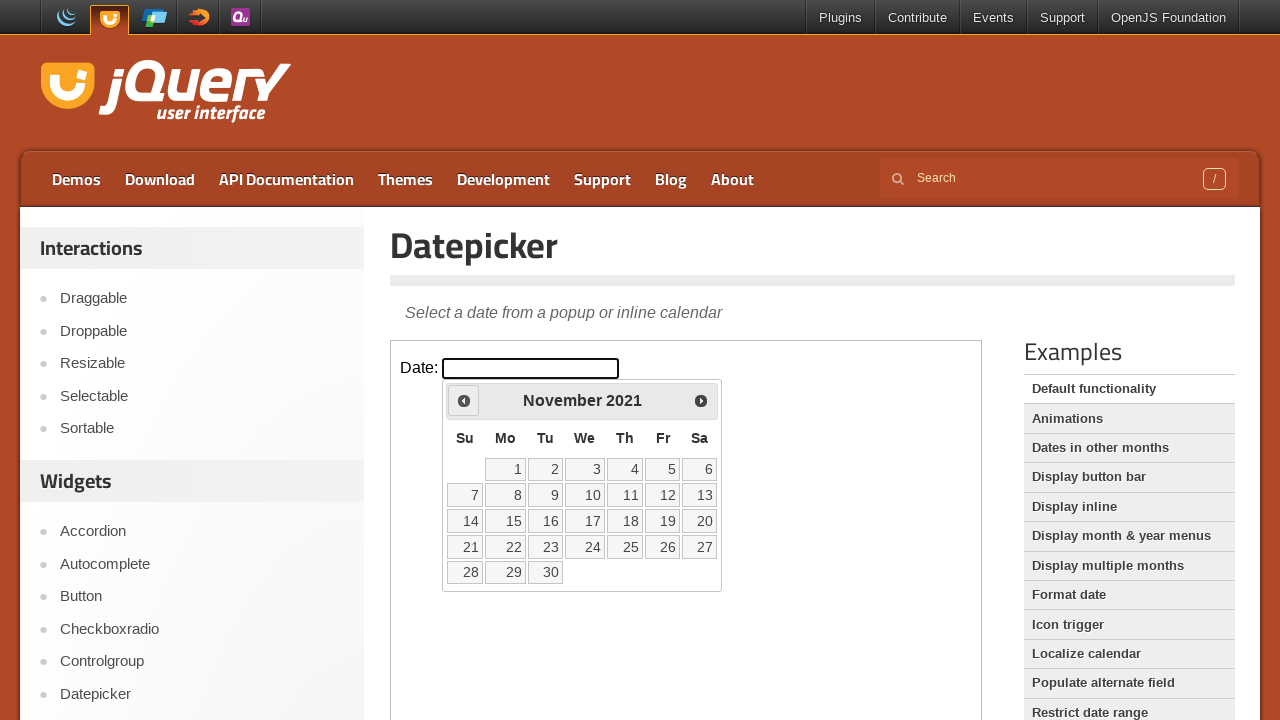

Clicked previous month button to navigate backwards at (464, 400) on iframe.demo-frame >> internal:control=enter-frame >> span.ui-icon-circle-triangl
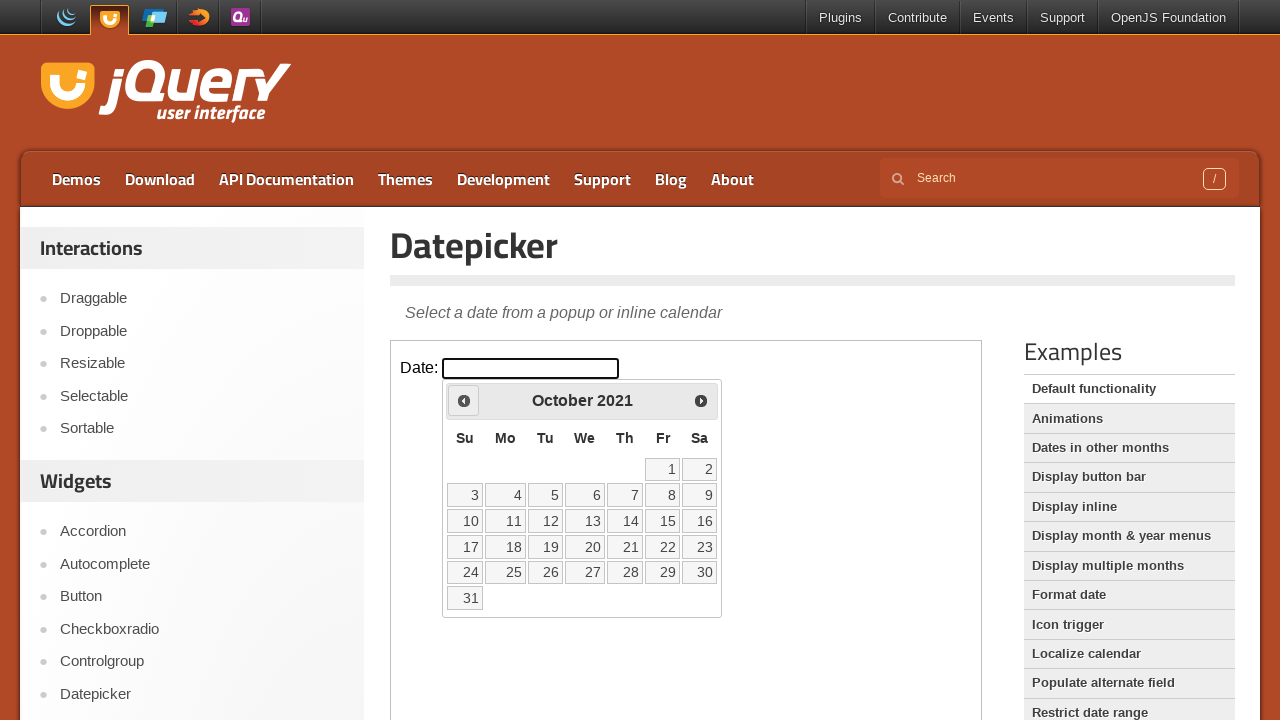

Waited 200ms for calendar to update after navigation
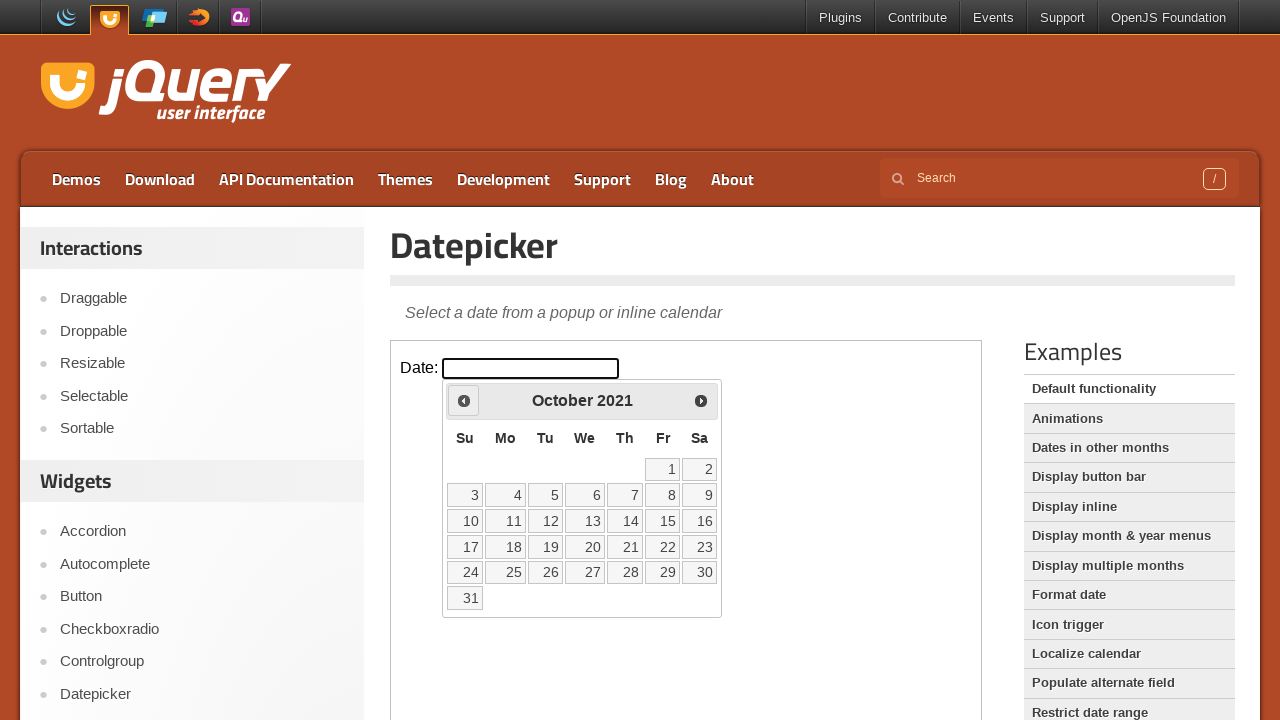

Retrieved current month 'October' and year '2021'
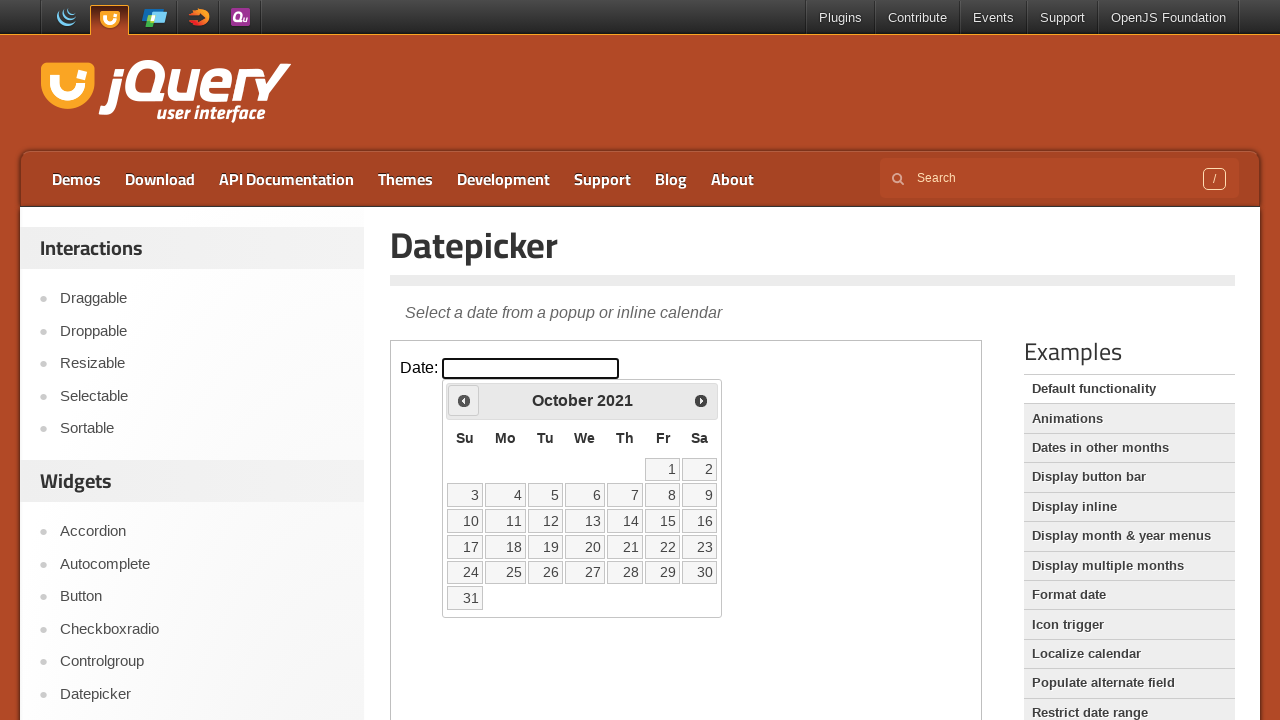

Clicked previous month button to navigate backwards at (464, 400) on iframe.demo-frame >> internal:control=enter-frame >> span.ui-icon-circle-triangl
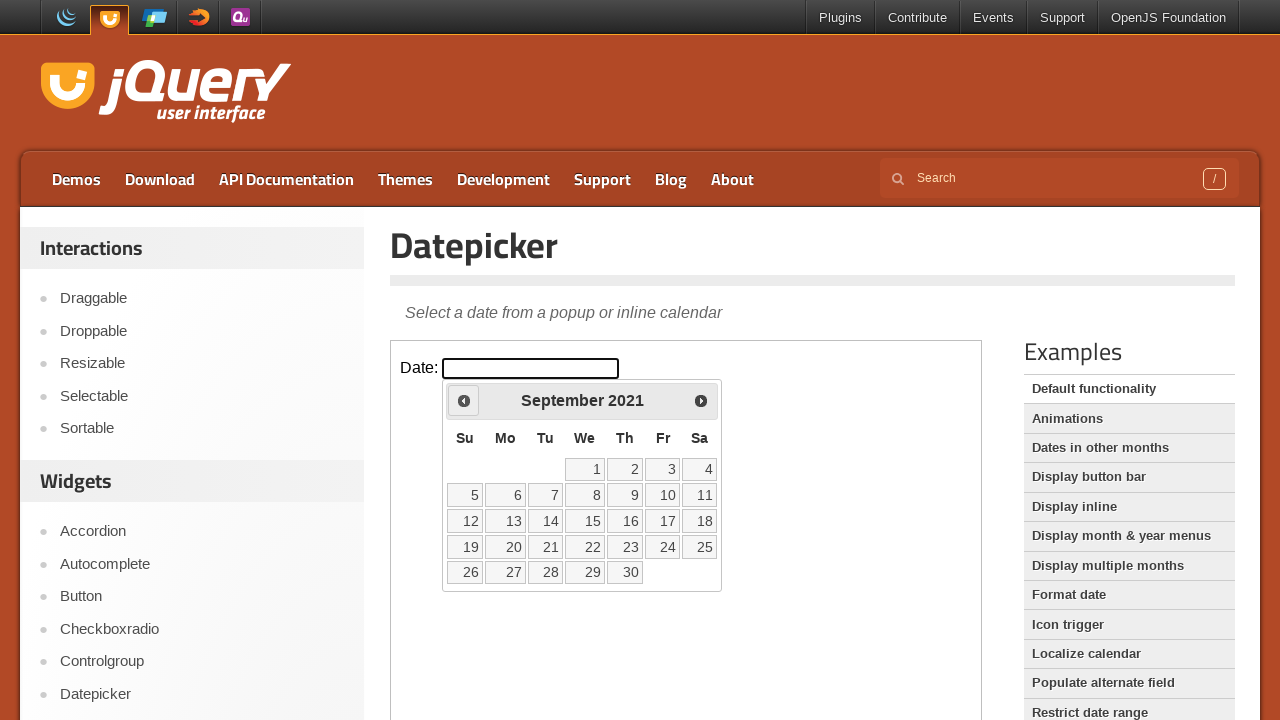

Waited 200ms for calendar to update after navigation
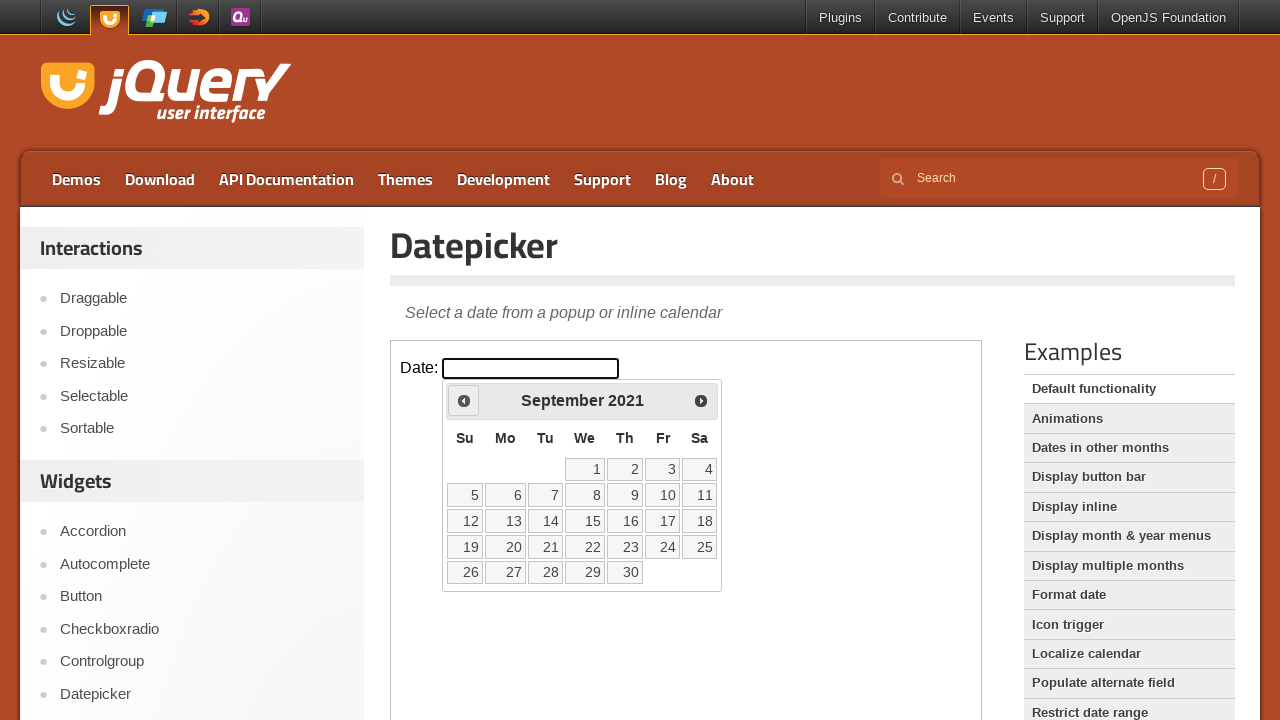

Retrieved current month 'September' and year '2021'
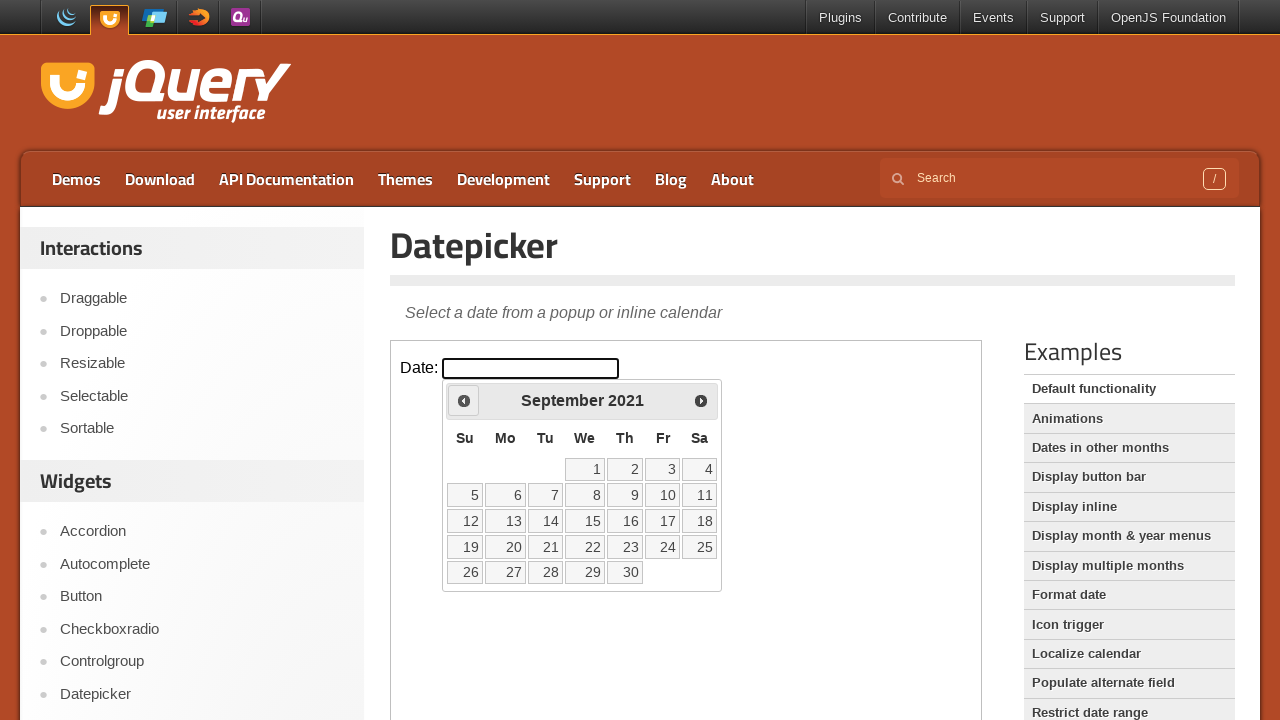

Clicked previous month button to navigate backwards at (464, 400) on iframe.demo-frame >> internal:control=enter-frame >> span.ui-icon-circle-triangl
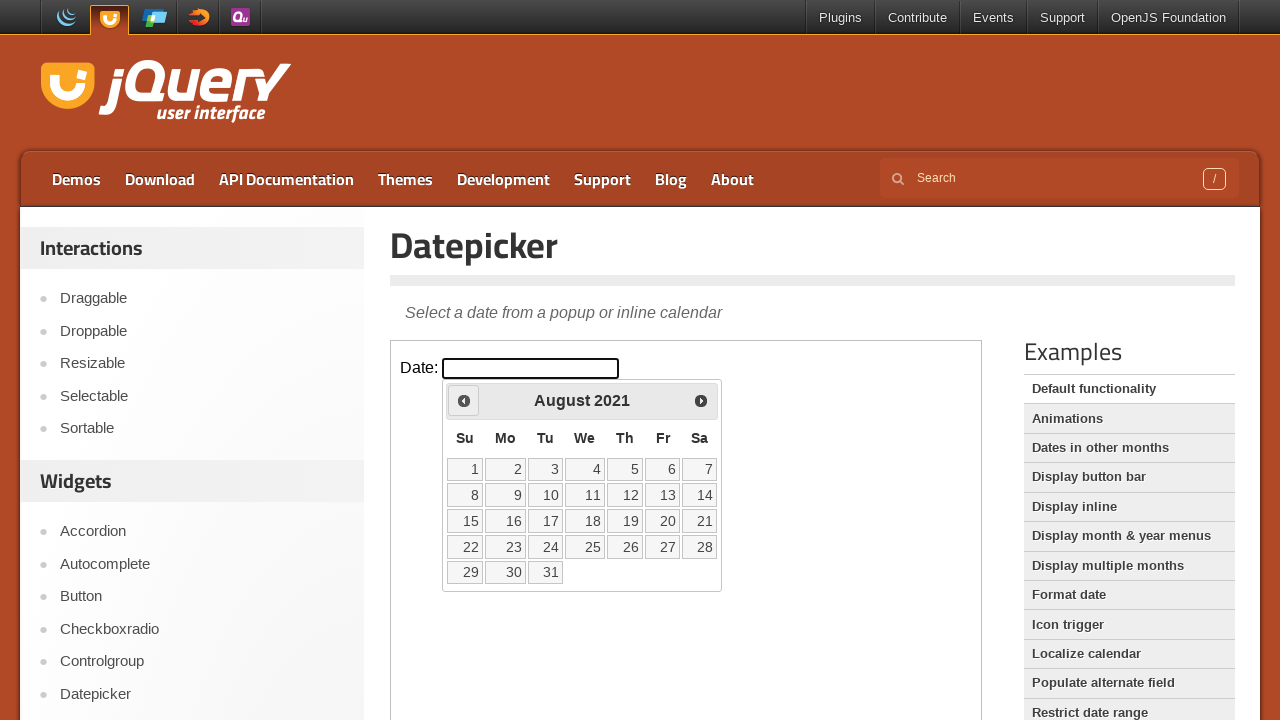

Waited 200ms for calendar to update after navigation
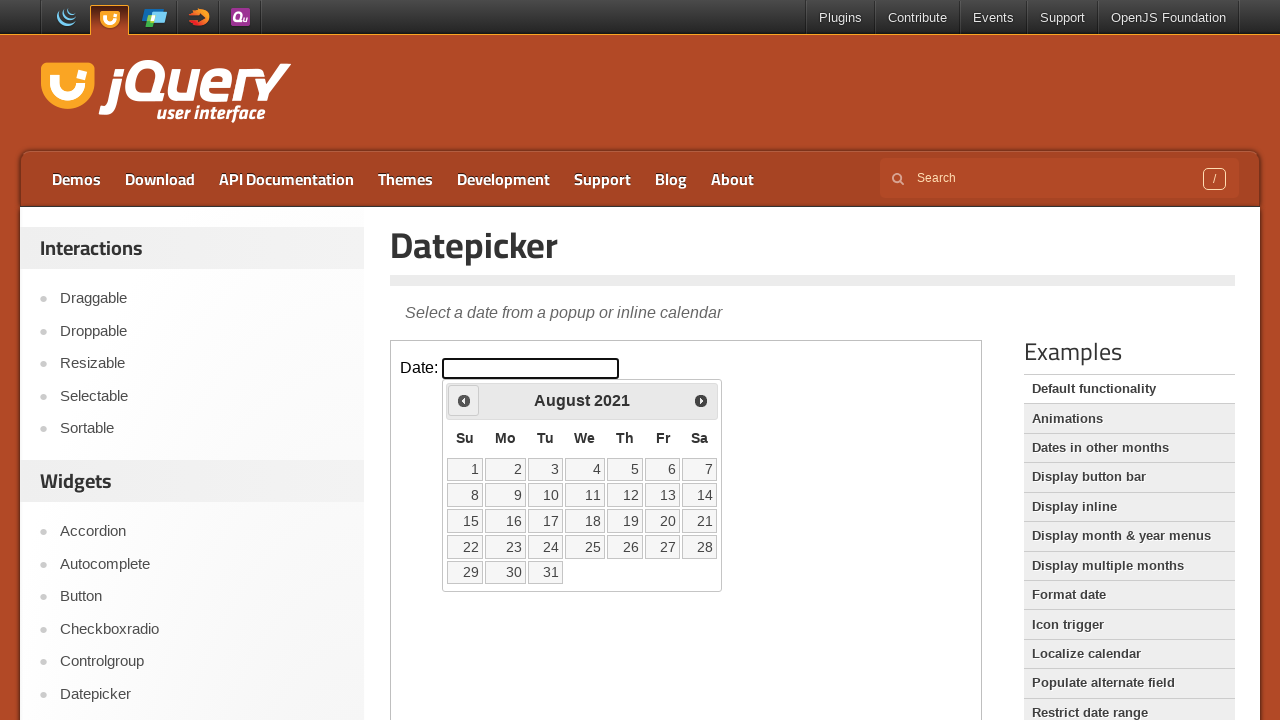

Retrieved current month 'August' and year '2021'
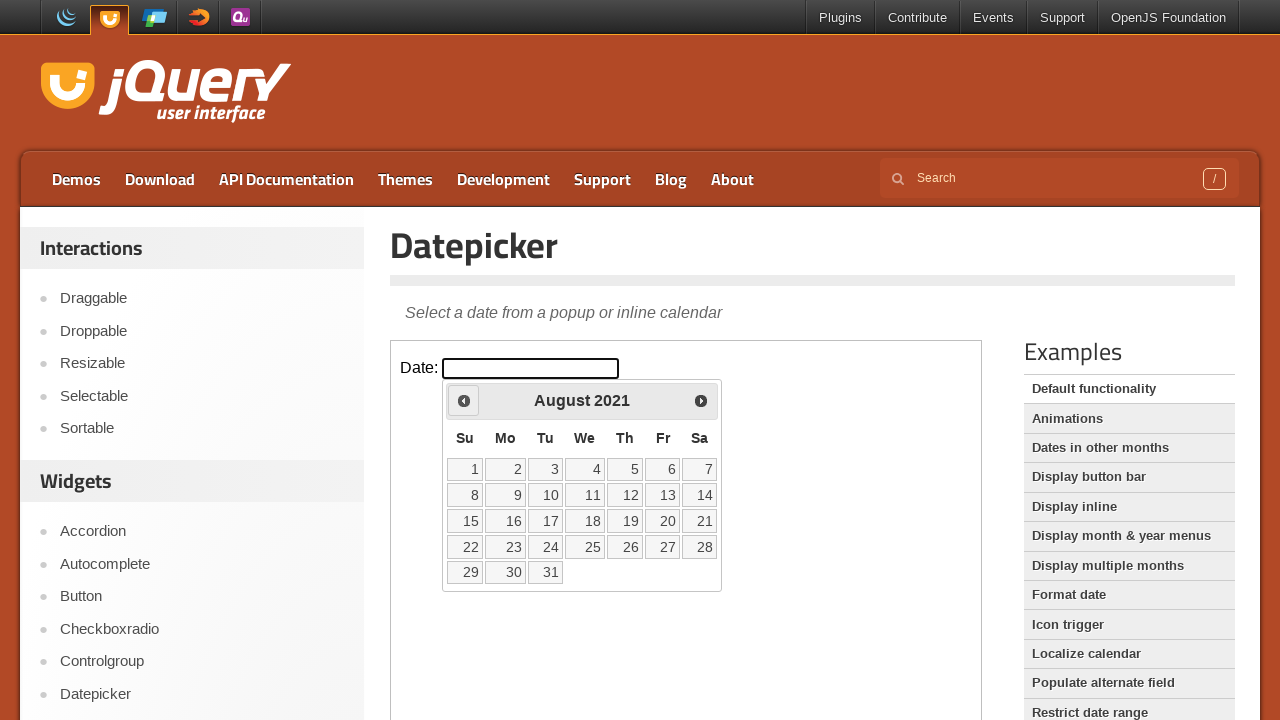

Clicked previous month button to navigate backwards at (464, 400) on iframe.demo-frame >> internal:control=enter-frame >> span.ui-icon-circle-triangl
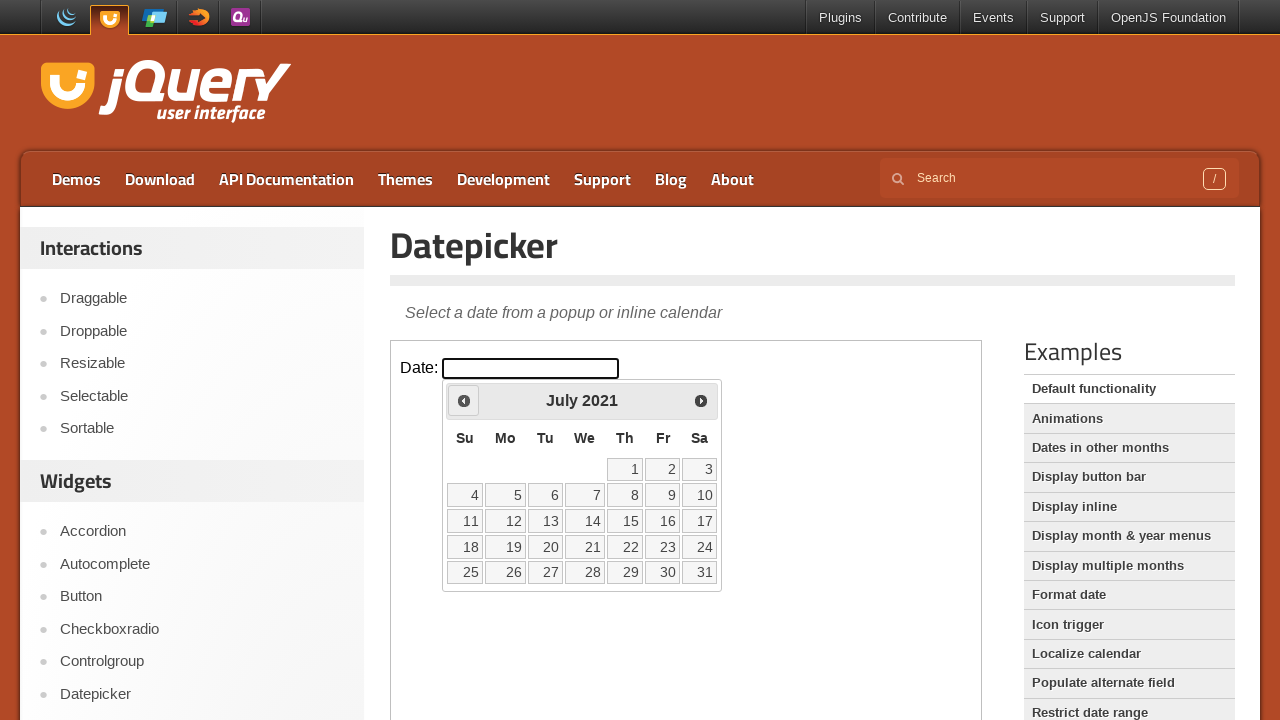

Waited 200ms for calendar to update after navigation
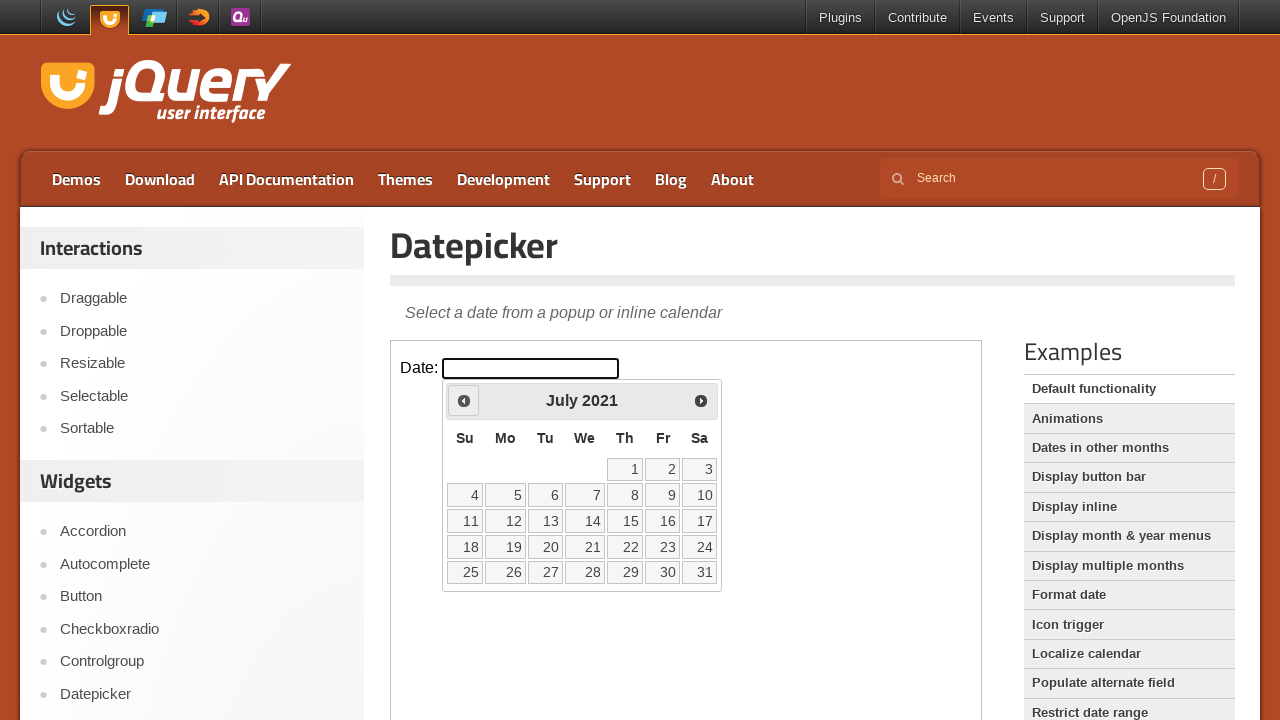

Retrieved current month 'July' and year '2021'
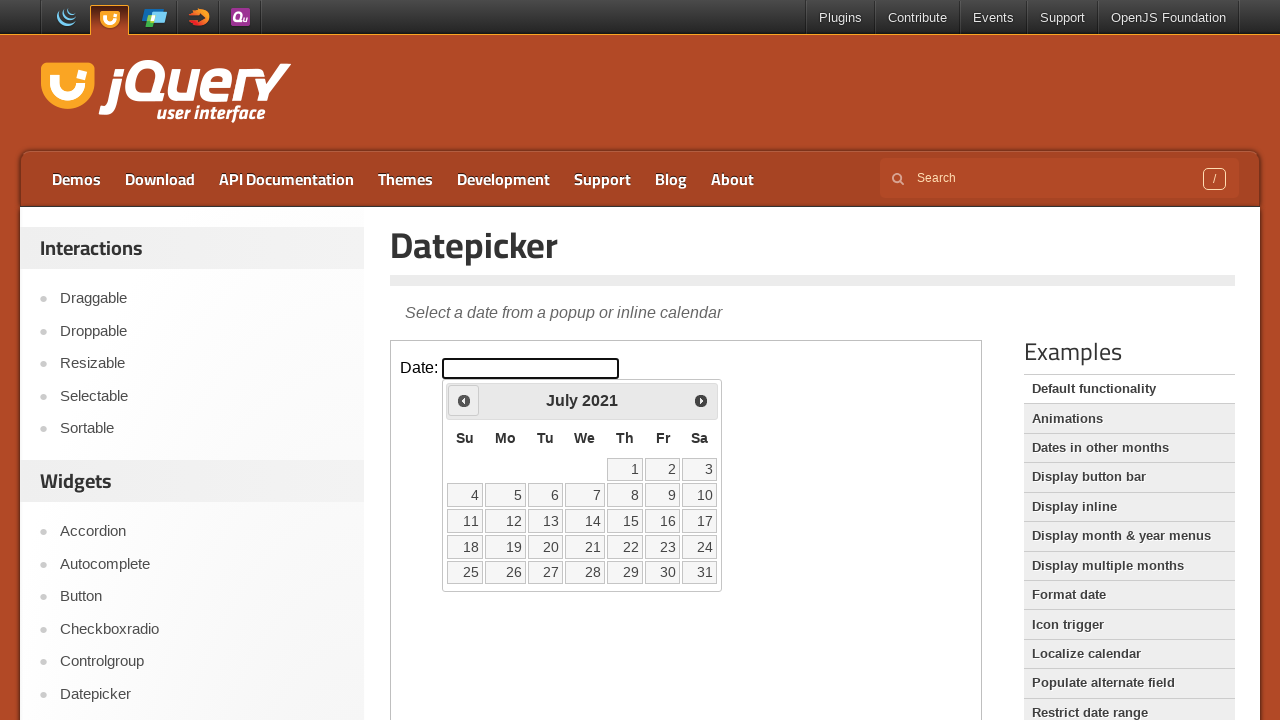

Clicked previous month button to navigate backwards at (464, 400) on iframe.demo-frame >> internal:control=enter-frame >> span.ui-icon-circle-triangl
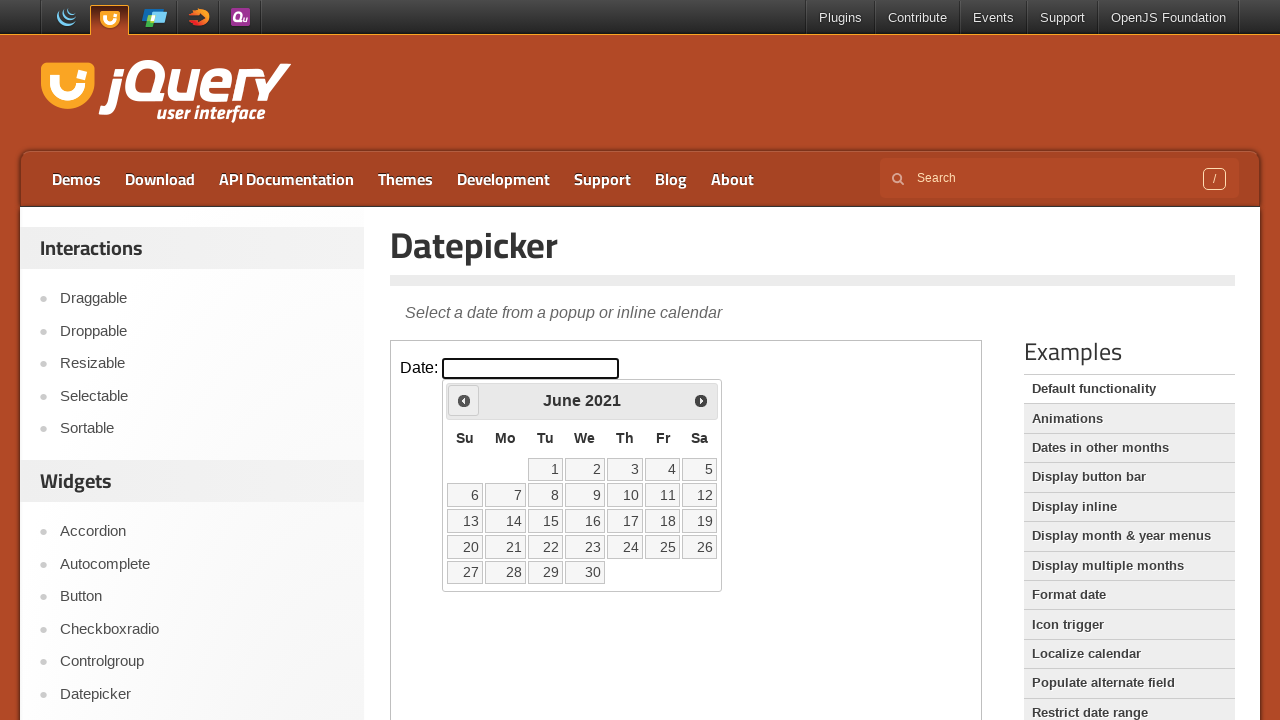

Waited 200ms for calendar to update after navigation
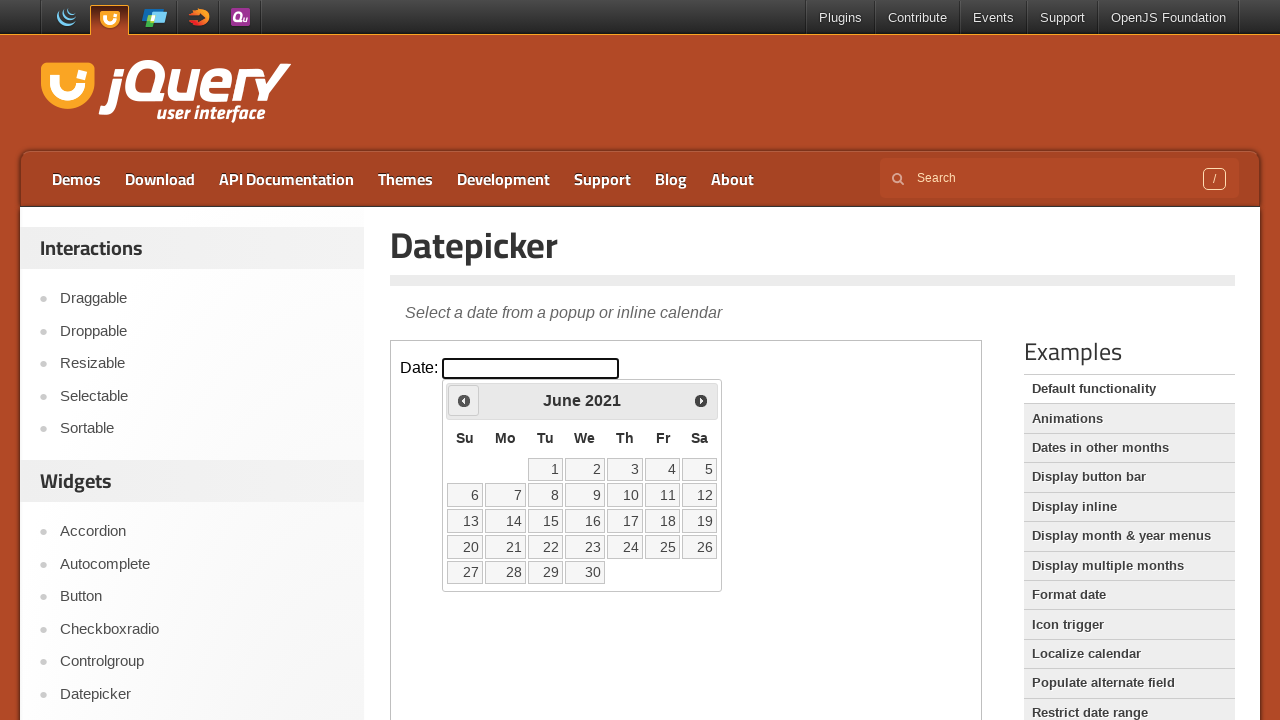

Retrieved current month 'June' and year '2021'
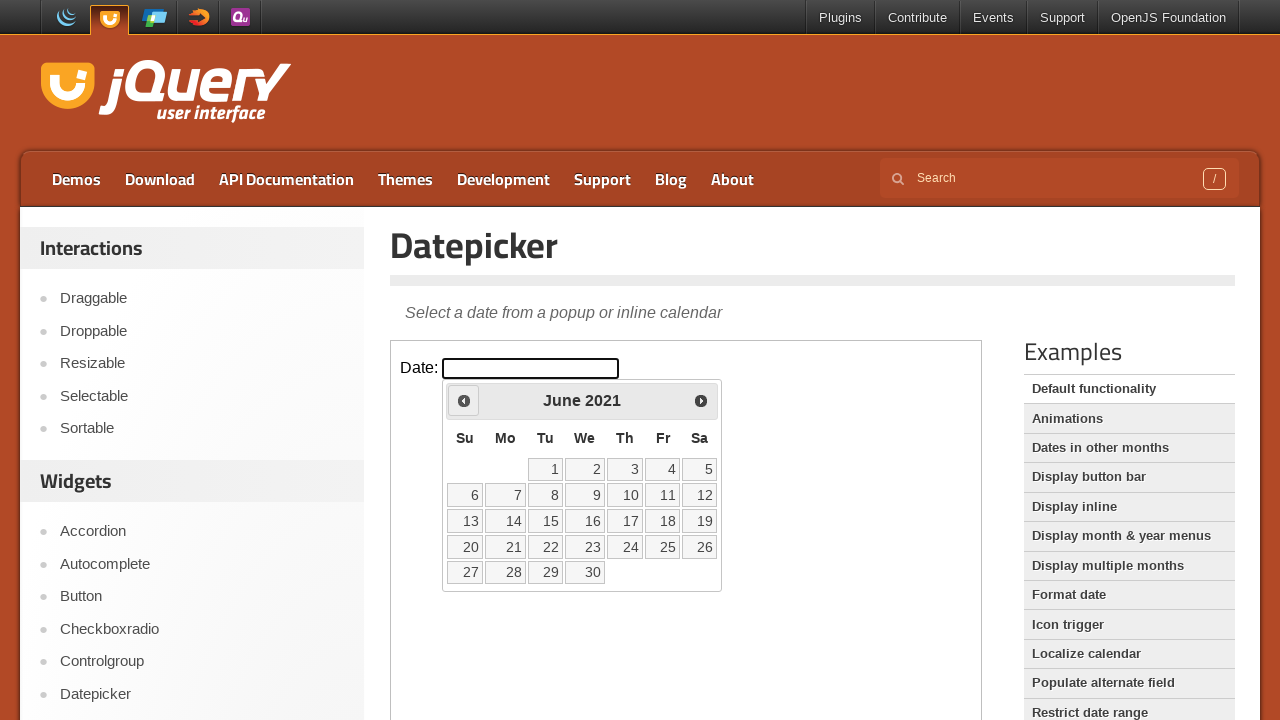

Clicked previous month button to navigate backwards at (464, 400) on iframe.demo-frame >> internal:control=enter-frame >> span.ui-icon-circle-triangl
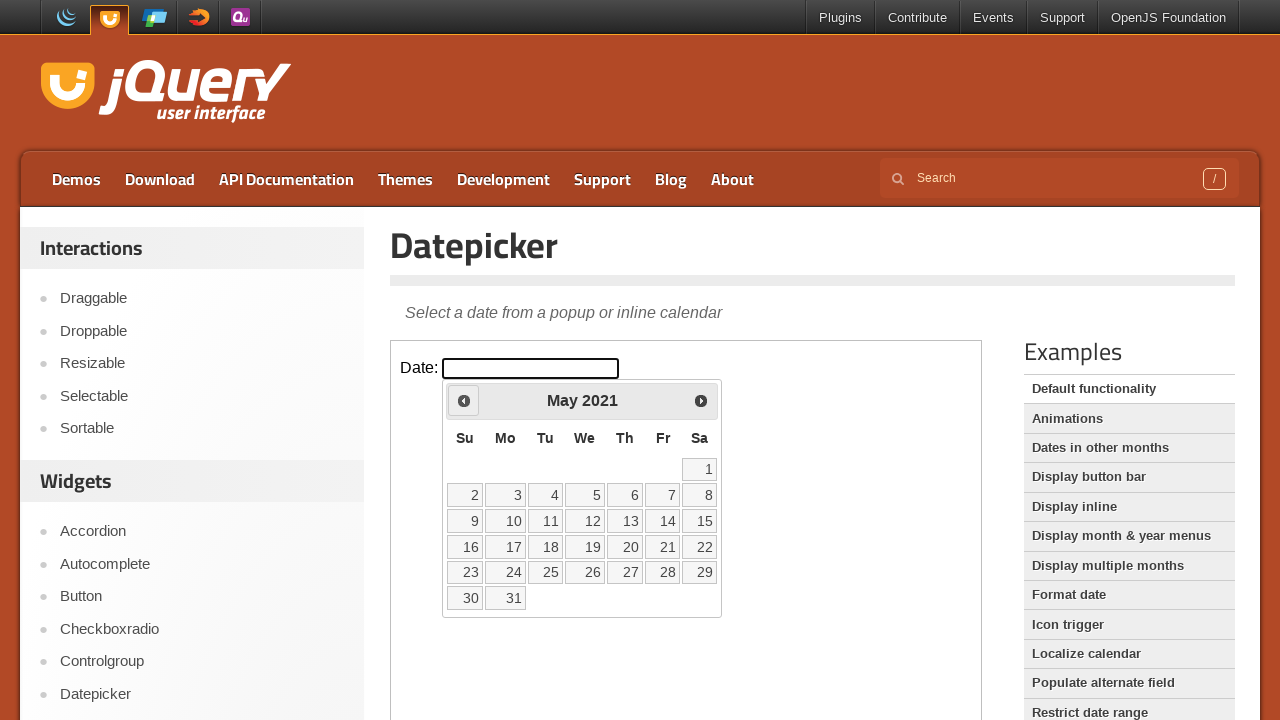

Waited 200ms for calendar to update after navigation
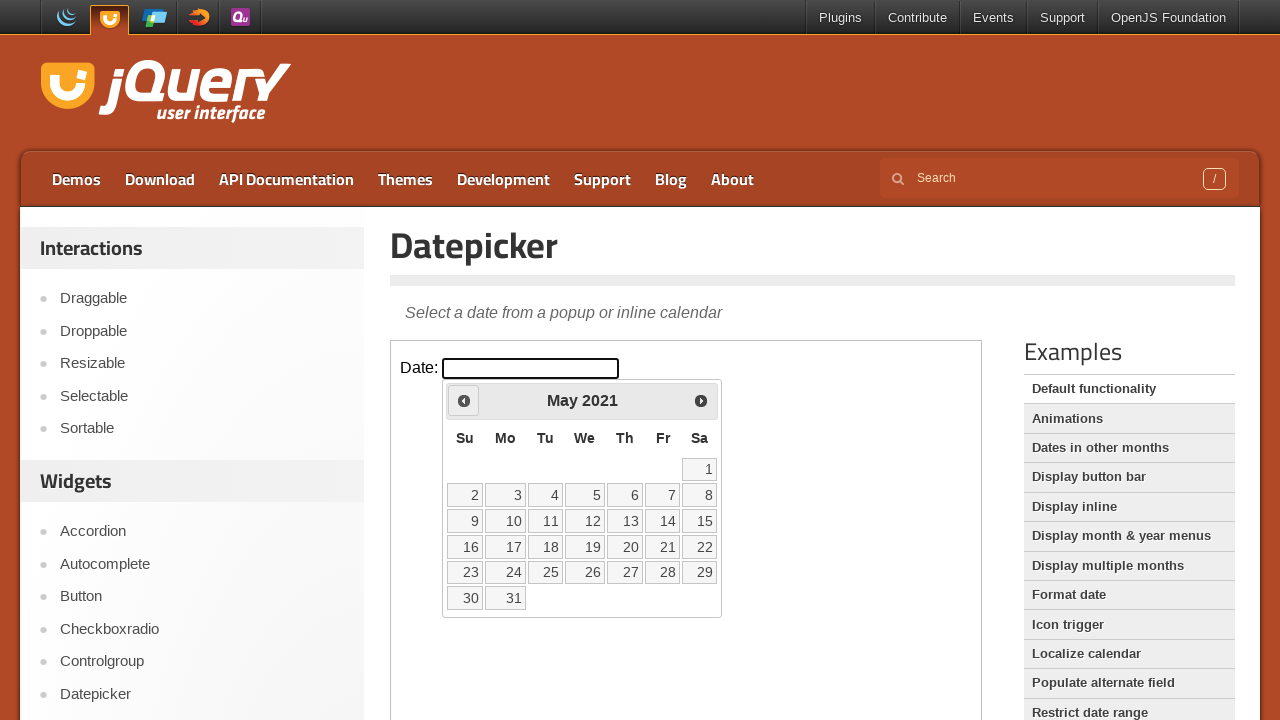

Retrieved current month 'May' and year '2021'
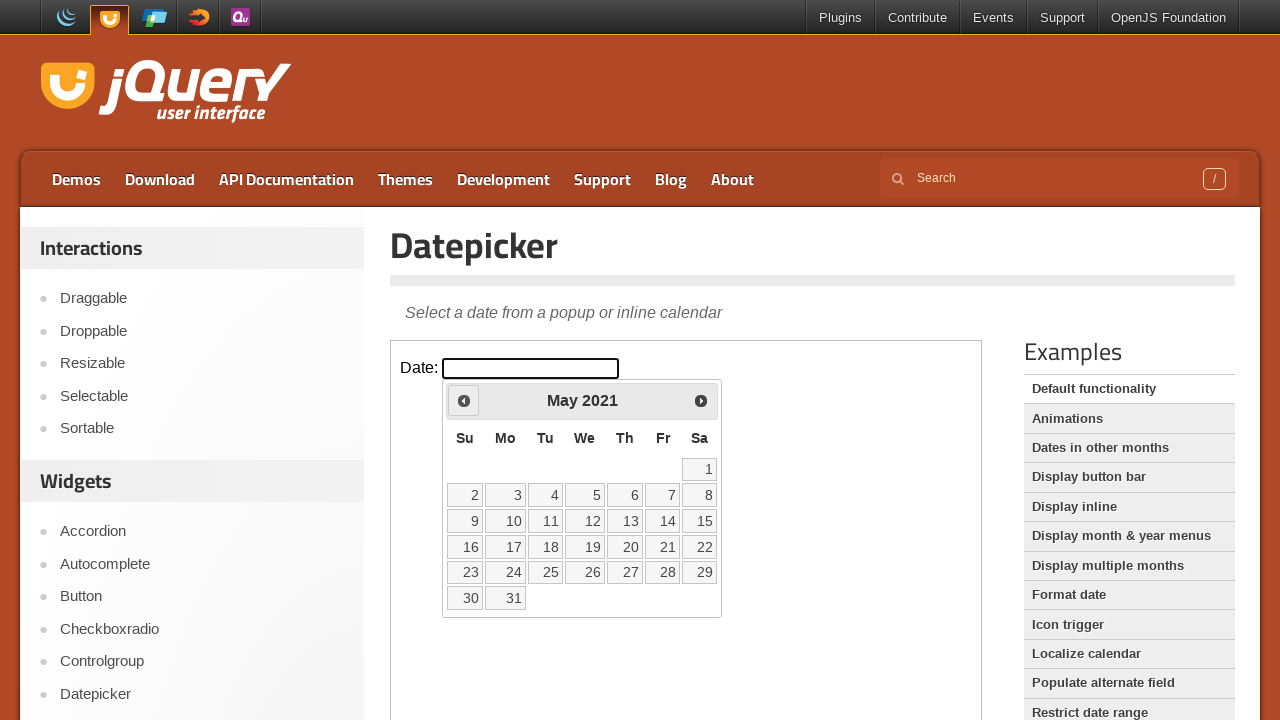

Clicked previous month button to navigate backwards at (464, 400) on iframe.demo-frame >> internal:control=enter-frame >> span.ui-icon-circle-triangl
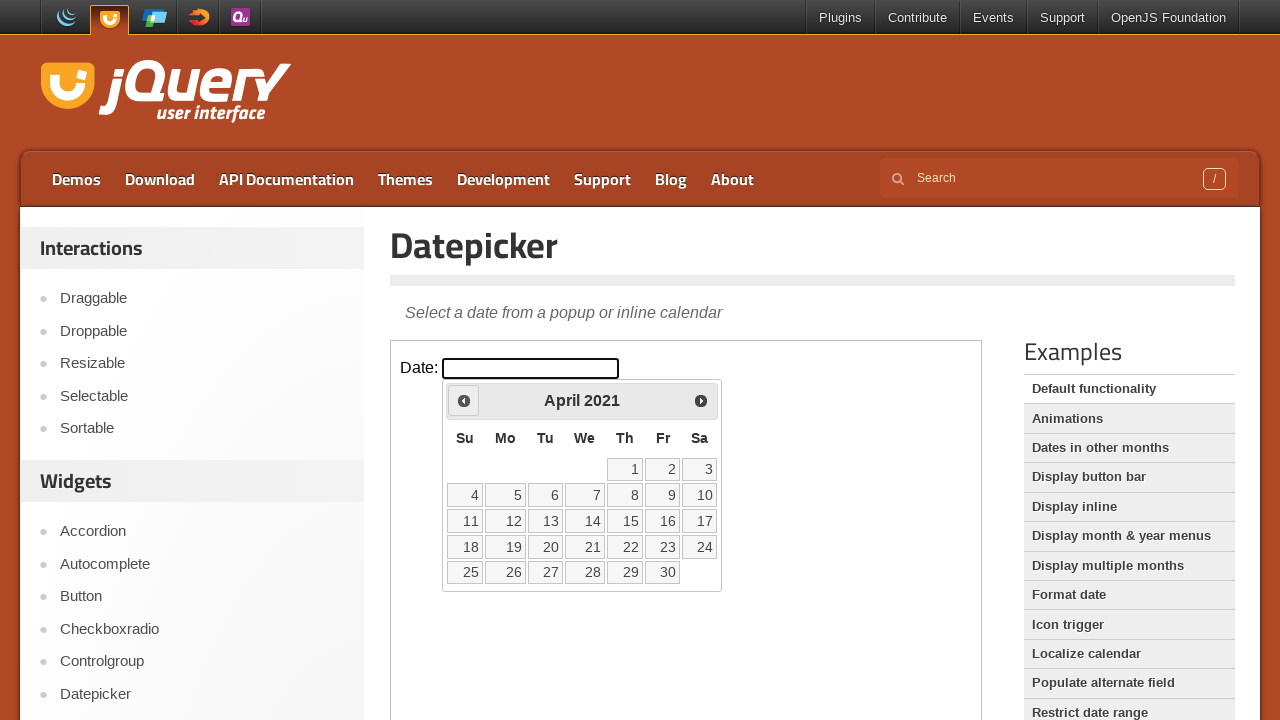

Waited 200ms for calendar to update after navigation
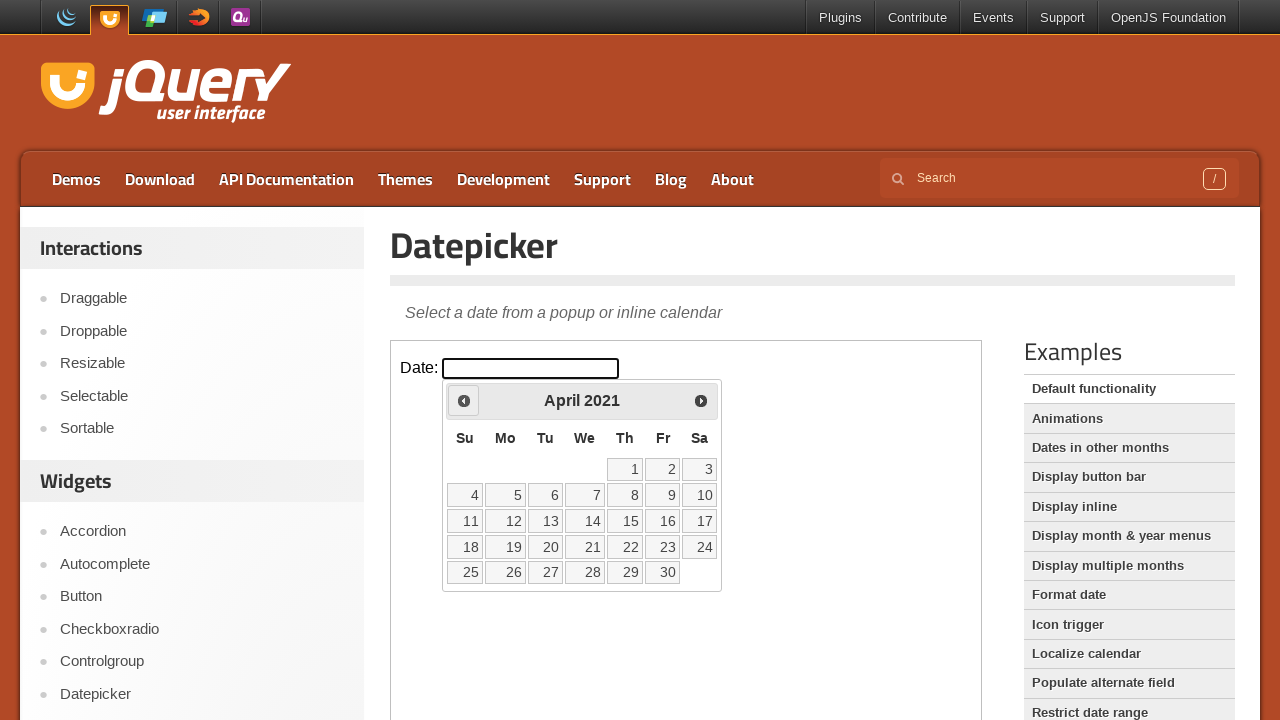

Retrieved current month 'April' and year '2021'
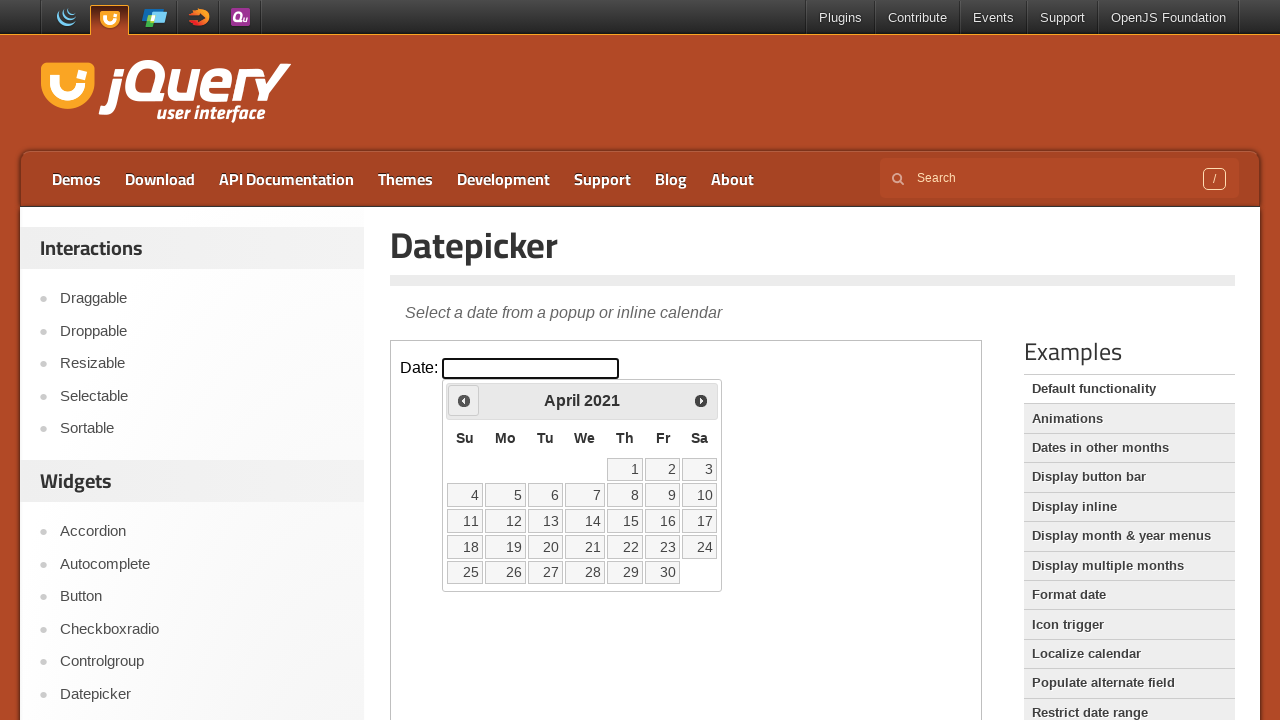

Clicked previous month button to navigate backwards at (464, 400) on iframe.demo-frame >> internal:control=enter-frame >> span.ui-icon-circle-triangl
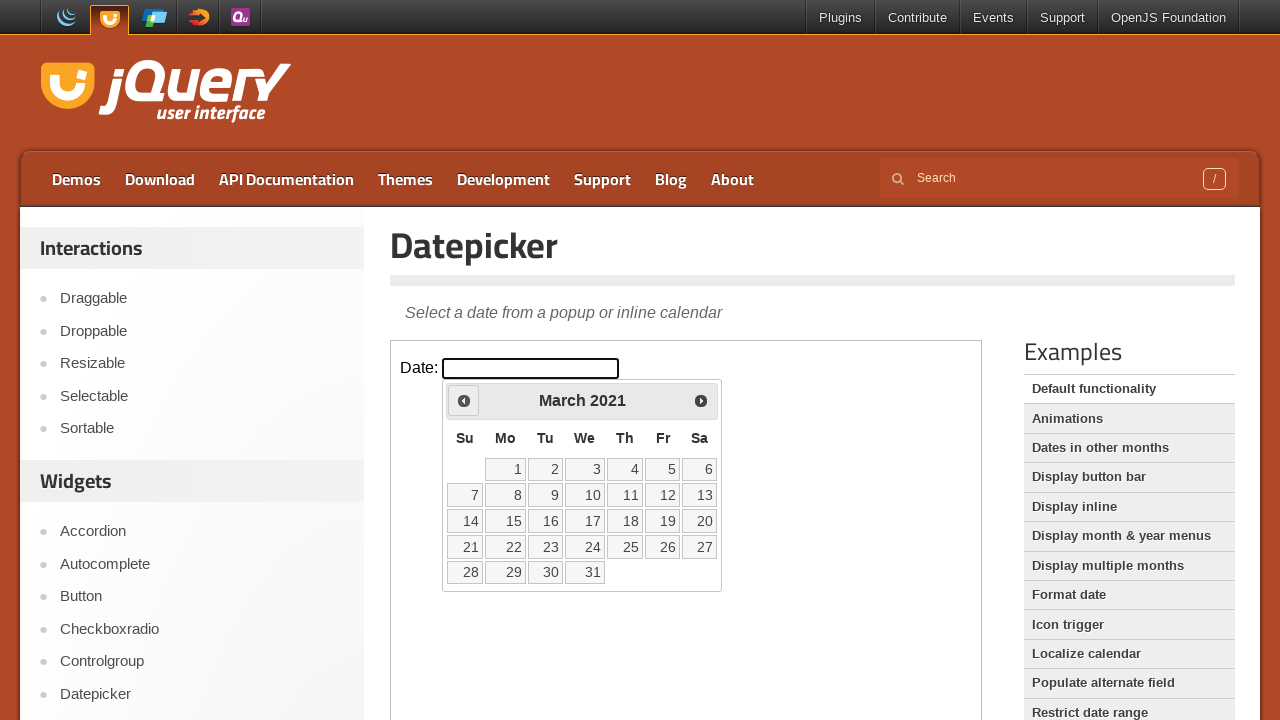

Waited 200ms for calendar to update after navigation
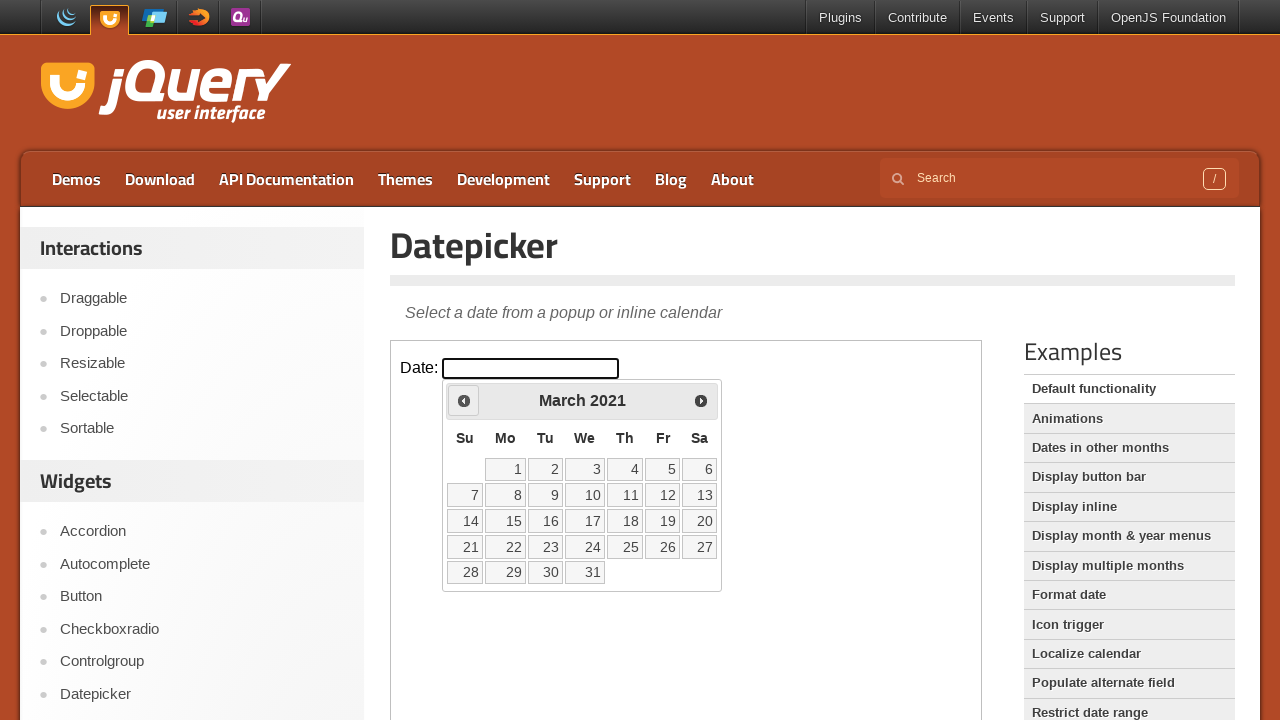

Retrieved current month 'March' and year '2021'
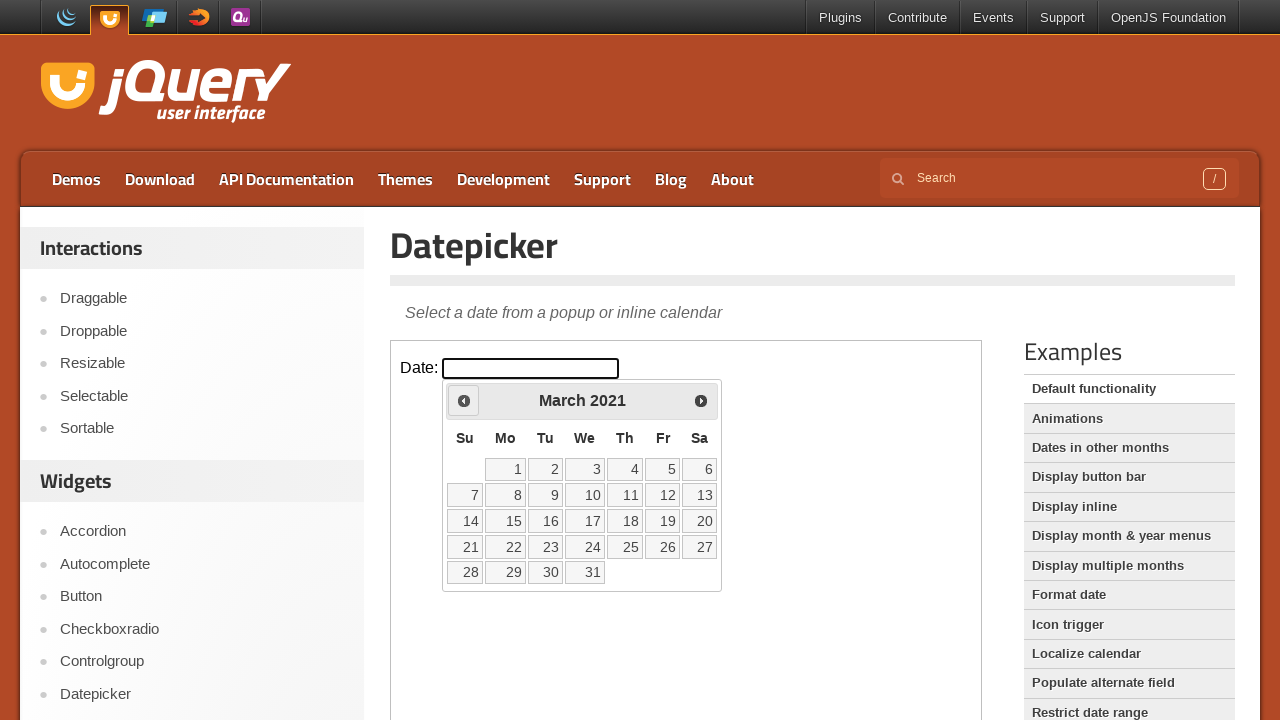

Clicked previous month button to navigate backwards at (464, 400) on iframe.demo-frame >> internal:control=enter-frame >> span.ui-icon-circle-triangl
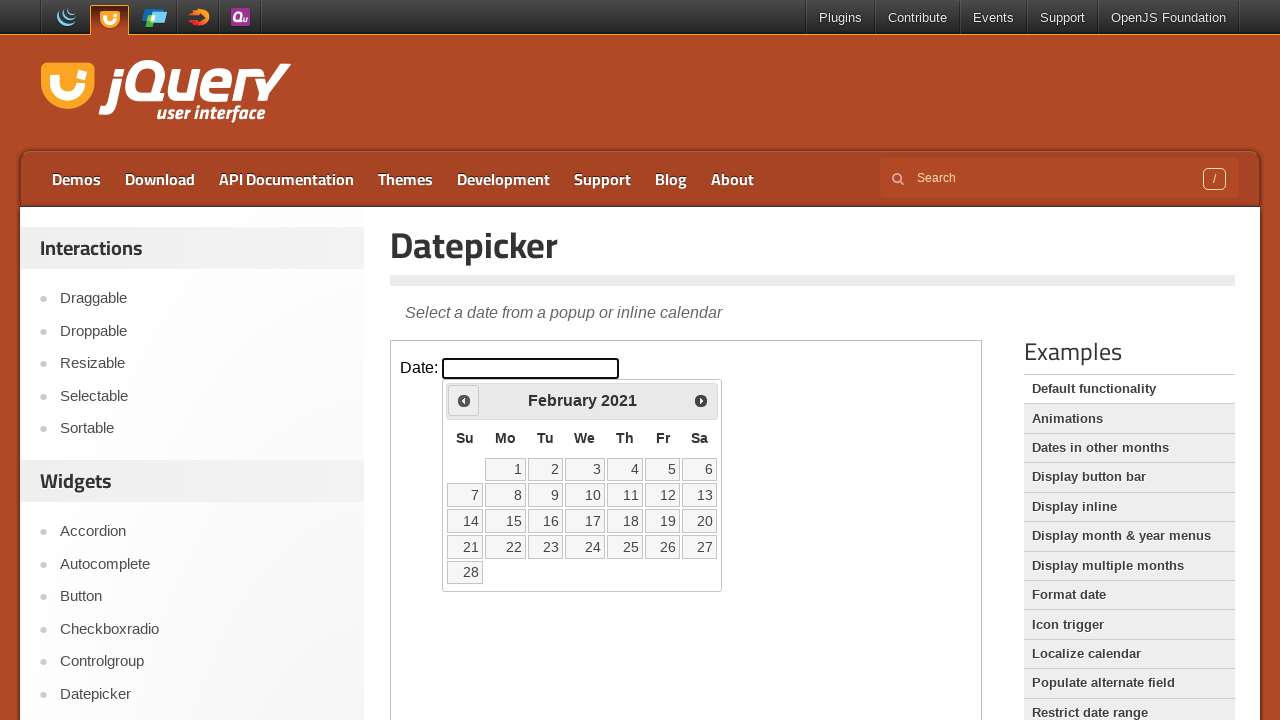

Waited 200ms for calendar to update after navigation
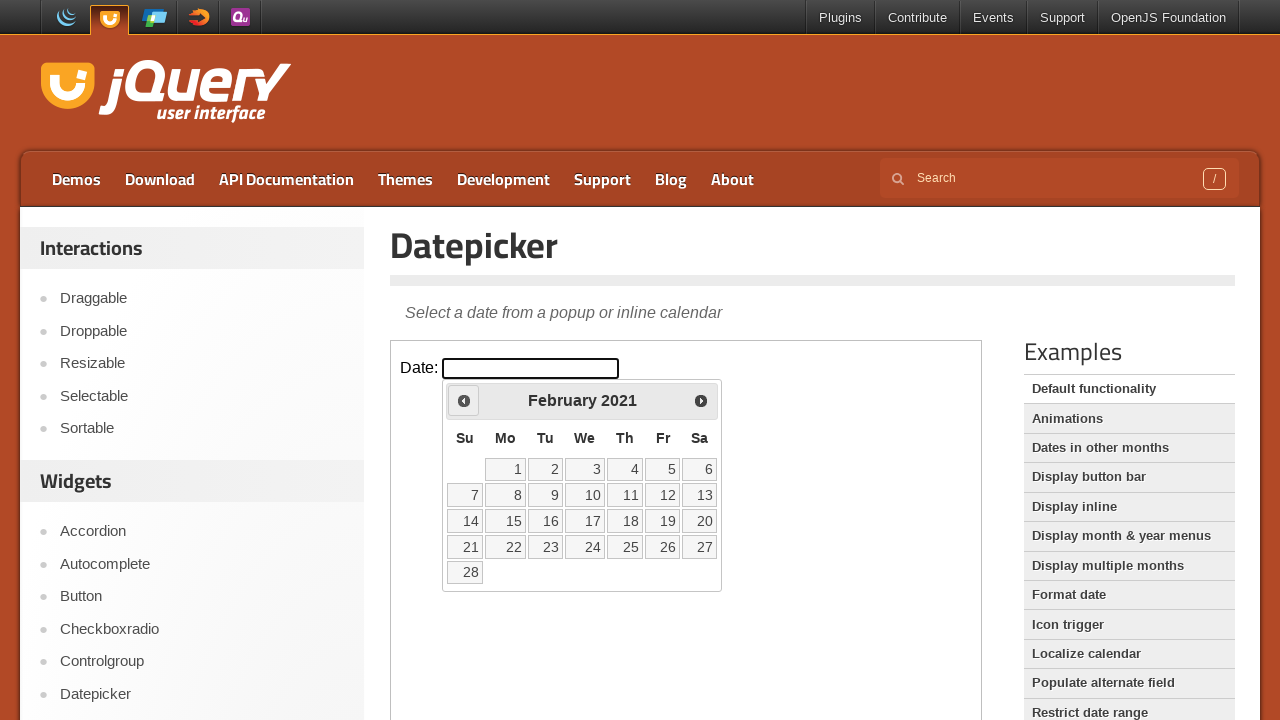

Retrieved current month 'February' and year '2021'
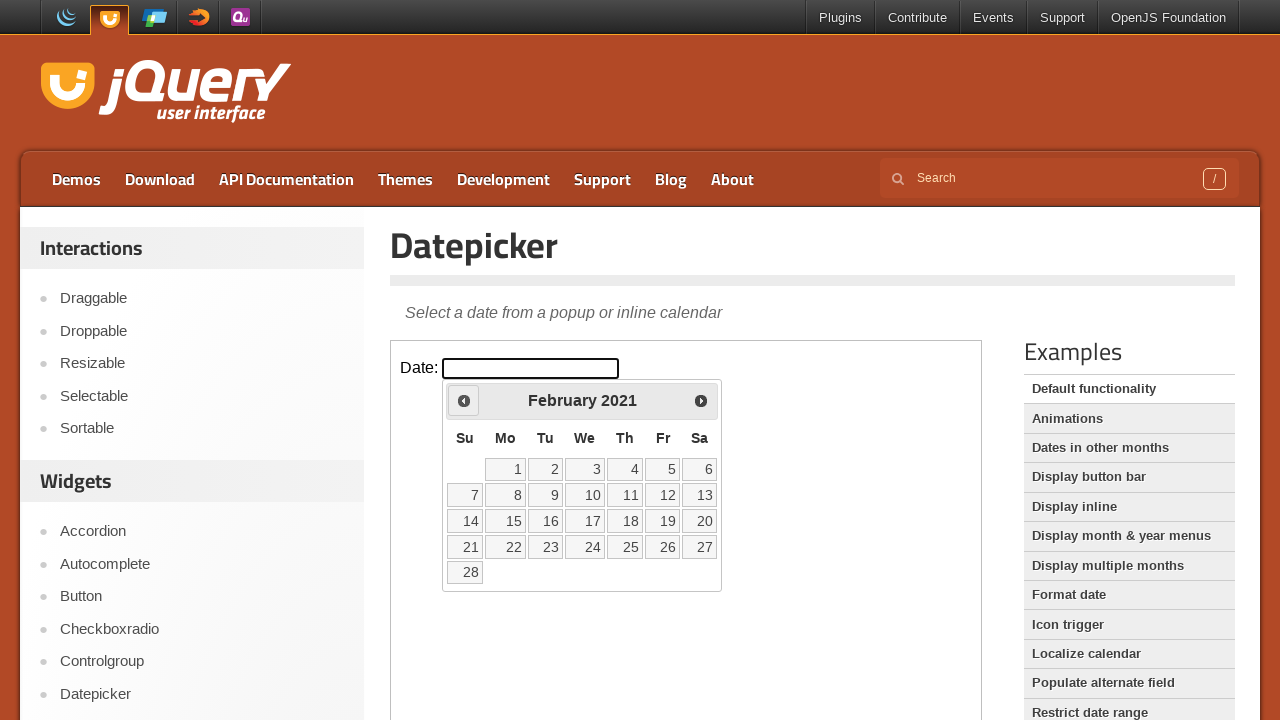

Clicked previous month button to navigate backwards at (464, 400) on iframe.demo-frame >> internal:control=enter-frame >> span.ui-icon-circle-triangl
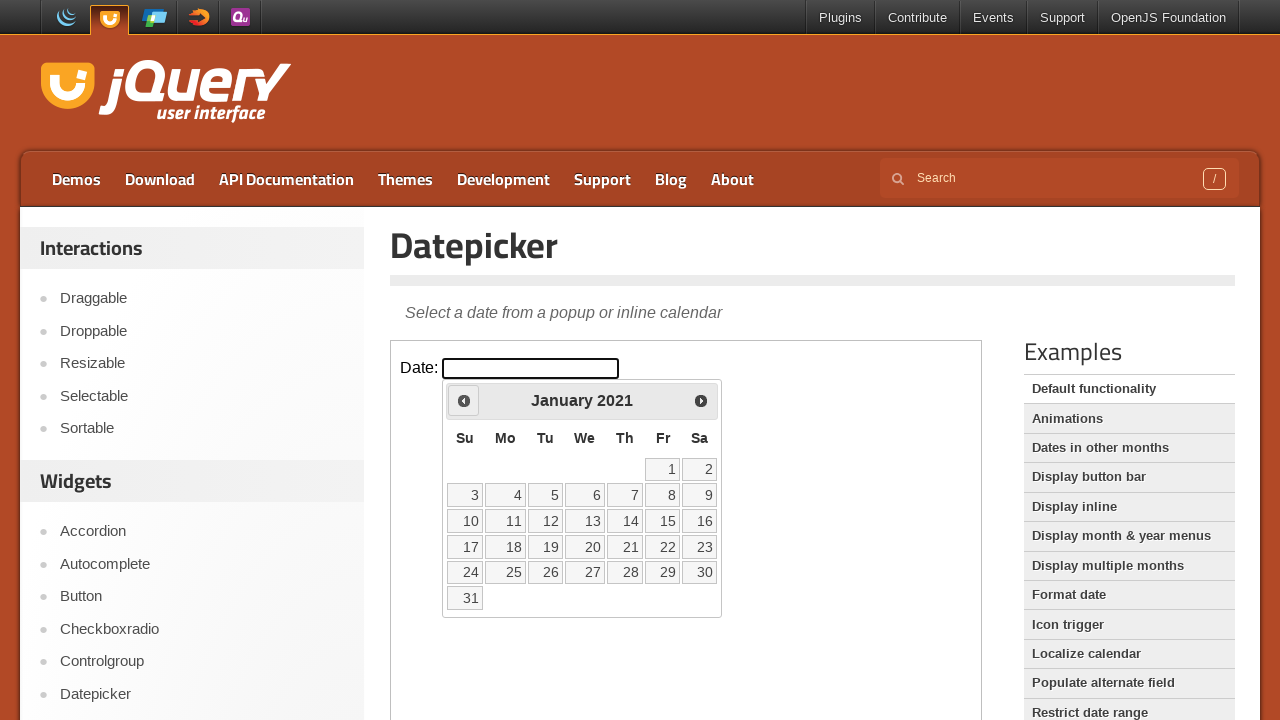

Waited 200ms for calendar to update after navigation
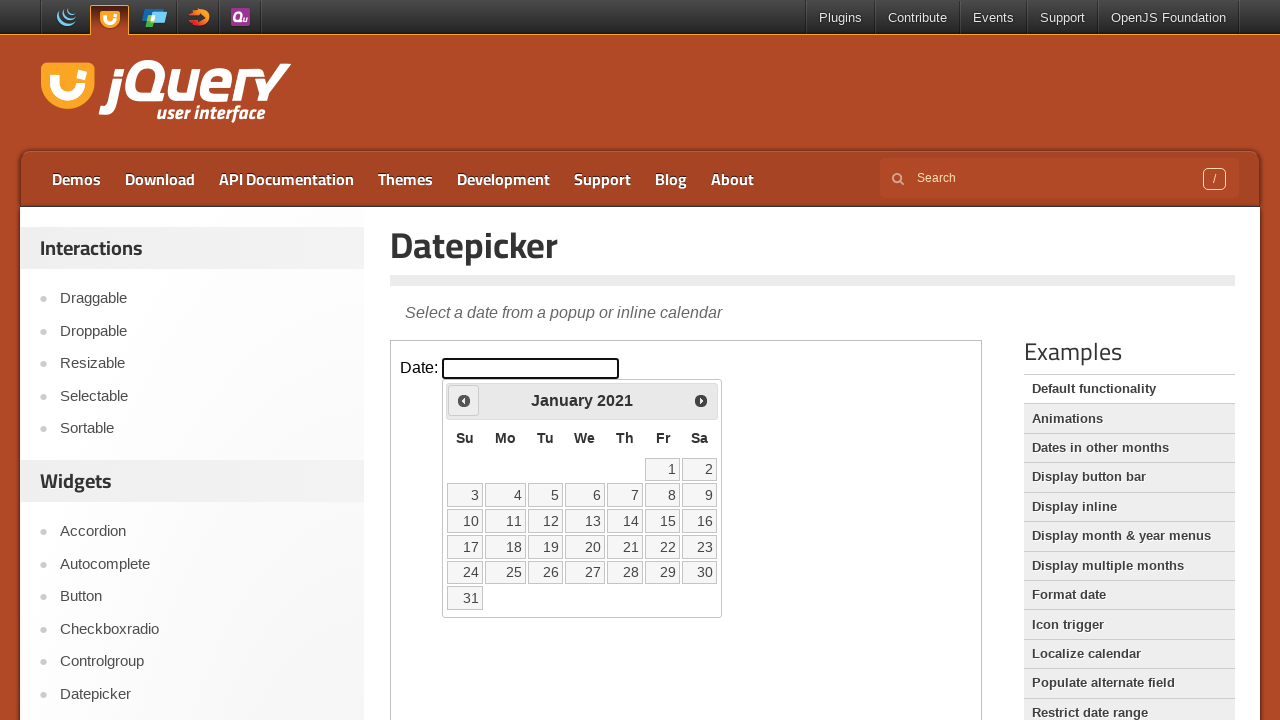

Retrieved current month 'January' and year '2021'
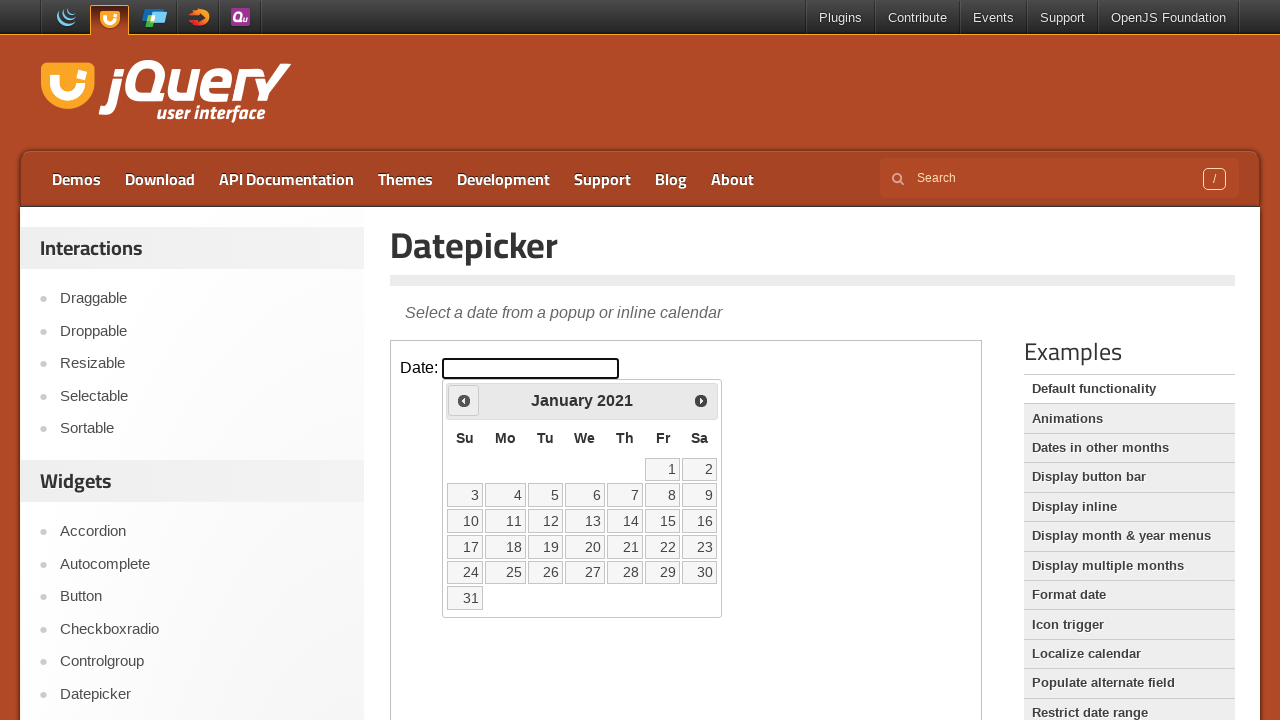

Clicked previous month button to navigate backwards at (464, 400) on iframe.demo-frame >> internal:control=enter-frame >> span.ui-icon-circle-triangl
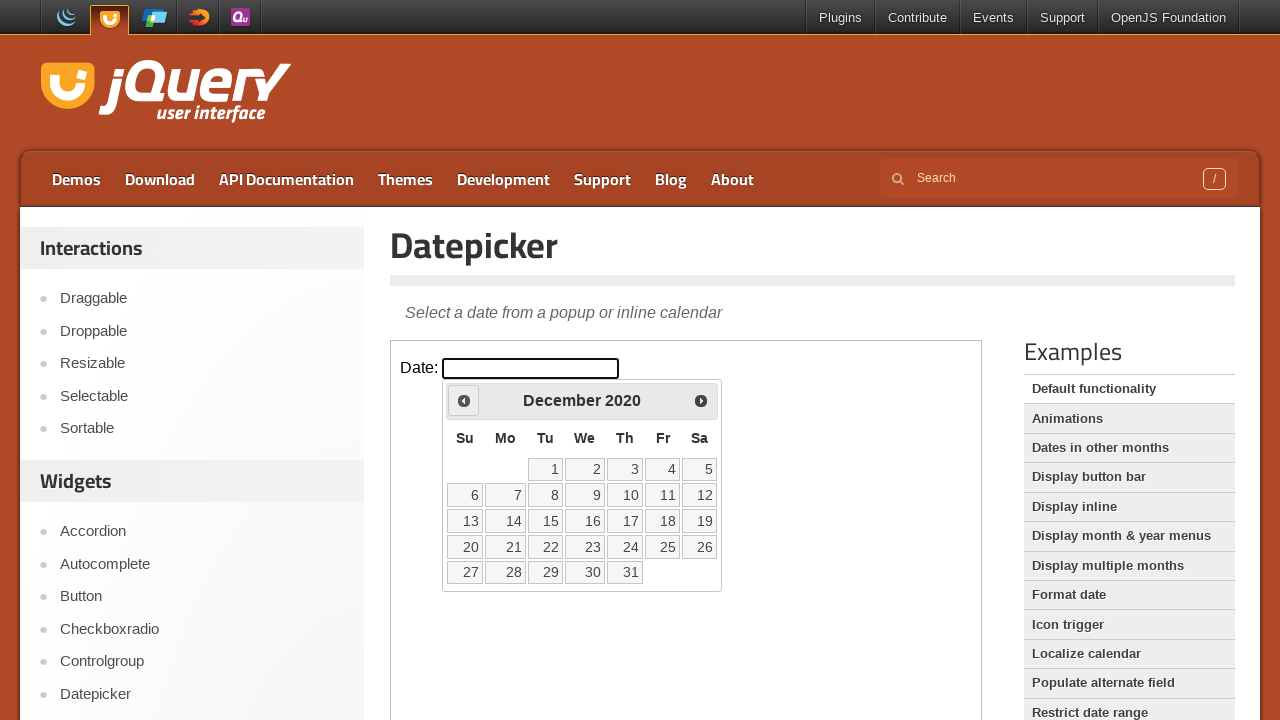

Waited 200ms for calendar to update after navigation
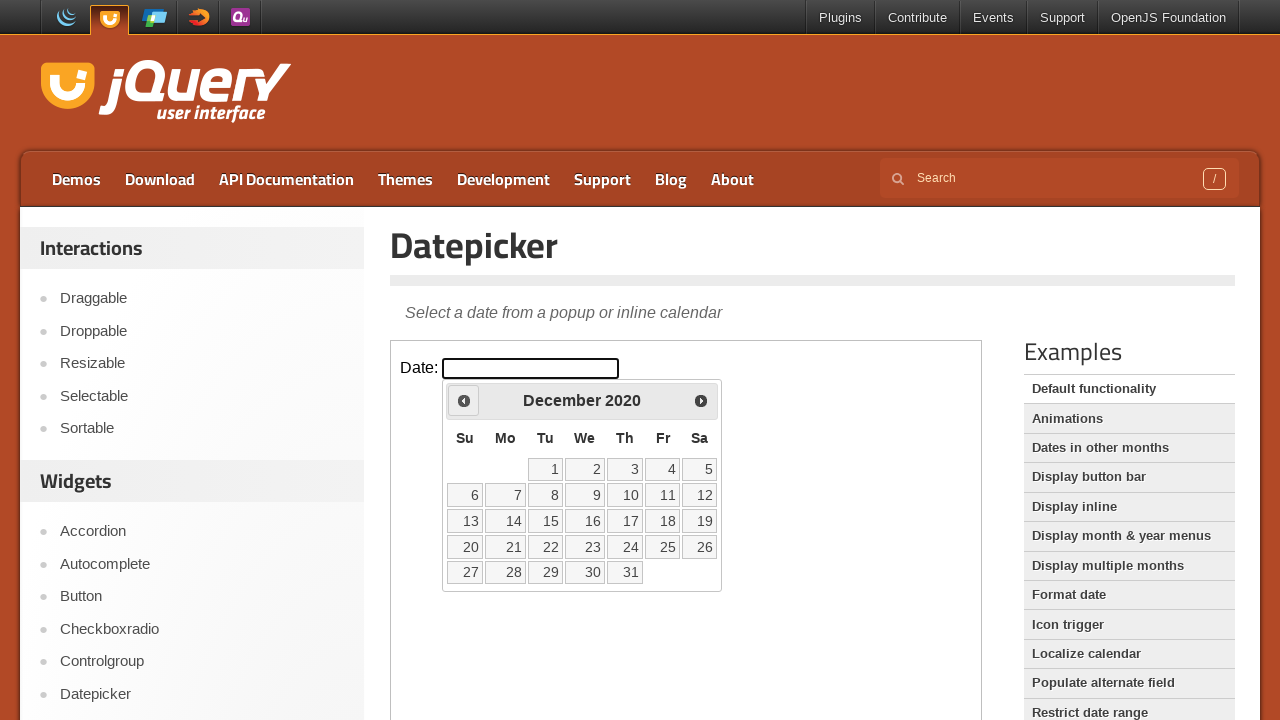

Retrieved current month 'December' and year '2020'
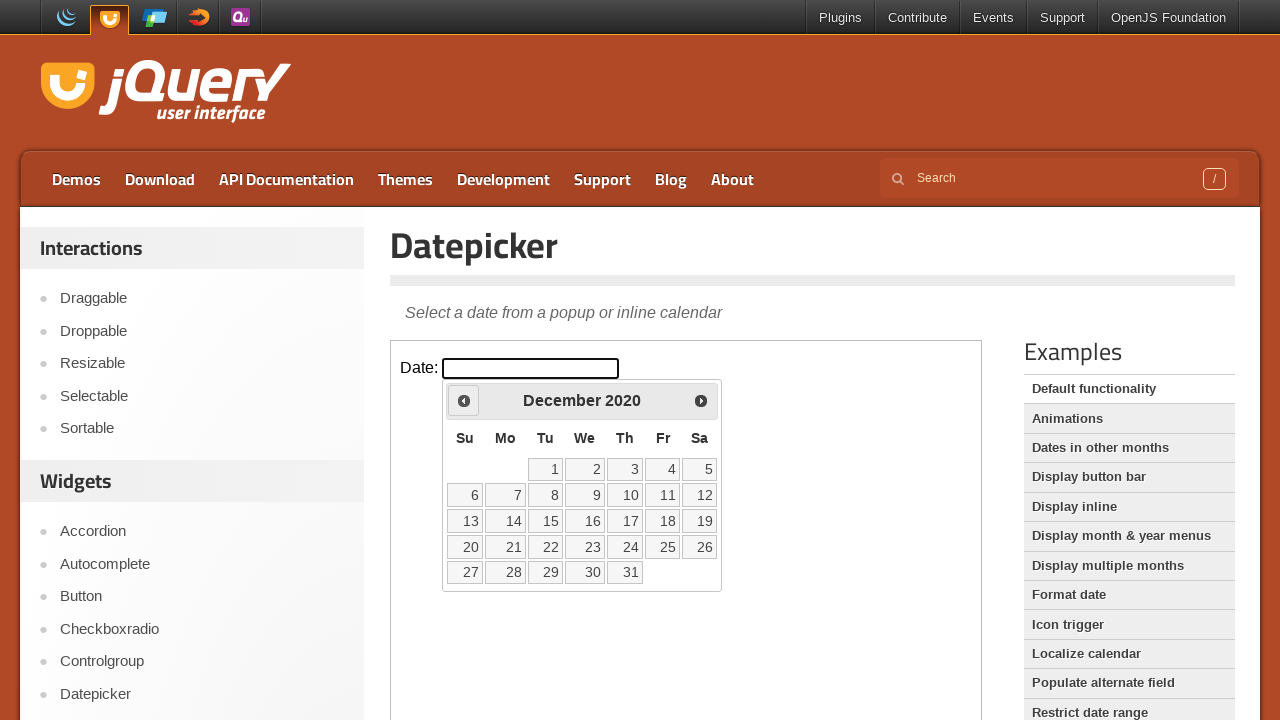

Clicked previous month button to navigate backwards at (464, 400) on iframe.demo-frame >> internal:control=enter-frame >> span.ui-icon-circle-triangl
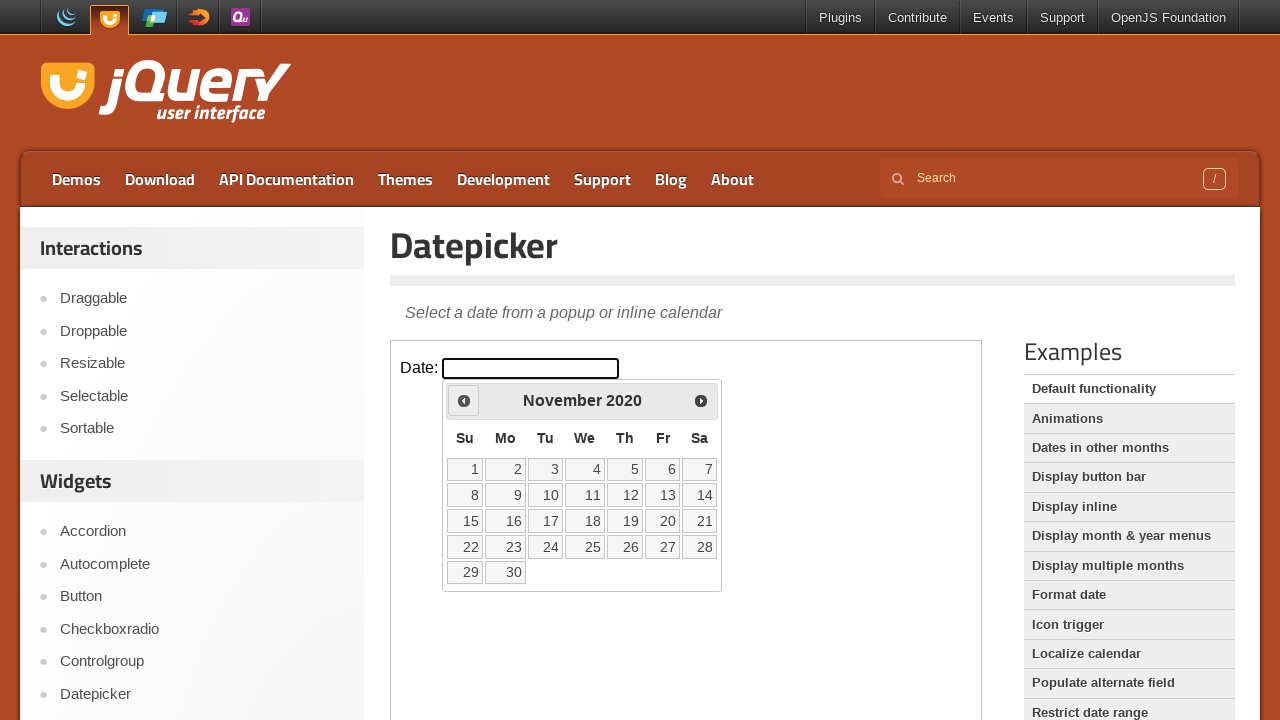

Waited 200ms for calendar to update after navigation
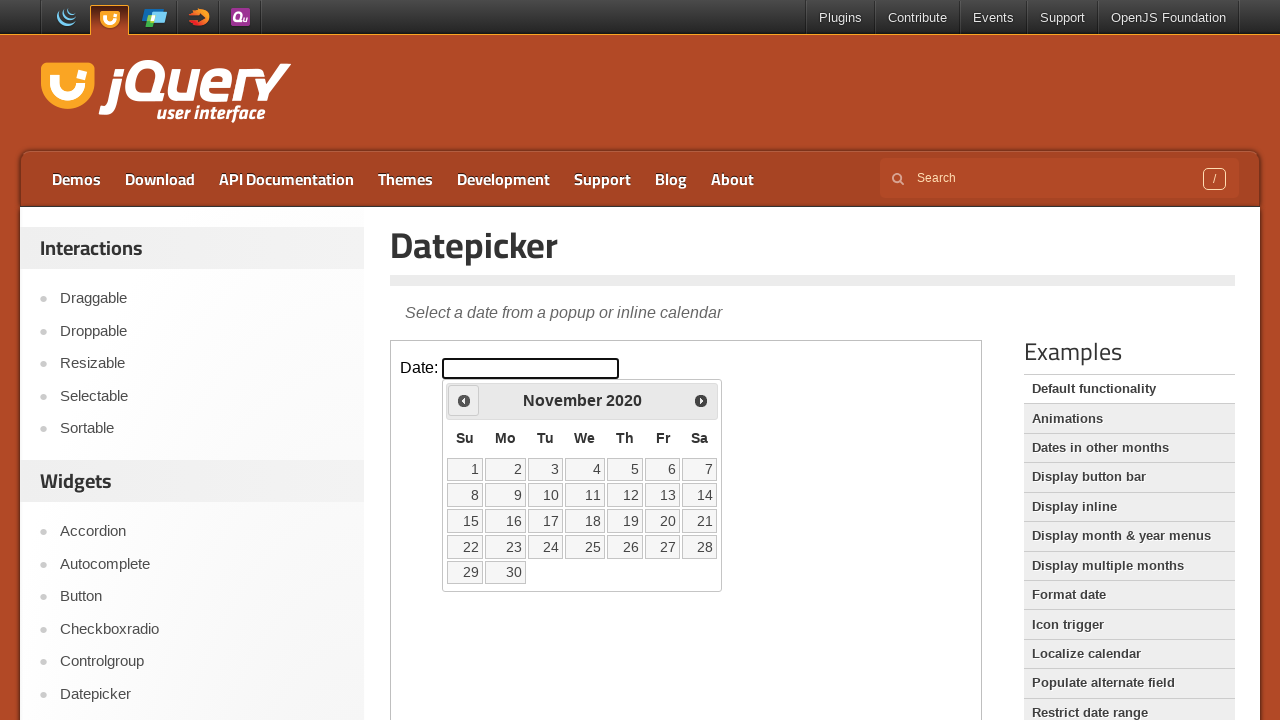

Retrieved current month 'November' and year '2020'
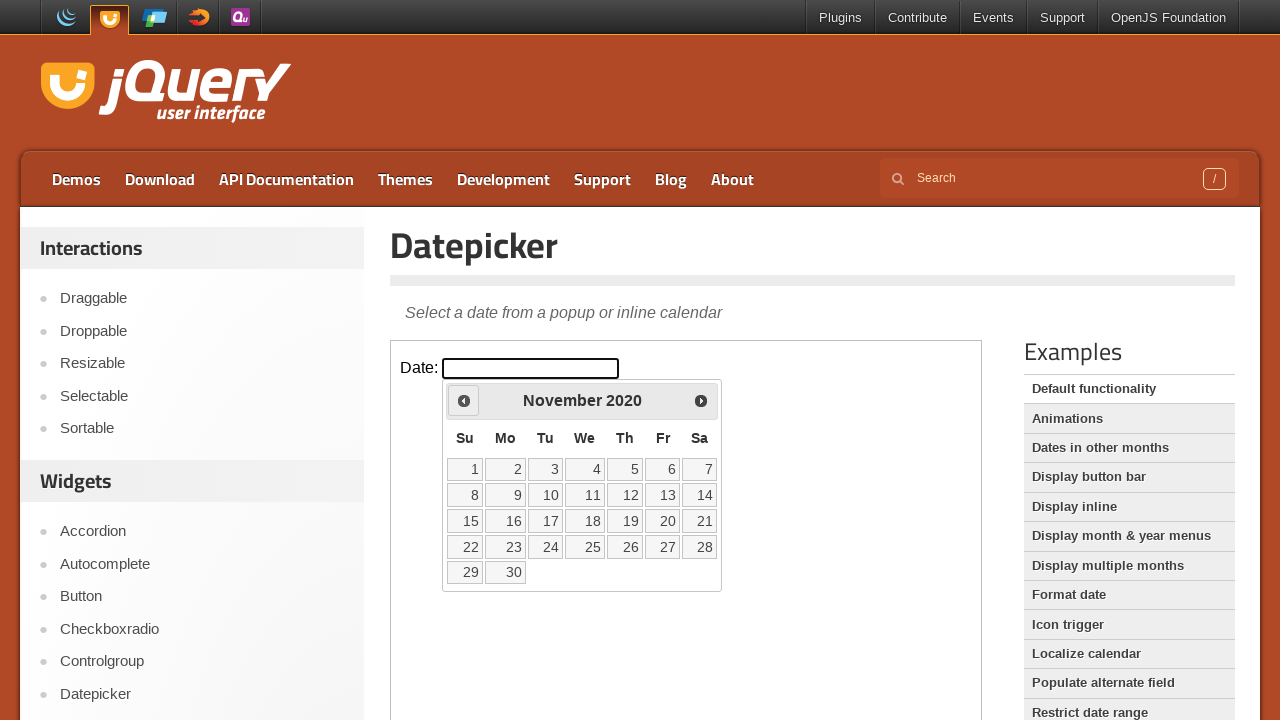

Clicked previous month button to navigate backwards at (464, 400) on iframe.demo-frame >> internal:control=enter-frame >> span.ui-icon-circle-triangl
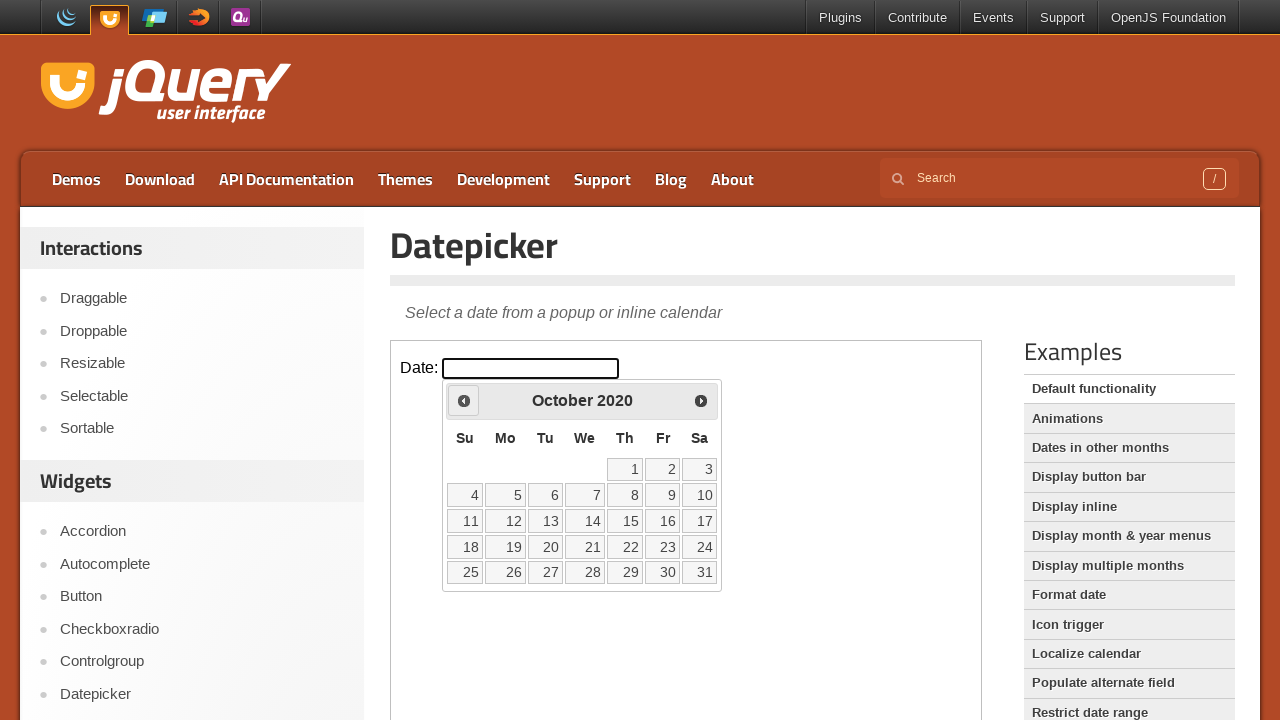

Waited 200ms for calendar to update after navigation
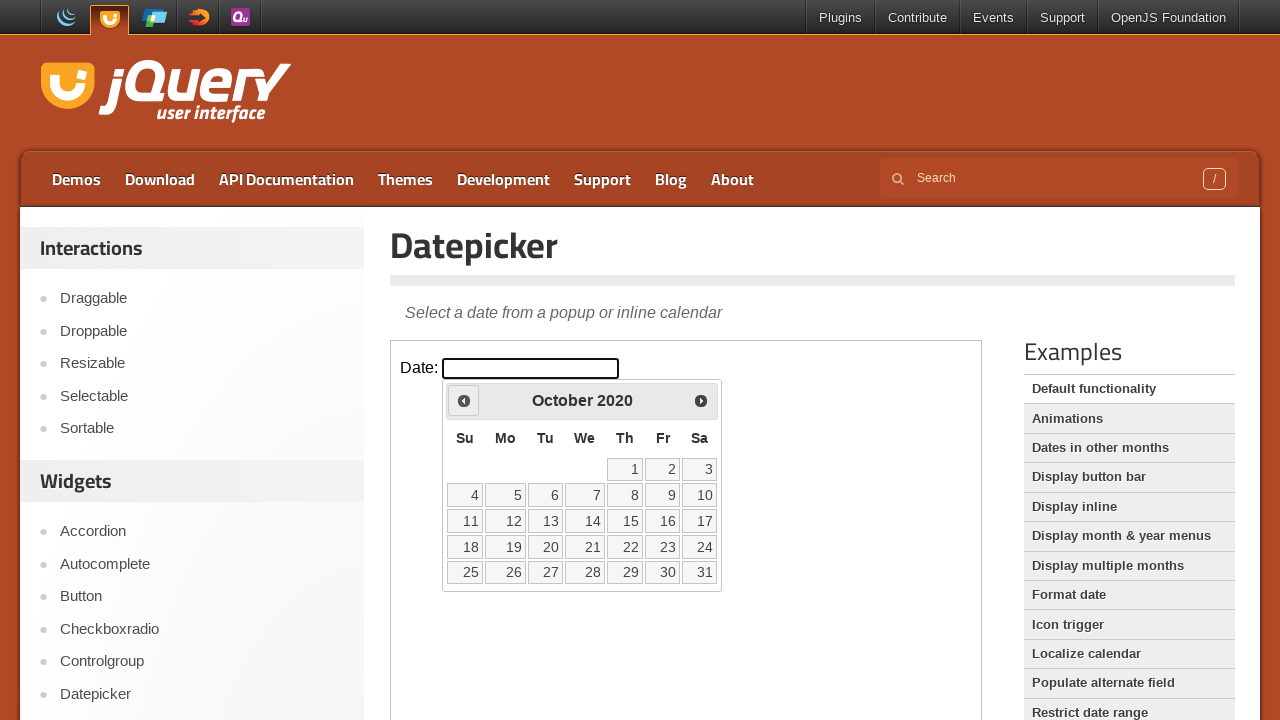

Retrieved current month 'October' and year '2020'
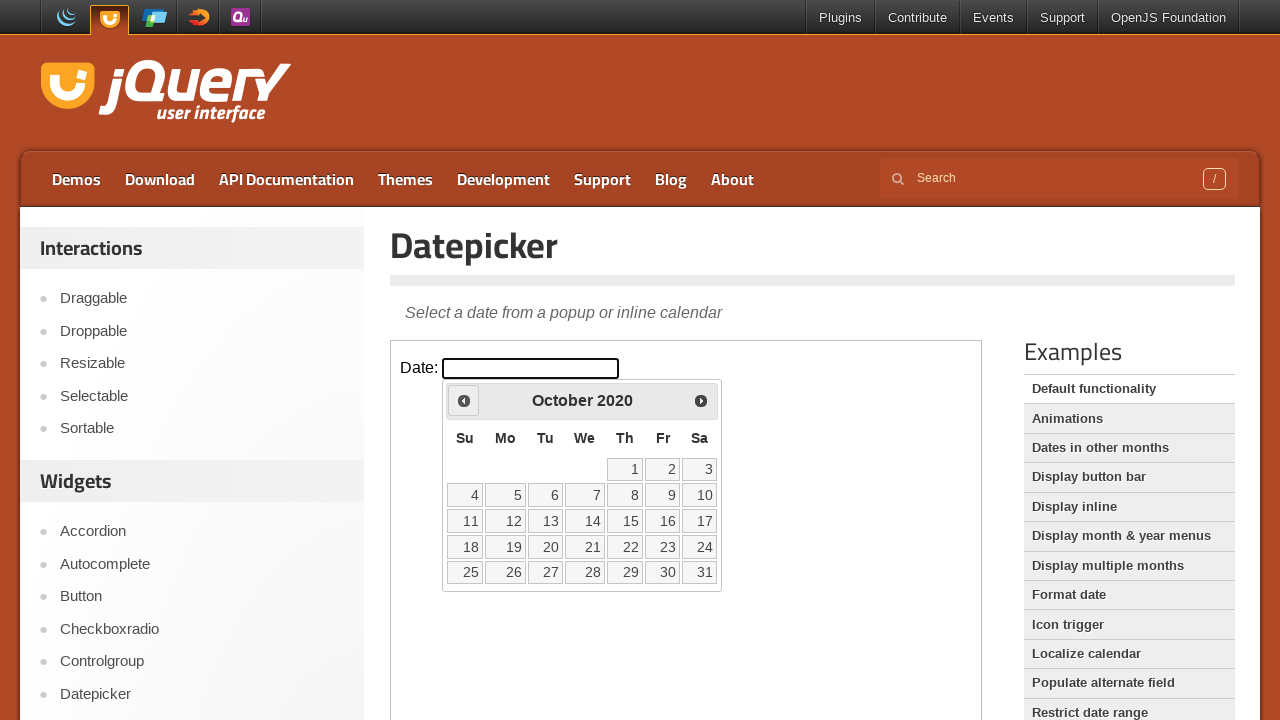

Clicked previous month button to navigate backwards at (464, 400) on iframe.demo-frame >> internal:control=enter-frame >> span.ui-icon-circle-triangl
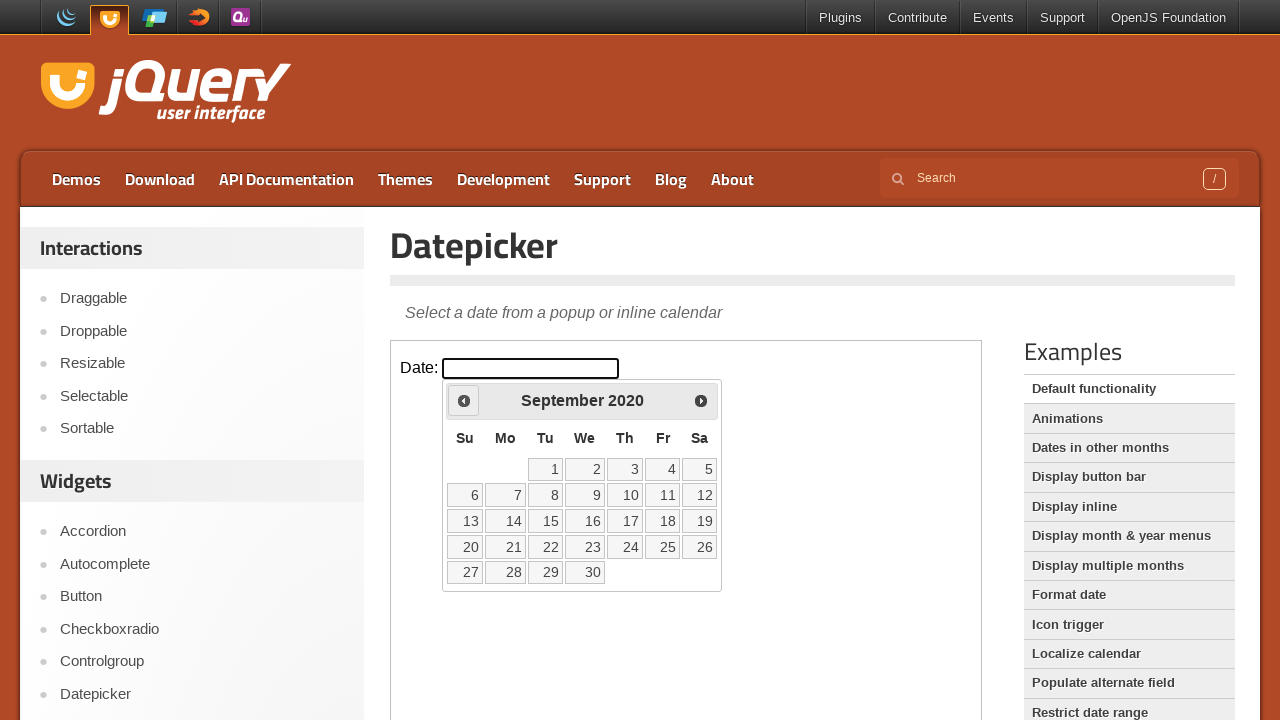

Waited 200ms for calendar to update after navigation
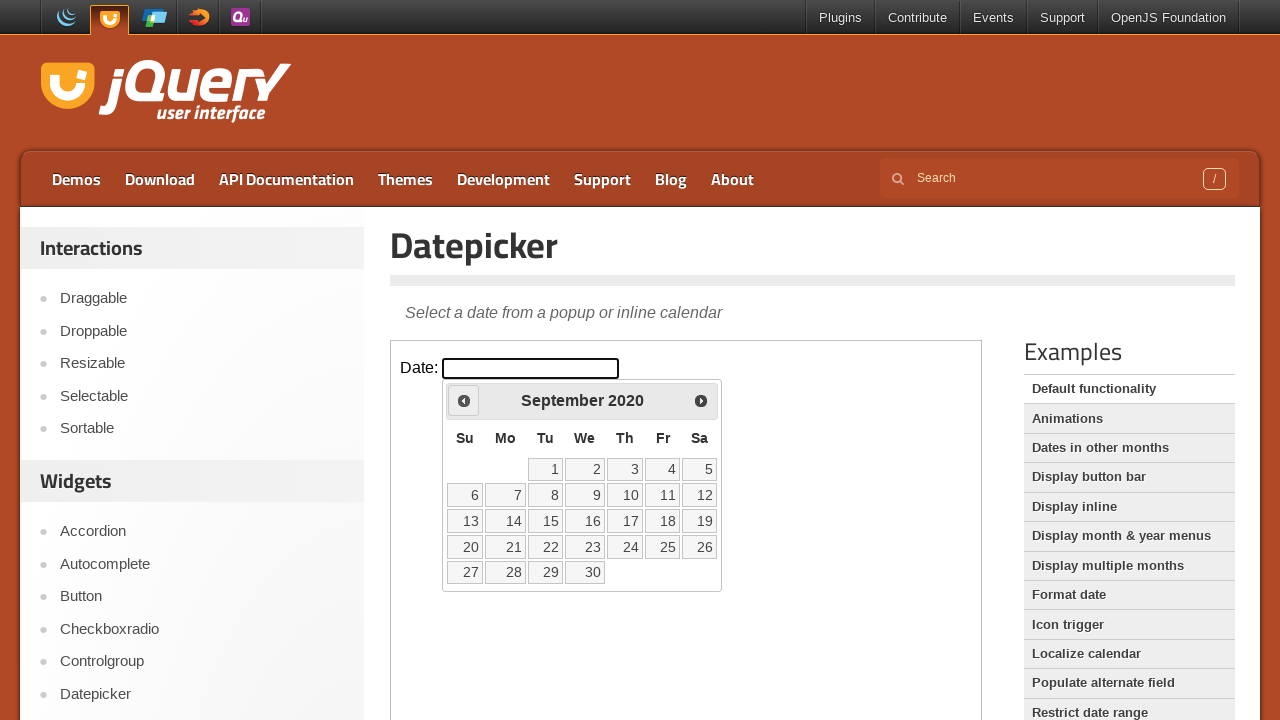

Retrieved current month 'September' and year '2020'
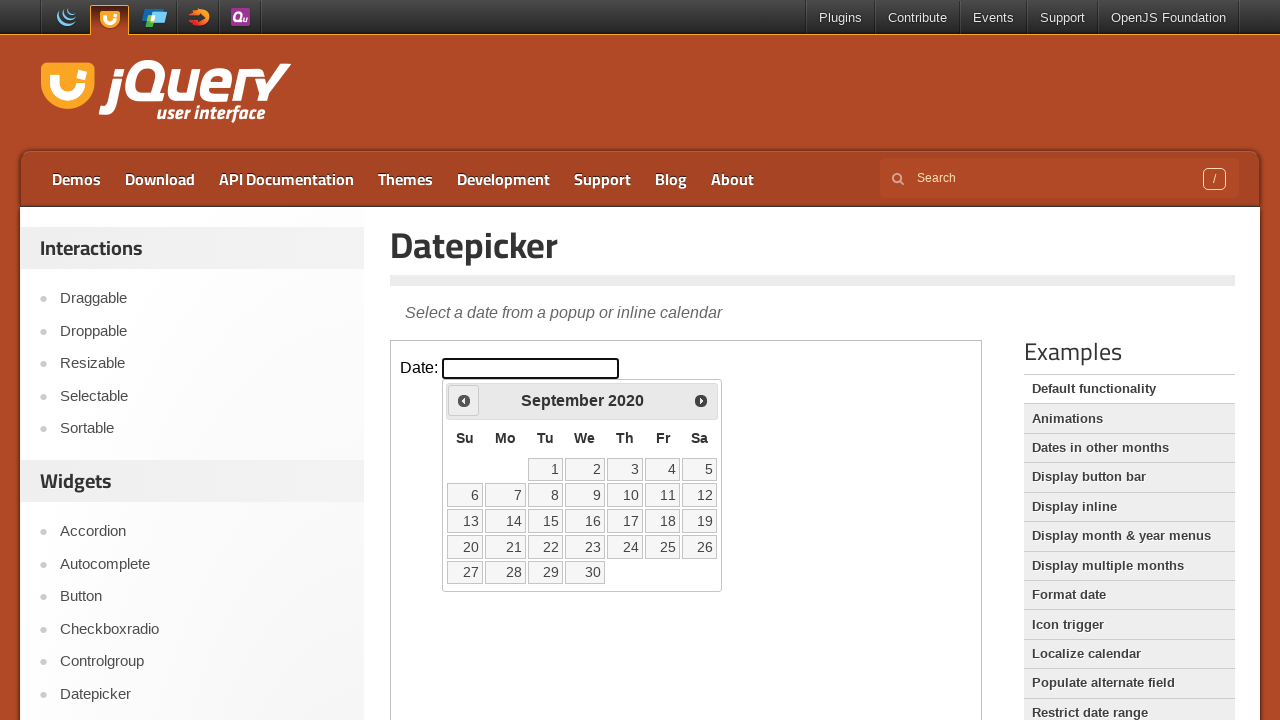

Clicked previous month button to navigate backwards at (464, 400) on iframe.demo-frame >> internal:control=enter-frame >> span.ui-icon-circle-triangl
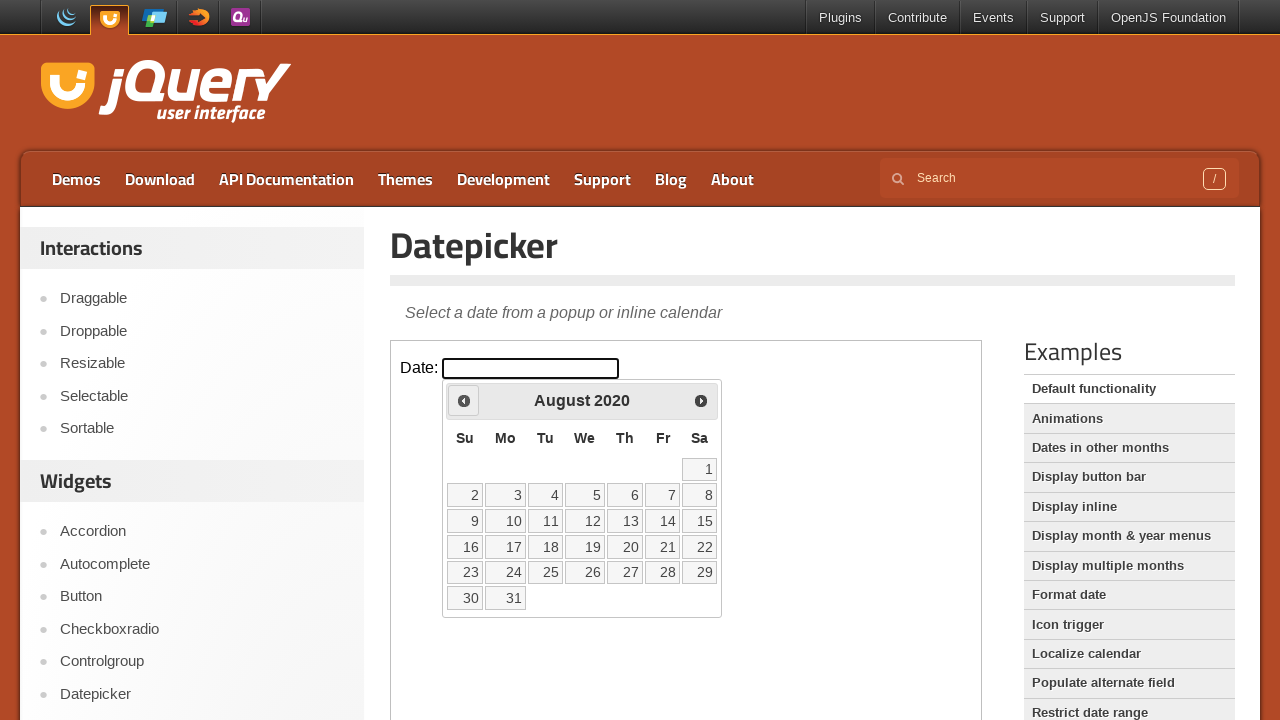

Waited 200ms for calendar to update after navigation
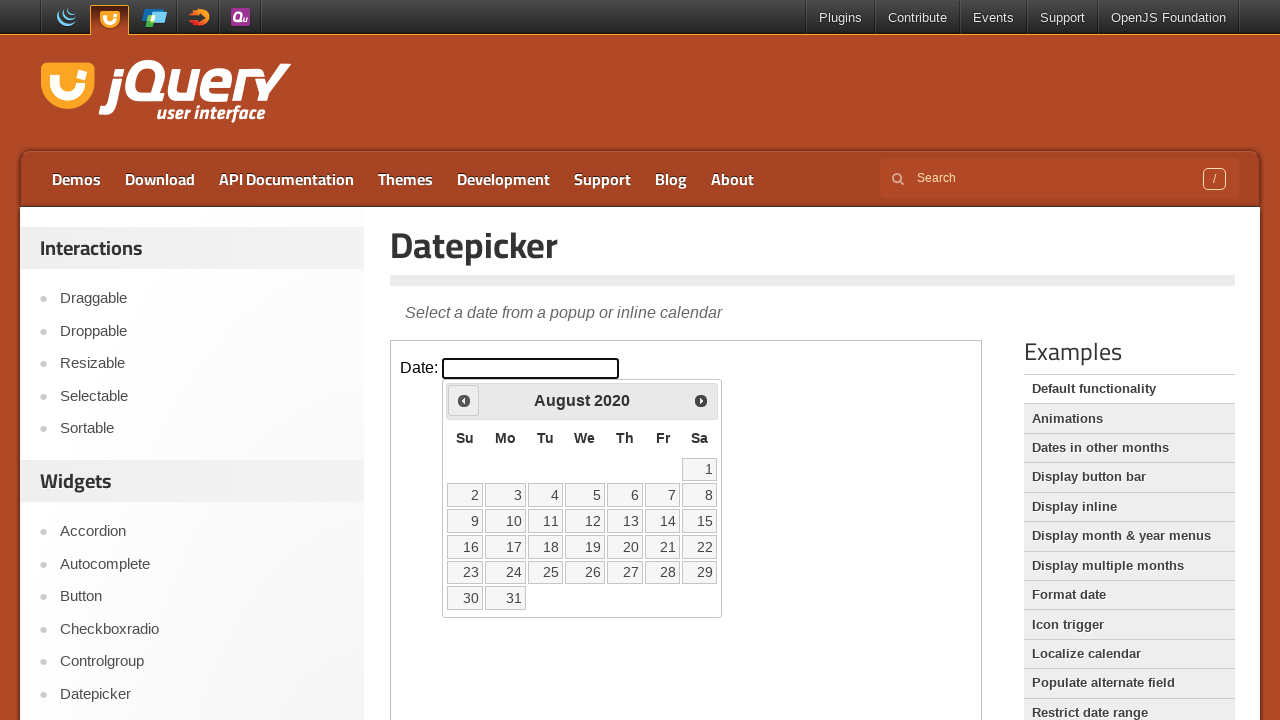

Retrieved current month 'August' and year '2020'
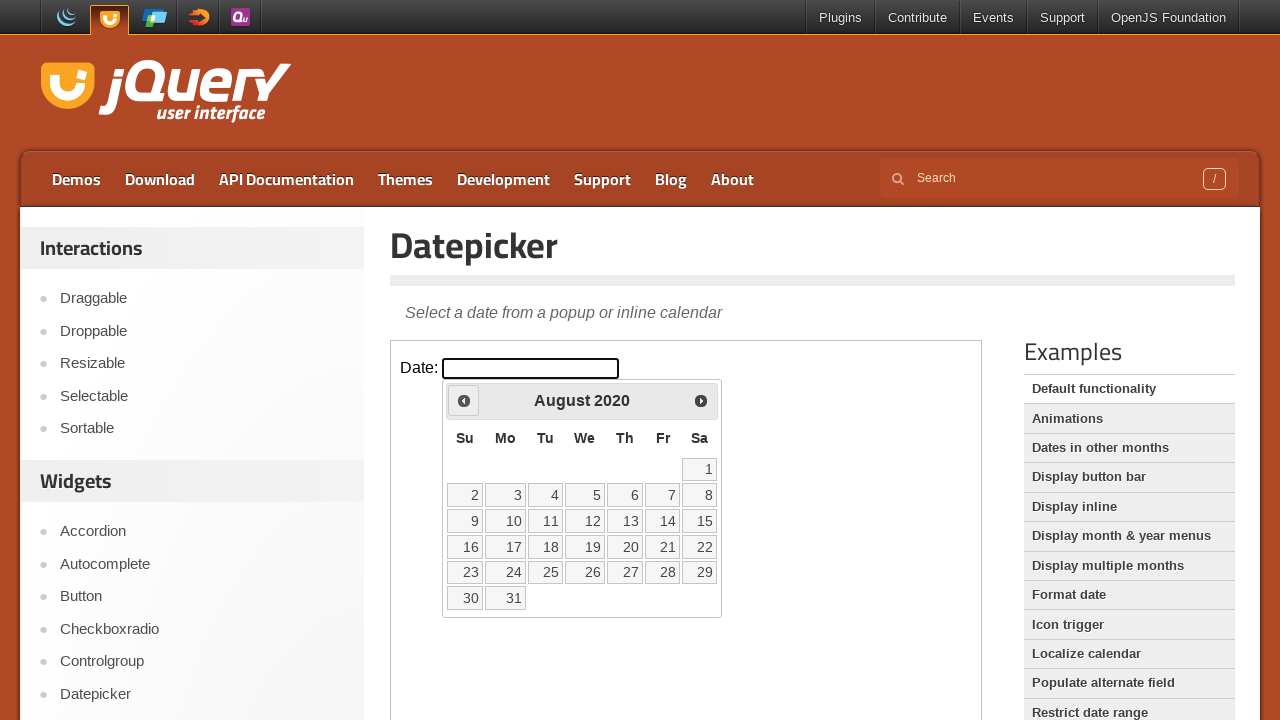

Clicked previous month button to navigate backwards at (464, 400) on iframe.demo-frame >> internal:control=enter-frame >> span.ui-icon-circle-triangl
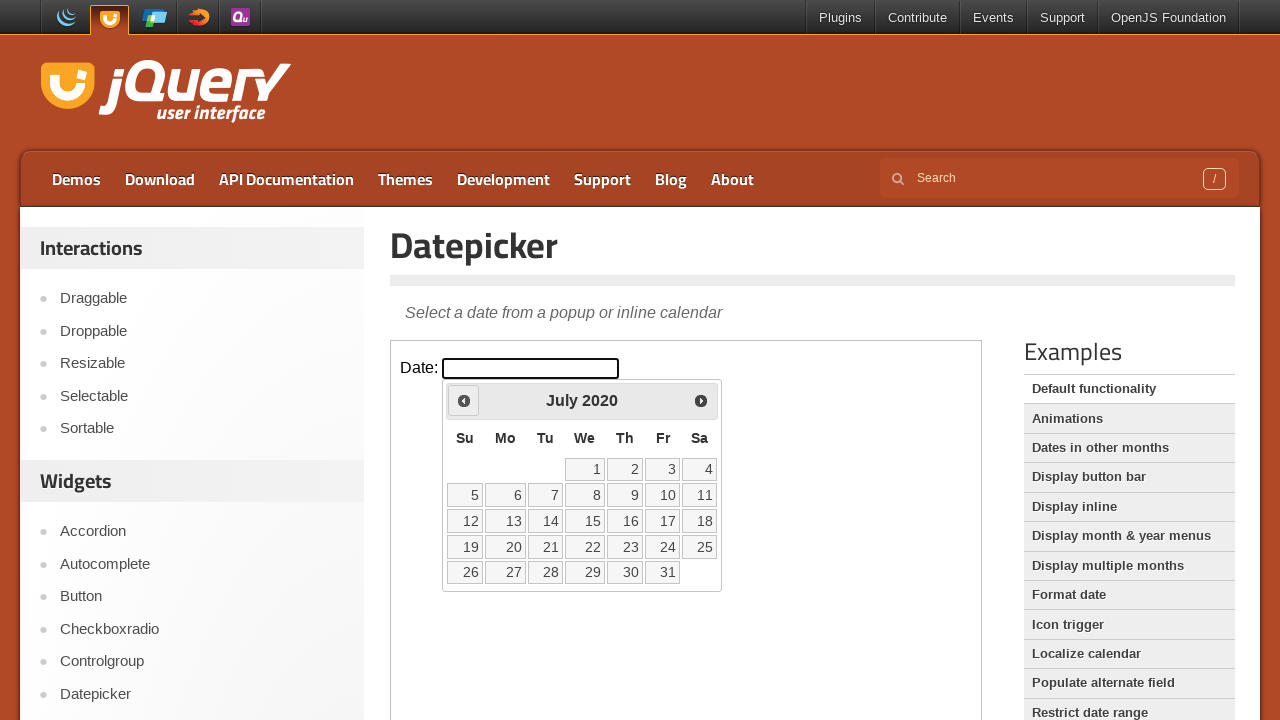

Waited 200ms for calendar to update after navigation
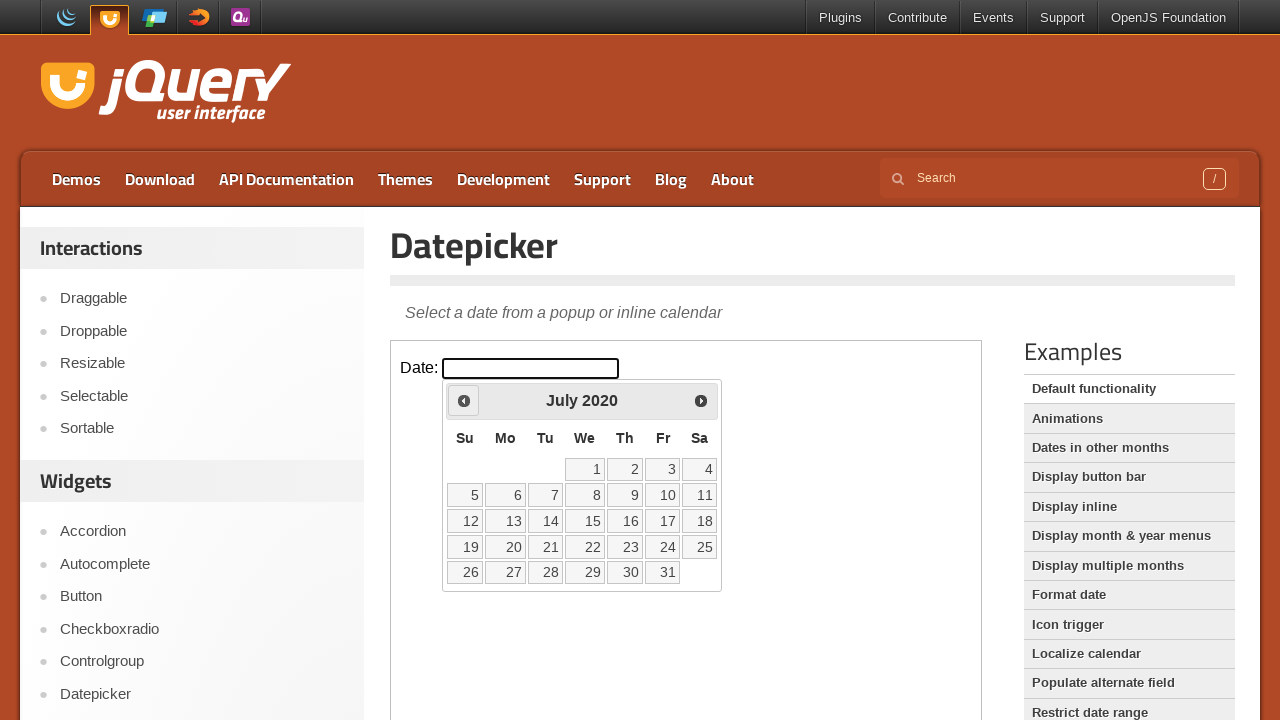

Retrieved current month 'July' and year '2020'
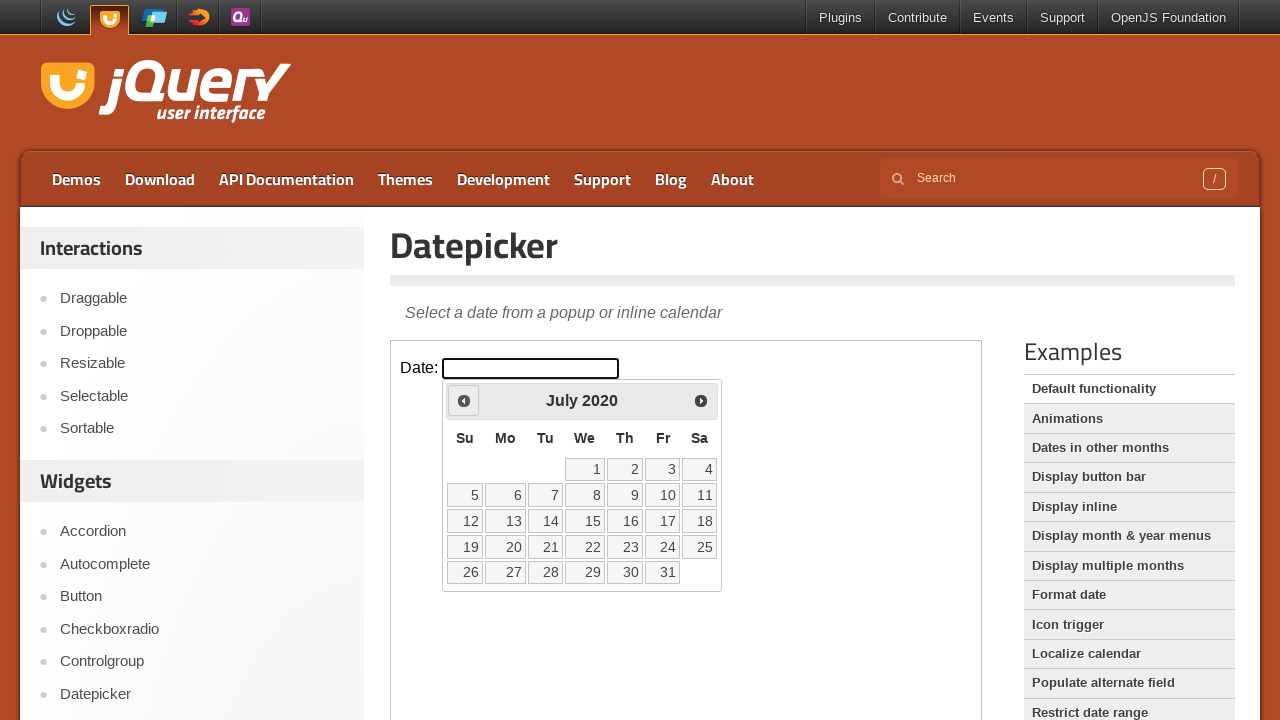

Clicked previous month button to navigate backwards at (464, 400) on iframe.demo-frame >> internal:control=enter-frame >> span.ui-icon-circle-triangl
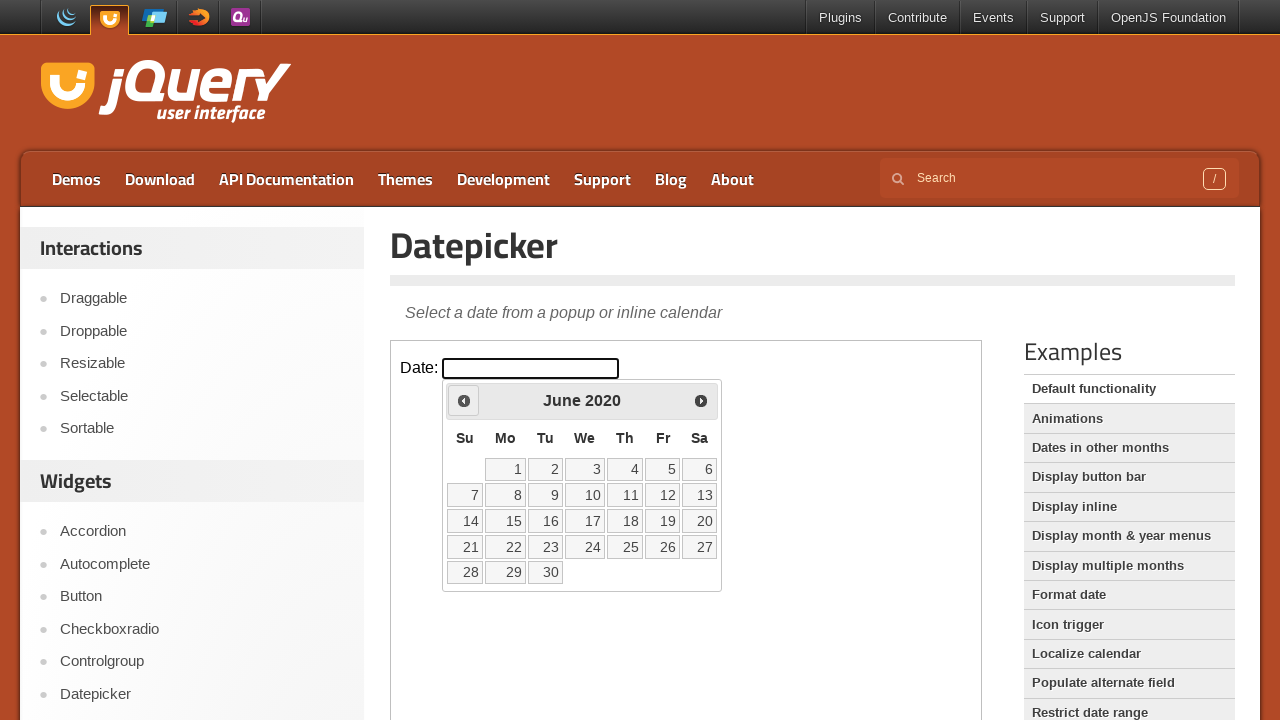

Waited 200ms for calendar to update after navigation
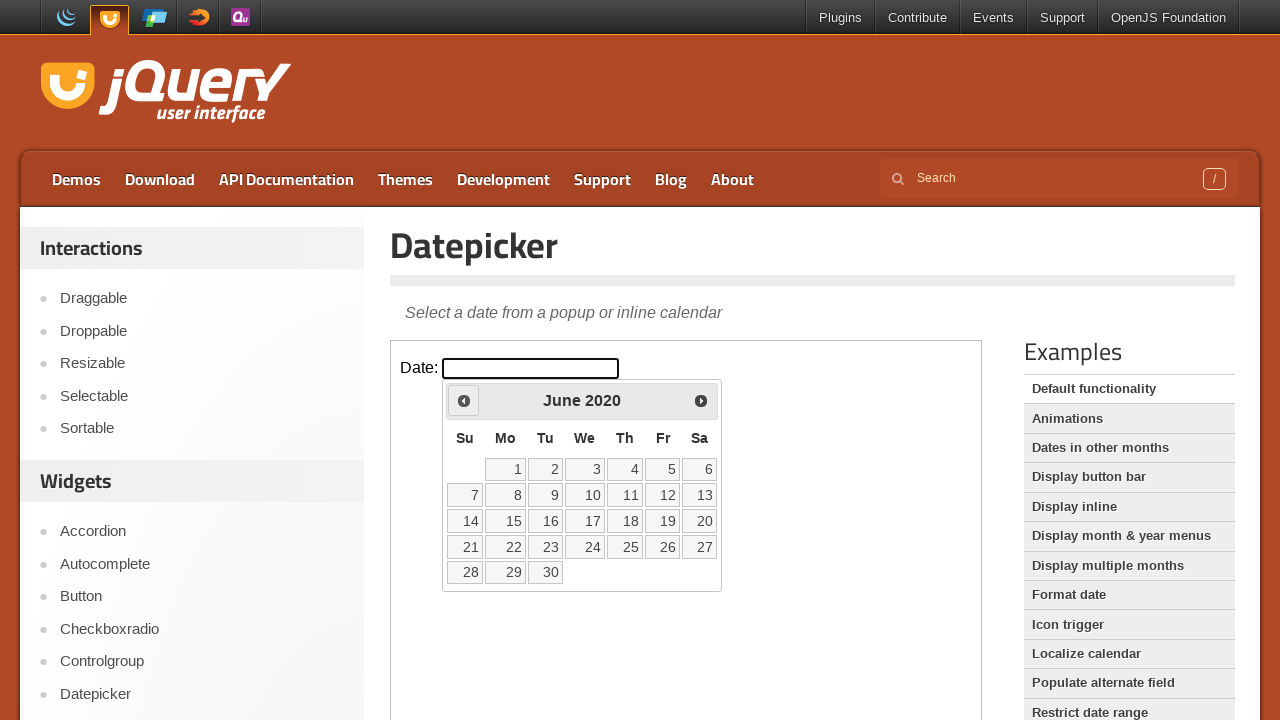

Retrieved current month 'June' and year '2020'
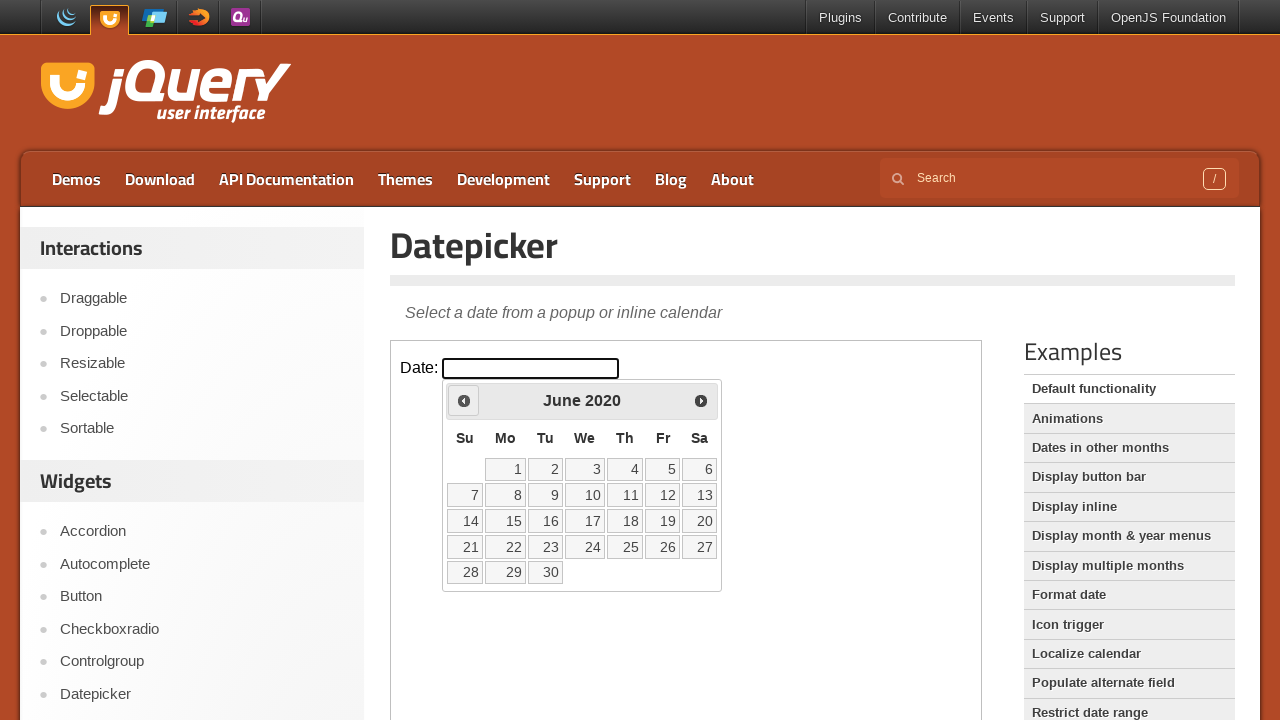

Clicked previous month button to navigate backwards at (464, 400) on iframe.demo-frame >> internal:control=enter-frame >> span.ui-icon-circle-triangl
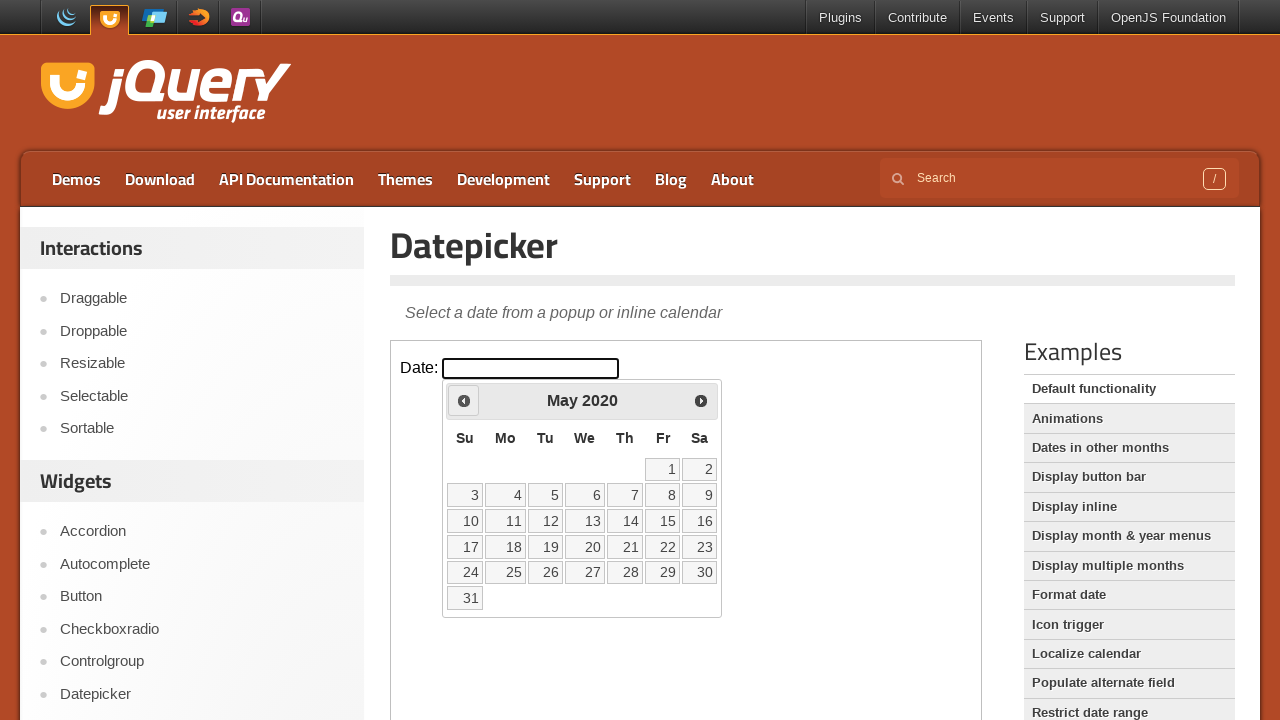

Waited 200ms for calendar to update after navigation
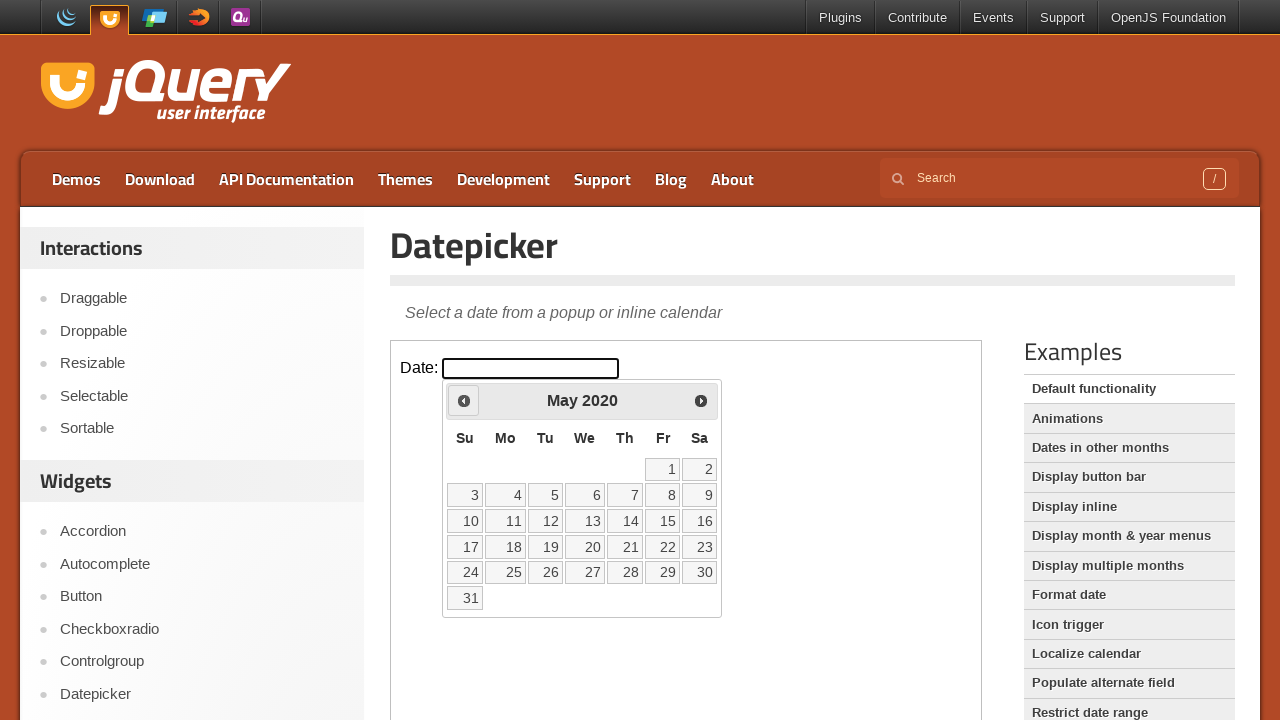

Retrieved current month 'May' and year '2020'
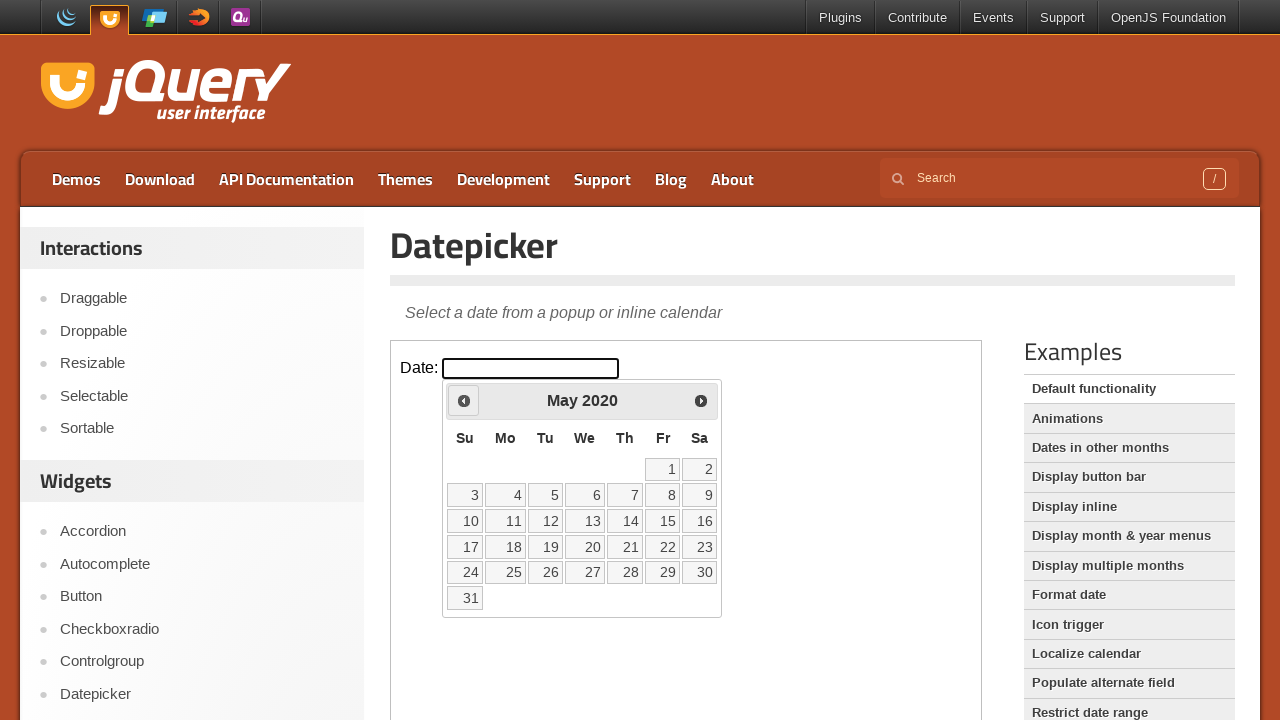

Clicked previous month button to navigate backwards at (464, 400) on iframe.demo-frame >> internal:control=enter-frame >> span.ui-icon-circle-triangl
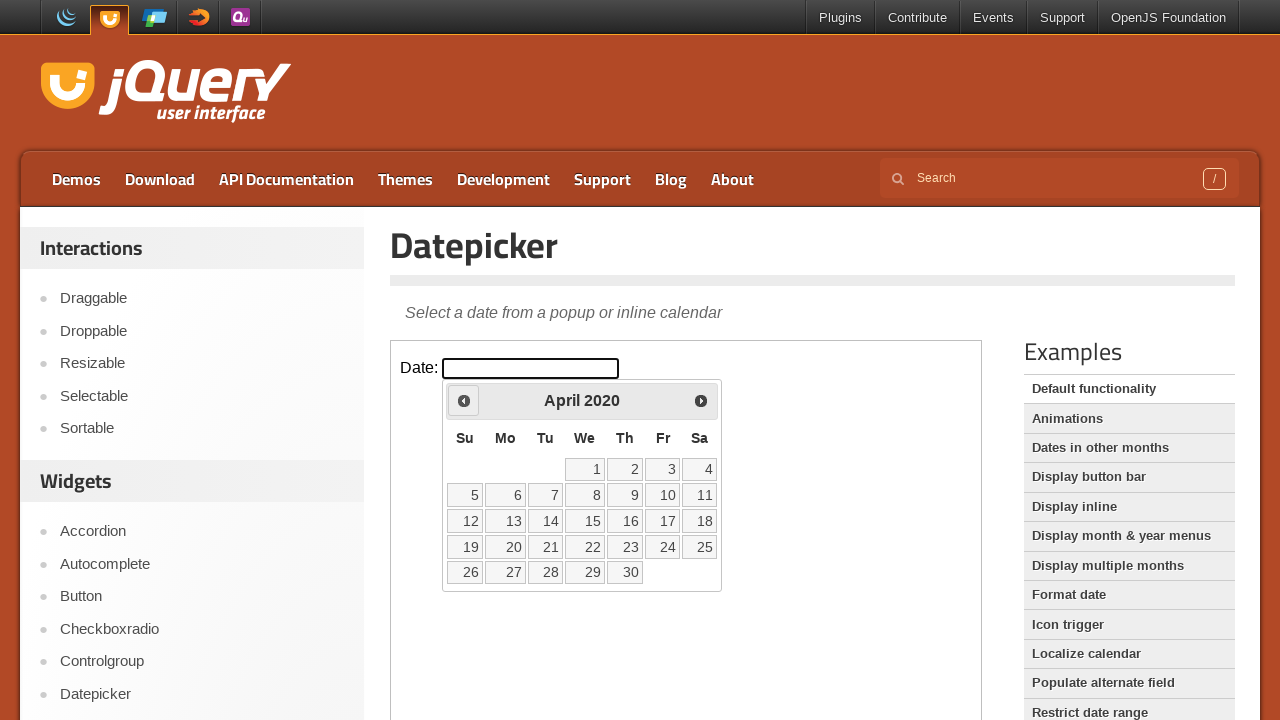

Waited 200ms for calendar to update after navigation
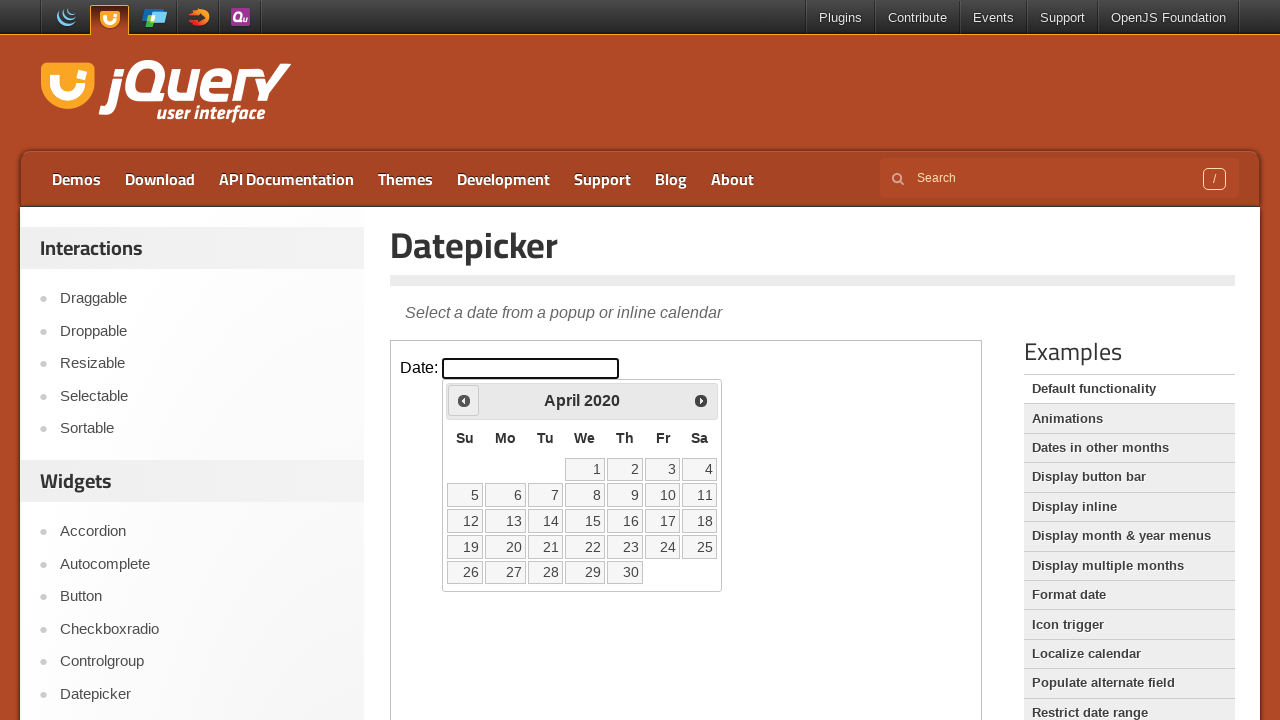

Retrieved current month 'April' and year '2020'
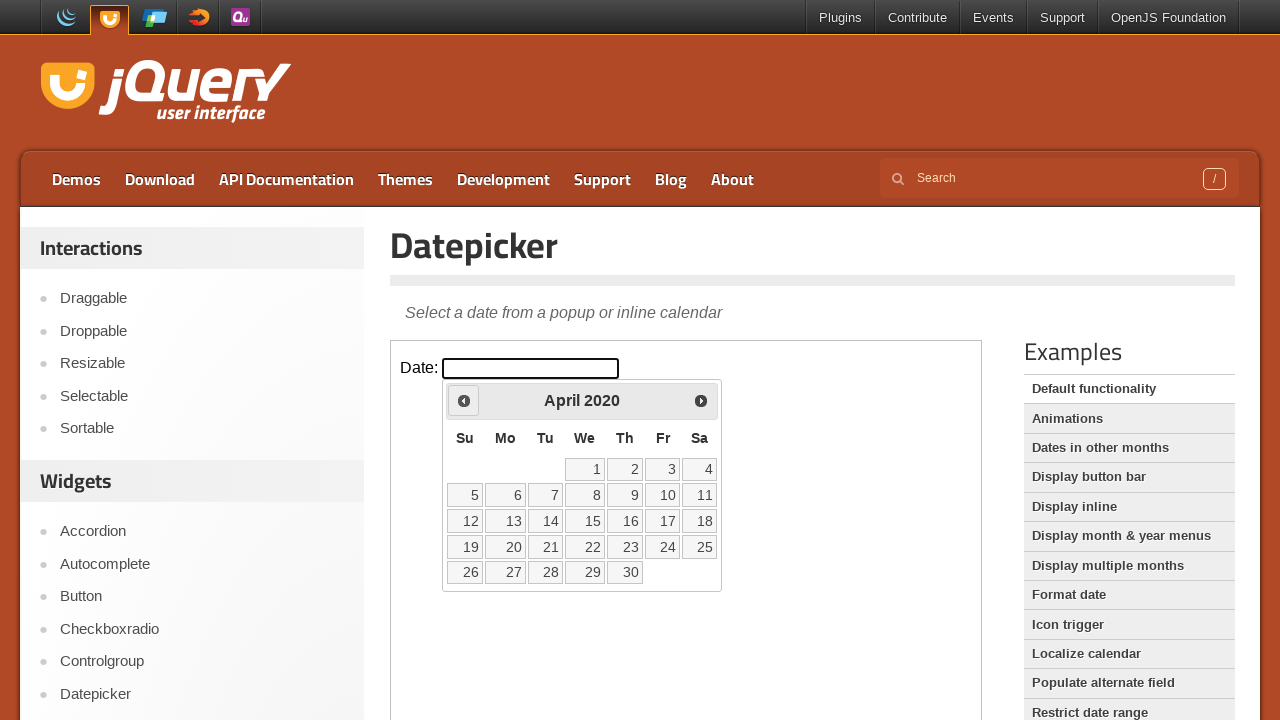

Clicked previous month button to navigate backwards at (464, 400) on iframe.demo-frame >> internal:control=enter-frame >> span.ui-icon-circle-triangl
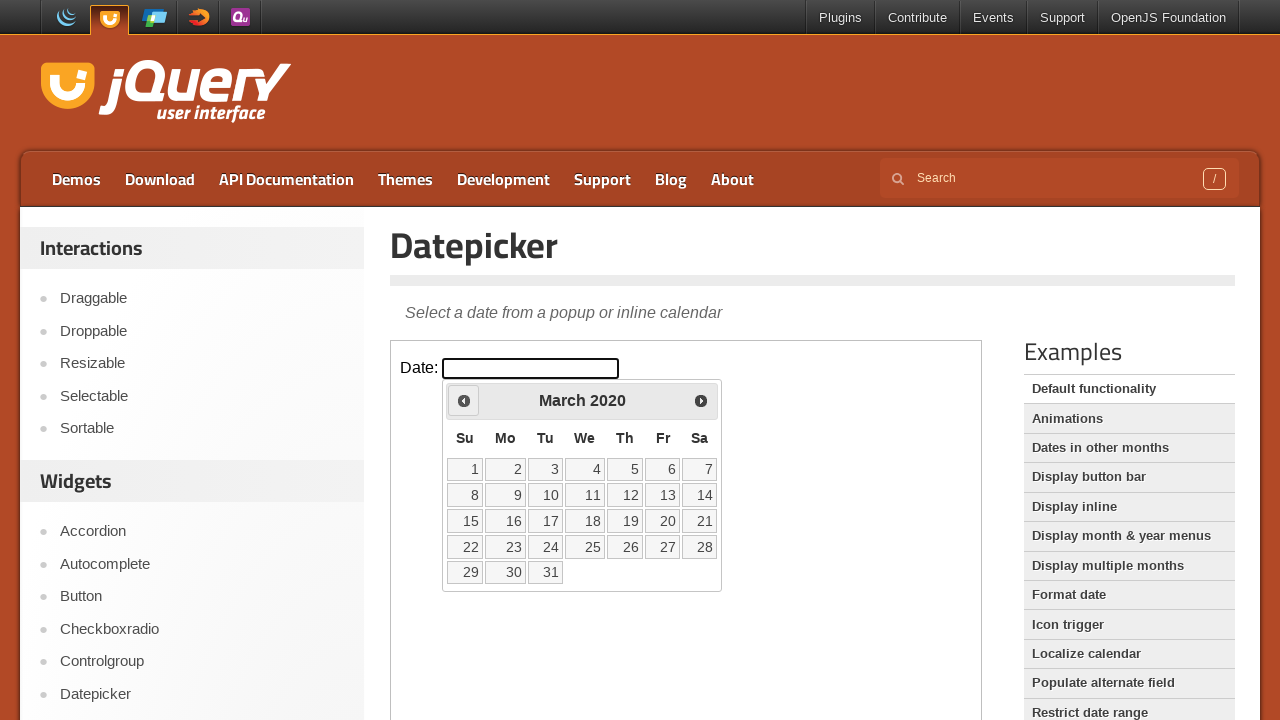

Waited 200ms for calendar to update after navigation
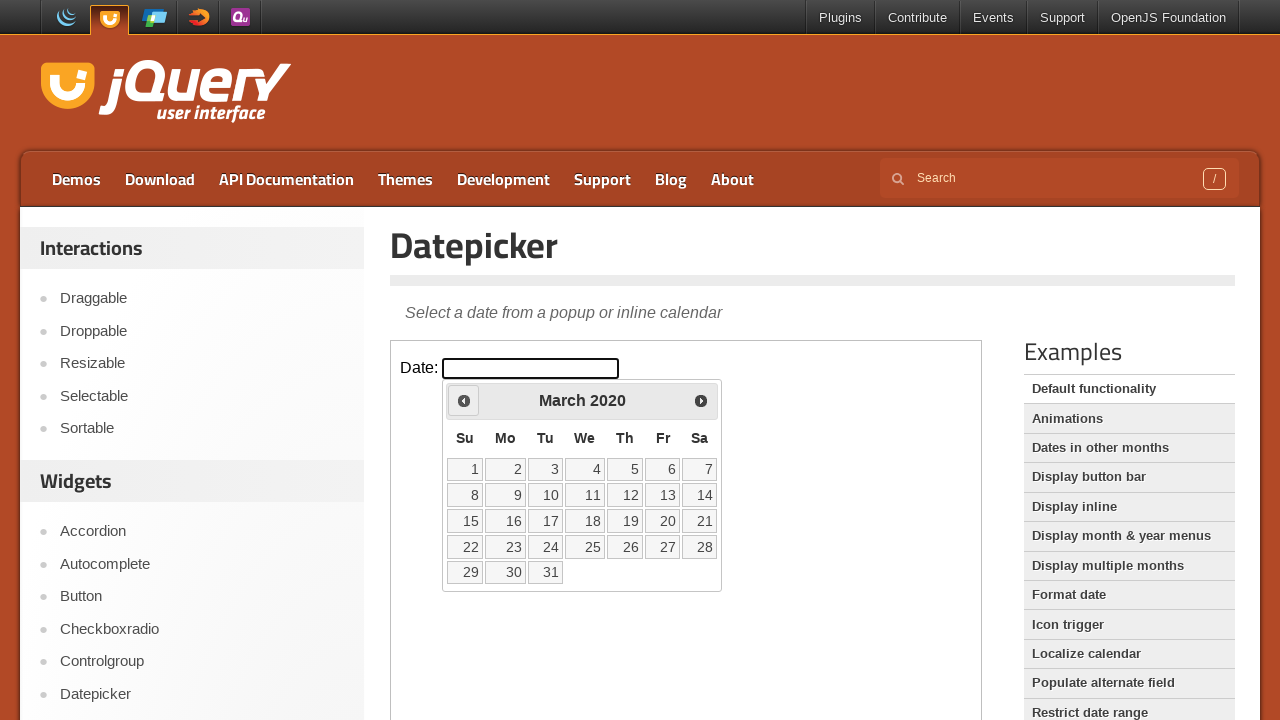

Retrieved current month 'March' and year '2020'
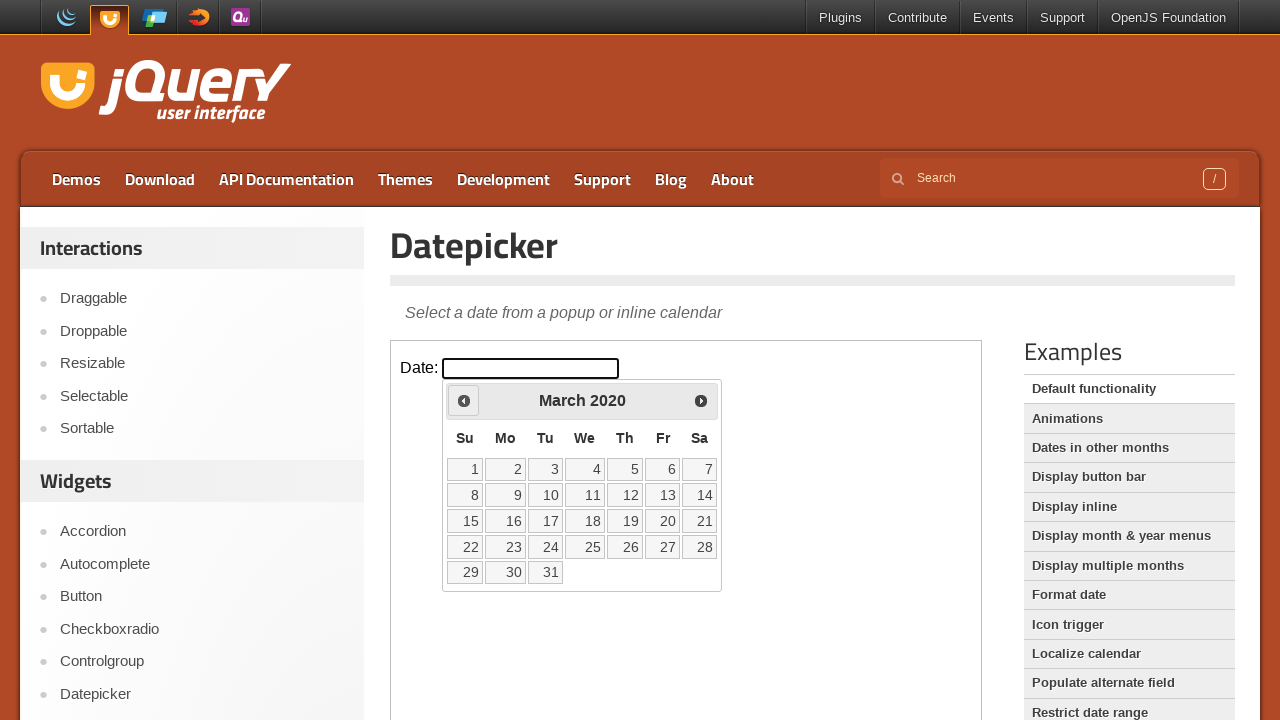

Clicked previous month button to navigate backwards at (464, 400) on iframe.demo-frame >> internal:control=enter-frame >> span.ui-icon-circle-triangl
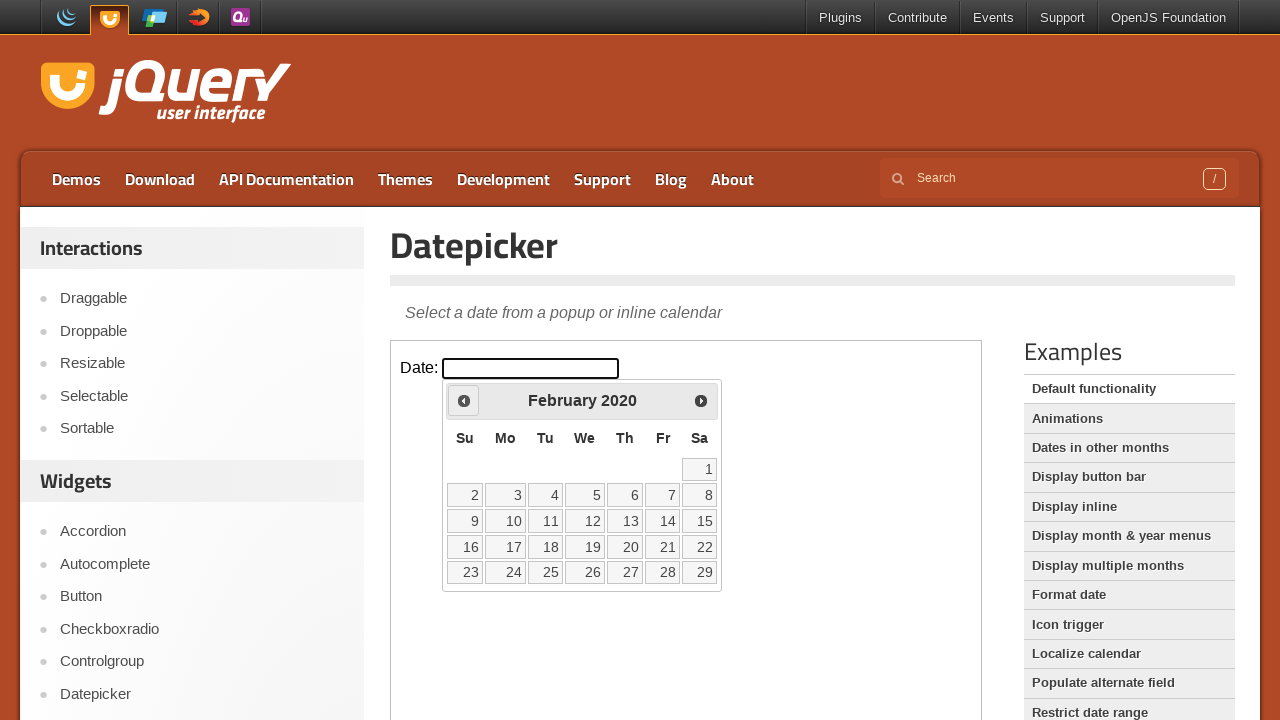

Waited 200ms for calendar to update after navigation
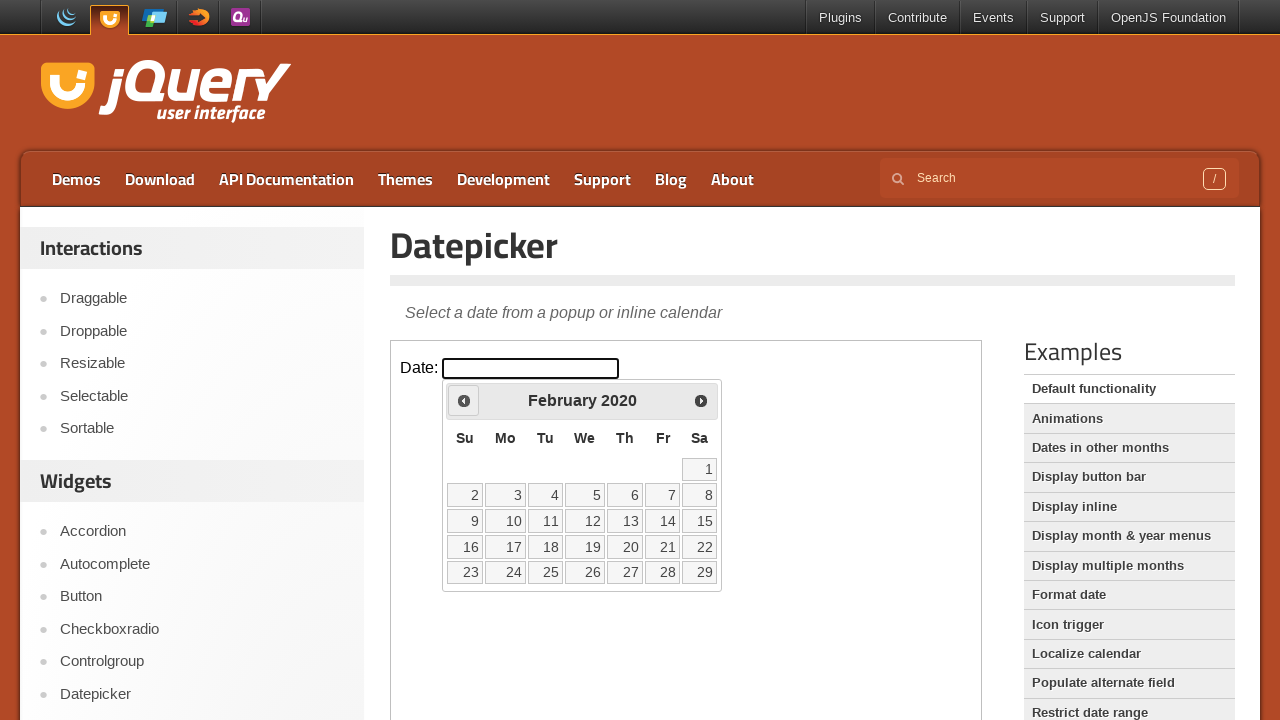

Retrieved current month 'February' and year '2020'
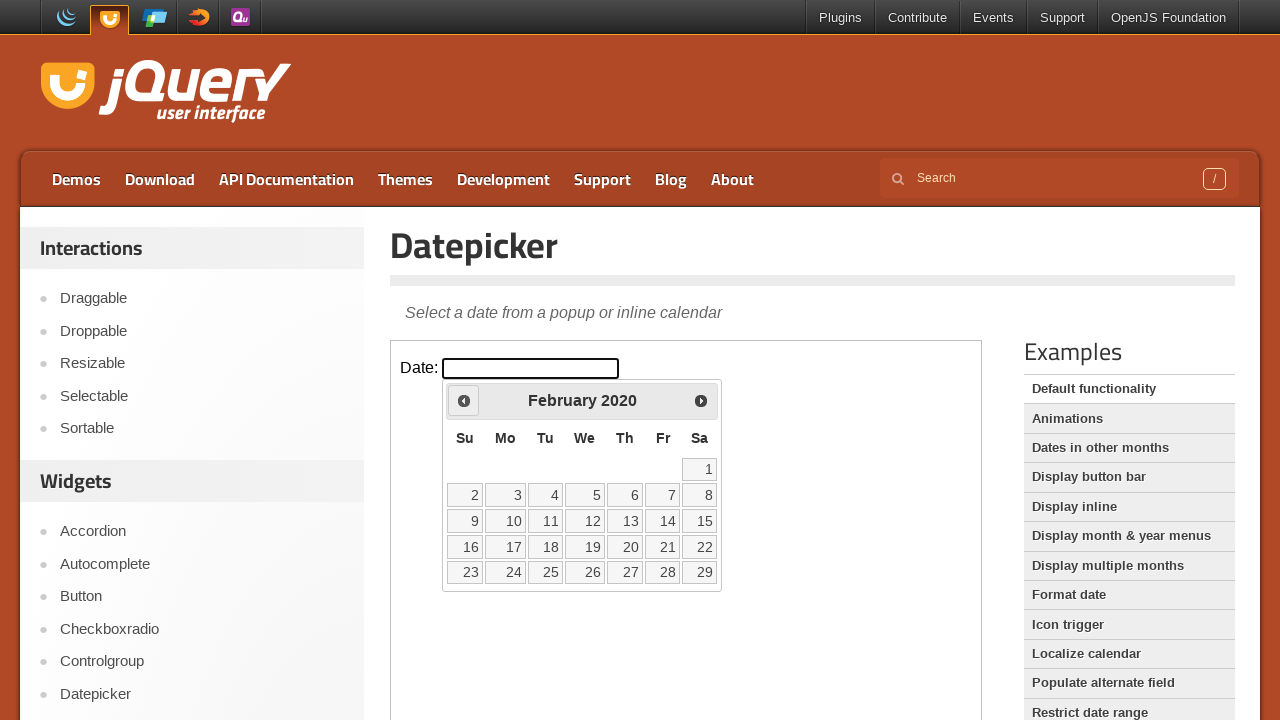

Reached target month/year: February 2020
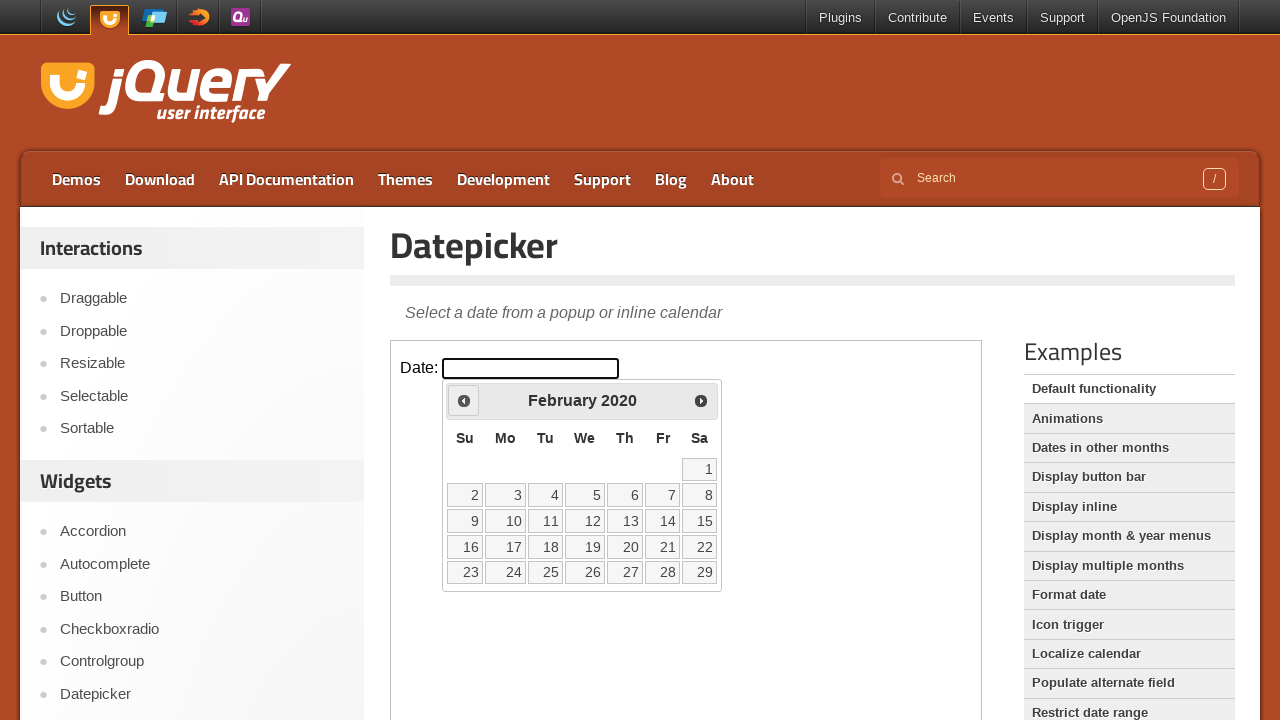

Selected date 29 from the calendar at (700, 572) on iframe.demo-frame >> internal:control=enter-frame >> table.ui-datepicker-calenda
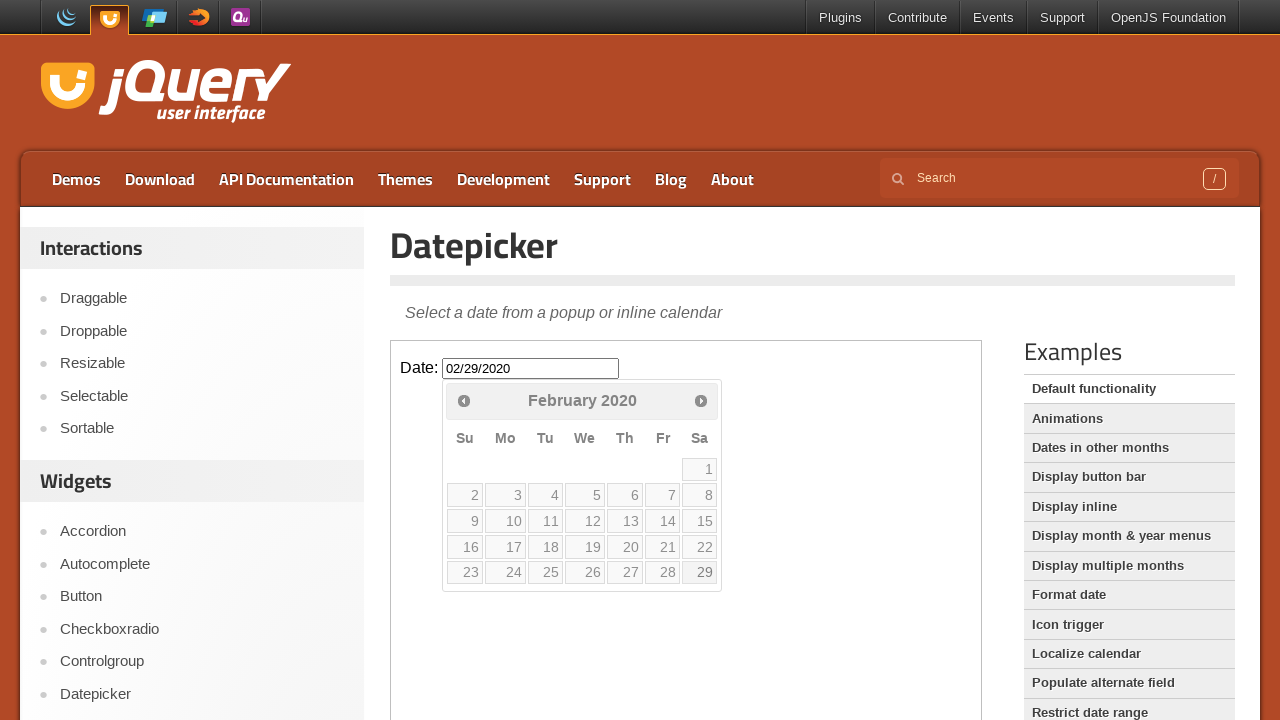

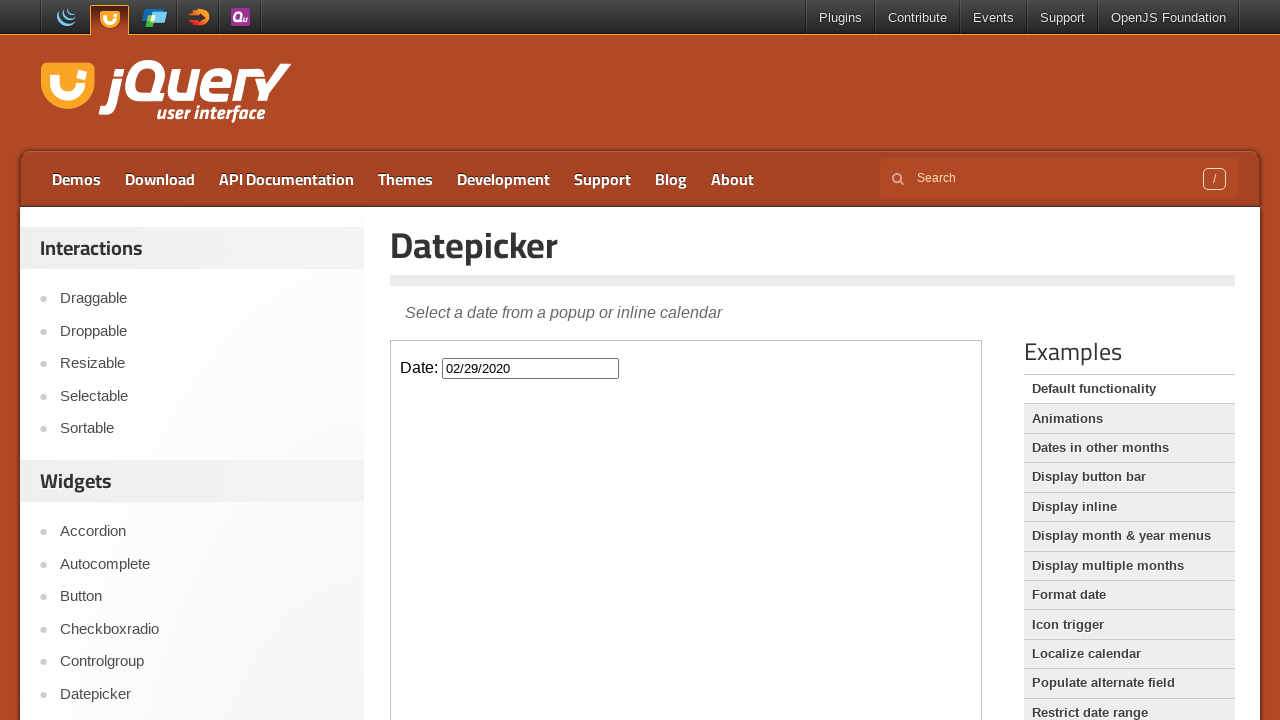